Tests creating 100 todo items and verifies the count displays correctly.

Starting URL: https://todomvc.com/examples/react/dist/

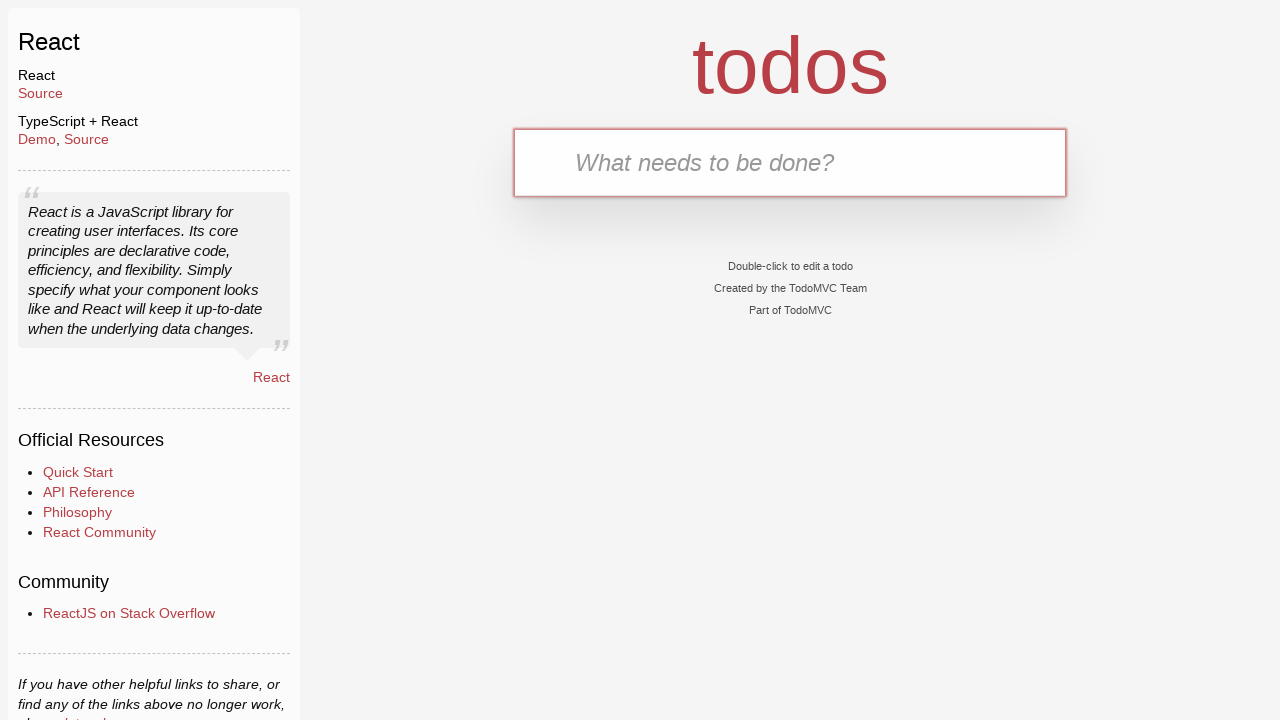

New todo input field is visible
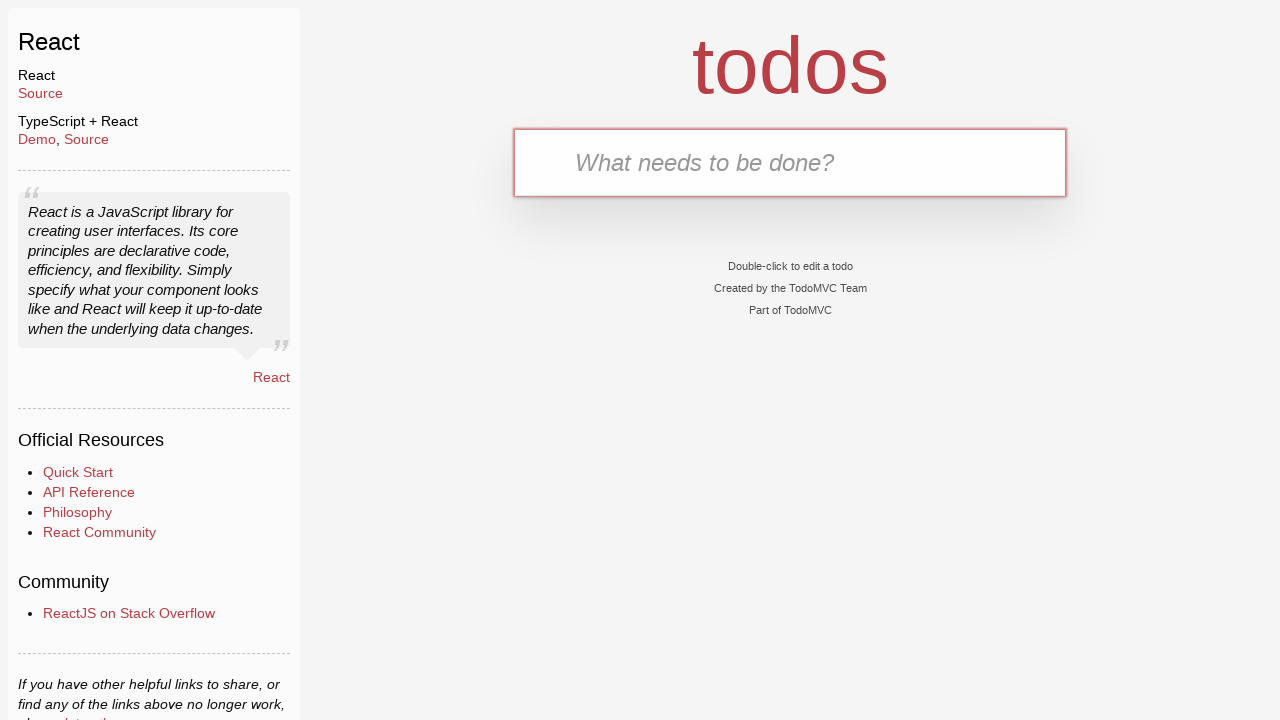

Filled new todo input with 'ToDo0' on input.new-todo
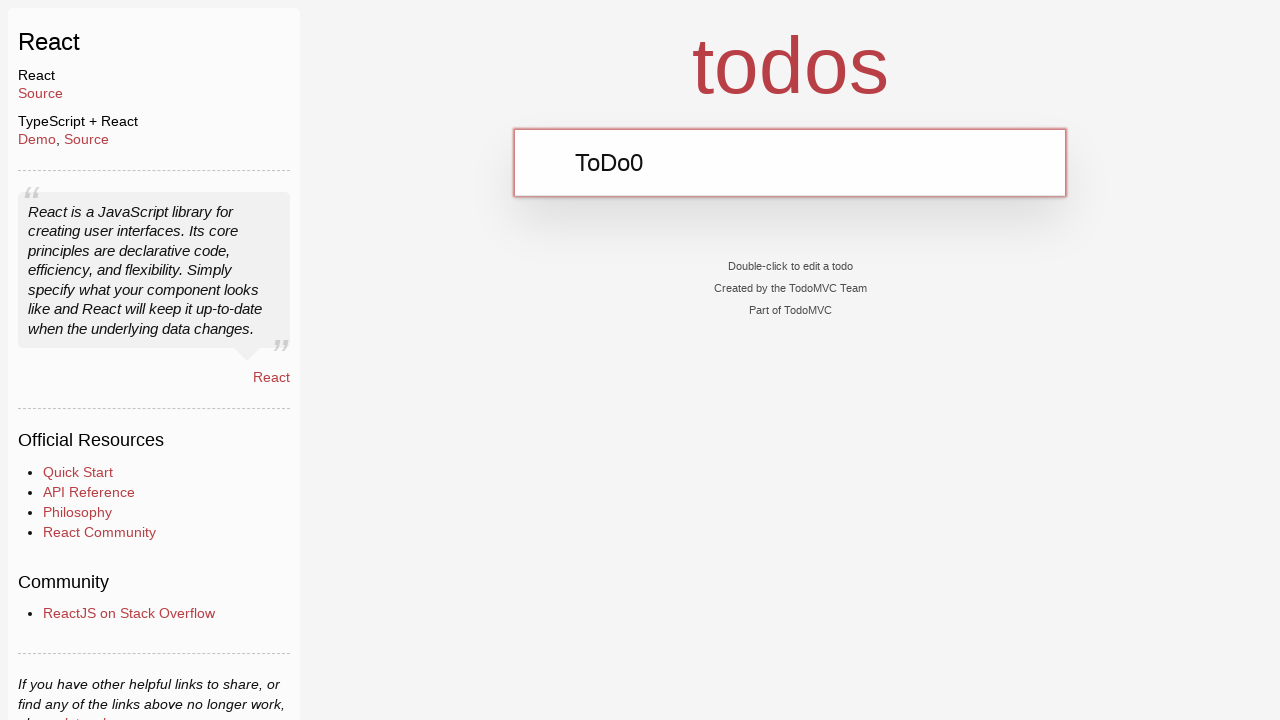

Pressed Enter to create todo item 1 of 100 on input.new-todo
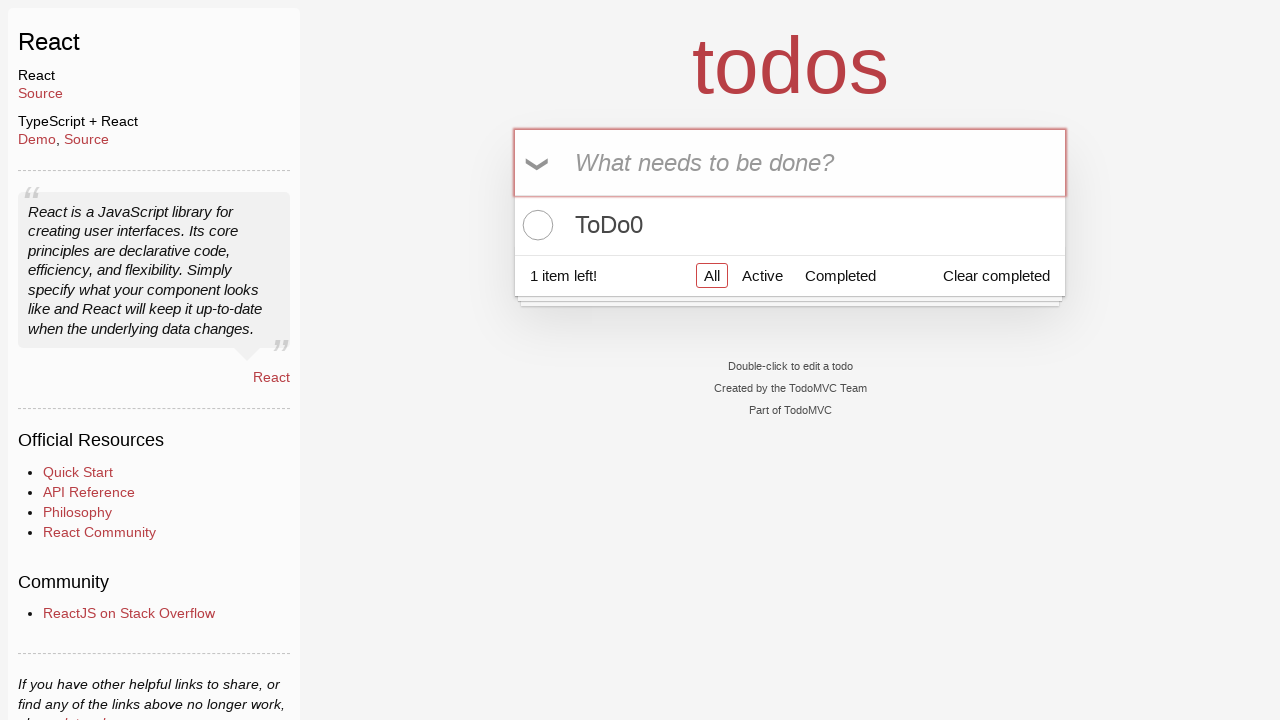

Filled new todo input with 'ToDo1' on input.new-todo
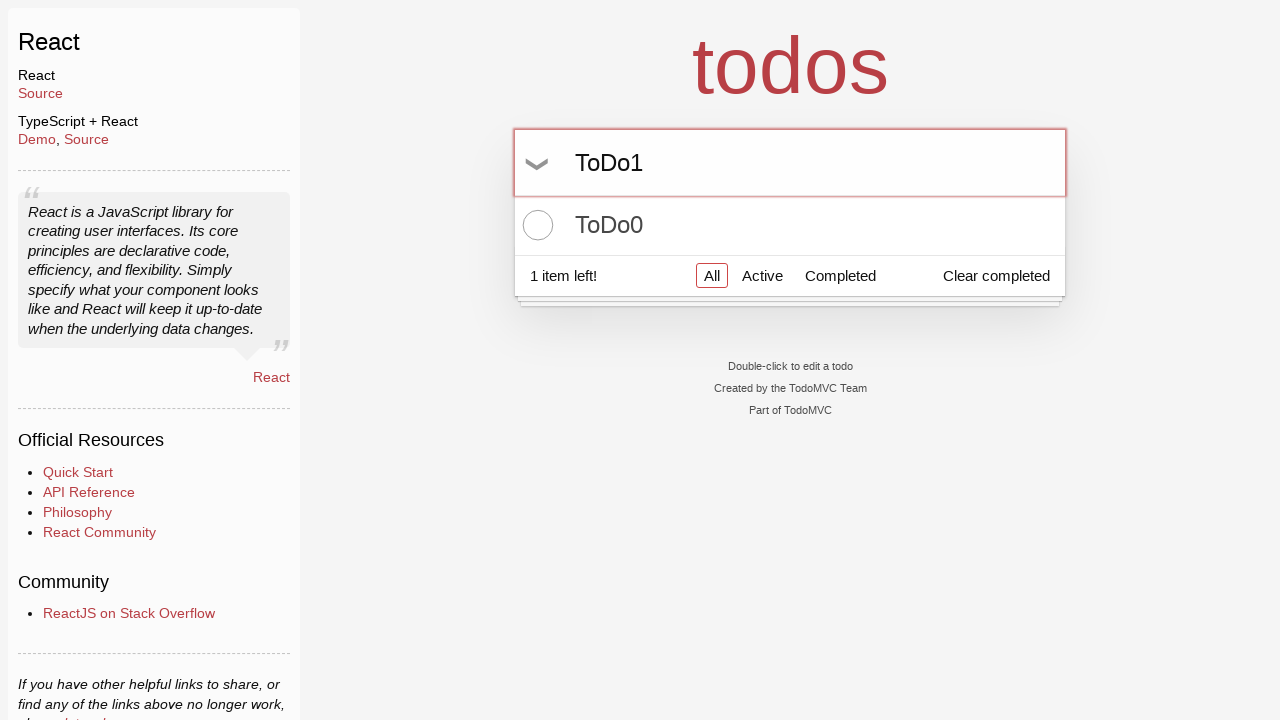

Pressed Enter to create todo item 2 of 100 on input.new-todo
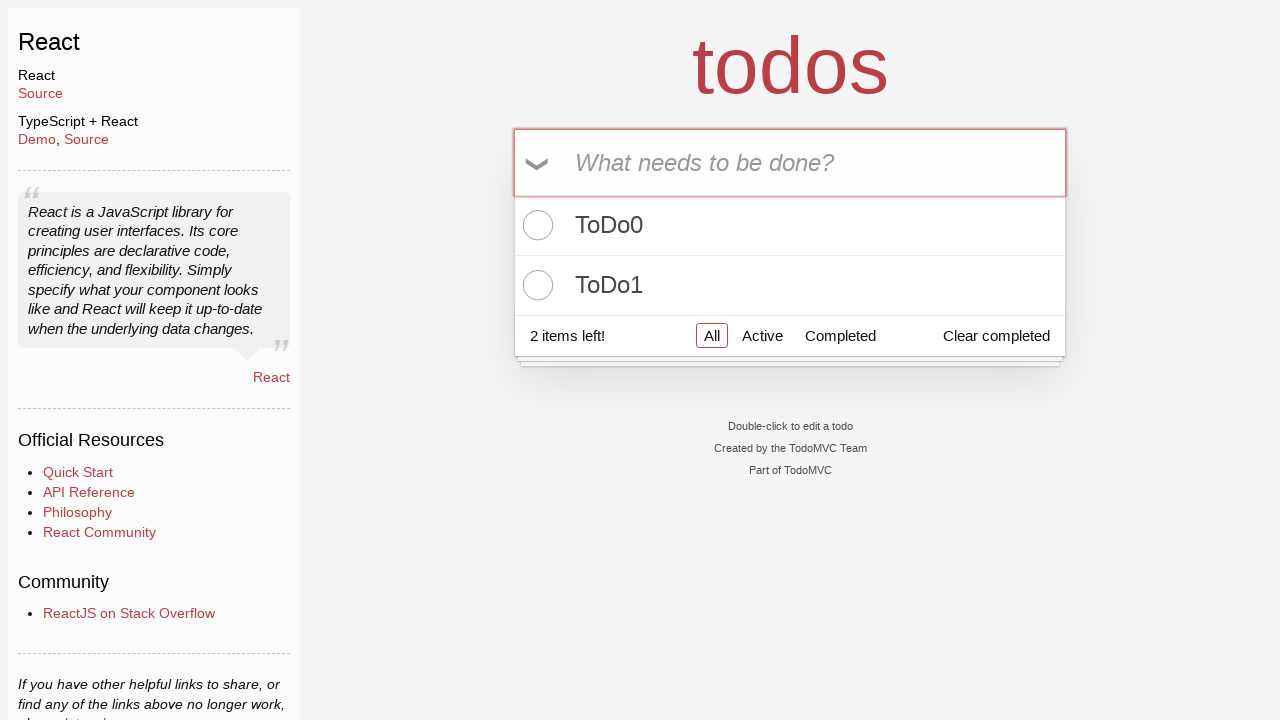

Filled new todo input with 'ToDo2' on input.new-todo
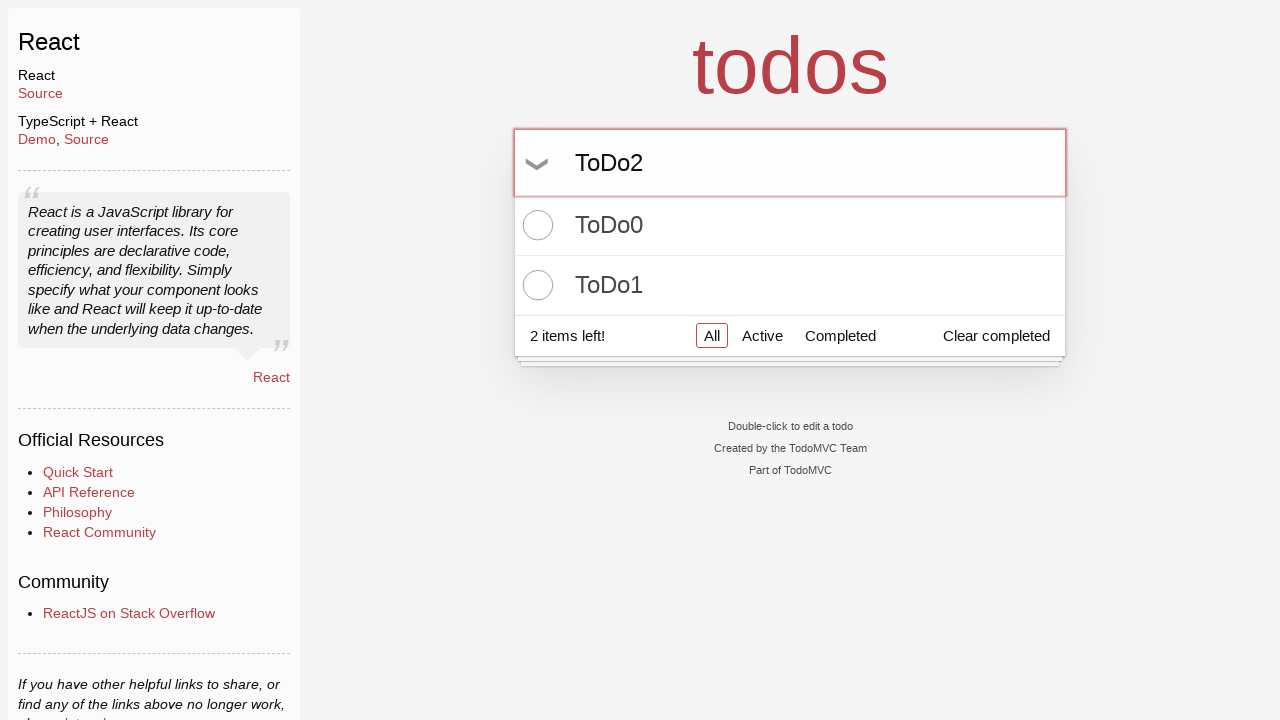

Pressed Enter to create todo item 3 of 100 on input.new-todo
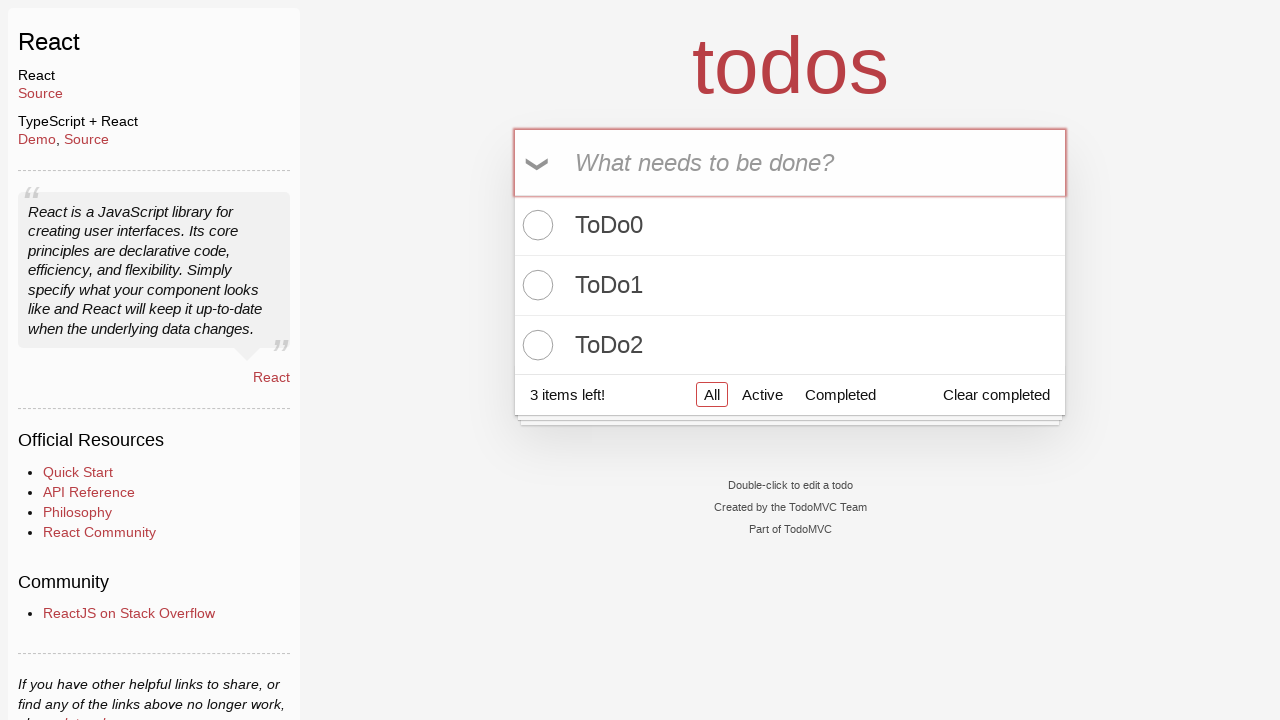

Filled new todo input with 'ToDo3' on input.new-todo
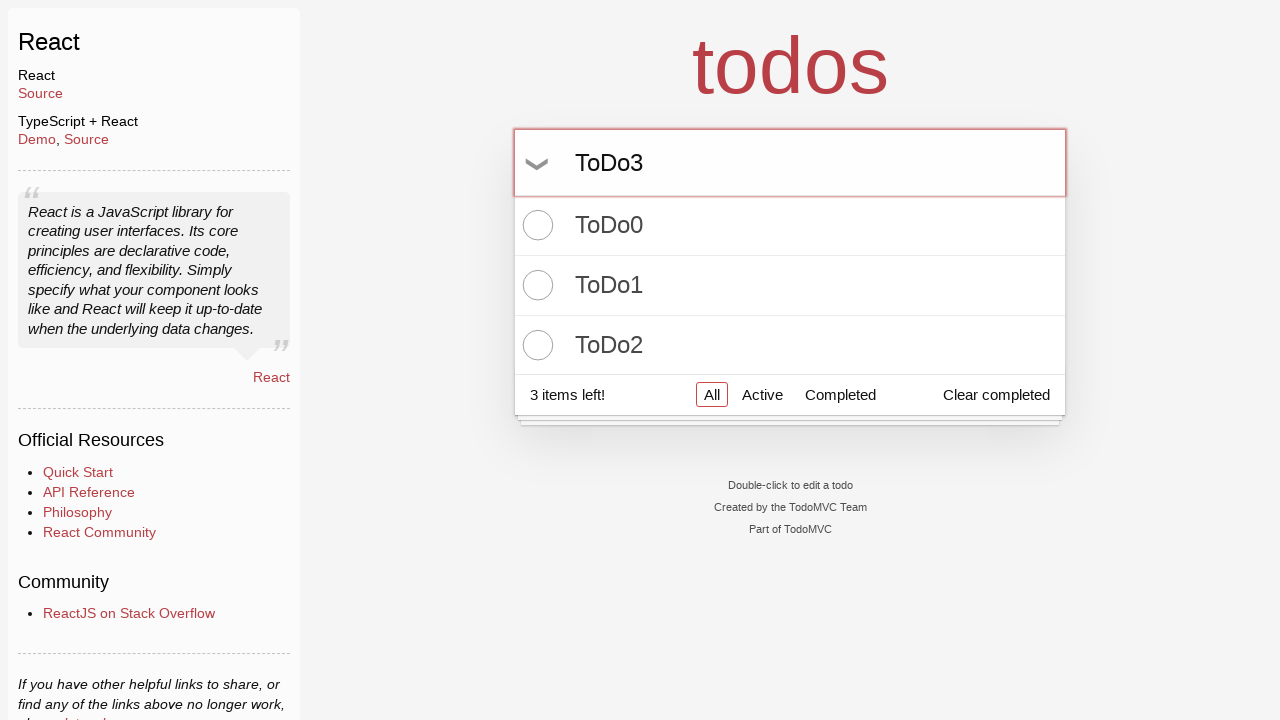

Pressed Enter to create todo item 4 of 100 on input.new-todo
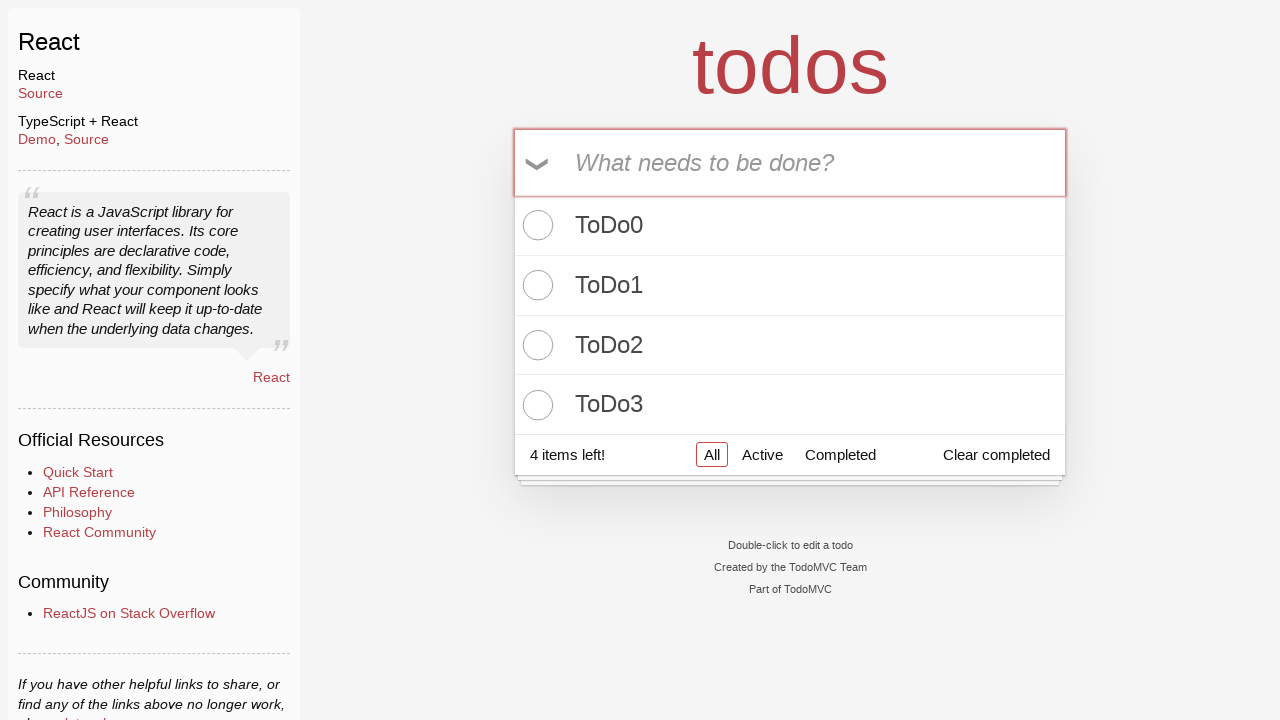

Filled new todo input with 'ToDo4' on input.new-todo
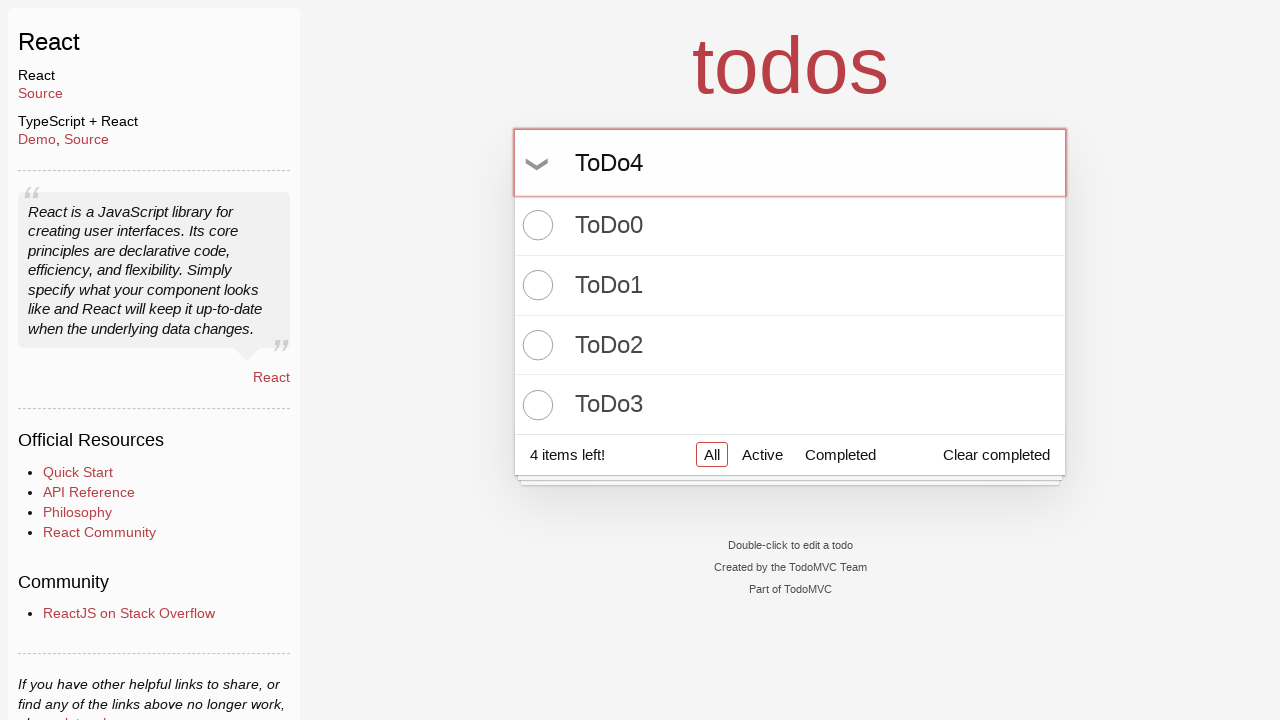

Pressed Enter to create todo item 5 of 100 on input.new-todo
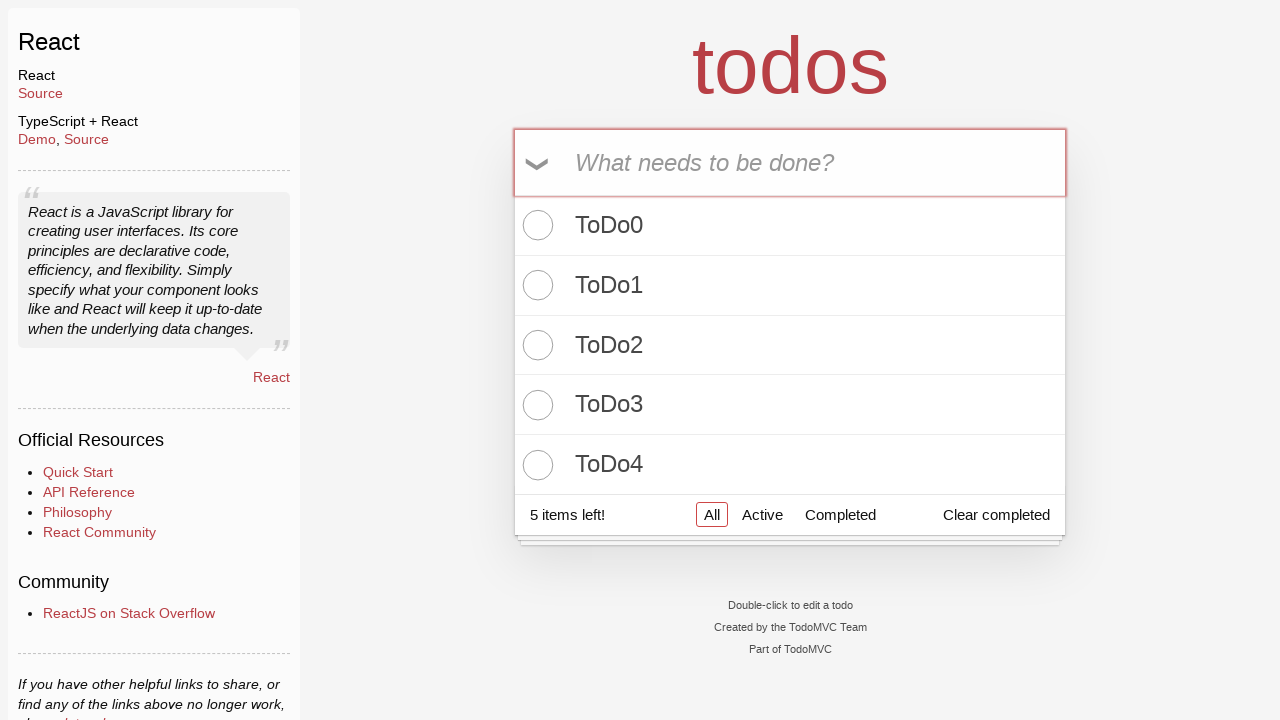

Filled new todo input with 'ToDo5' on input.new-todo
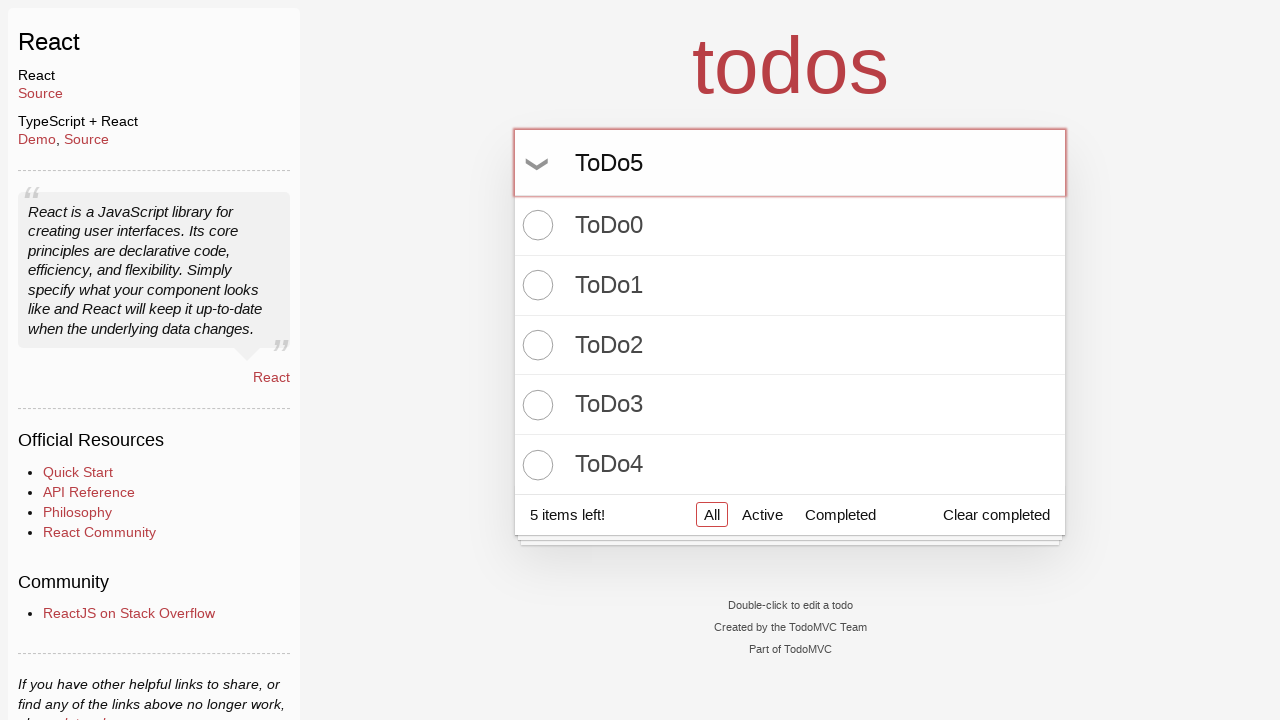

Pressed Enter to create todo item 6 of 100 on input.new-todo
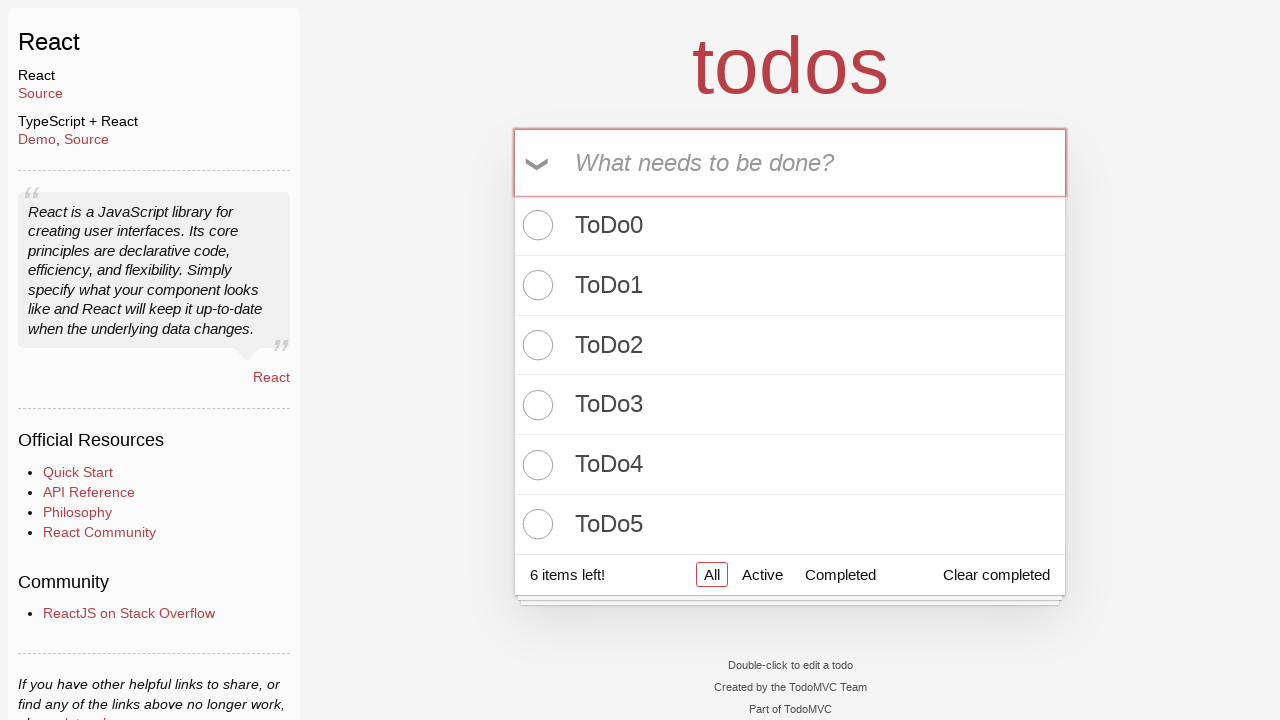

Filled new todo input with 'ToDo6' on input.new-todo
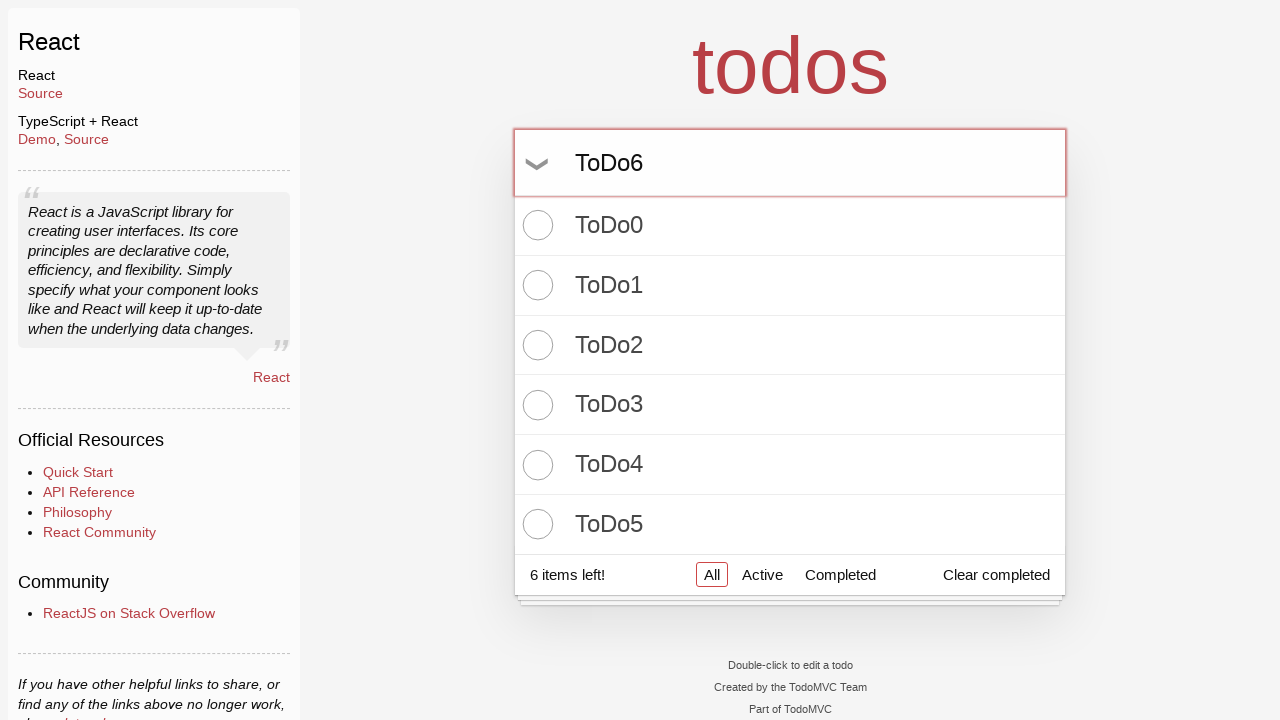

Pressed Enter to create todo item 7 of 100 on input.new-todo
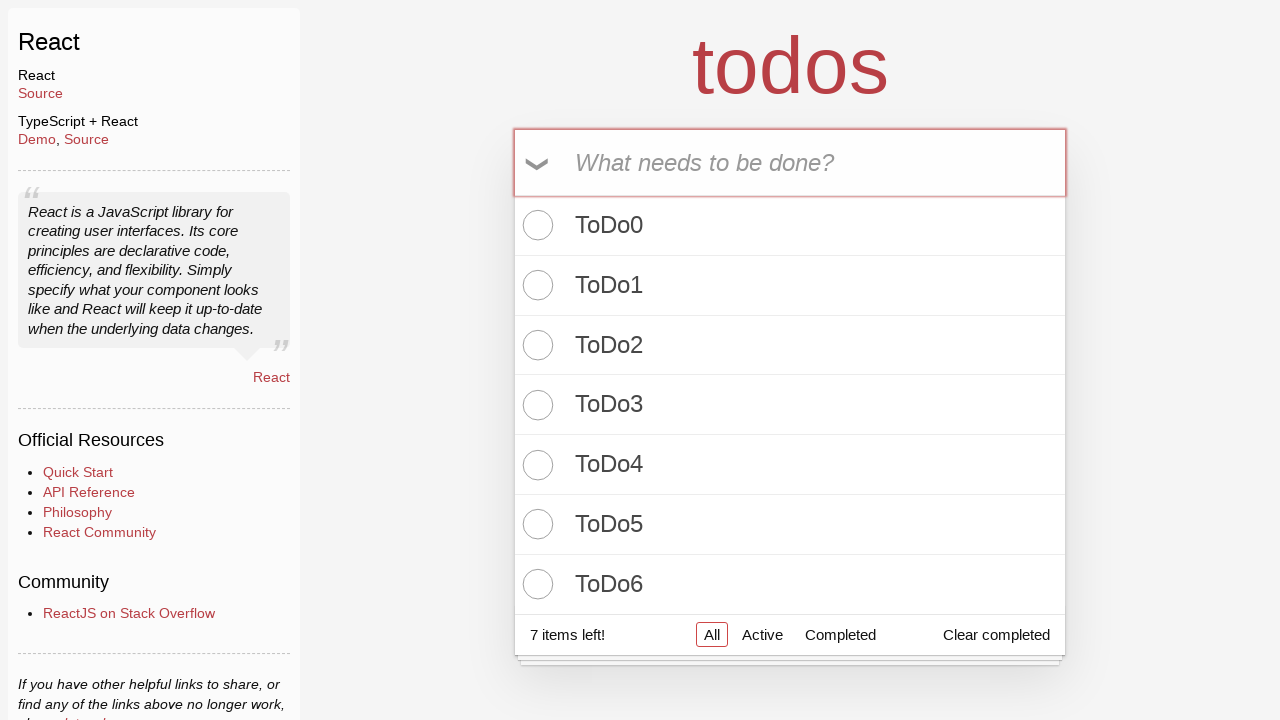

Filled new todo input with 'ToDo7' on input.new-todo
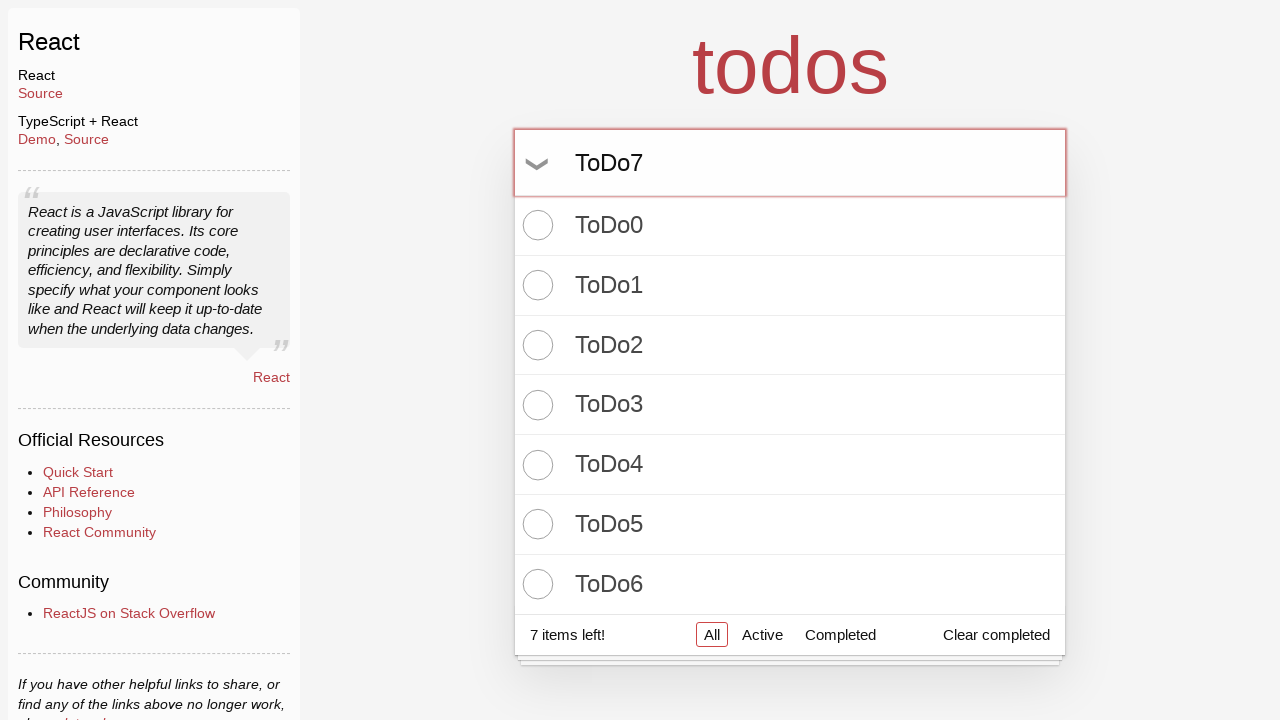

Pressed Enter to create todo item 8 of 100 on input.new-todo
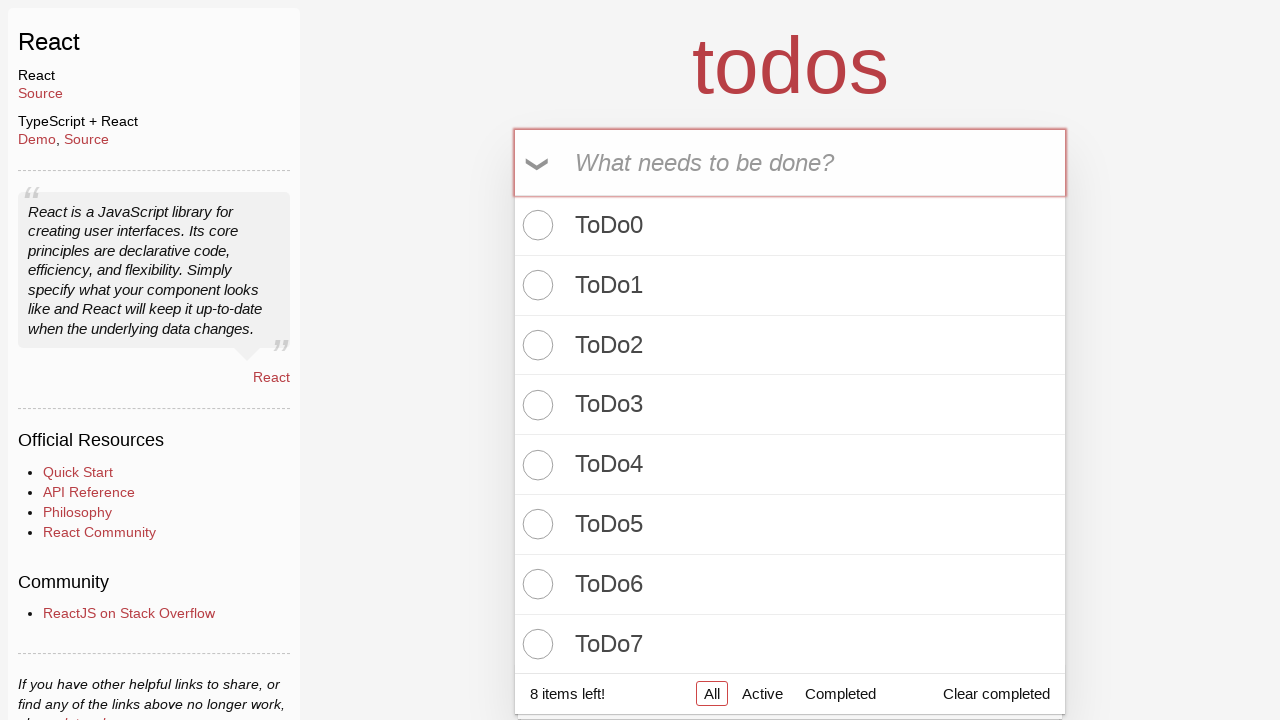

Filled new todo input with 'ToDo8' on input.new-todo
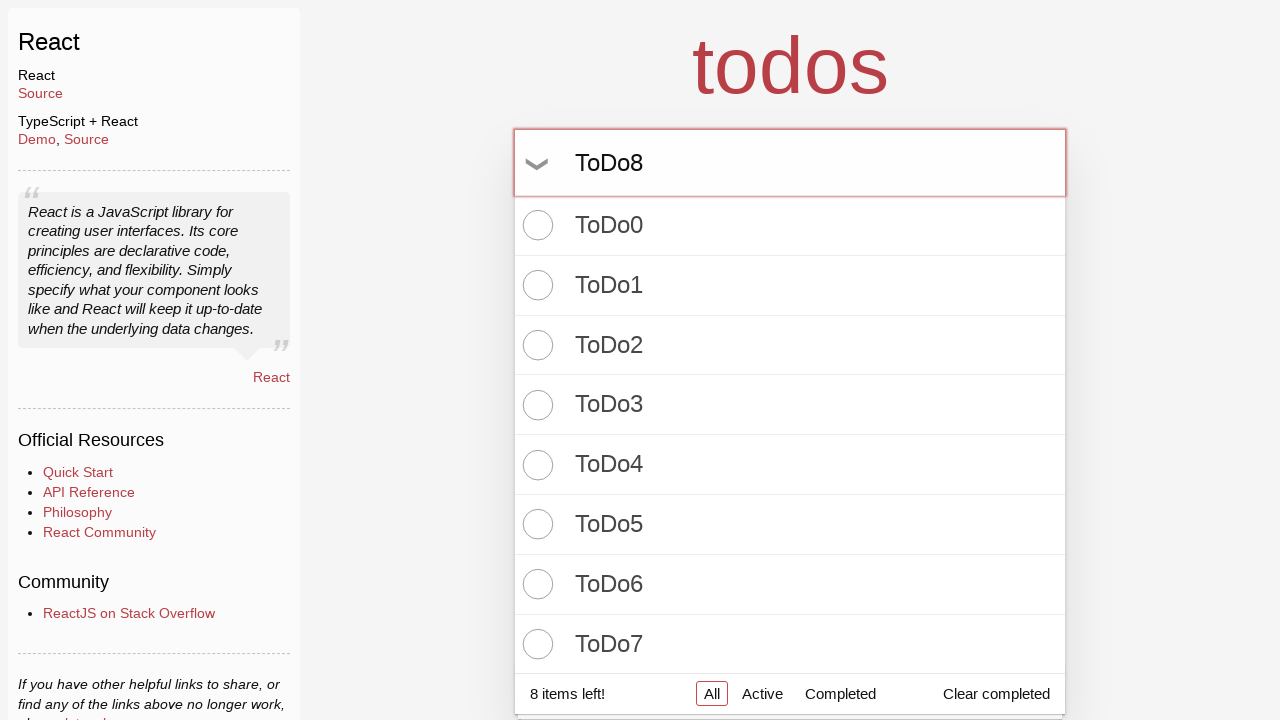

Pressed Enter to create todo item 9 of 100 on input.new-todo
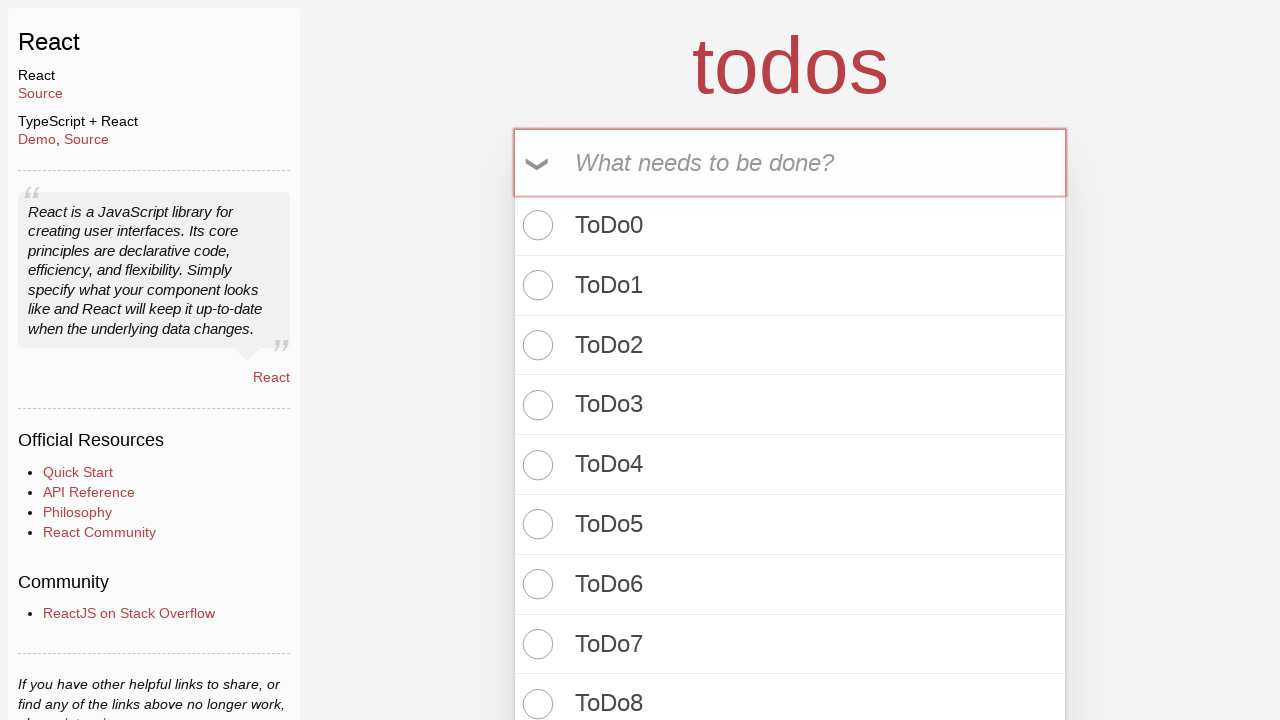

Filled new todo input with 'ToDo9' on input.new-todo
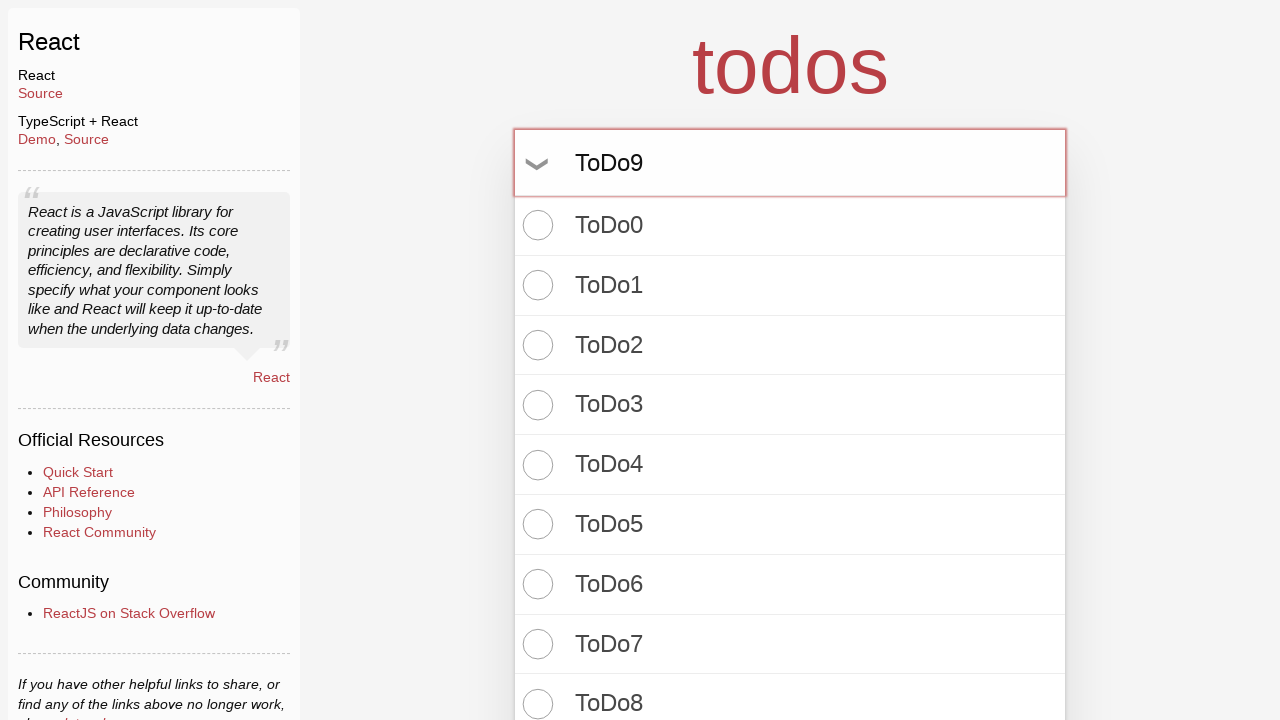

Pressed Enter to create todo item 10 of 100 on input.new-todo
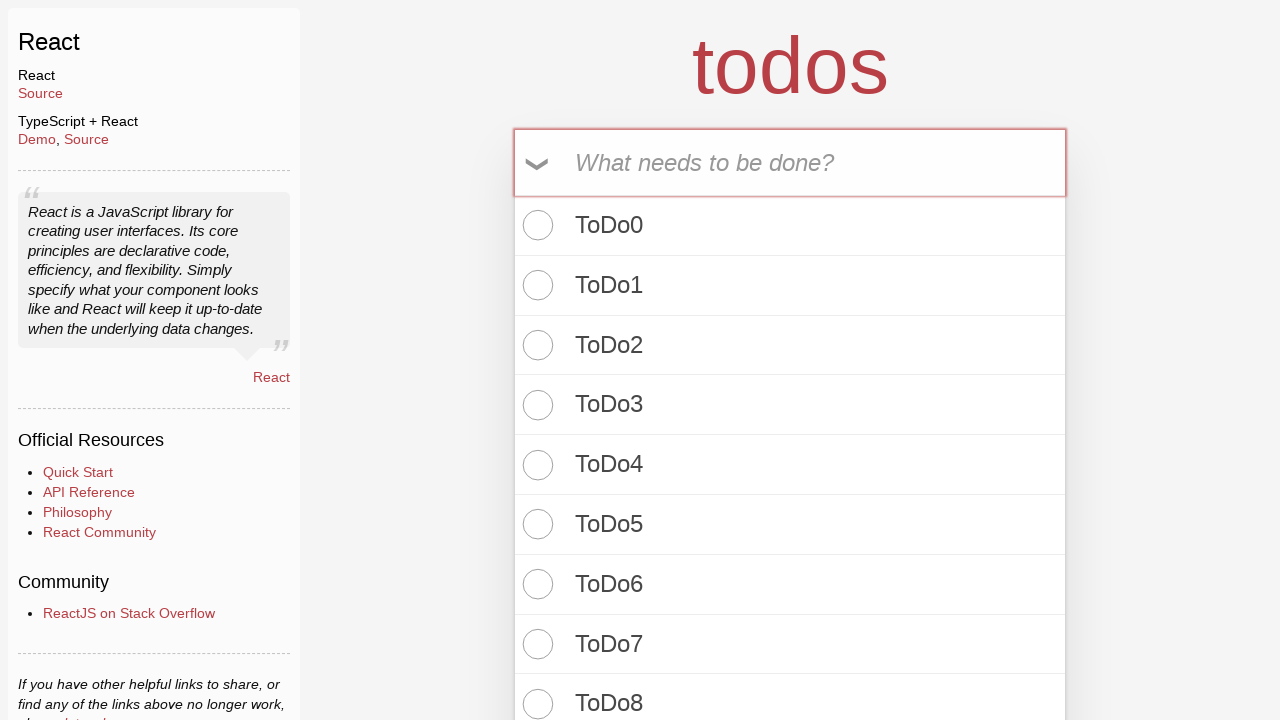

Filled new todo input with 'ToDo10' on input.new-todo
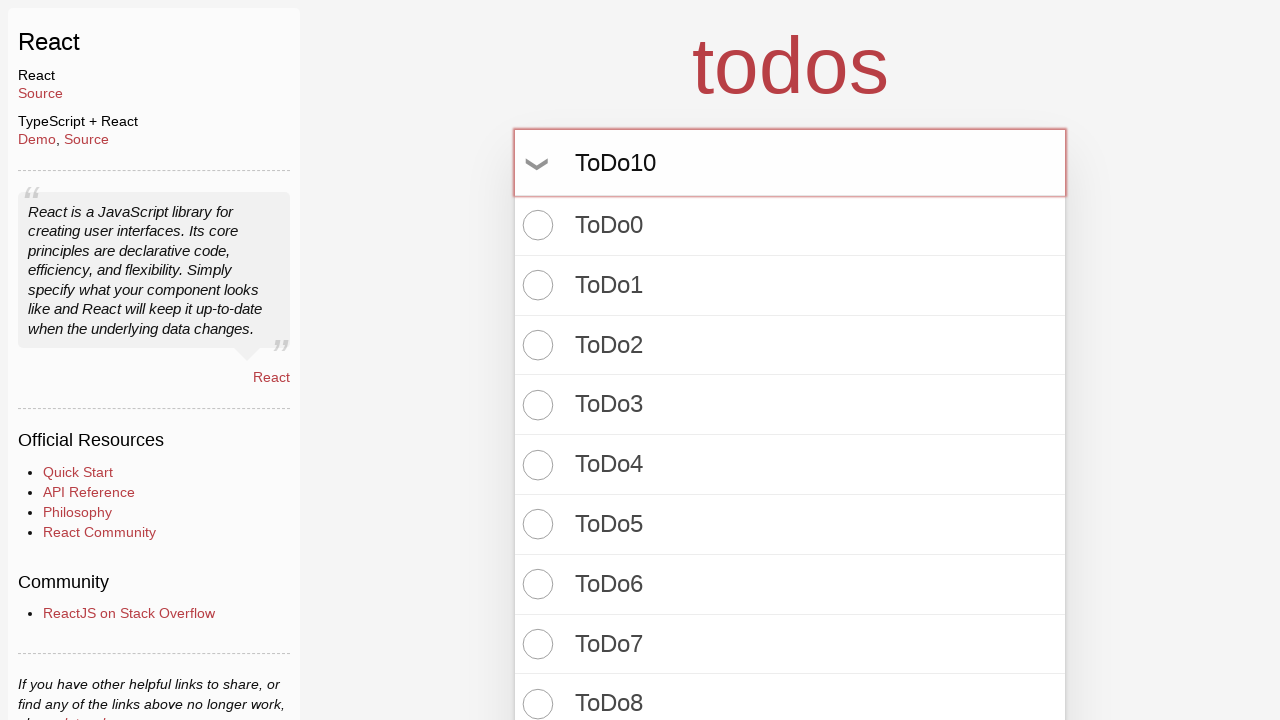

Pressed Enter to create todo item 11 of 100 on input.new-todo
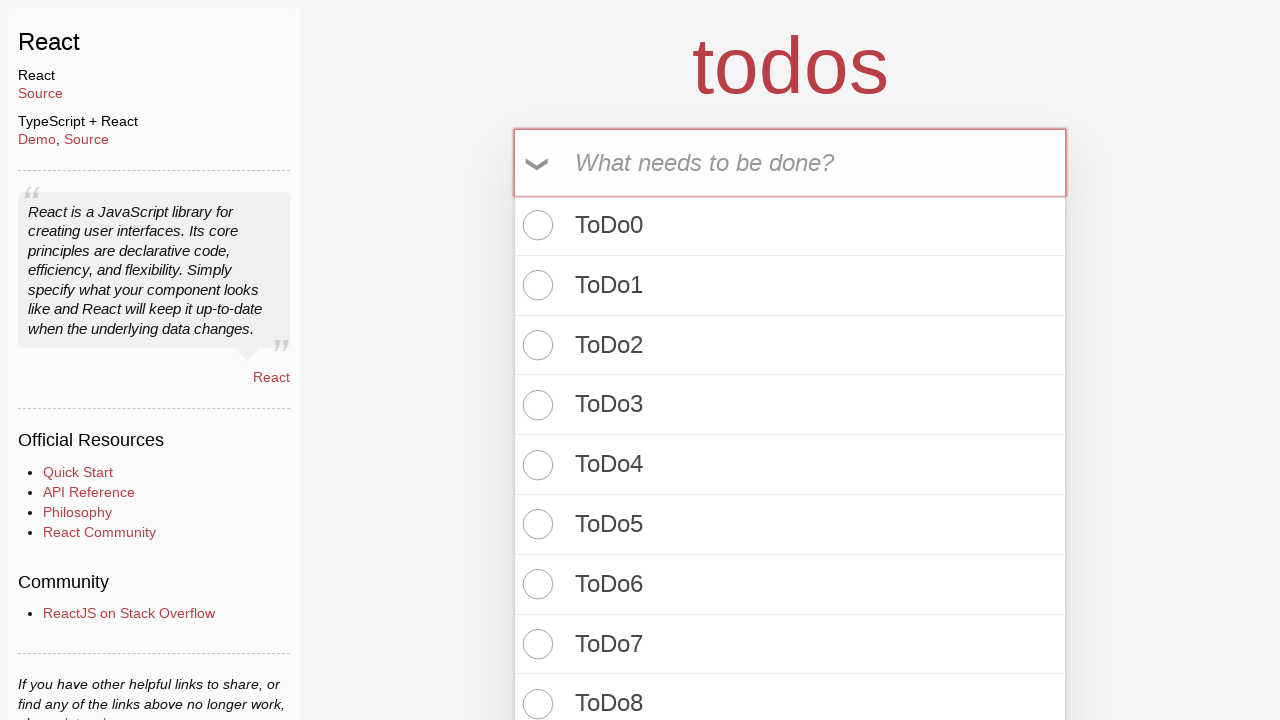

Filled new todo input with 'ToDo11' on input.new-todo
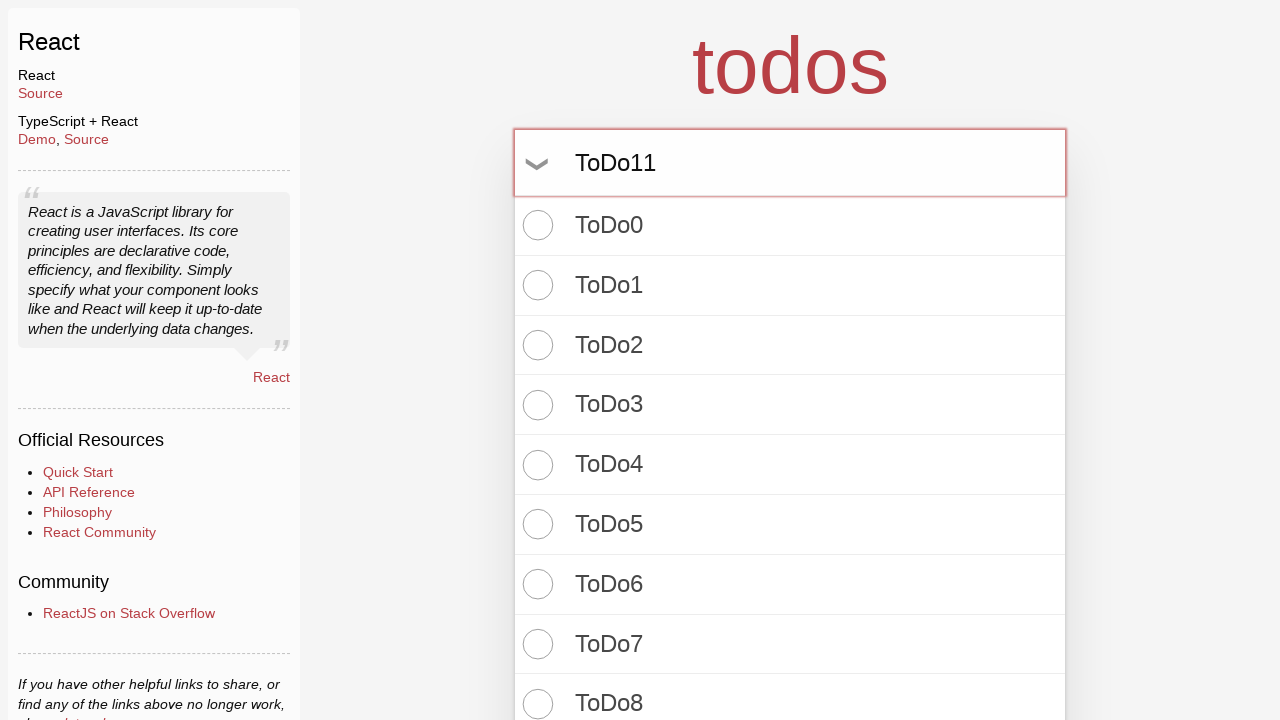

Pressed Enter to create todo item 12 of 100 on input.new-todo
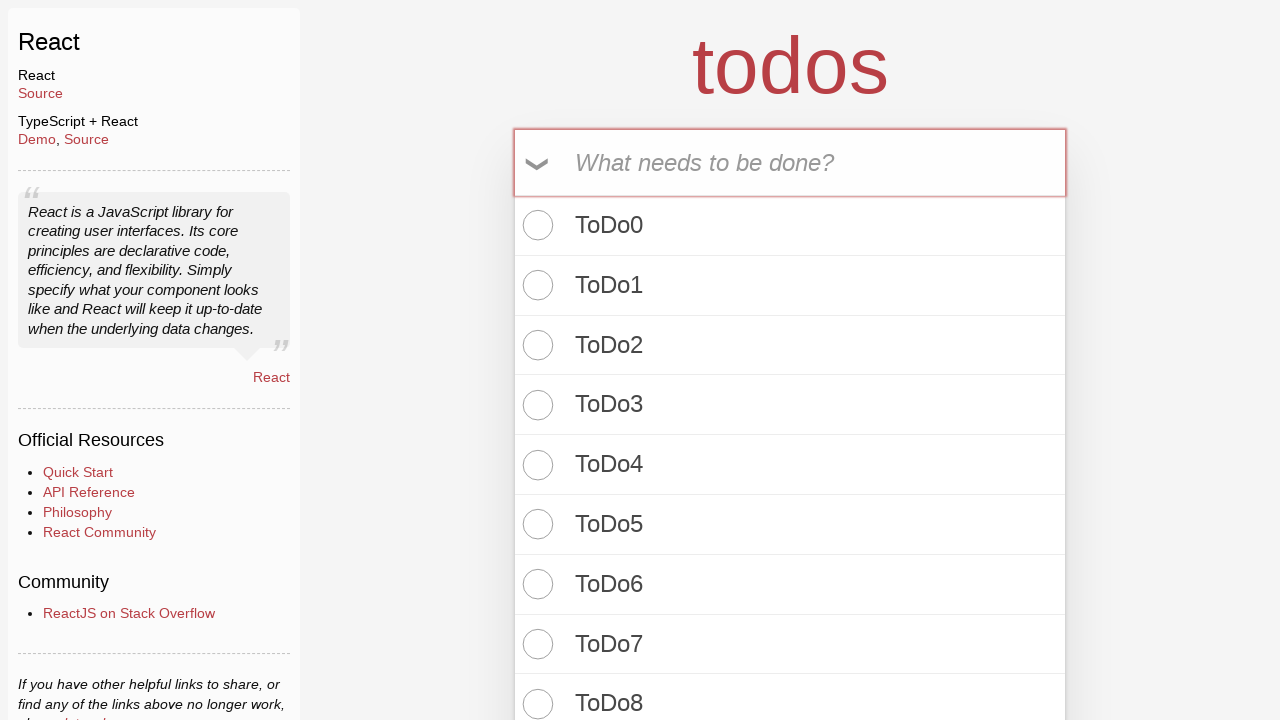

Filled new todo input with 'ToDo12' on input.new-todo
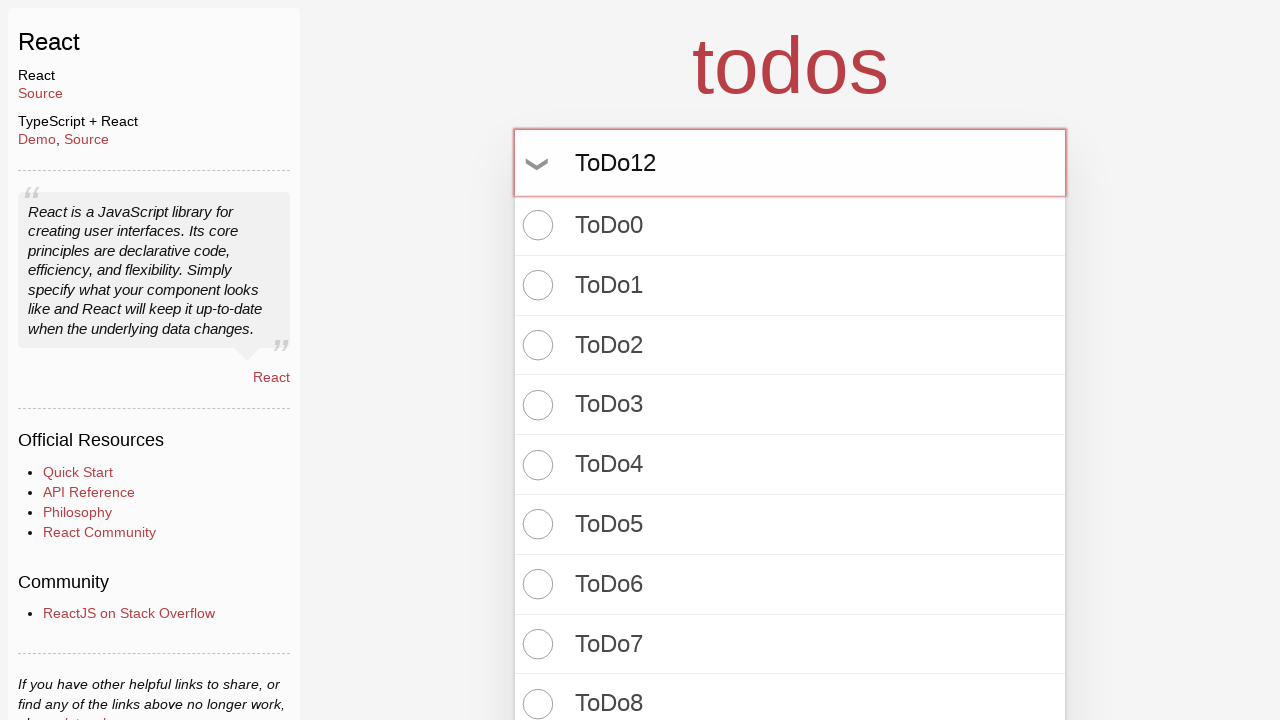

Pressed Enter to create todo item 13 of 100 on input.new-todo
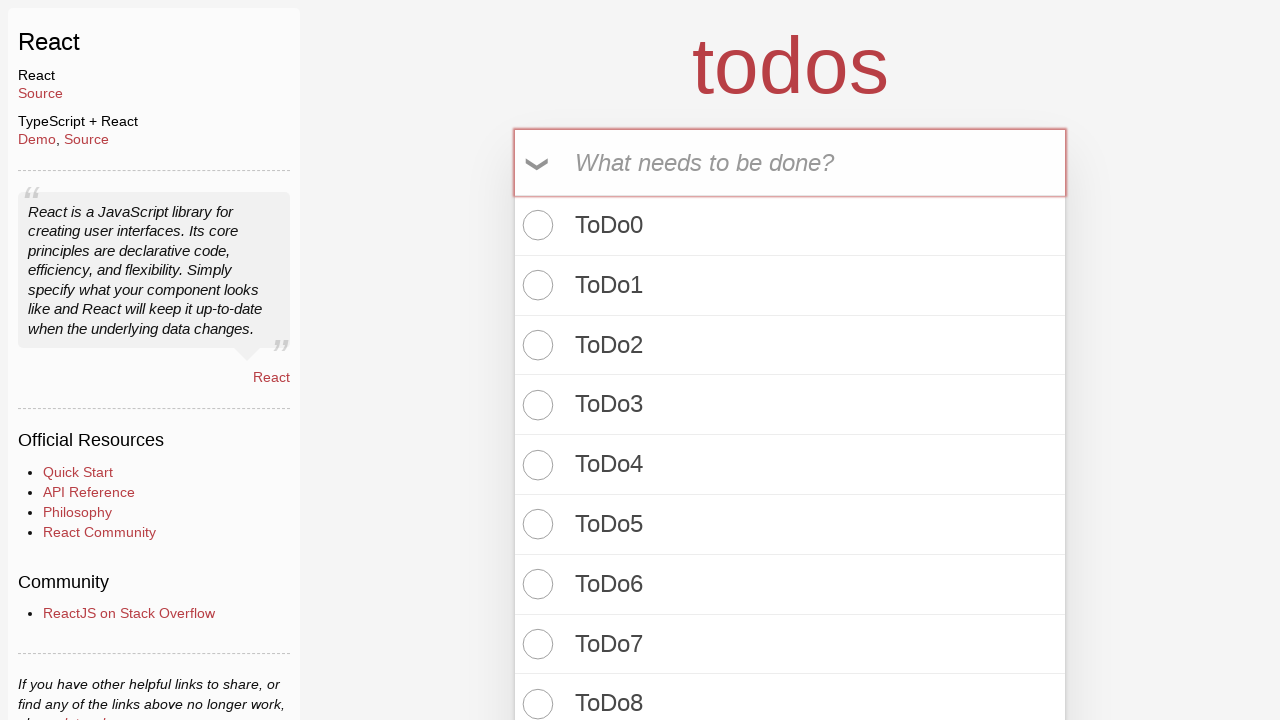

Filled new todo input with 'ToDo13' on input.new-todo
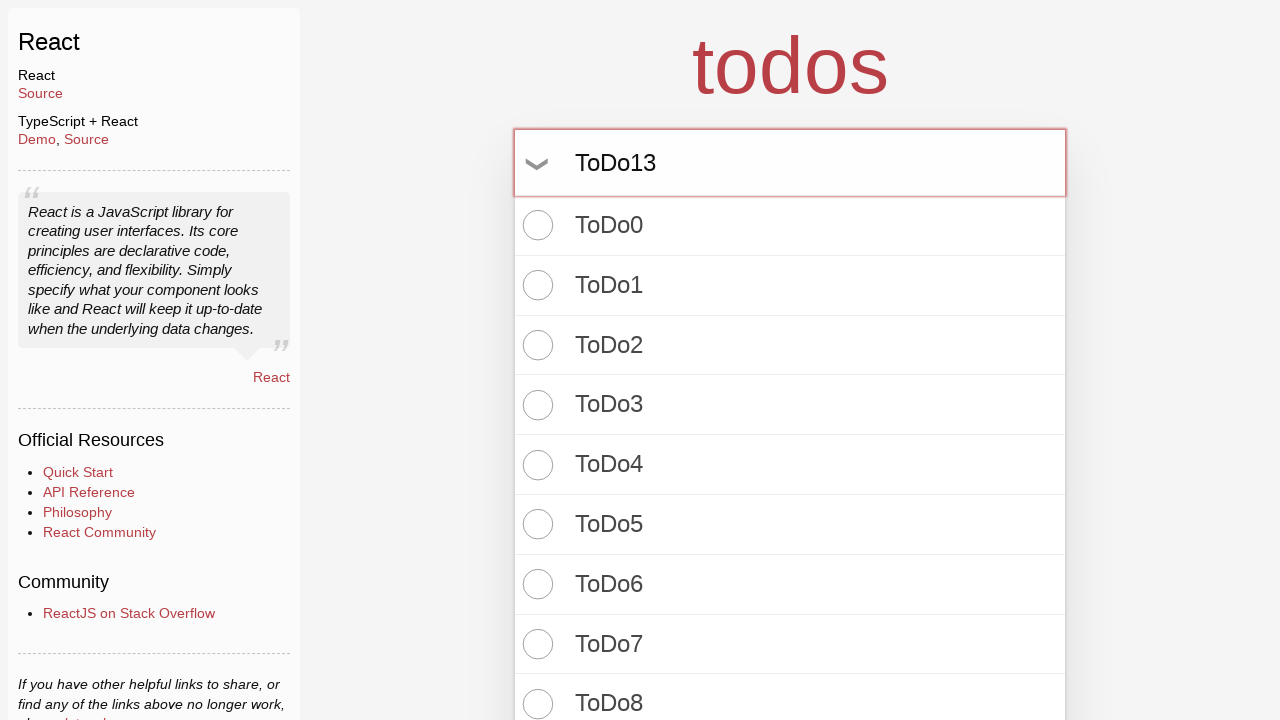

Pressed Enter to create todo item 14 of 100 on input.new-todo
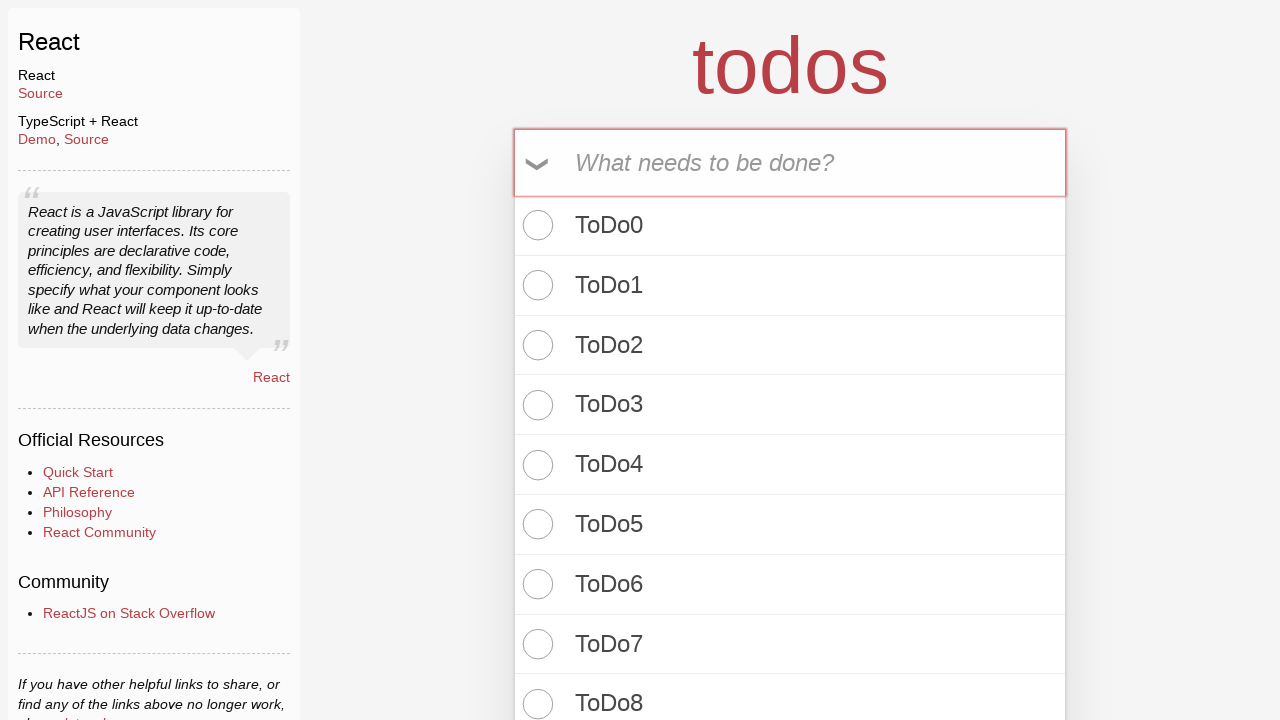

Filled new todo input with 'ToDo14' on input.new-todo
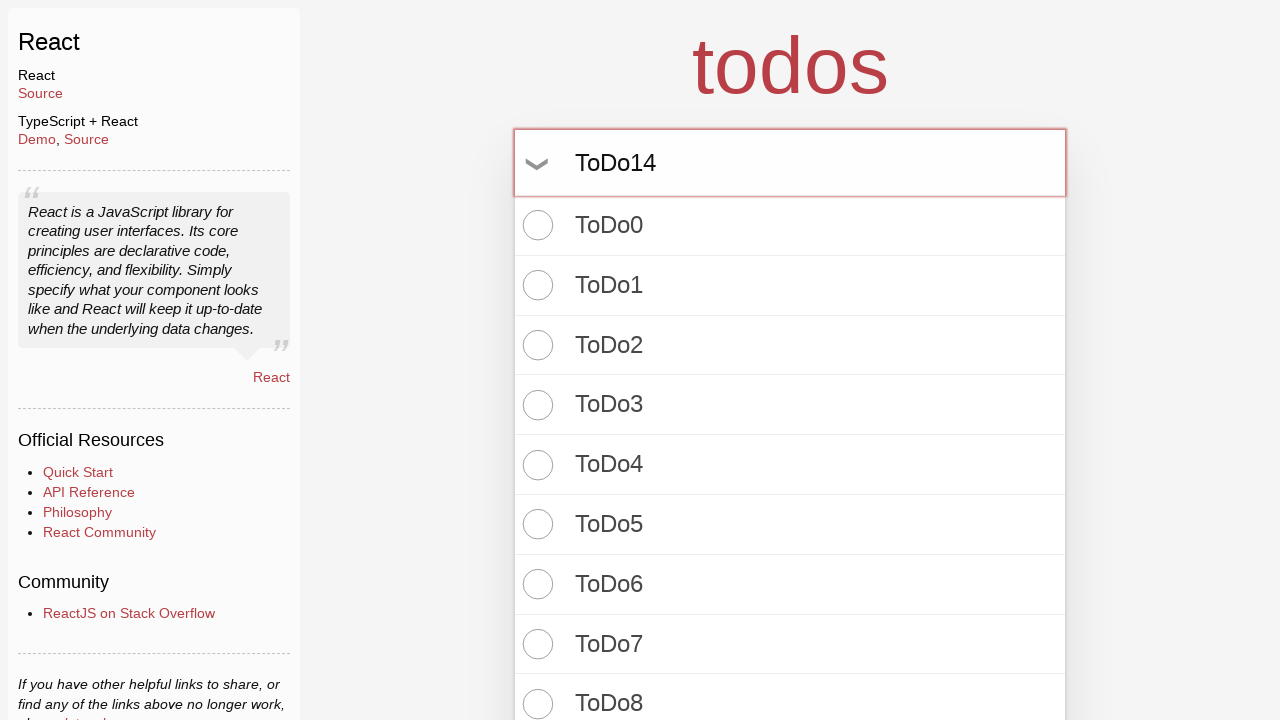

Pressed Enter to create todo item 15 of 100 on input.new-todo
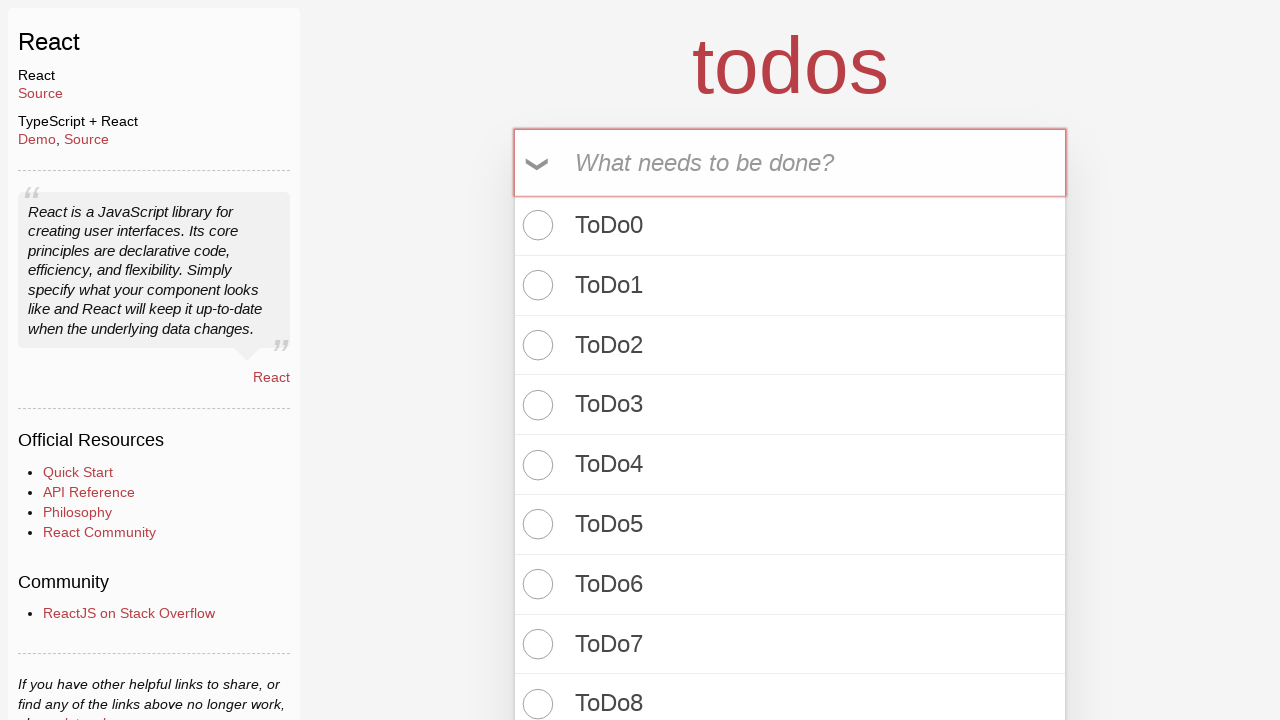

Filled new todo input with 'ToDo15' on input.new-todo
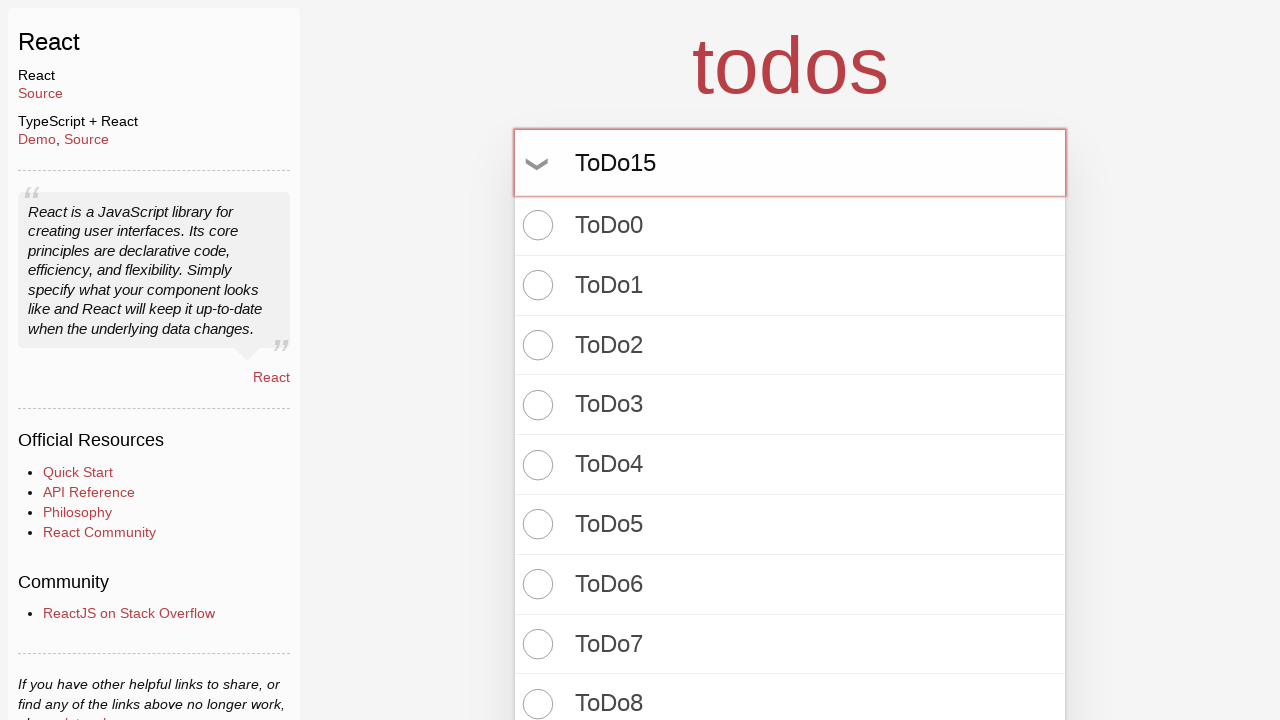

Pressed Enter to create todo item 16 of 100 on input.new-todo
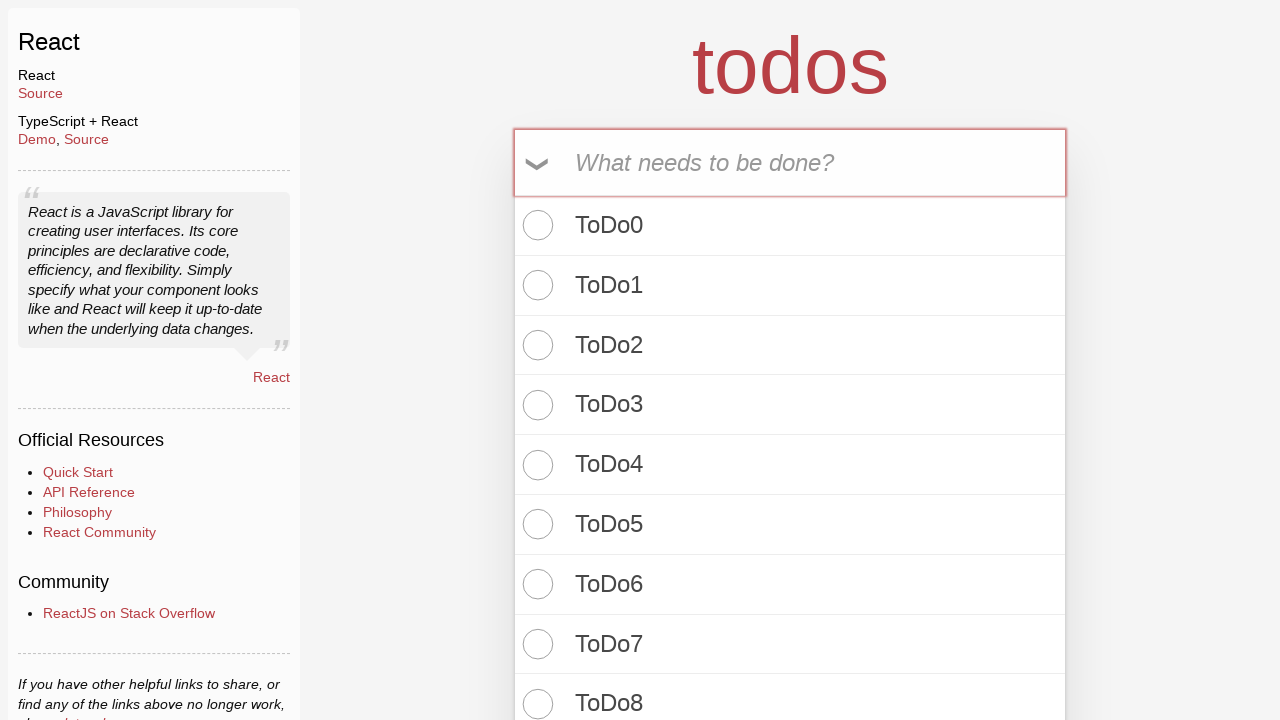

Filled new todo input with 'ToDo16' on input.new-todo
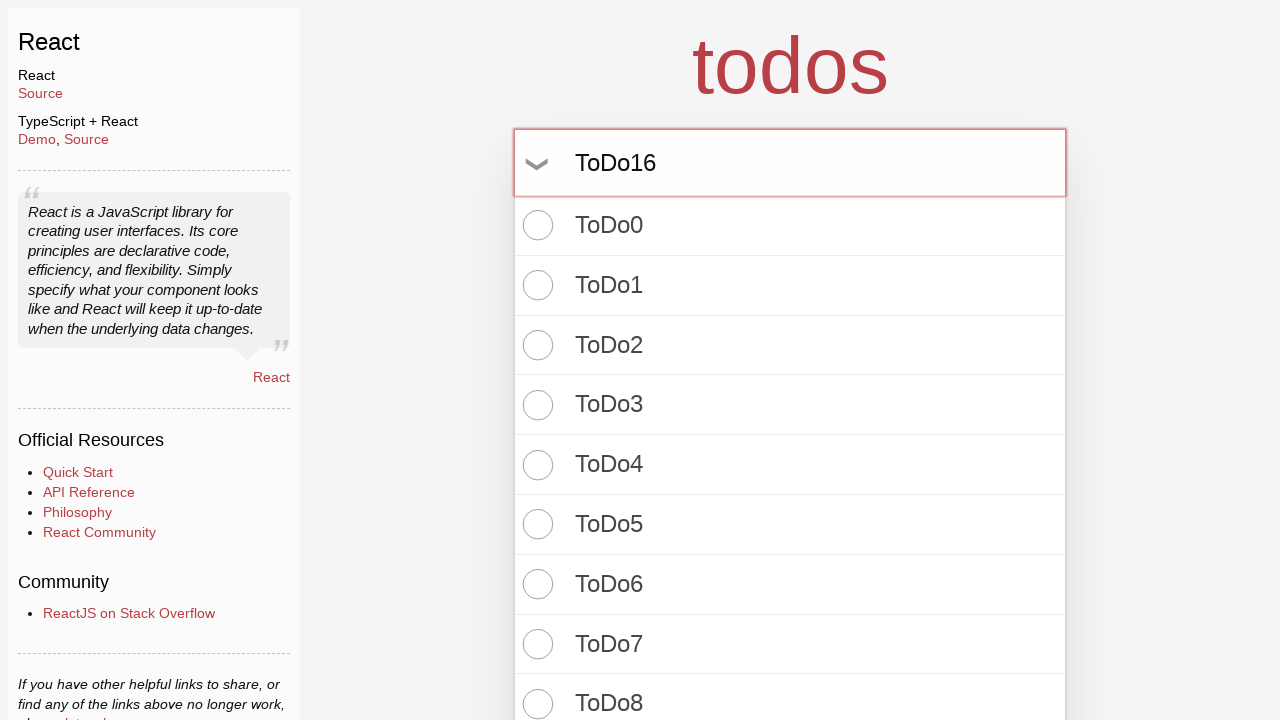

Pressed Enter to create todo item 17 of 100 on input.new-todo
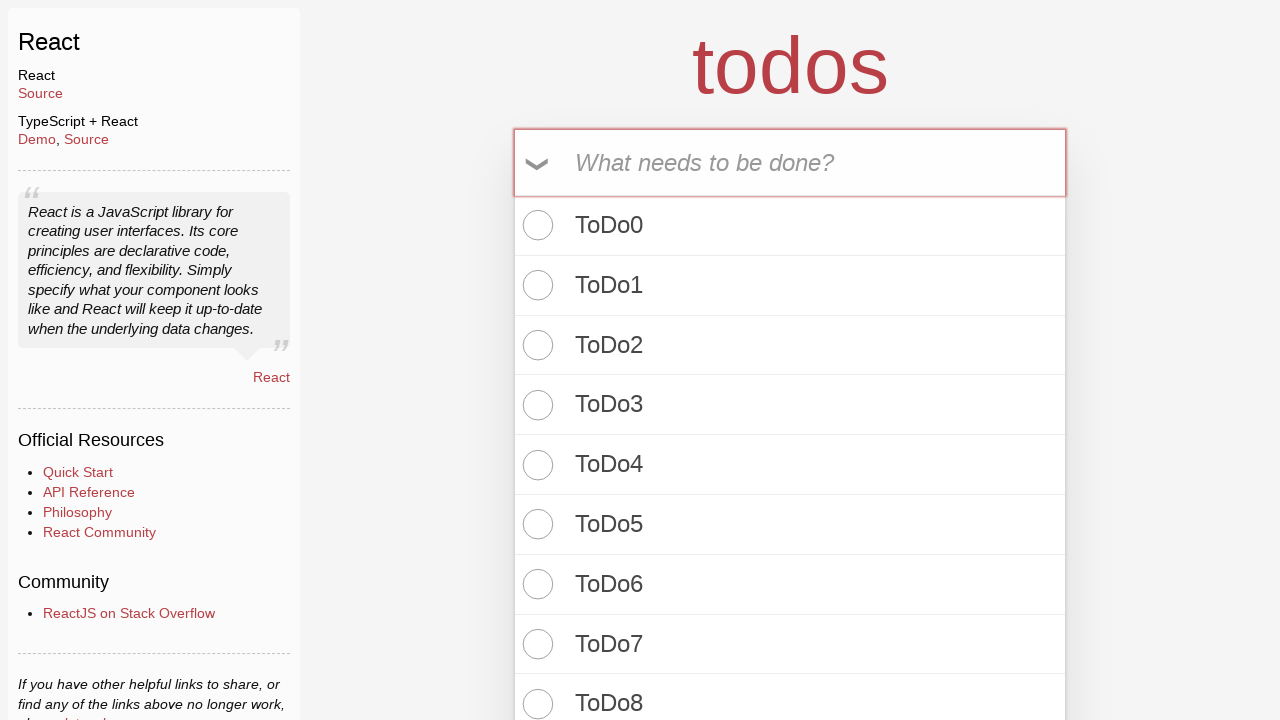

Filled new todo input with 'ToDo17' on input.new-todo
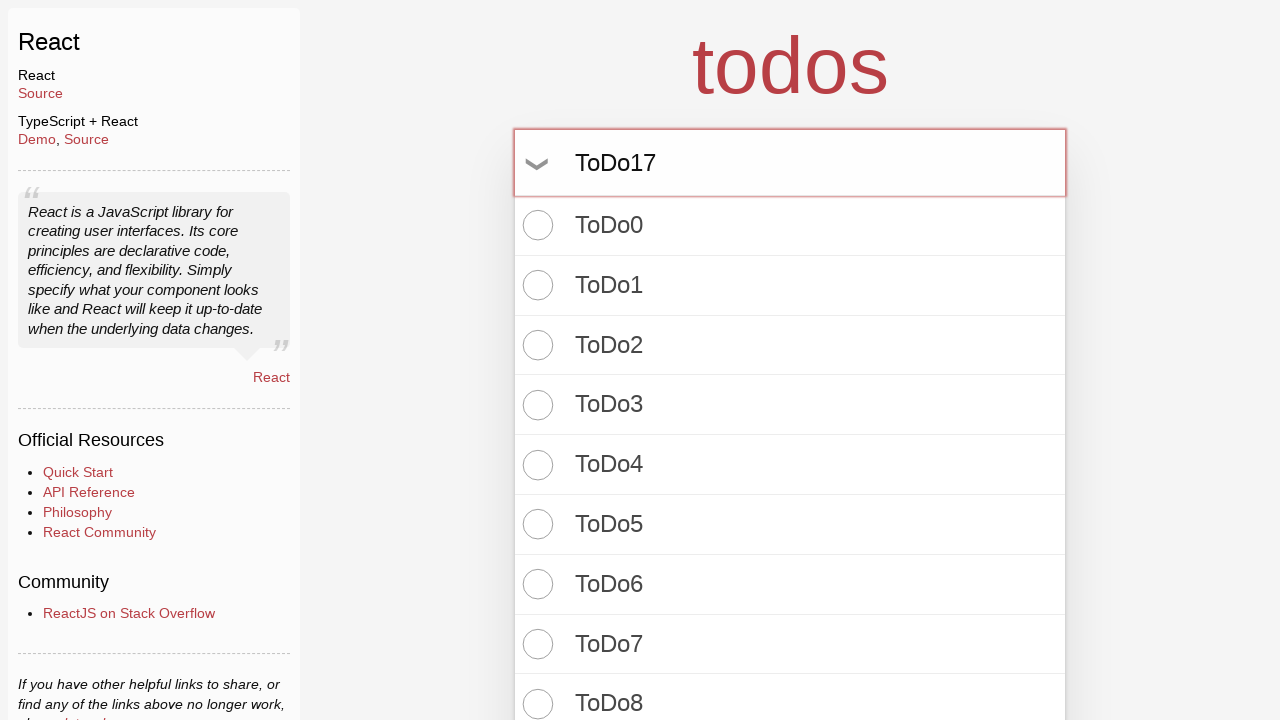

Pressed Enter to create todo item 18 of 100 on input.new-todo
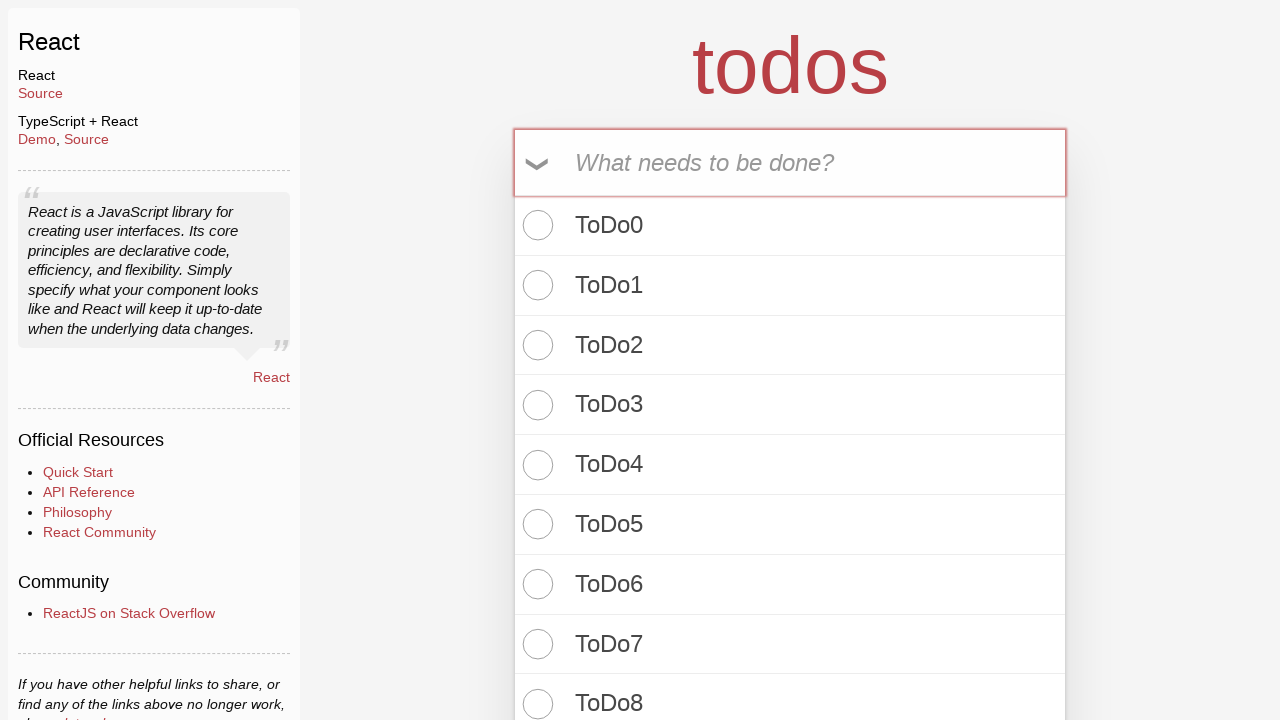

Filled new todo input with 'ToDo18' on input.new-todo
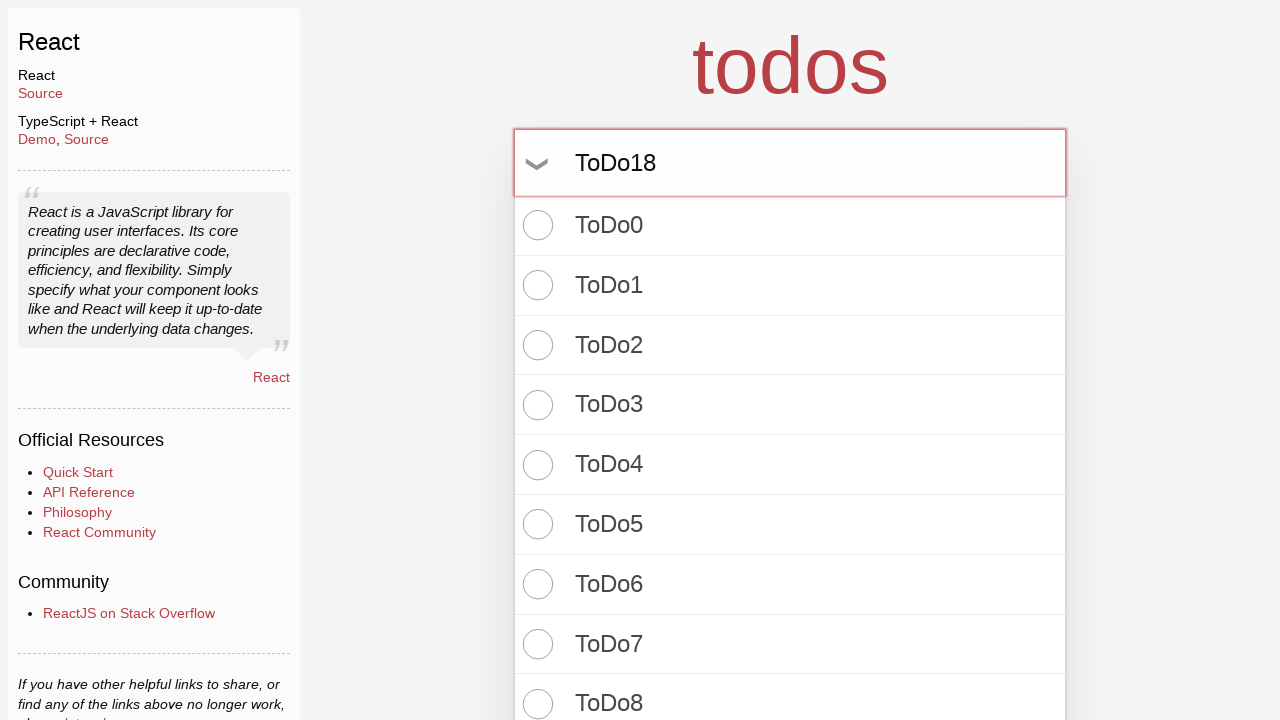

Pressed Enter to create todo item 19 of 100 on input.new-todo
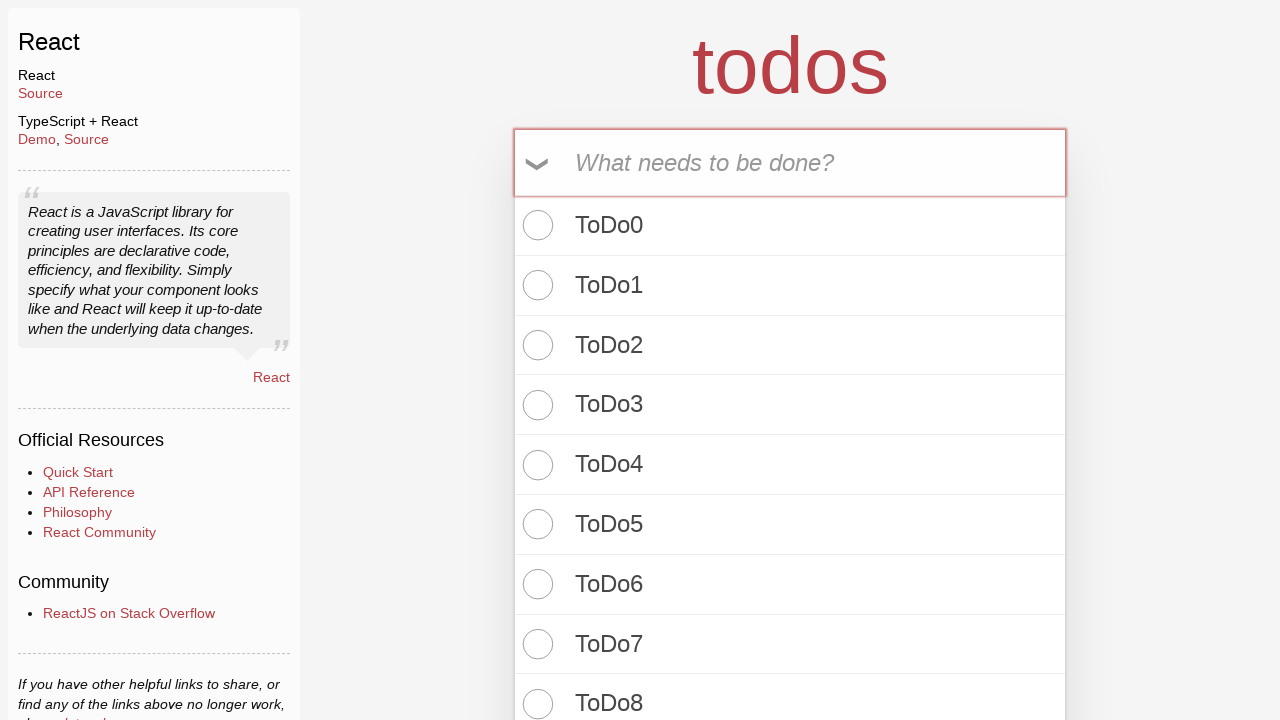

Filled new todo input with 'ToDo19' on input.new-todo
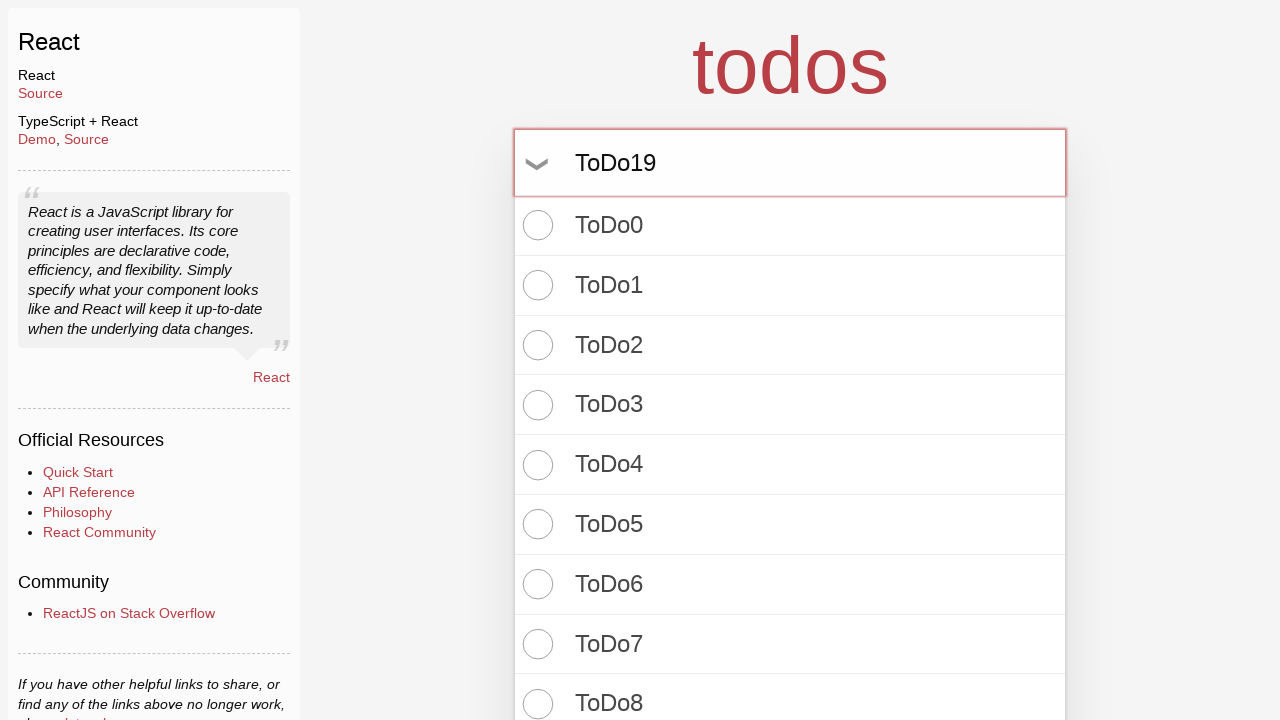

Pressed Enter to create todo item 20 of 100 on input.new-todo
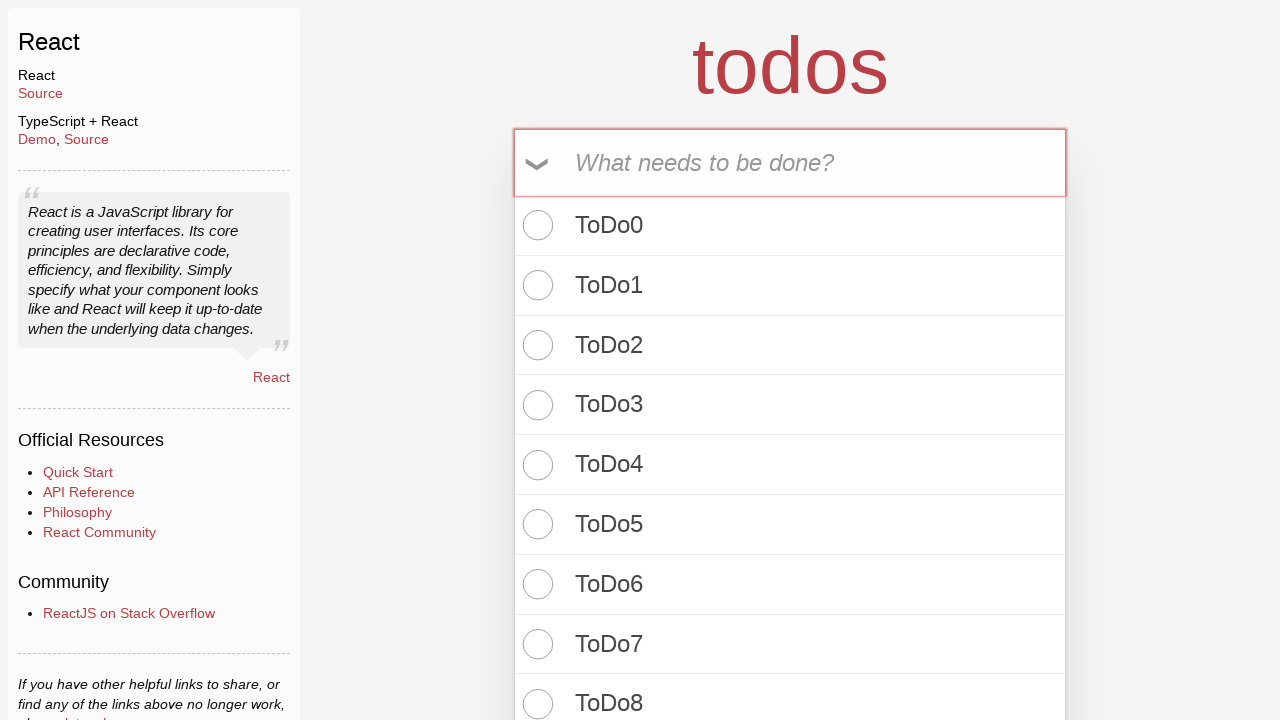

Filled new todo input with 'ToDo20' on input.new-todo
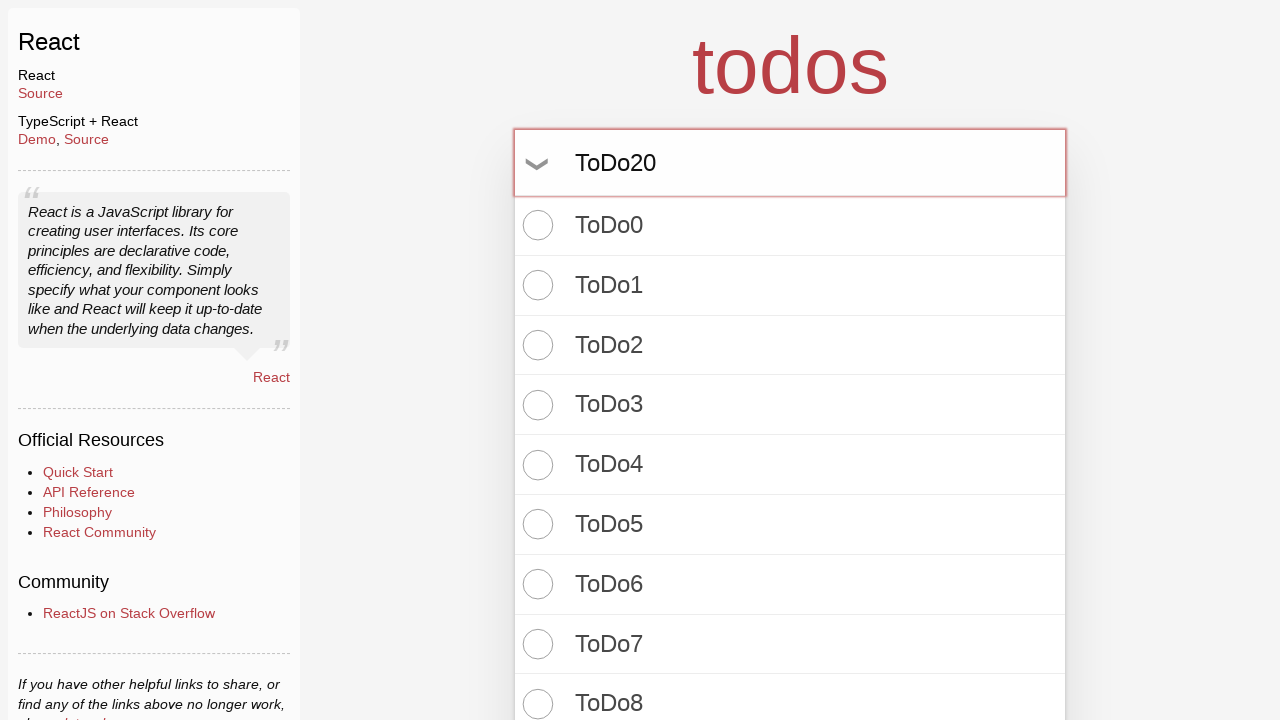

Pressed Enter to create todo item 21 of 100 on input.new-todo
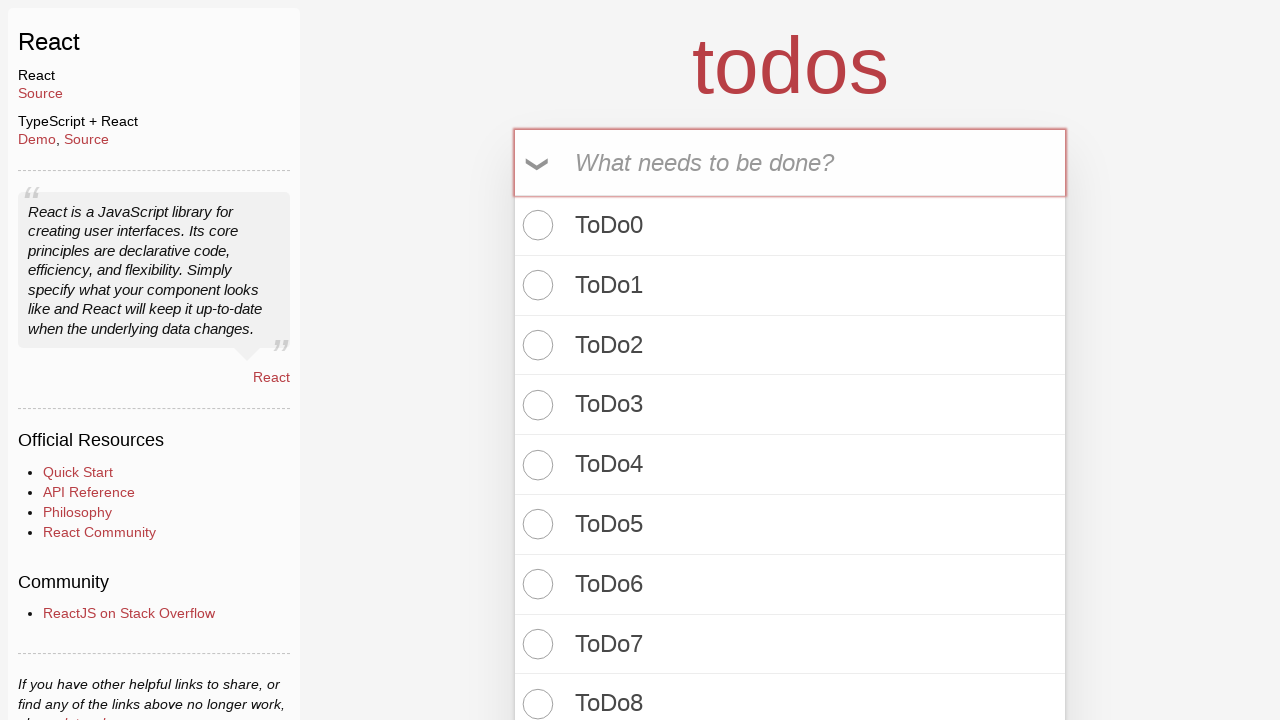

Filled new todo input with 'ToDo21' on input.new-todo
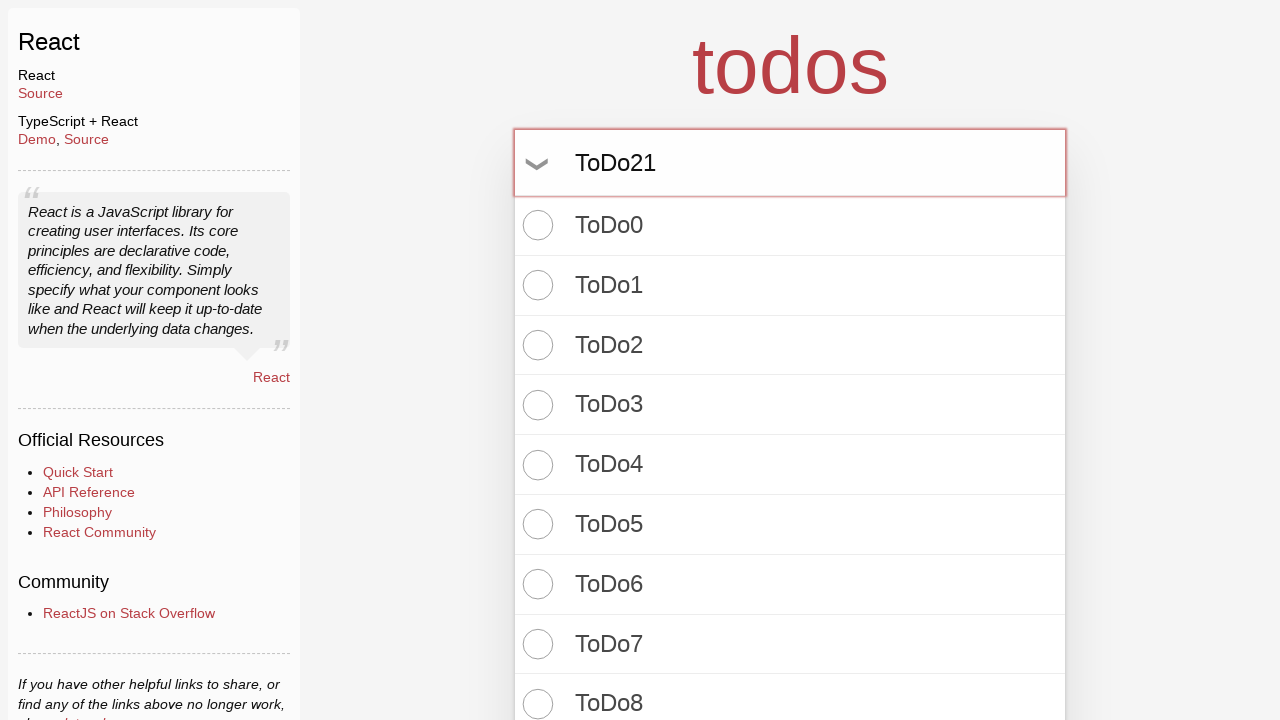

Pressed Enter to create todo item 22 of 100 on input.new-todo
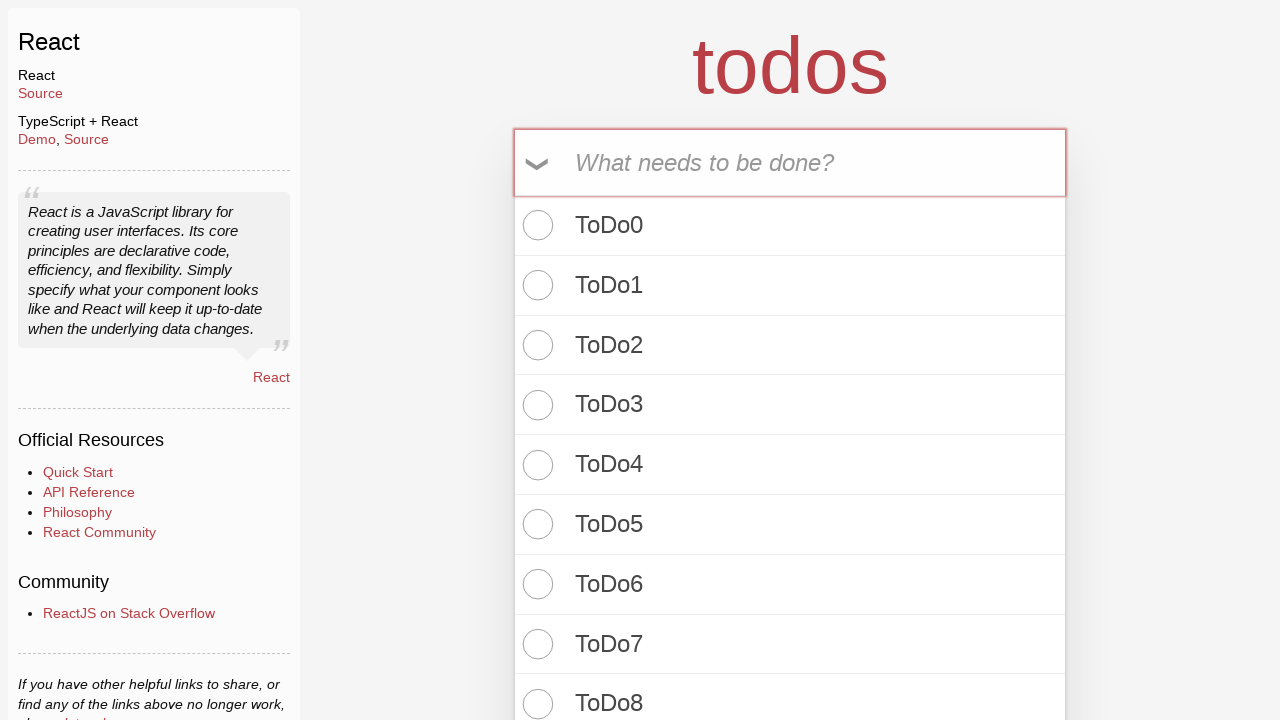

Filled new todo input with 'ToDo22' on input.new-todo
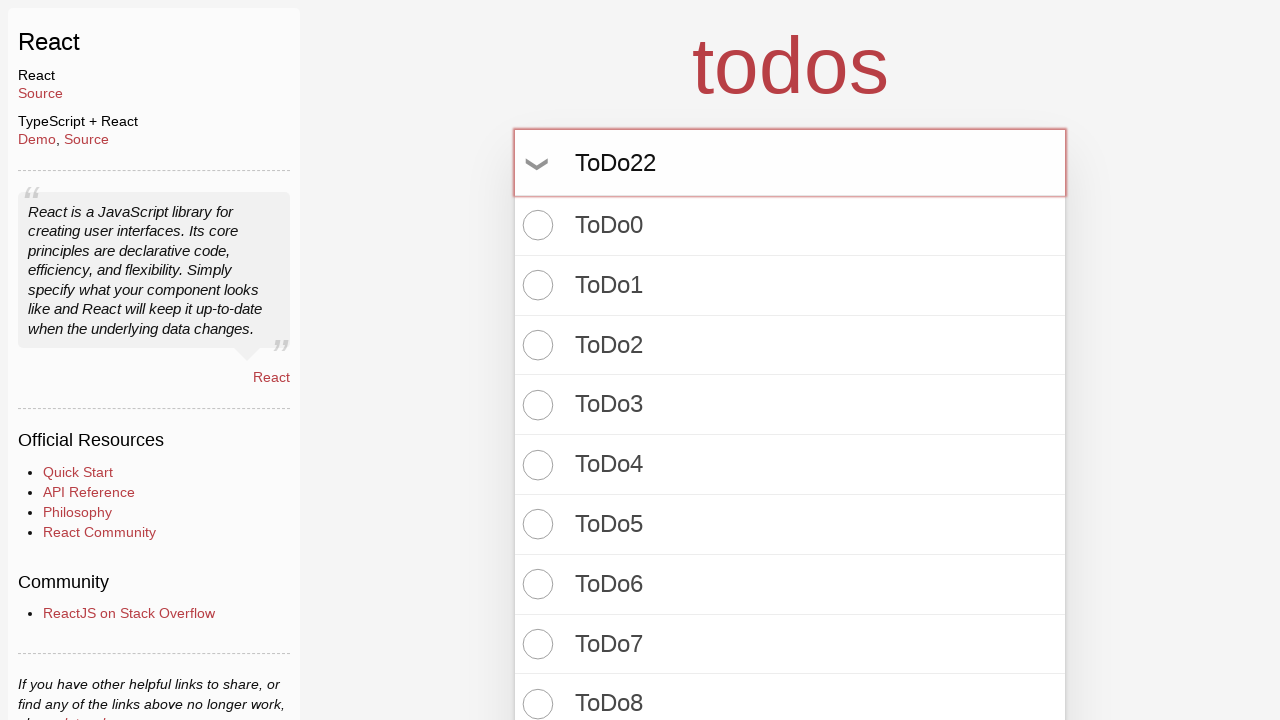

Pressed Enter to create todo item 23 of 100 on input.new-todo
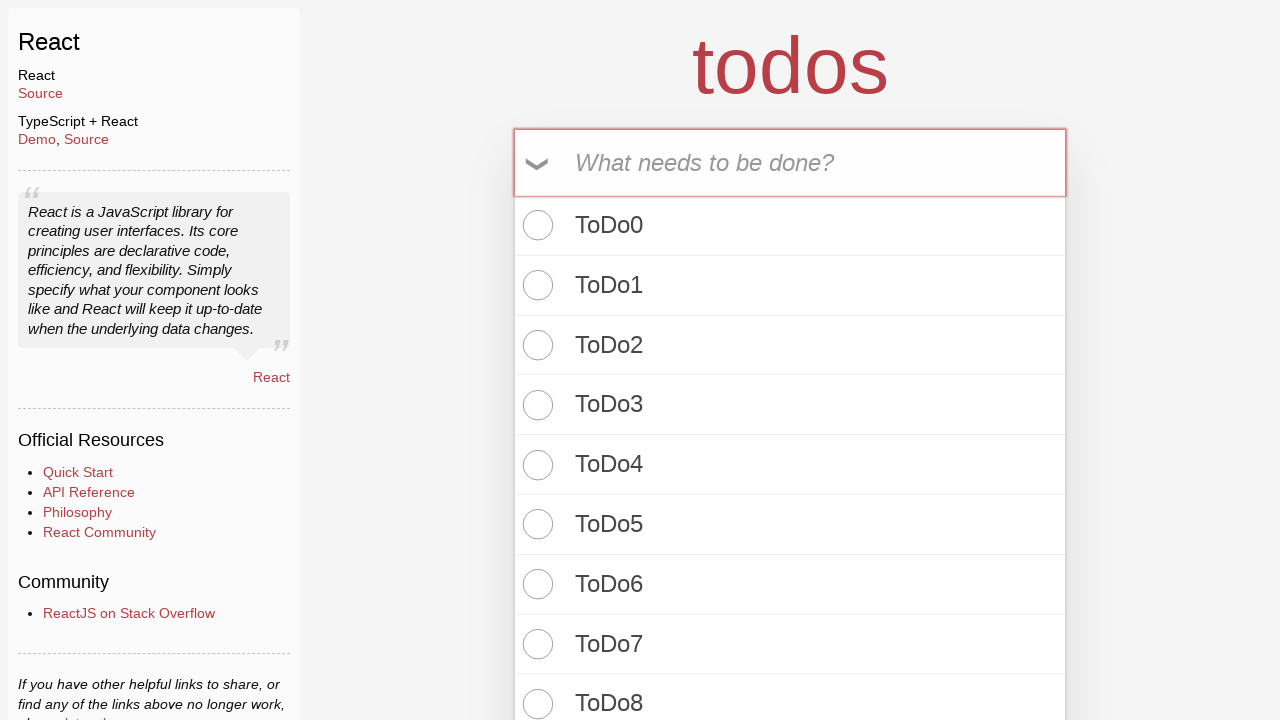

Filled new todo input with 'ToDo23' on input.new-todo
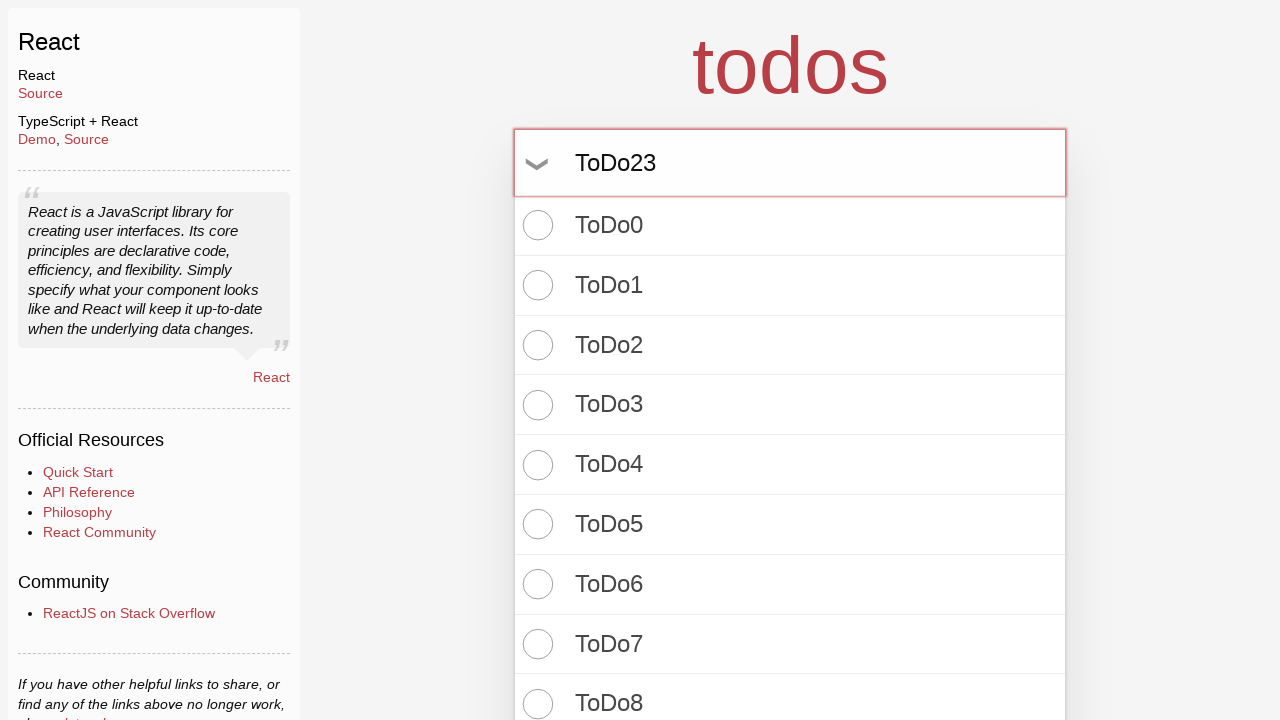

Pressed Enter to create todo item 24 of 100 on input.new-todo
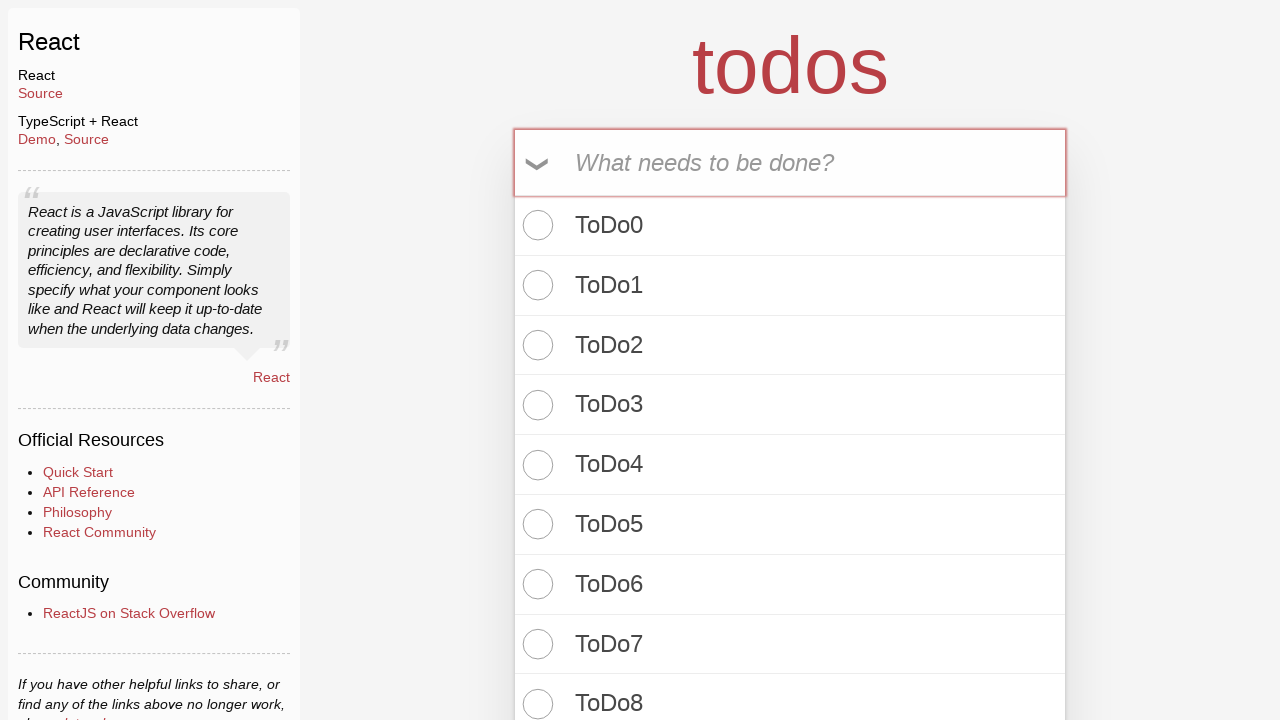

Filled new todo input with 'ToDo24' on input.new-todo
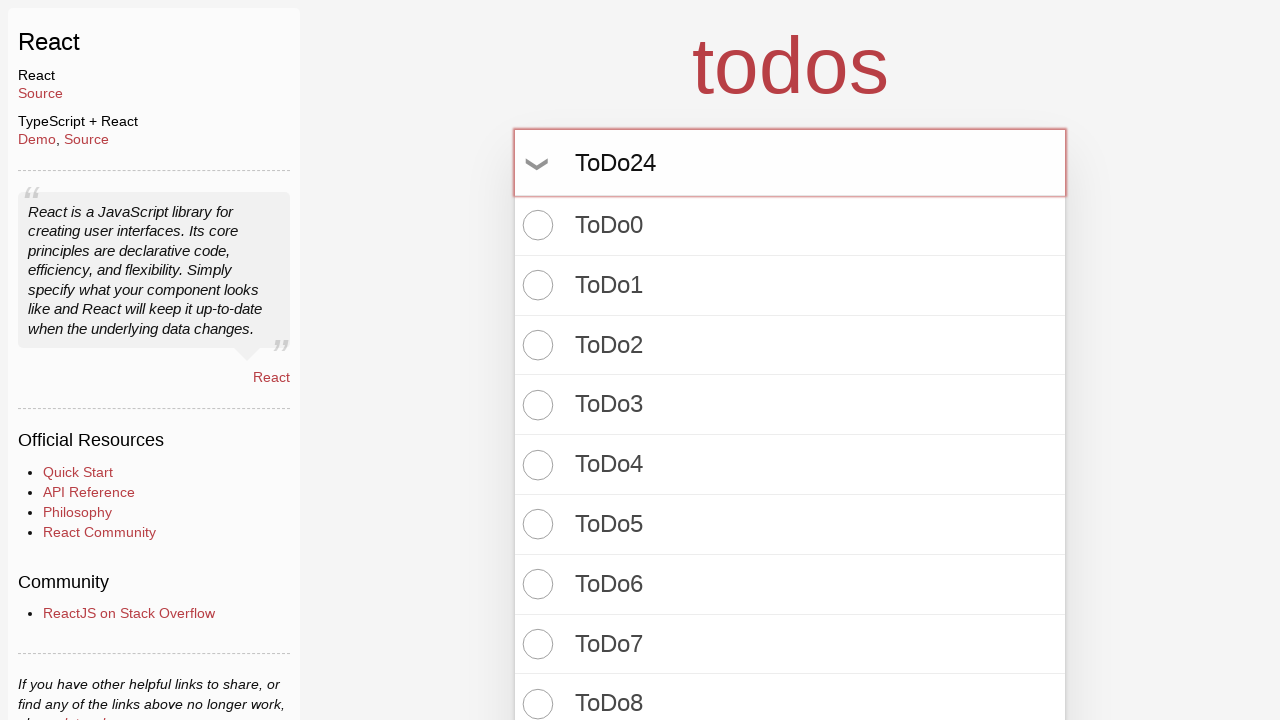

Pressed Enter to create todo item 25 of 100 on input.new-todo
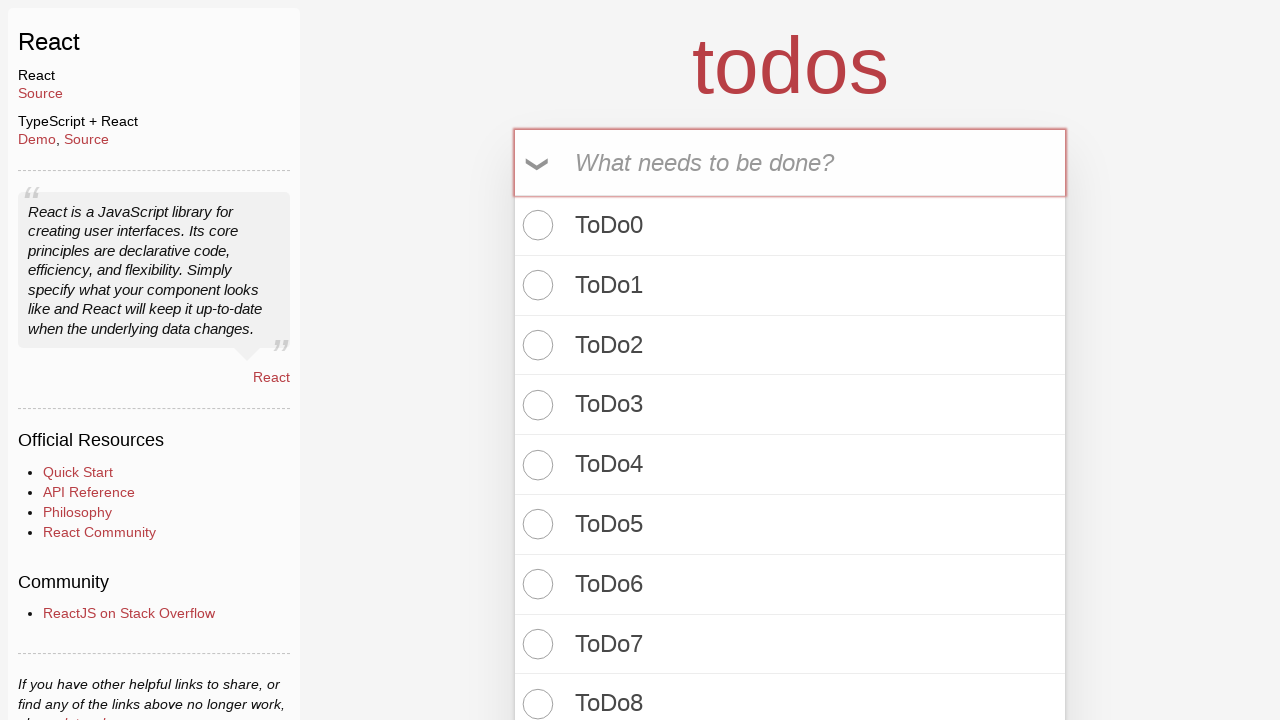

Filled new todo input with 'ToDo25' on input.new-todo
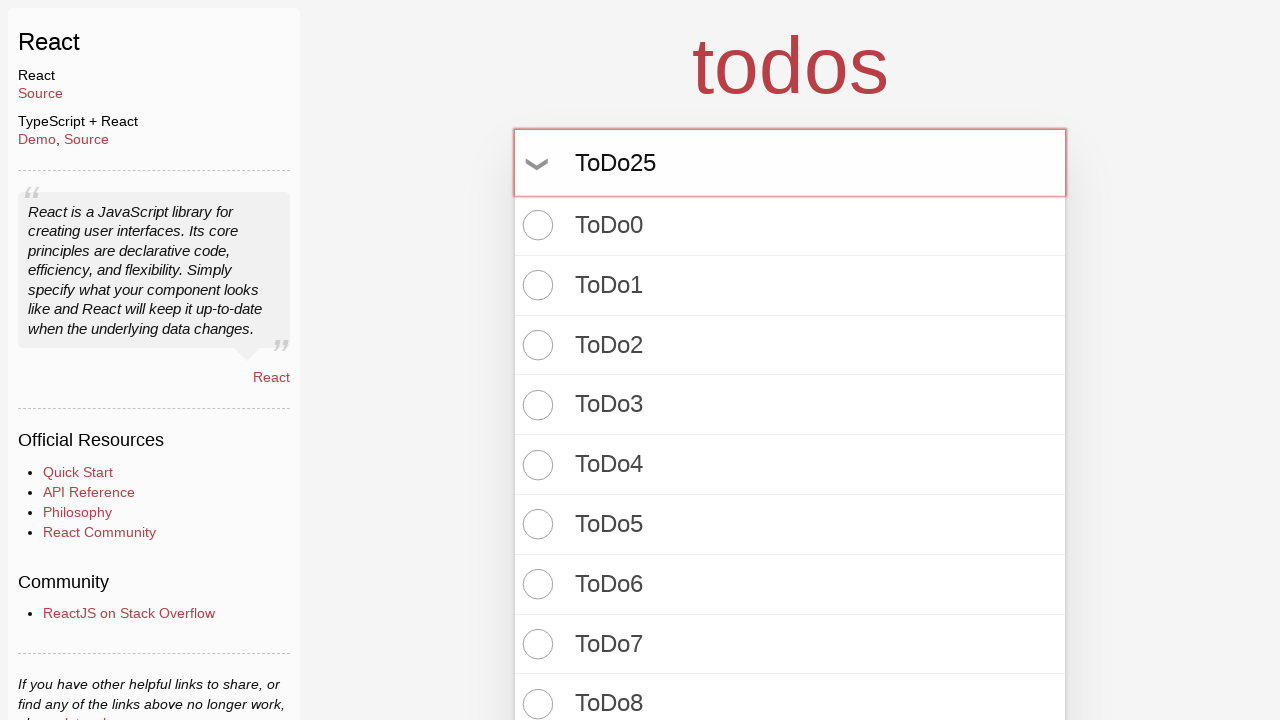

Pressed Enter to create todo item 26 of 100 on input.new-todo
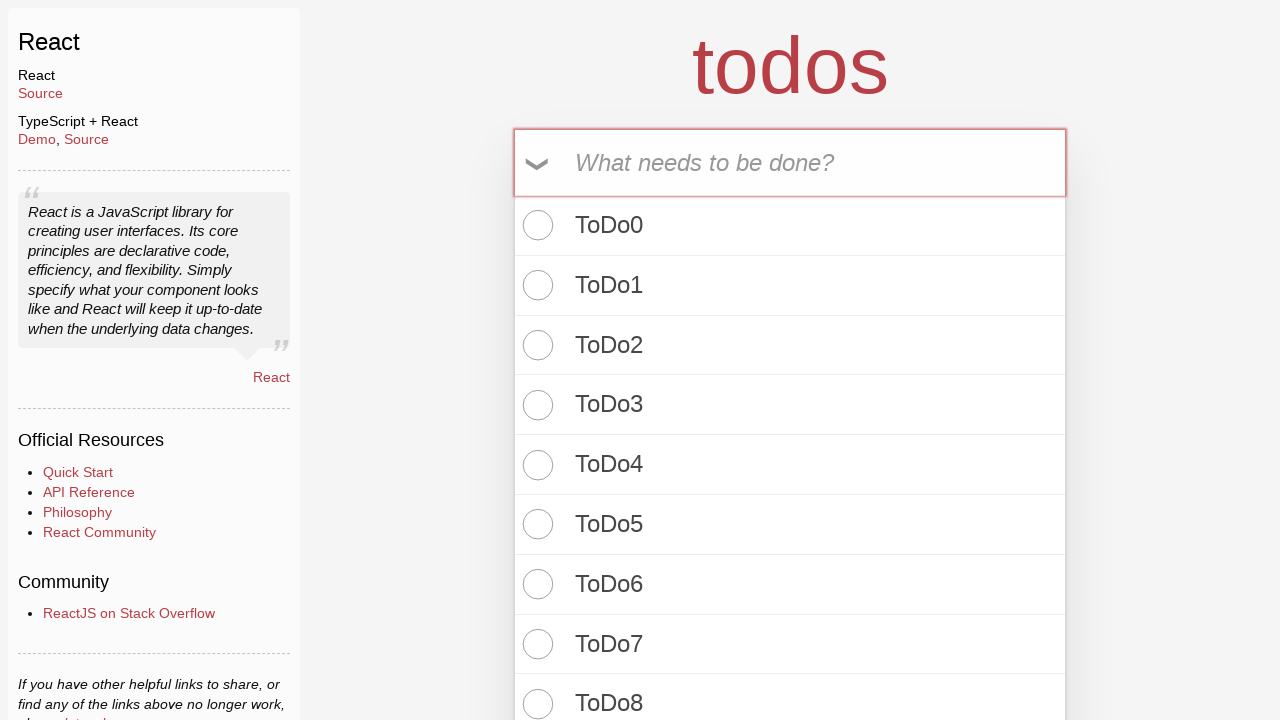

Filled new todo input with 'ToDo26' on input.new-todo
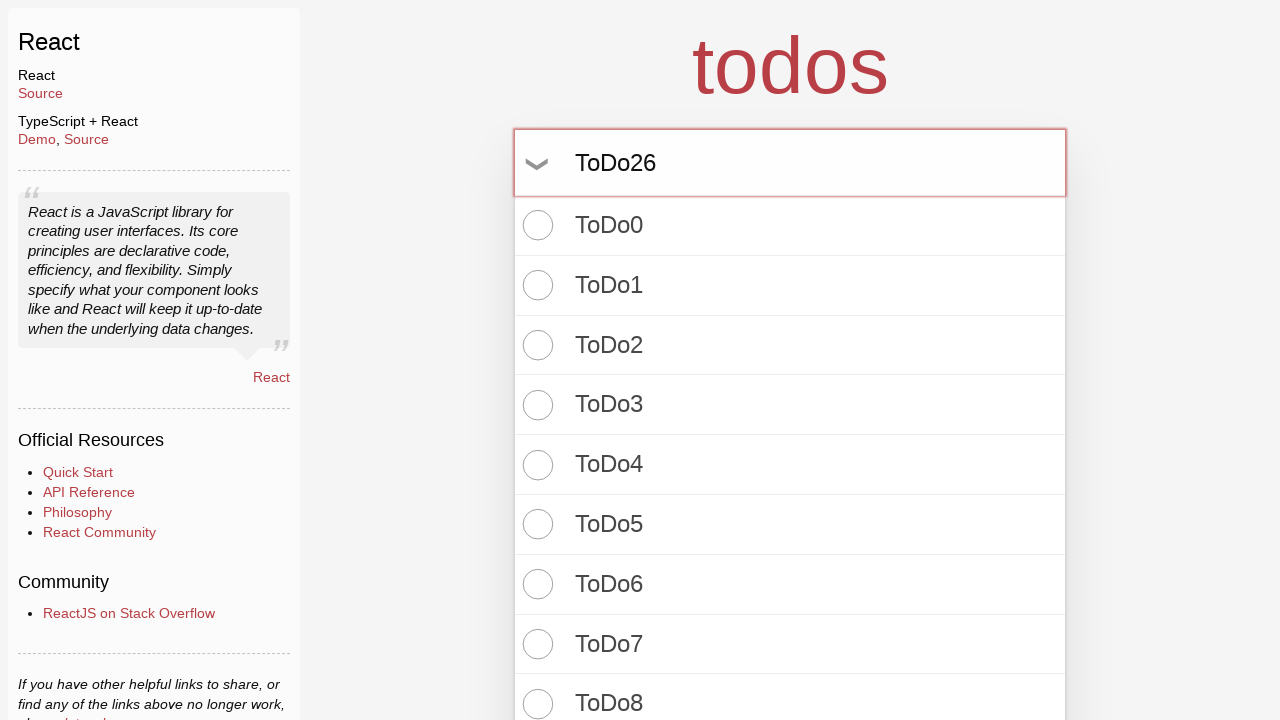

Pressed Enter to create todo item 27 of 100 on input.new-todo
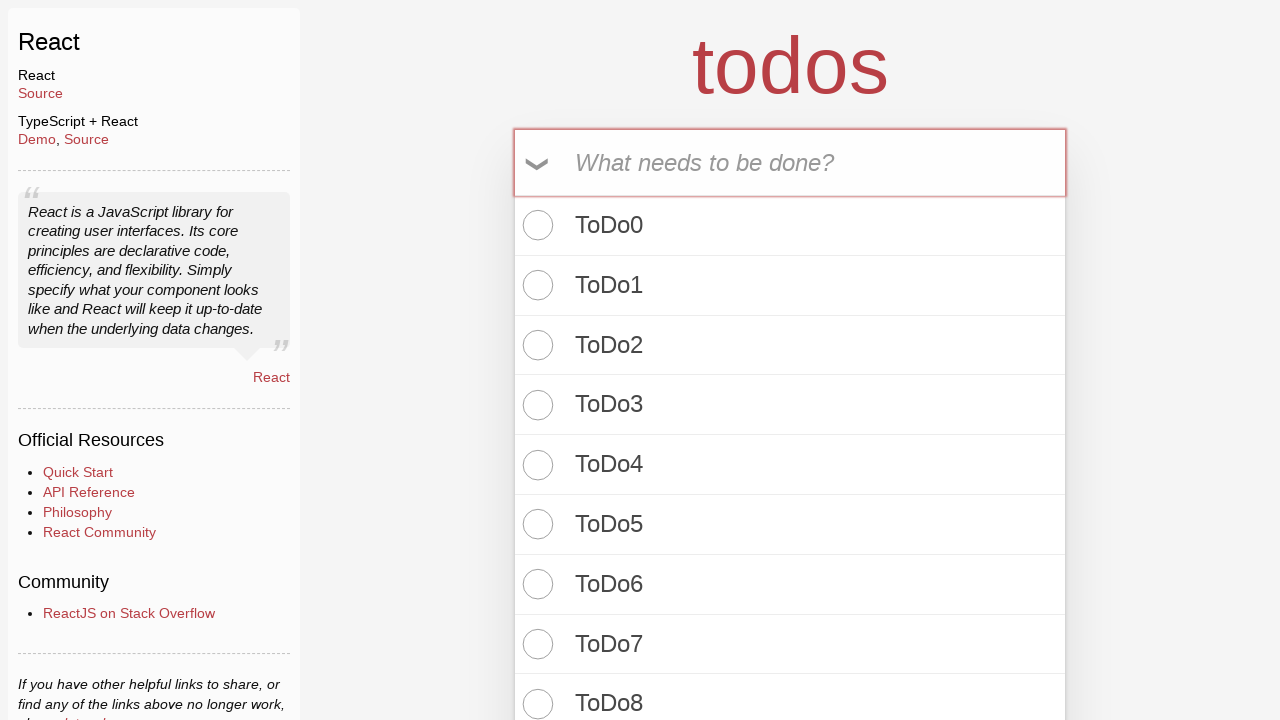

Filled new todo input with 'ToDo27' on input.new-todo
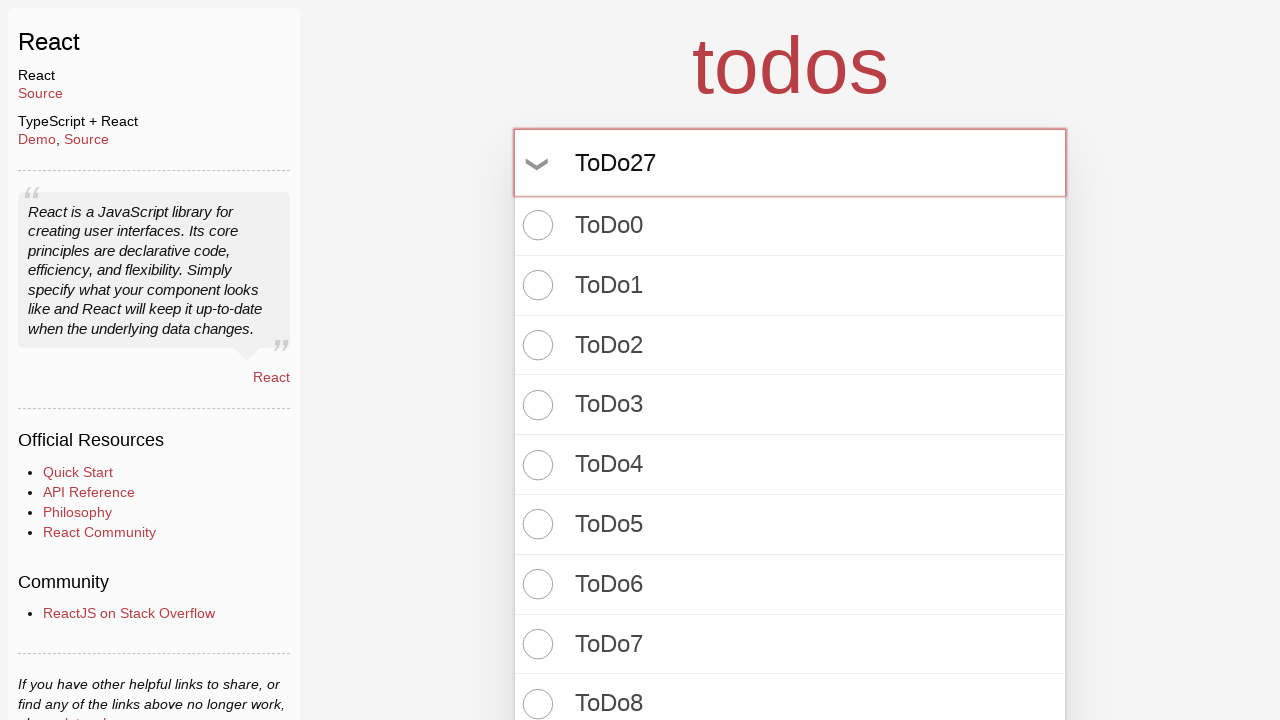

Pressed Enter to create todo item 28 of 100 on input.new-todo
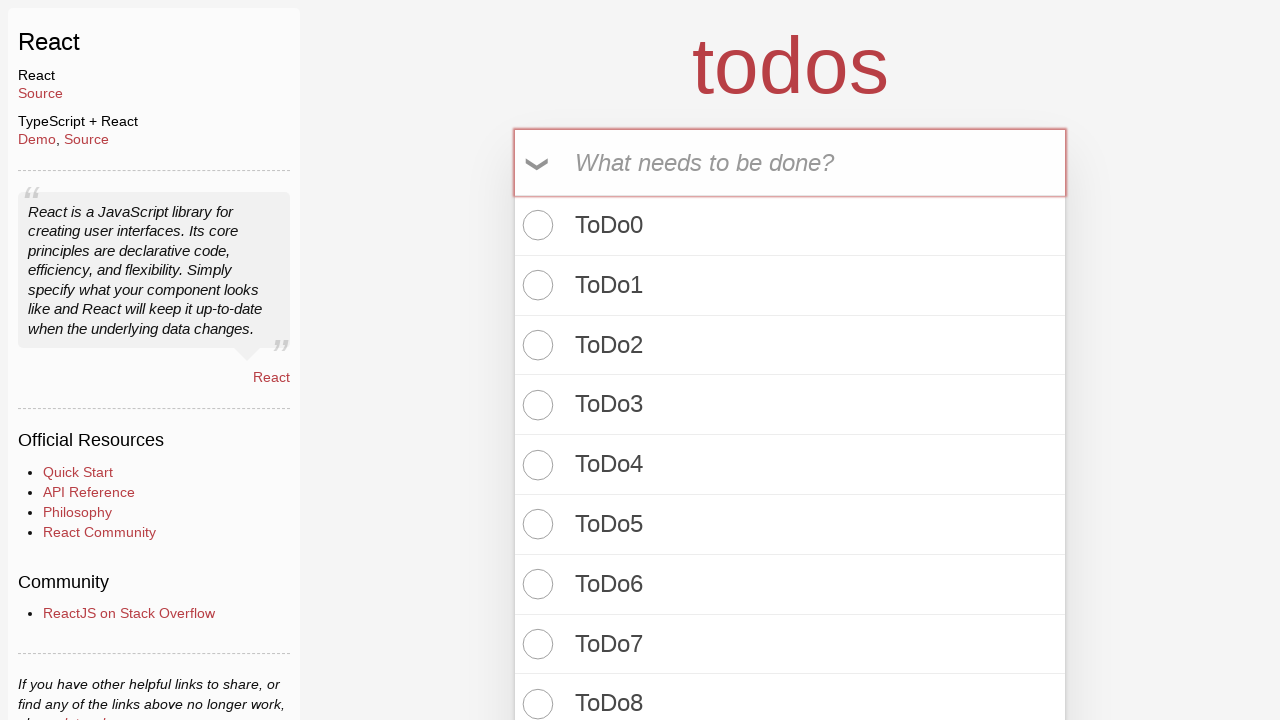

Filled new todo input with 'ToDo28' on input.new-todo
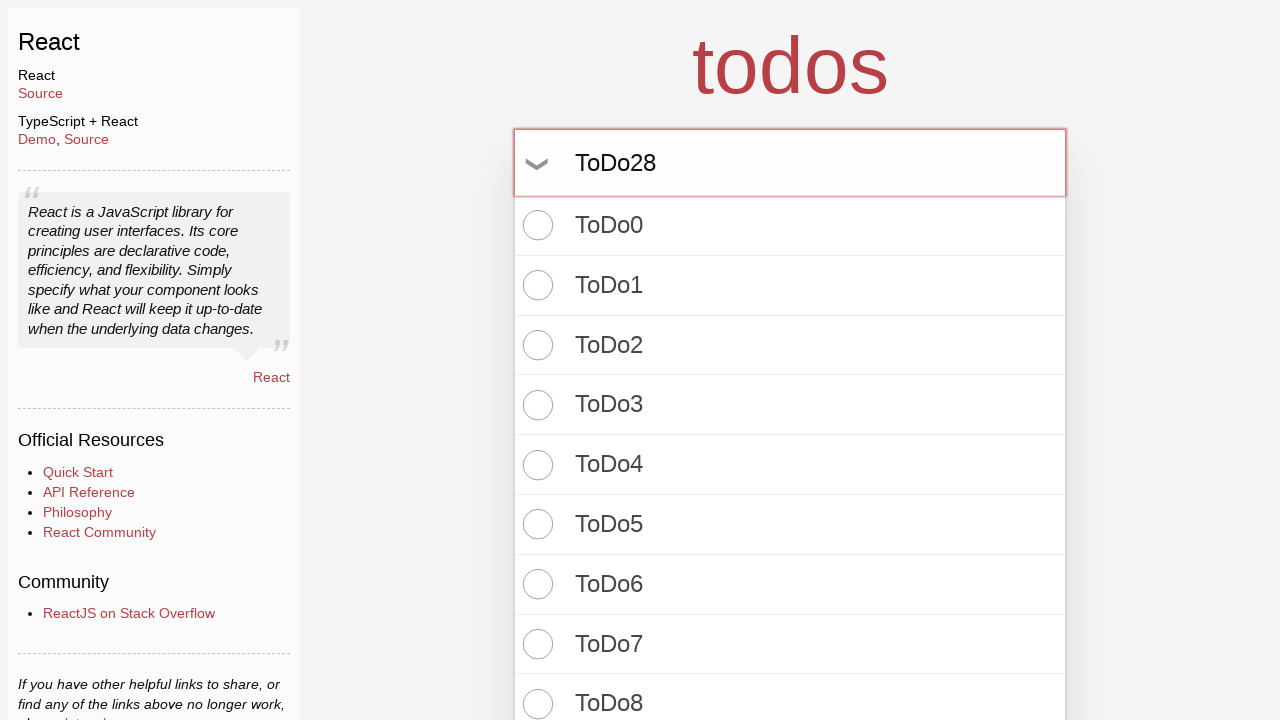

Pressed Enter to create todo item 29 of 100 on input.new-todo
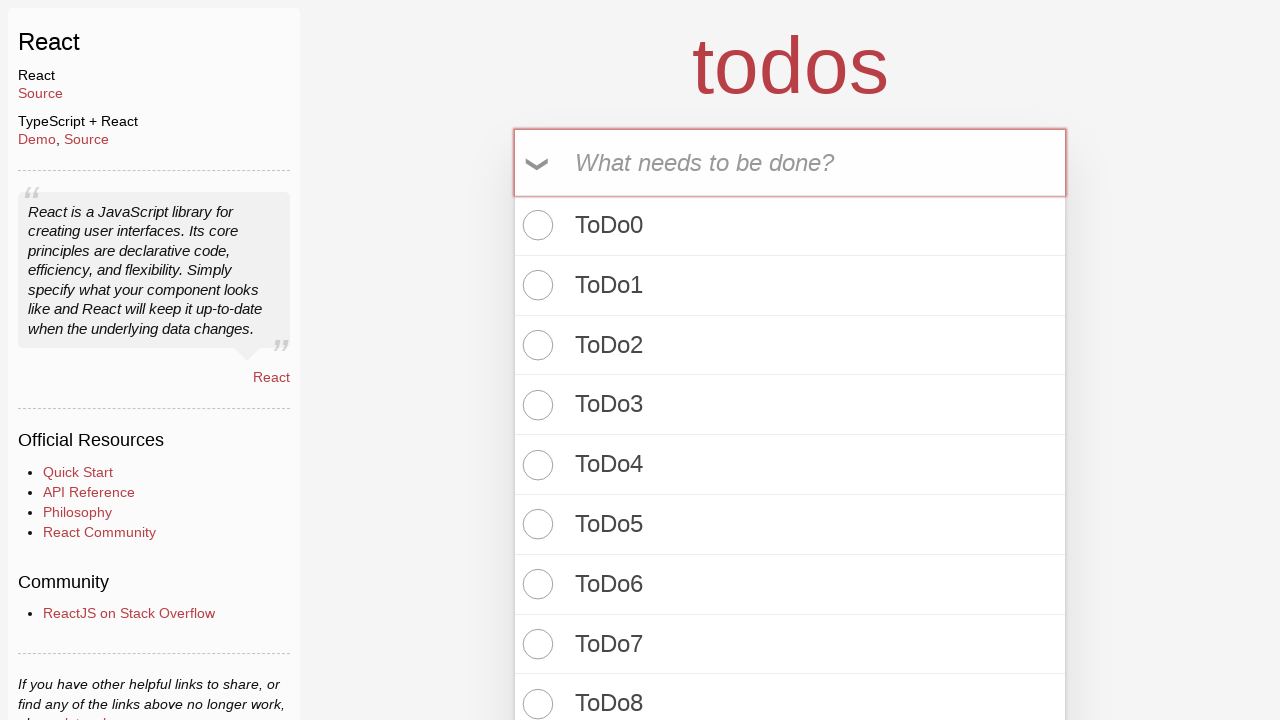

Filled new todo input with 'ToDo29' on input.new-todo
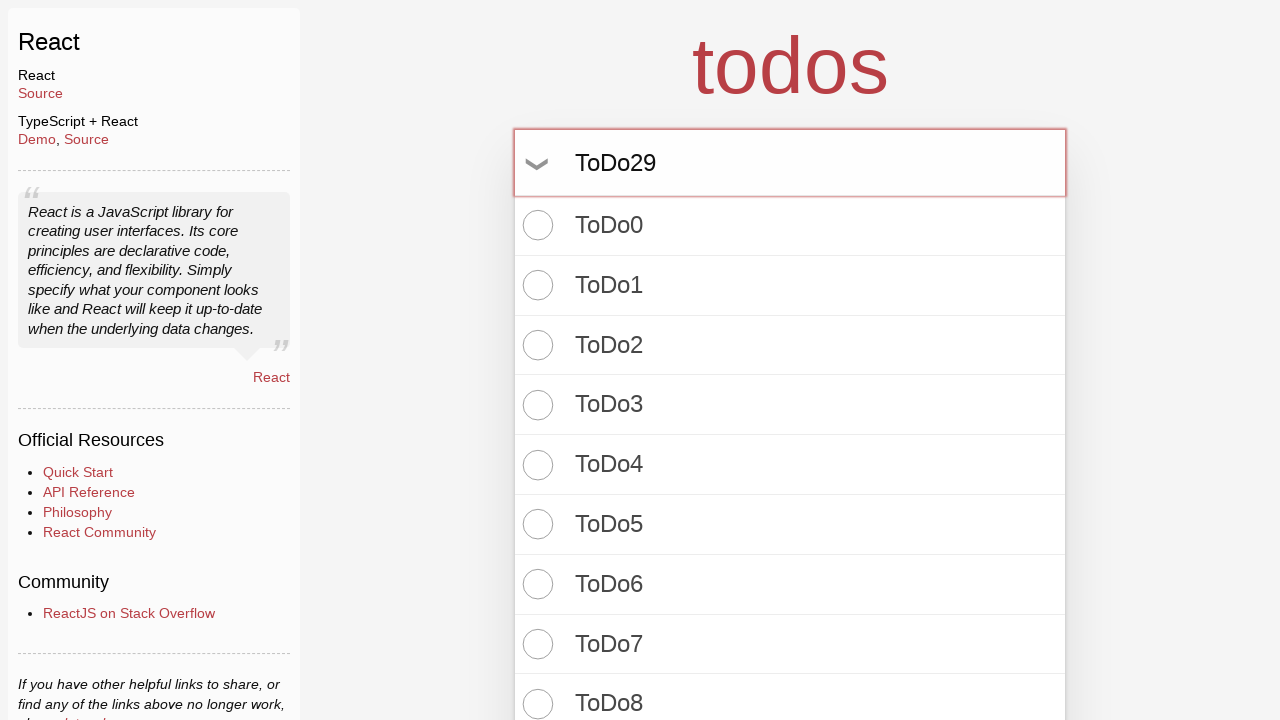

Pressed Enter to create todo item 30 of 100 on input.new-todo
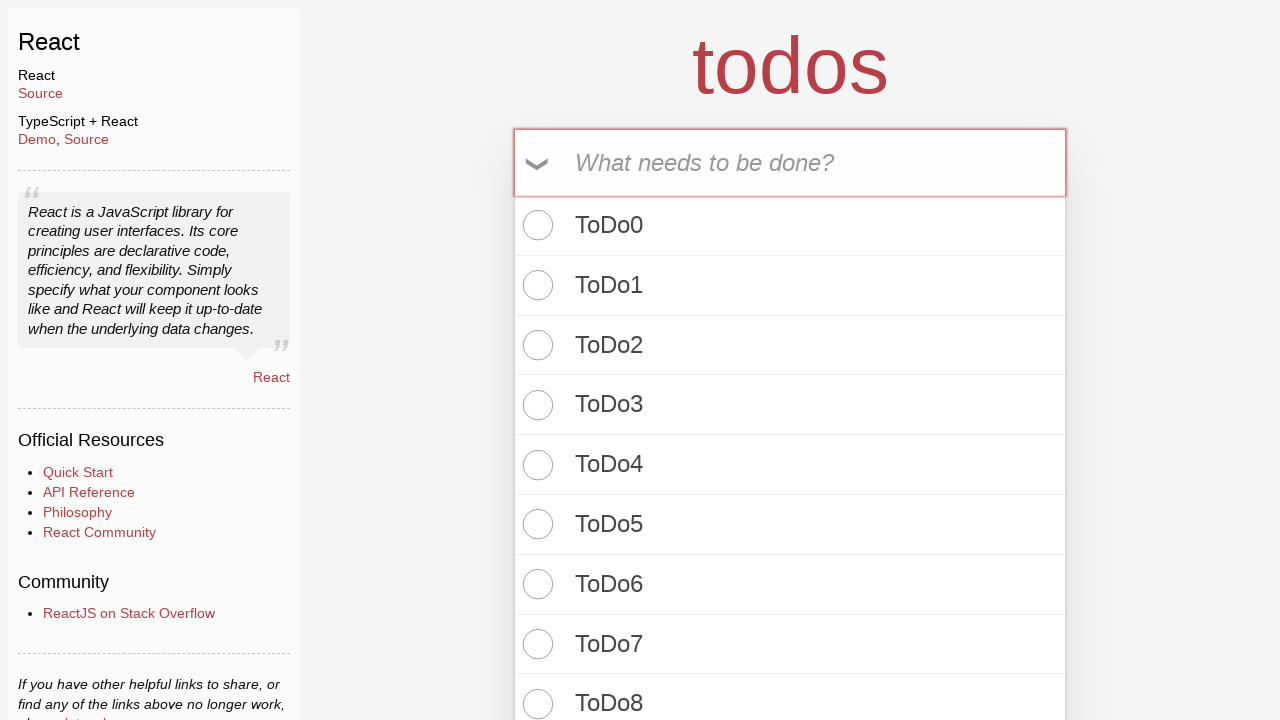

Filled new todo input with 'ToDo30' on input.new-todo
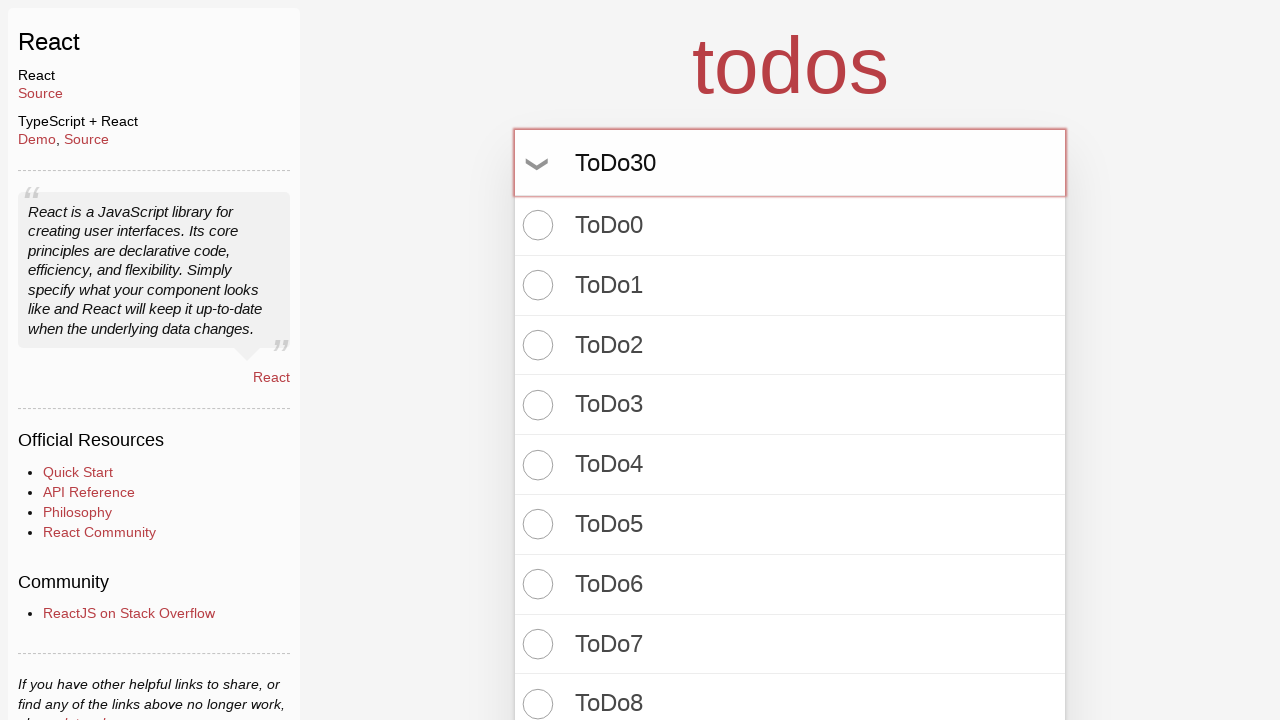

Pressed Enter to create todo item 31 of 100 on input.new-todo
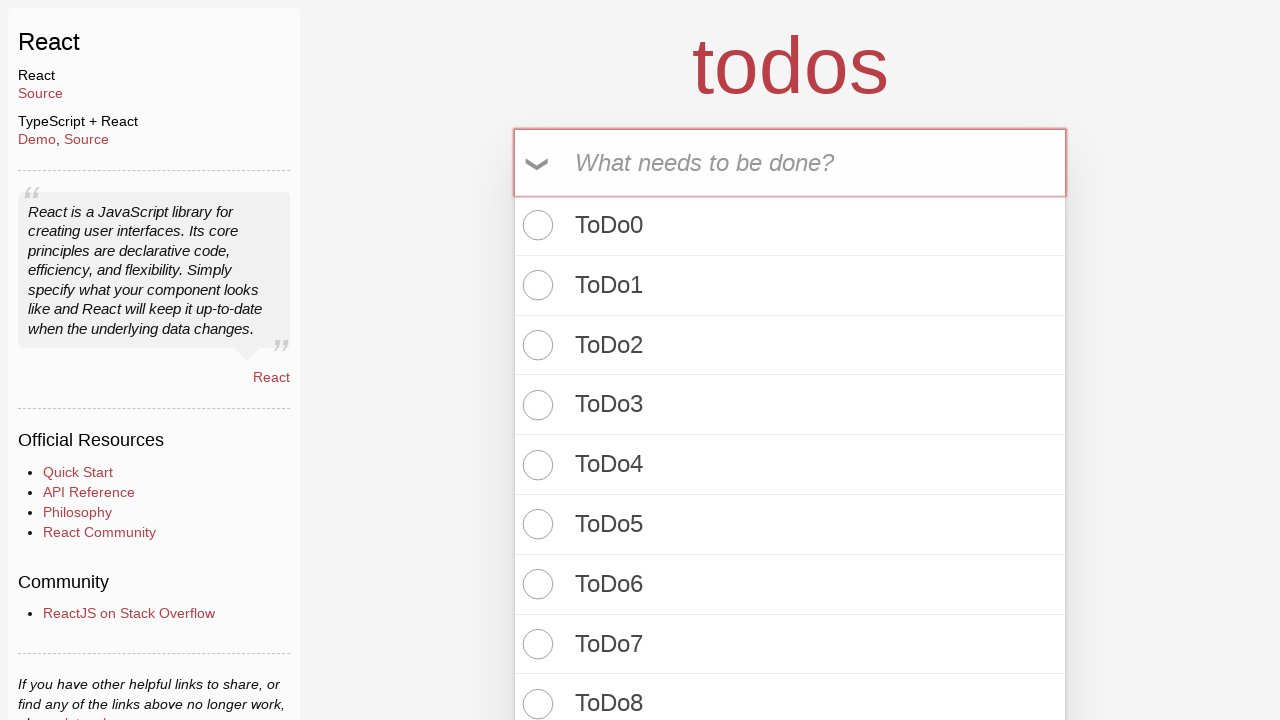

Filled new todo input with 'ToDo31' on input.new-todo
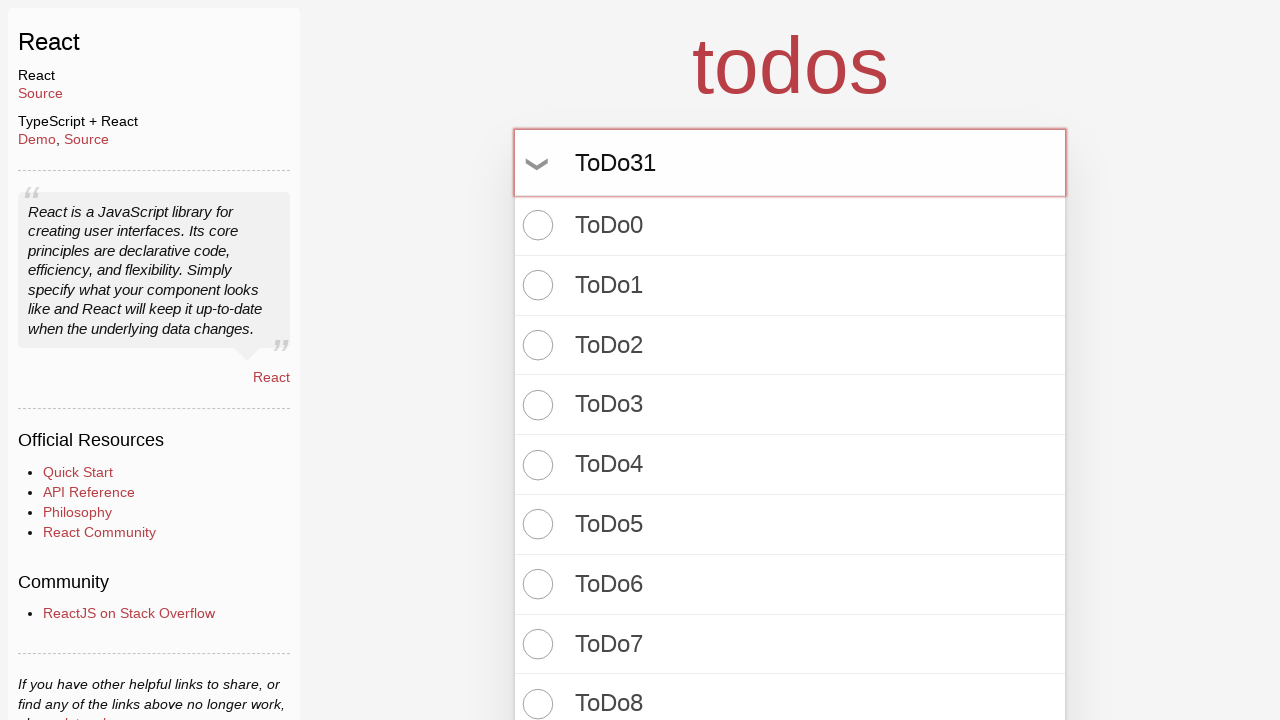

Pressed Enter to create todo item 32 of 100 on input.new-todo
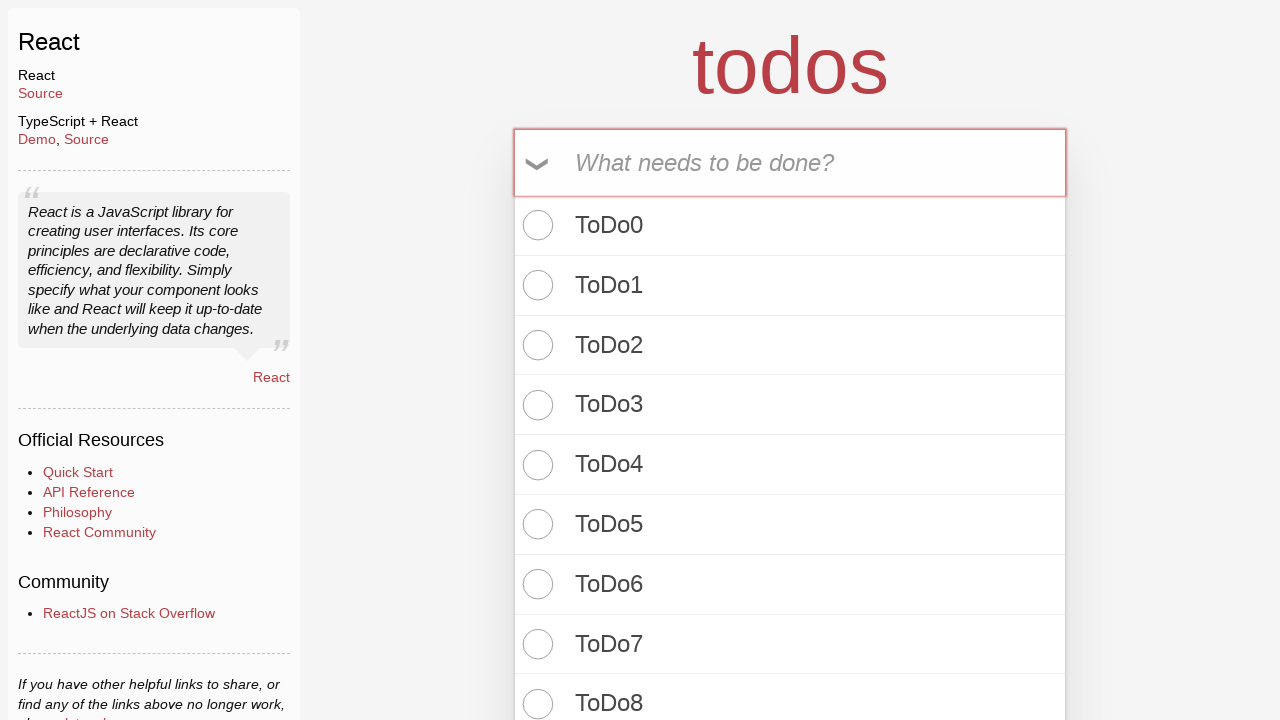

Filled new todo input with 'ToDo32' on input.new-todo
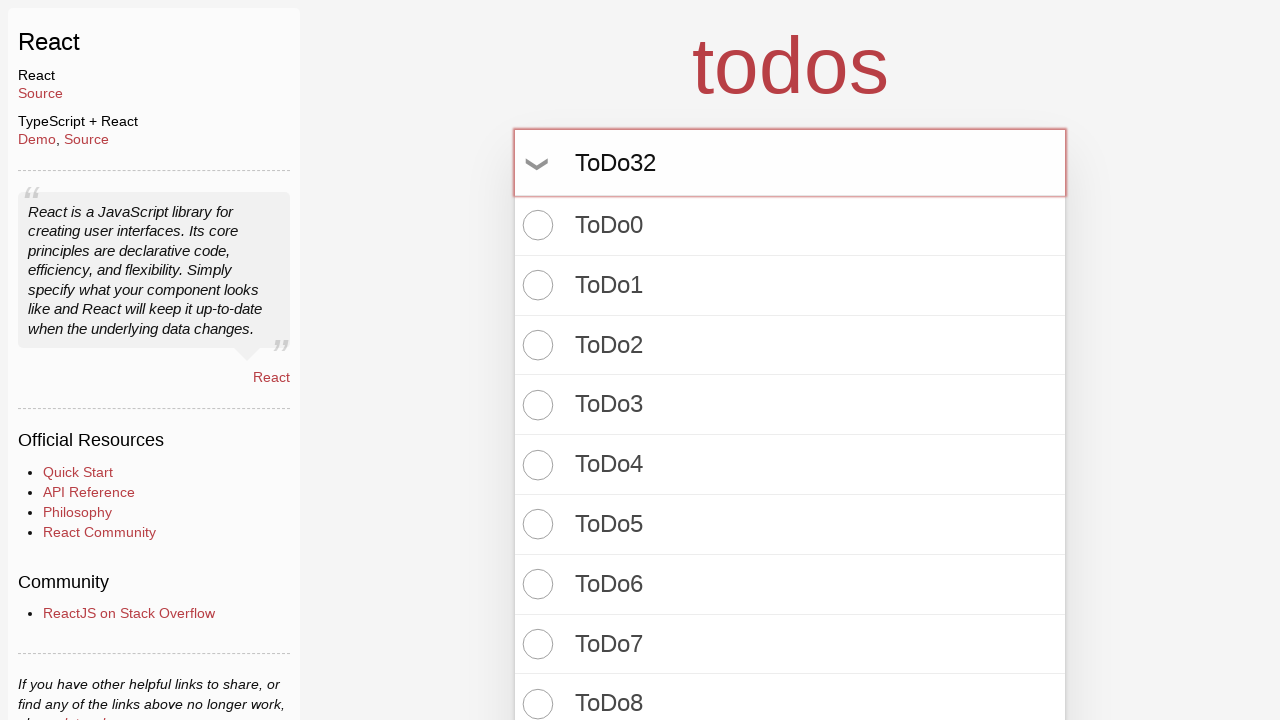

Pressed Enter to create todo item 33 of 100 on input.new-todo
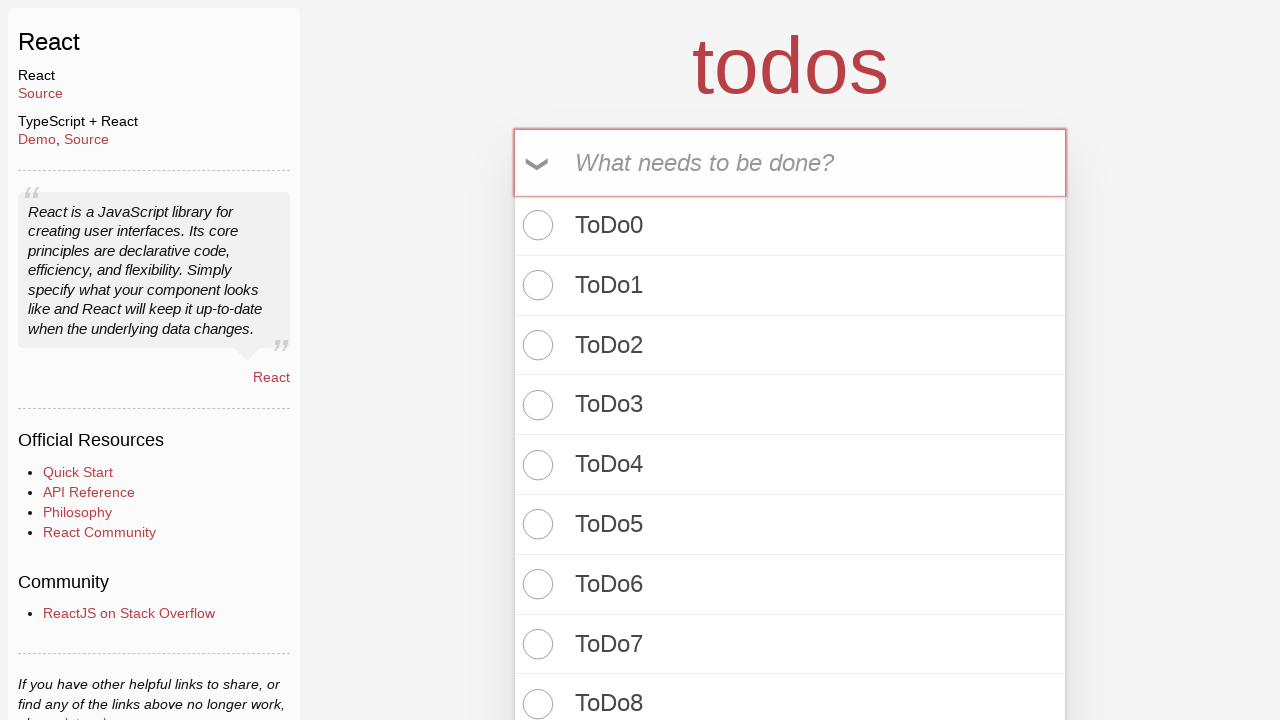

Filled new todo input with 'ToDo33' on input.new-todo
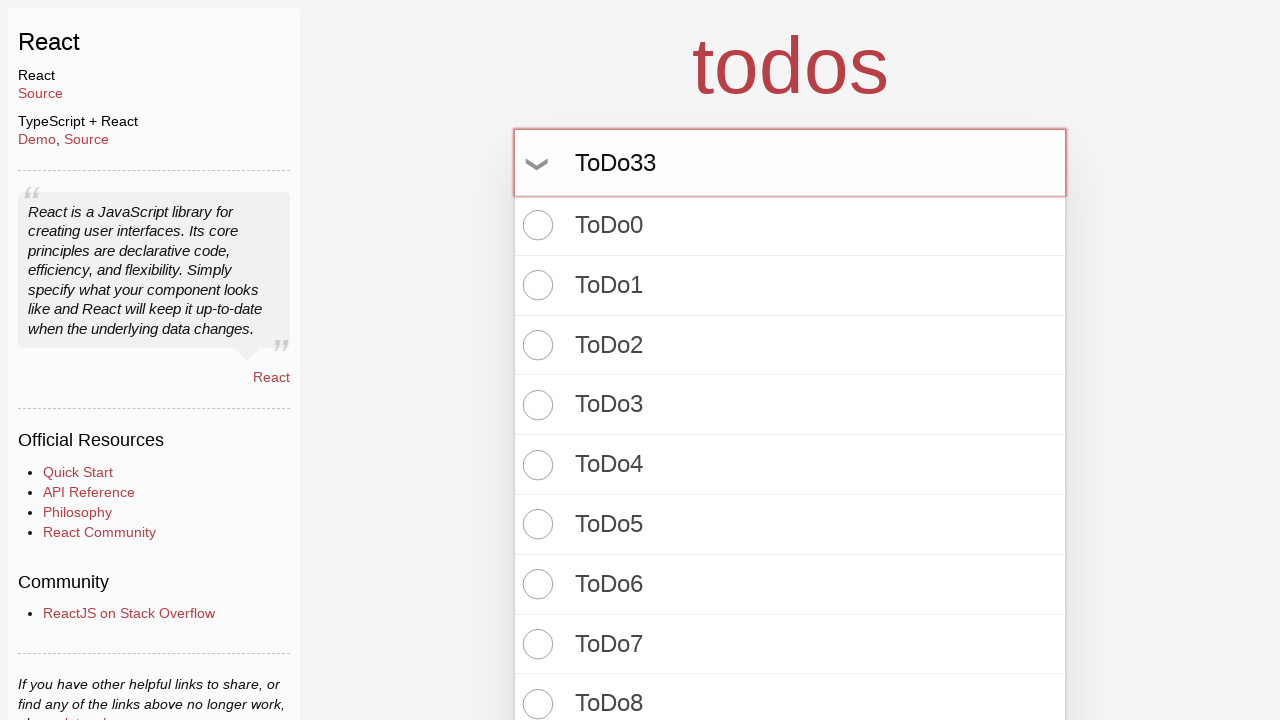

Pressed Enter to create todo item 34 of 100 on input.new-todo
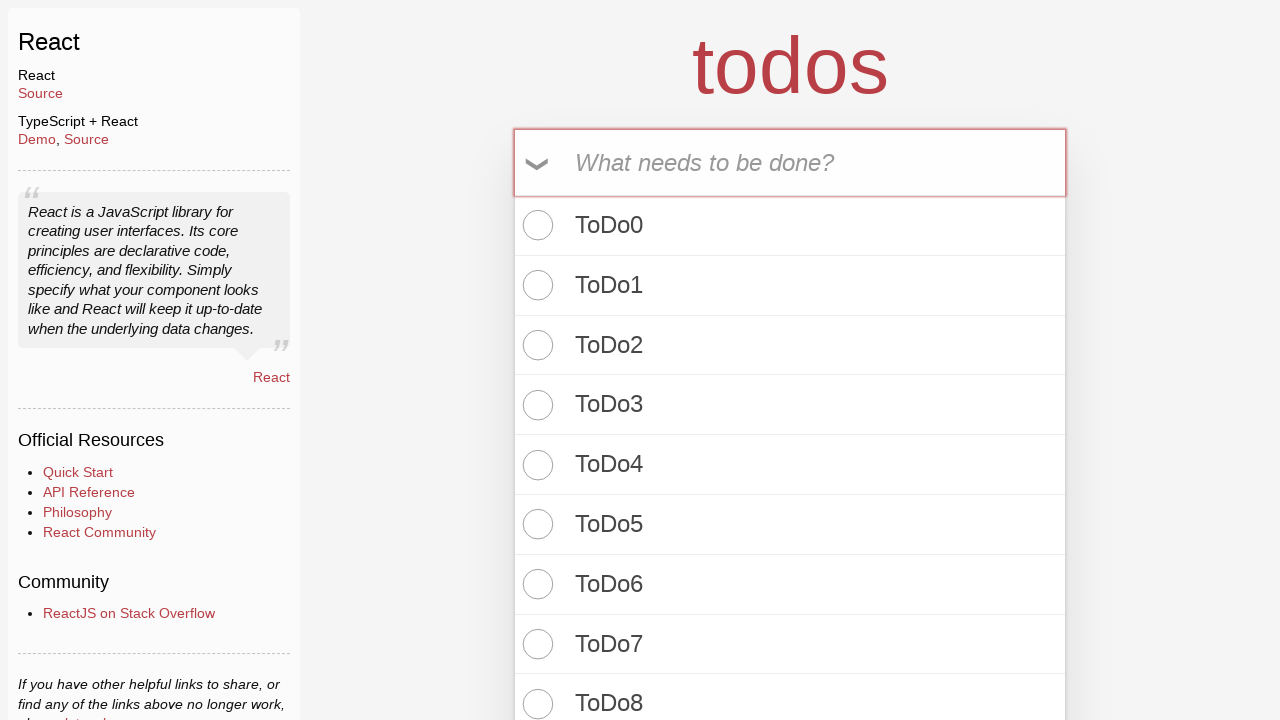

Filled new todo input with 'ToDo34' on input.new-todo
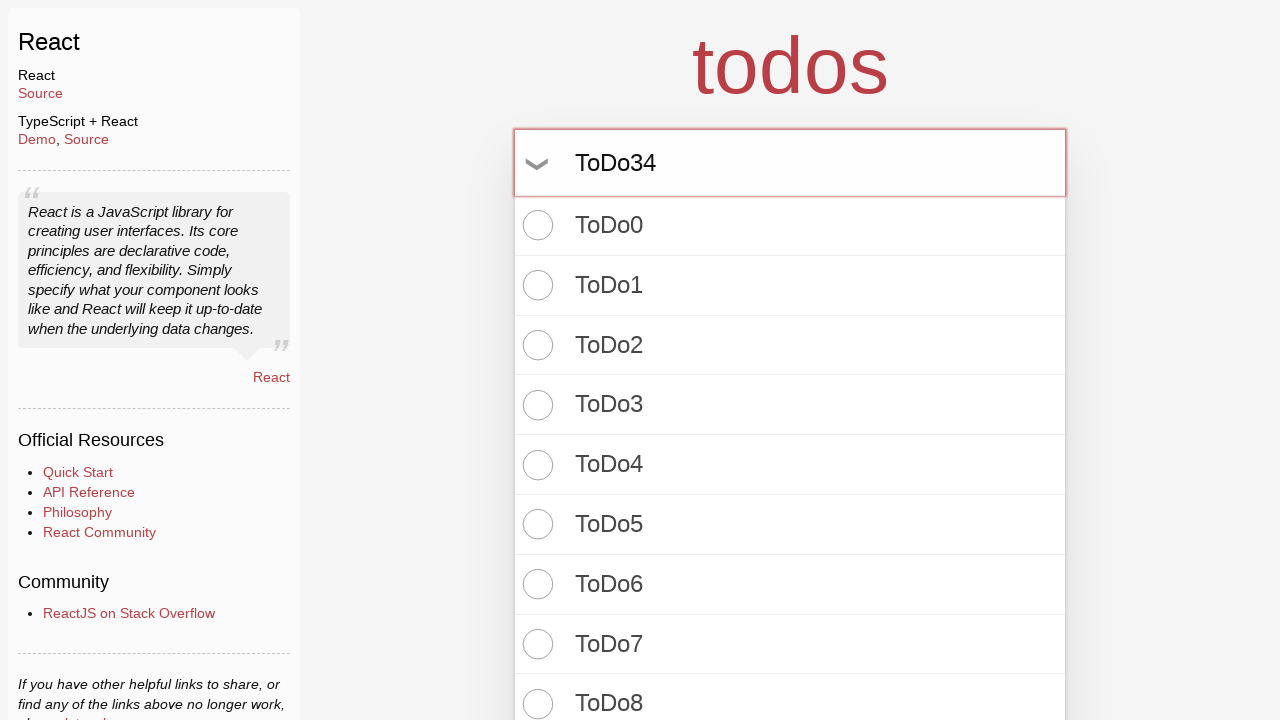

Pressed Enter to create todo item 35 of 100 on input.new-todo
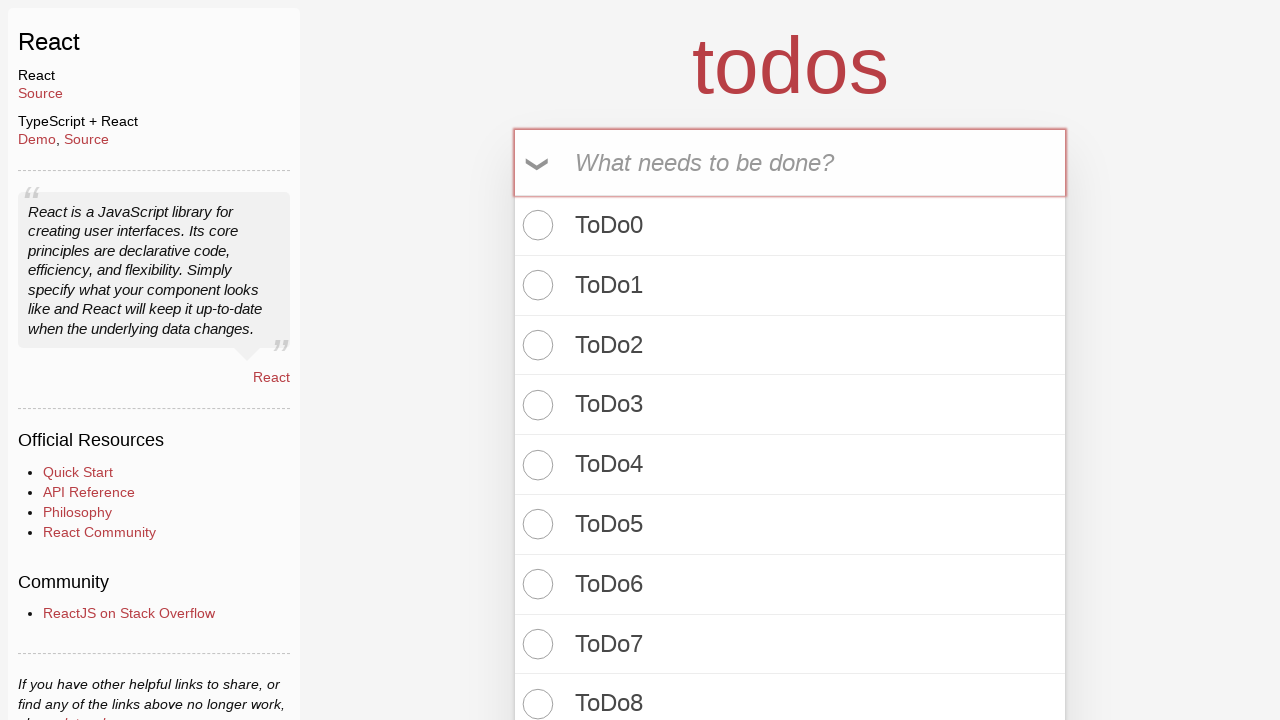

Filled new todo input with 'ToDo35' on input.new-todo
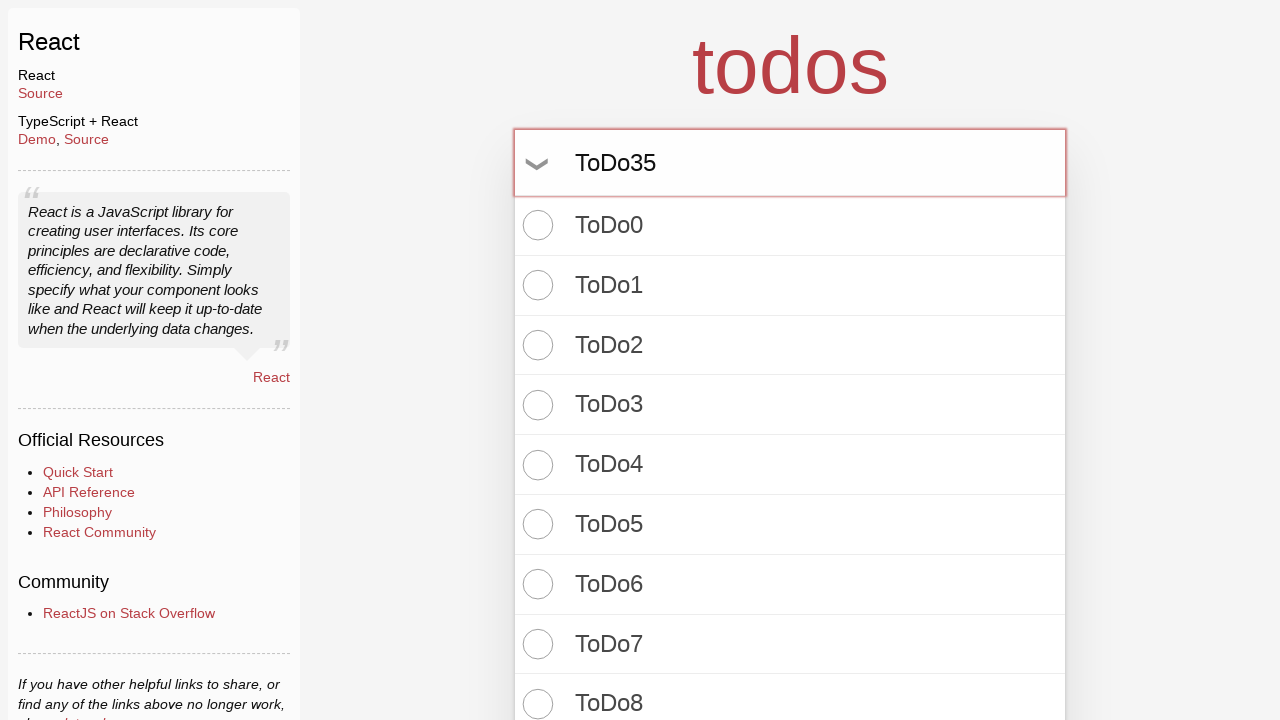

Pressed Enter to create todo item 36 of 100 on input.new-todo
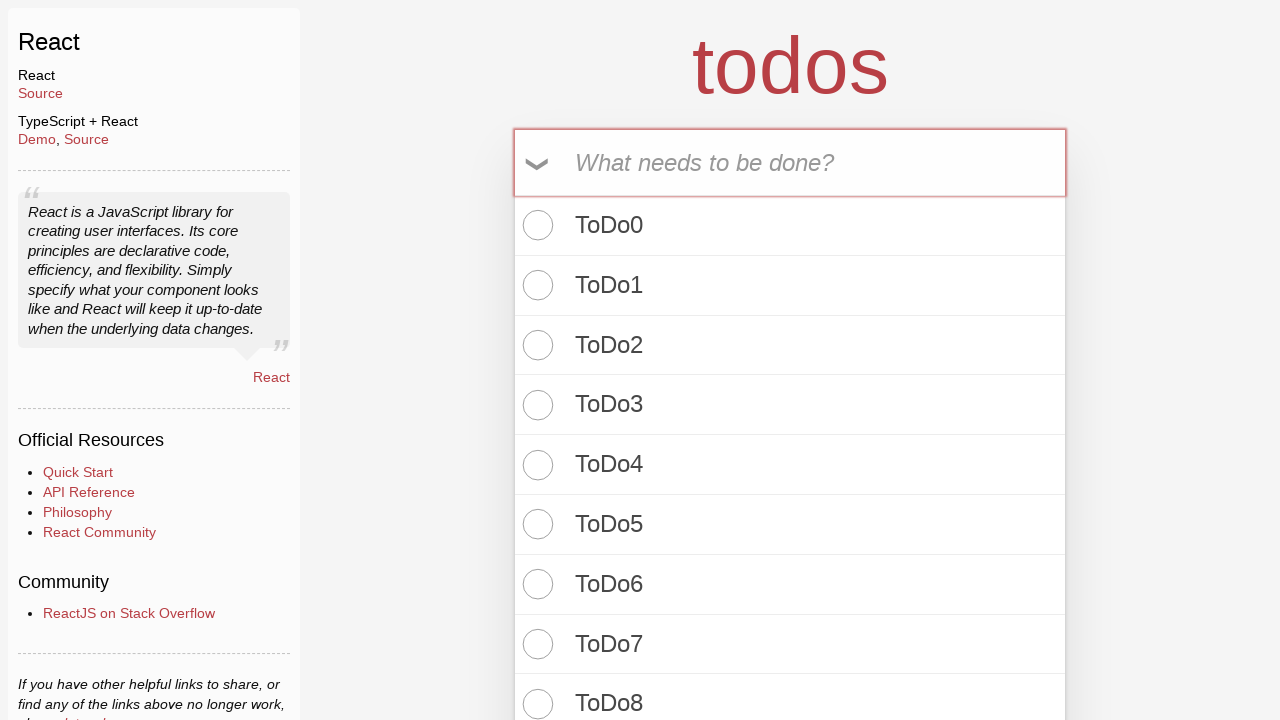

Filled new todo input with 'ToDo36' on input.new-todo
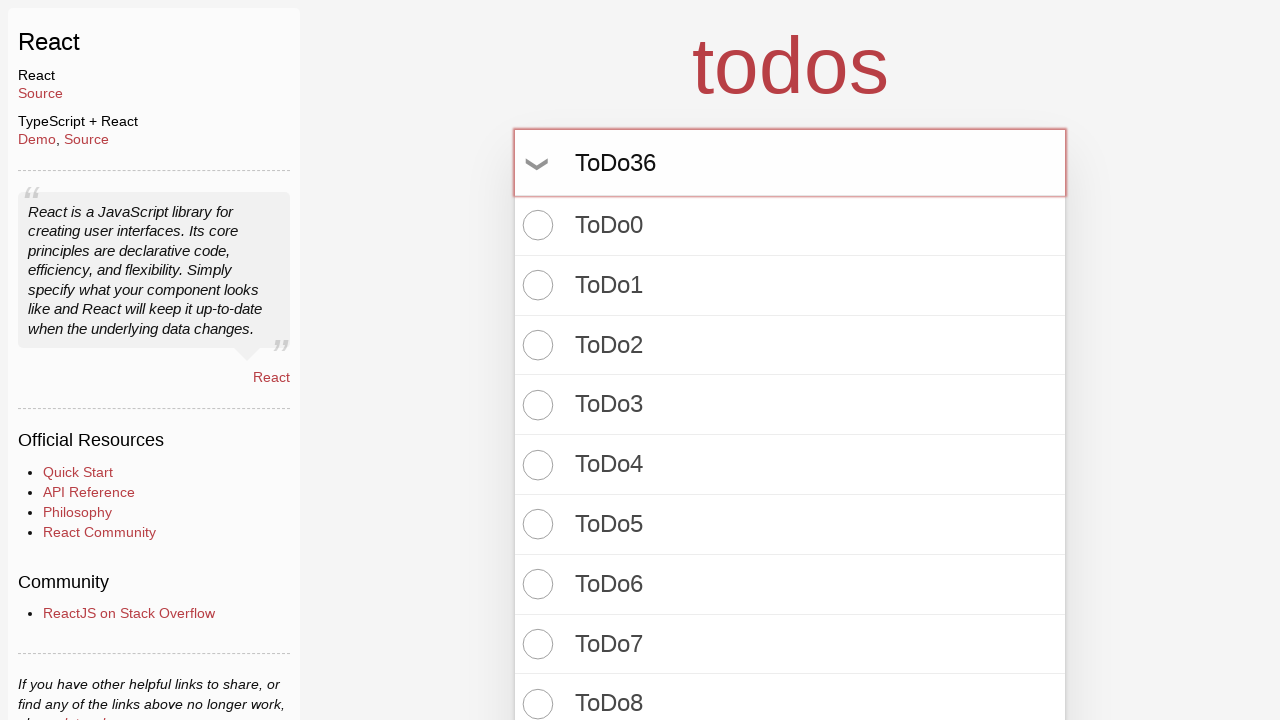

Pressed Enter to create todo item 37 of 100 on input.new-todo
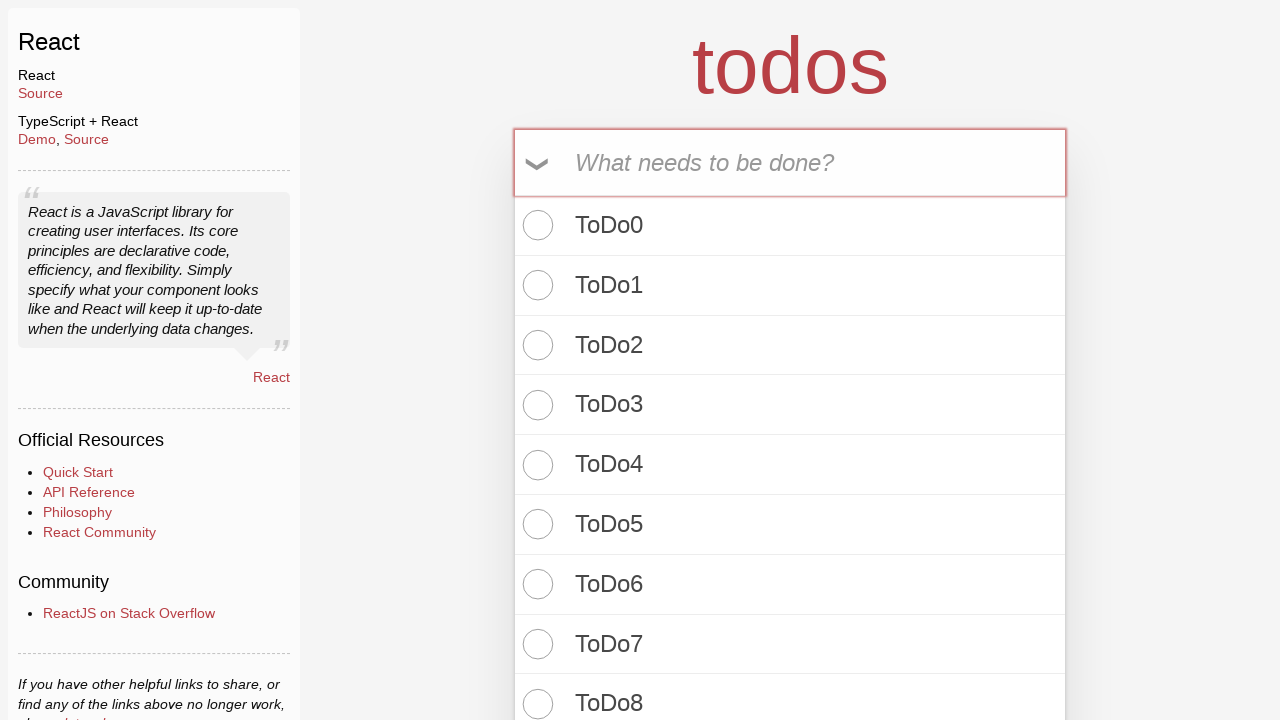

Filled new todo input with 'ToDo37' on input.new-todo
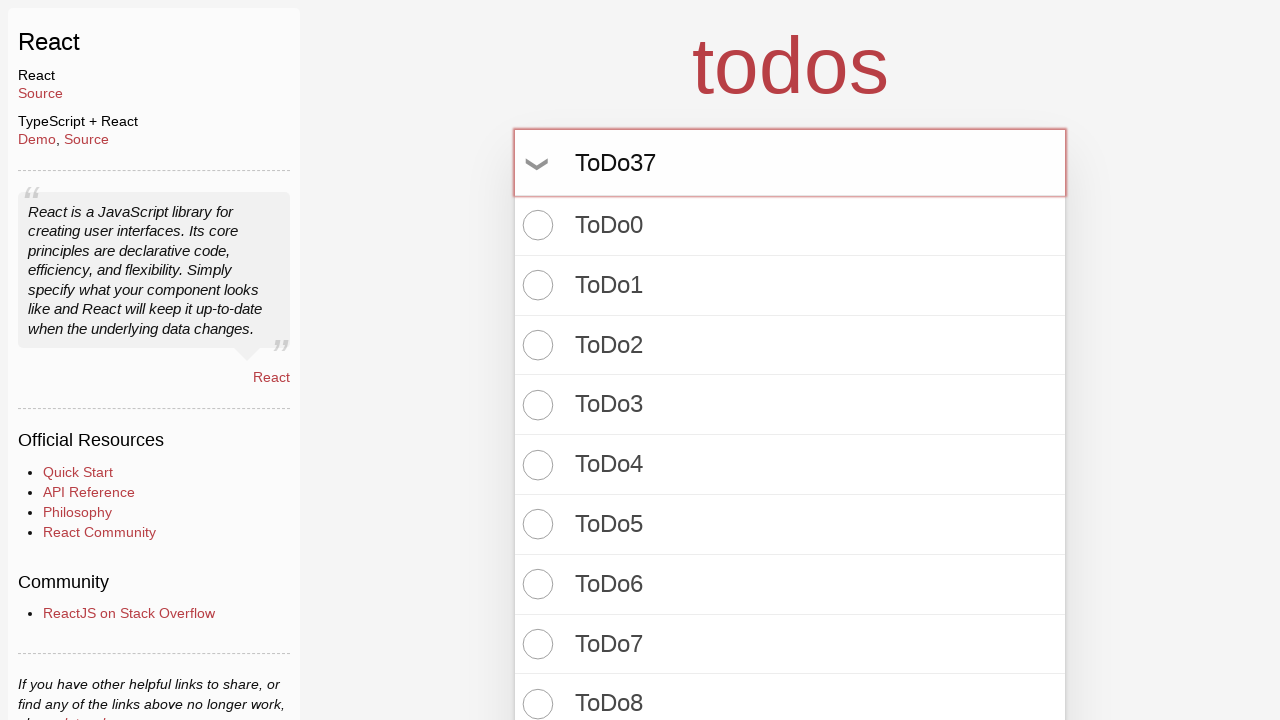

Pressed Enter to create todo item 38 of 100 on input.new-todo
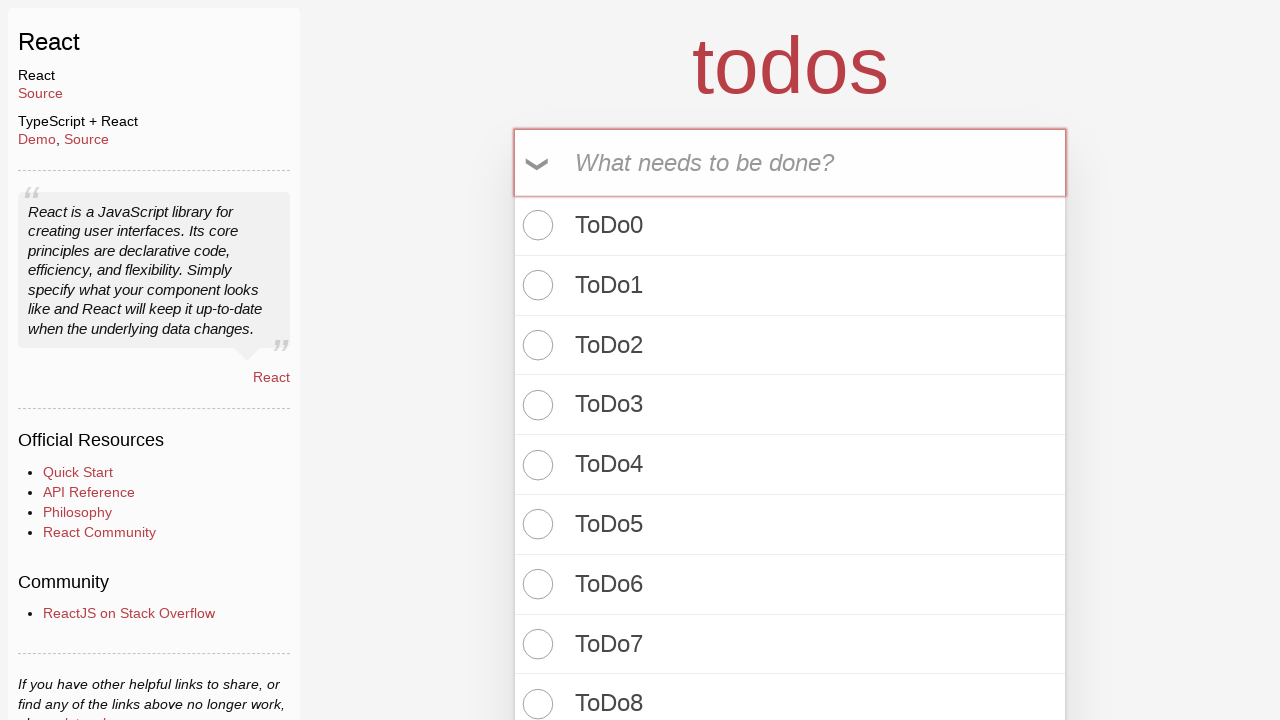

Filled new todo input with 'ToDo38' on input.new-todo
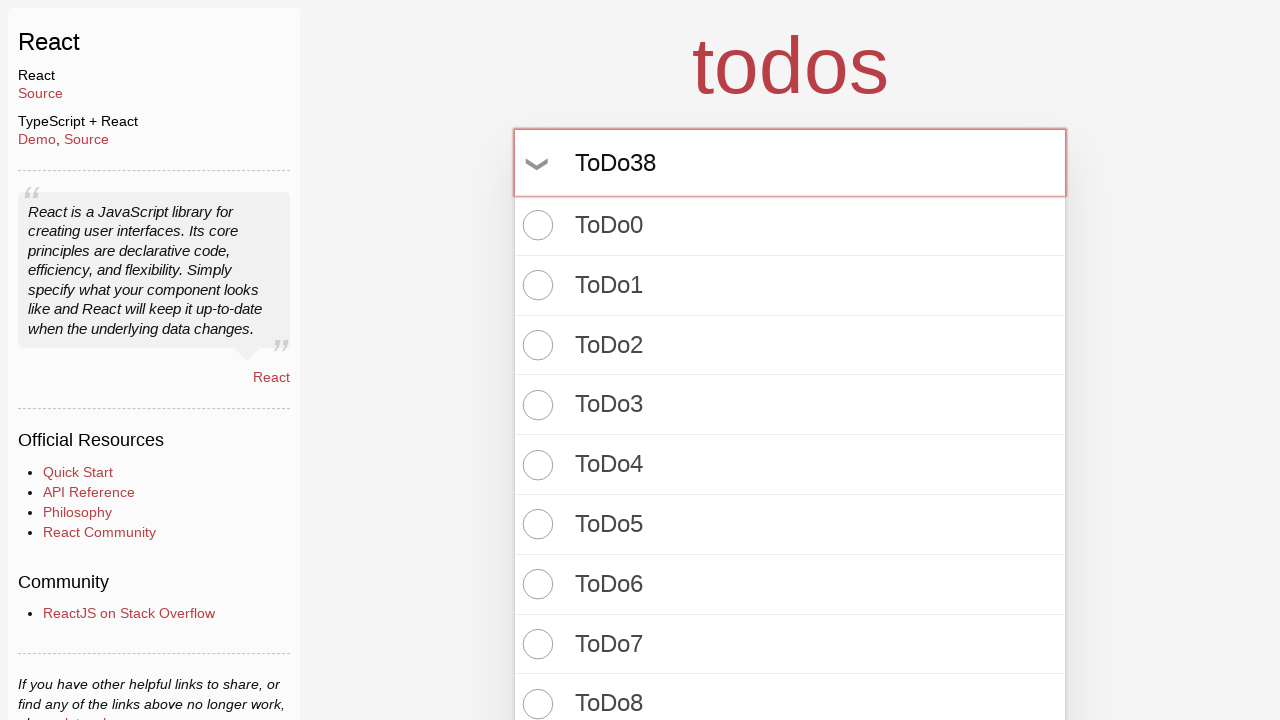

Pressed Enter to create todo item 39 of 100 on input.new-todo
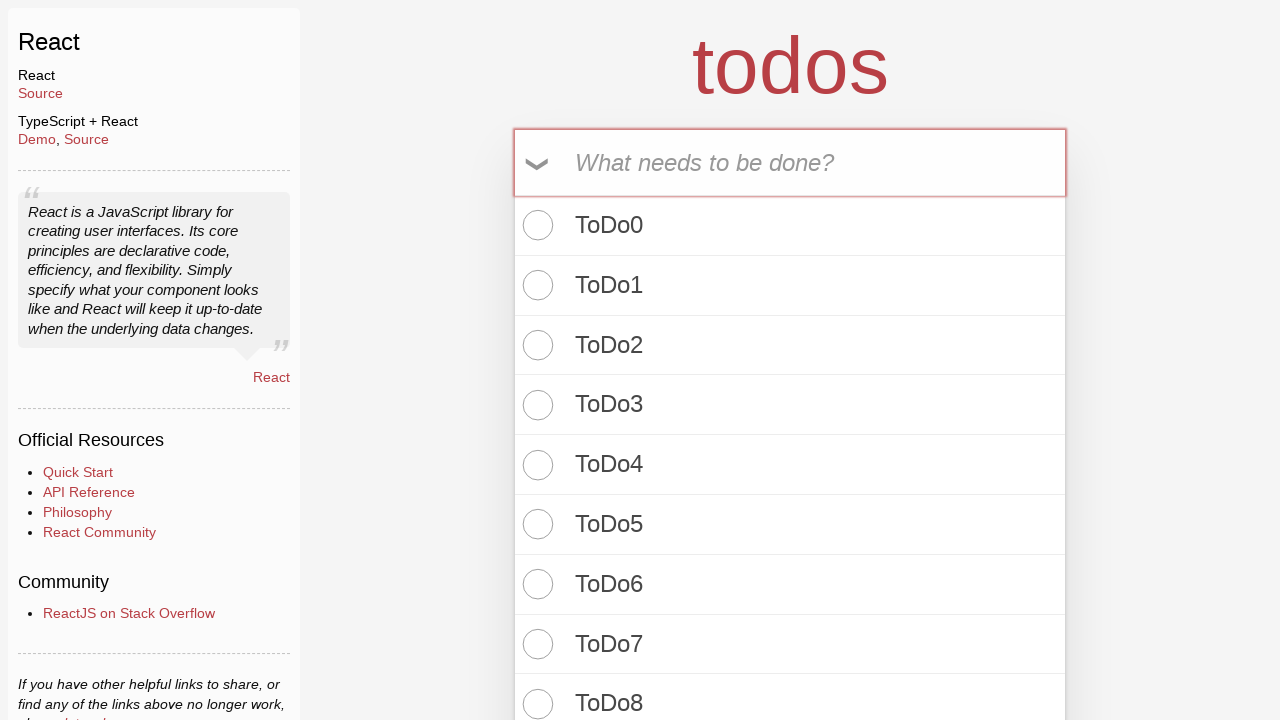

Filled new todo input with 'ToDo39' on input.new-todo
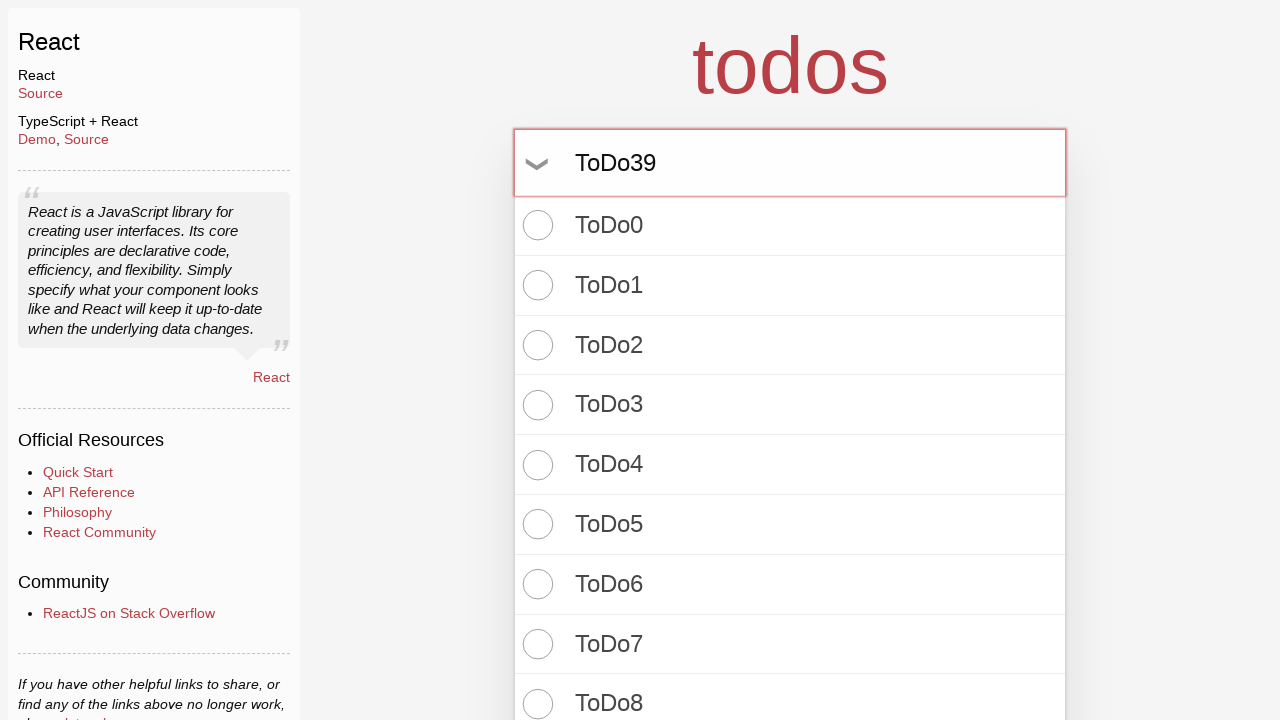

Pressed Enter to create todo item 40 of 100 on input.new-todo
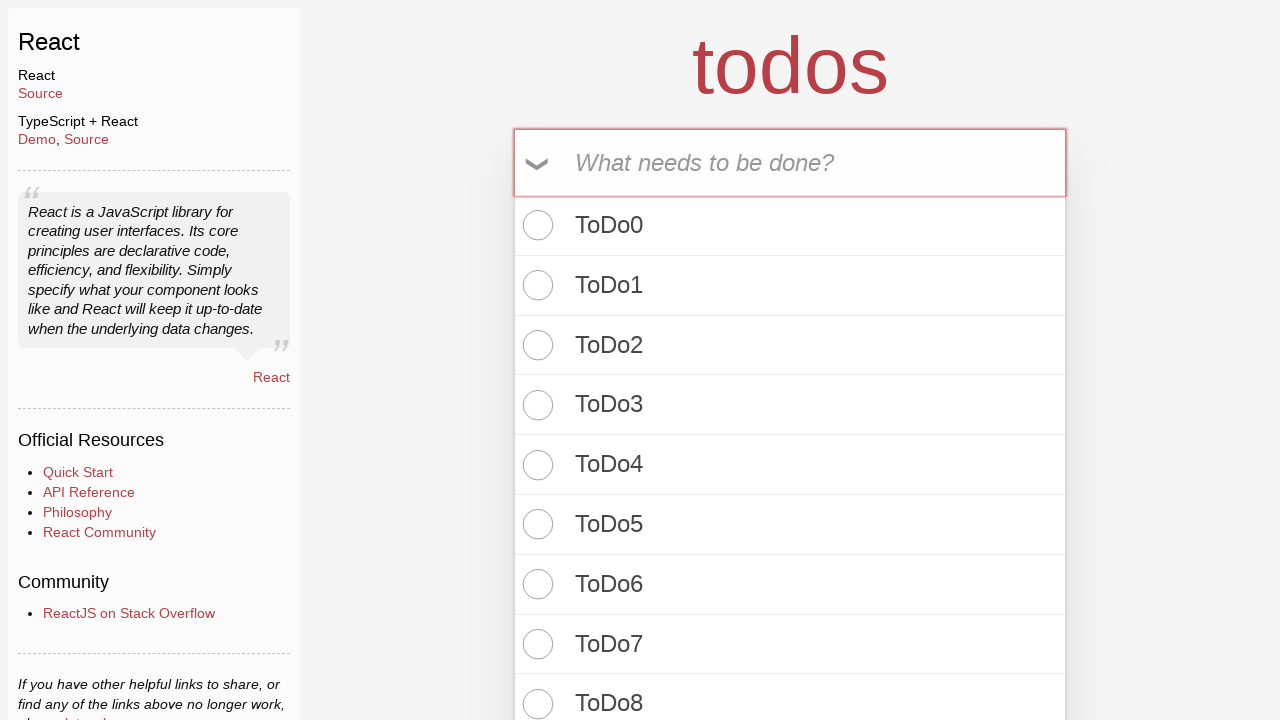

Filled new todo input with 'ToDo40' on input.new-todo
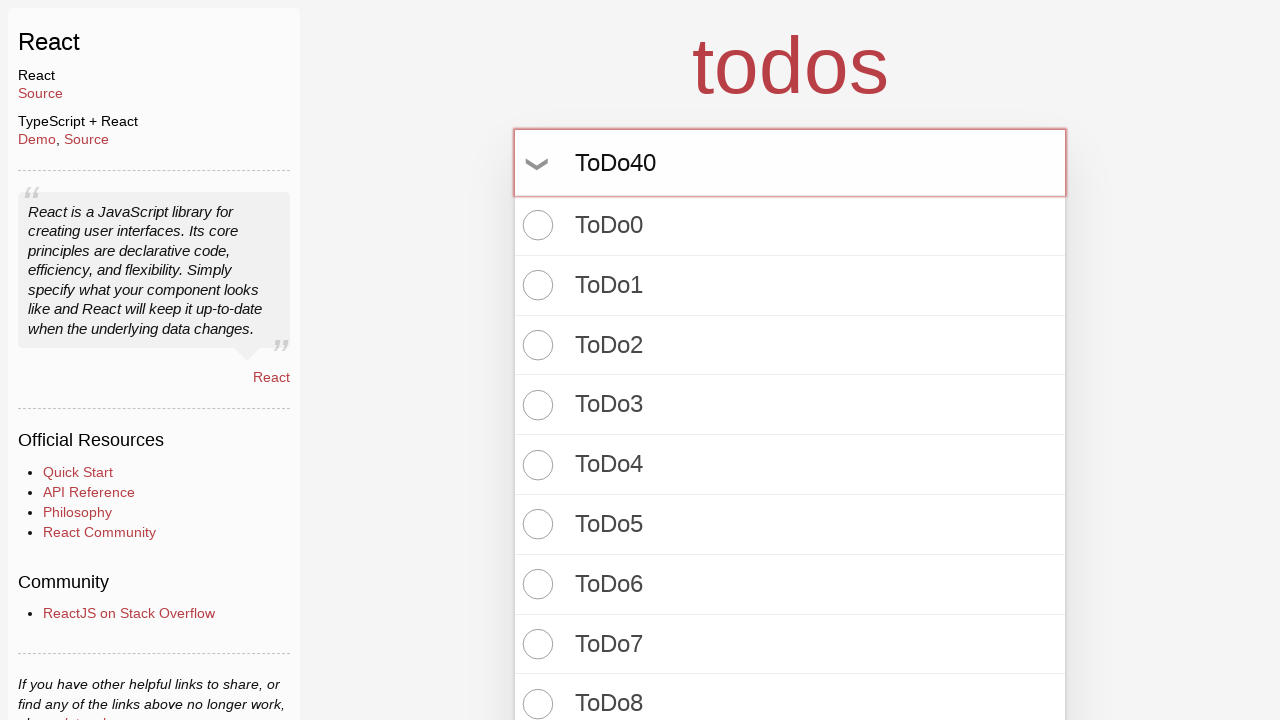

Pressed Enter to create todo item 41 of 100 on input.new-todo
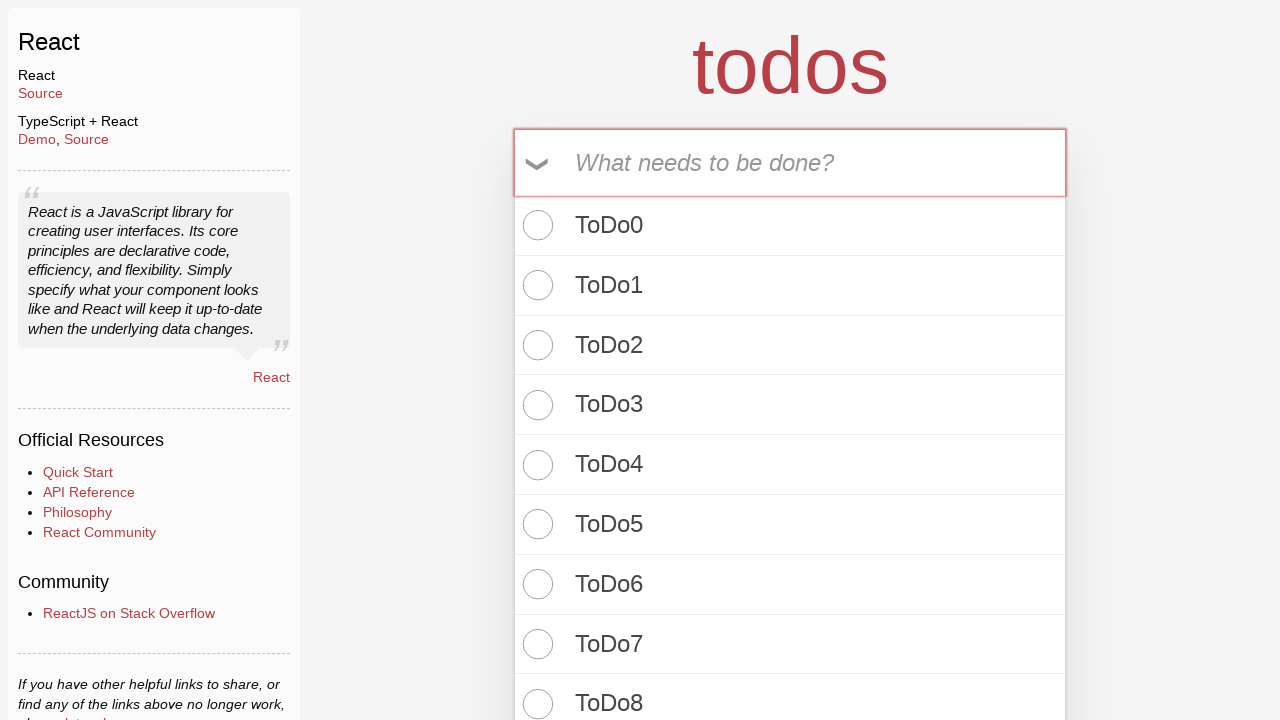

Filled new todo input with 'ToDo41' on input.new-todo
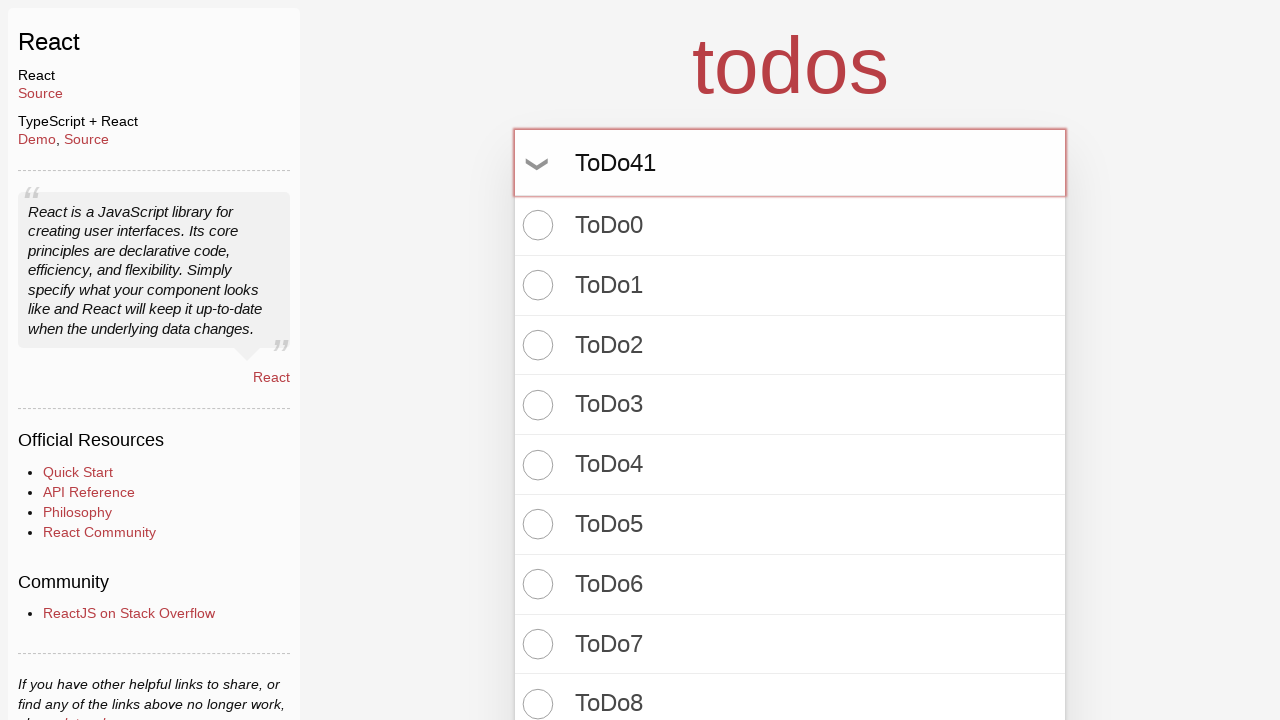

Pressed Enter to create todo item 42 of 100 on input.new-todo
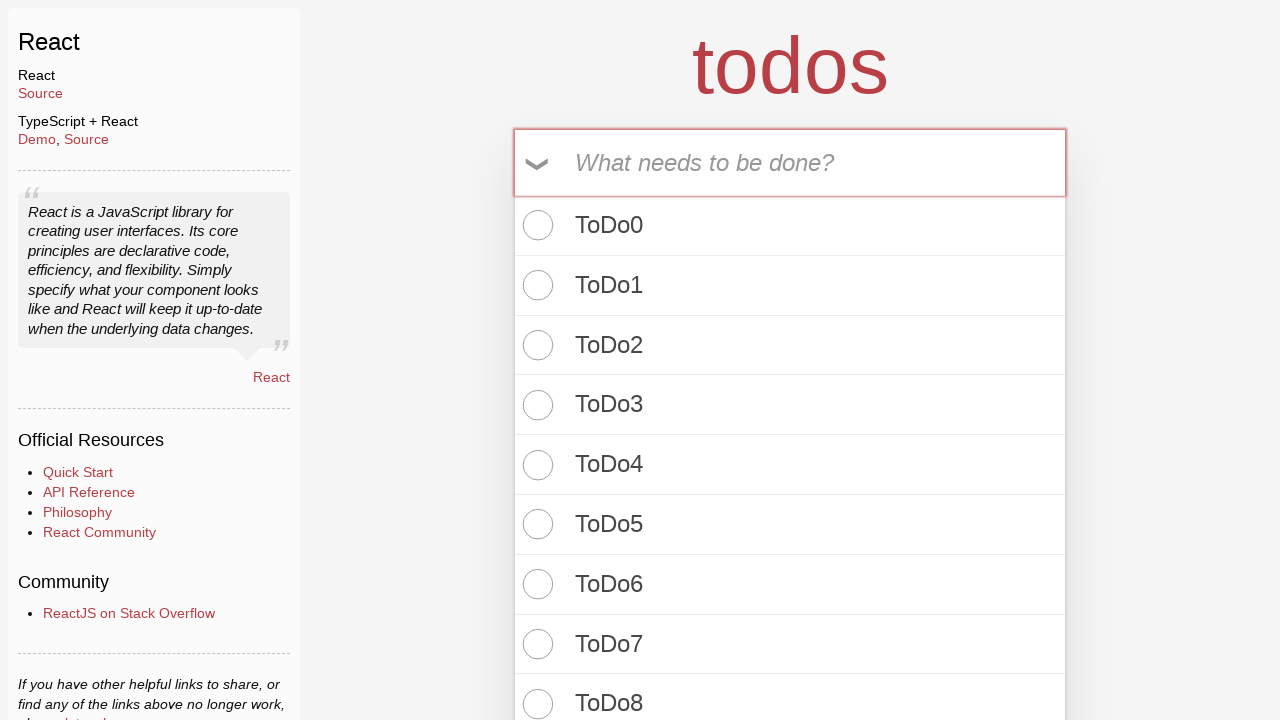

Filled new todo input with 'ToDo42' on input.new-todo
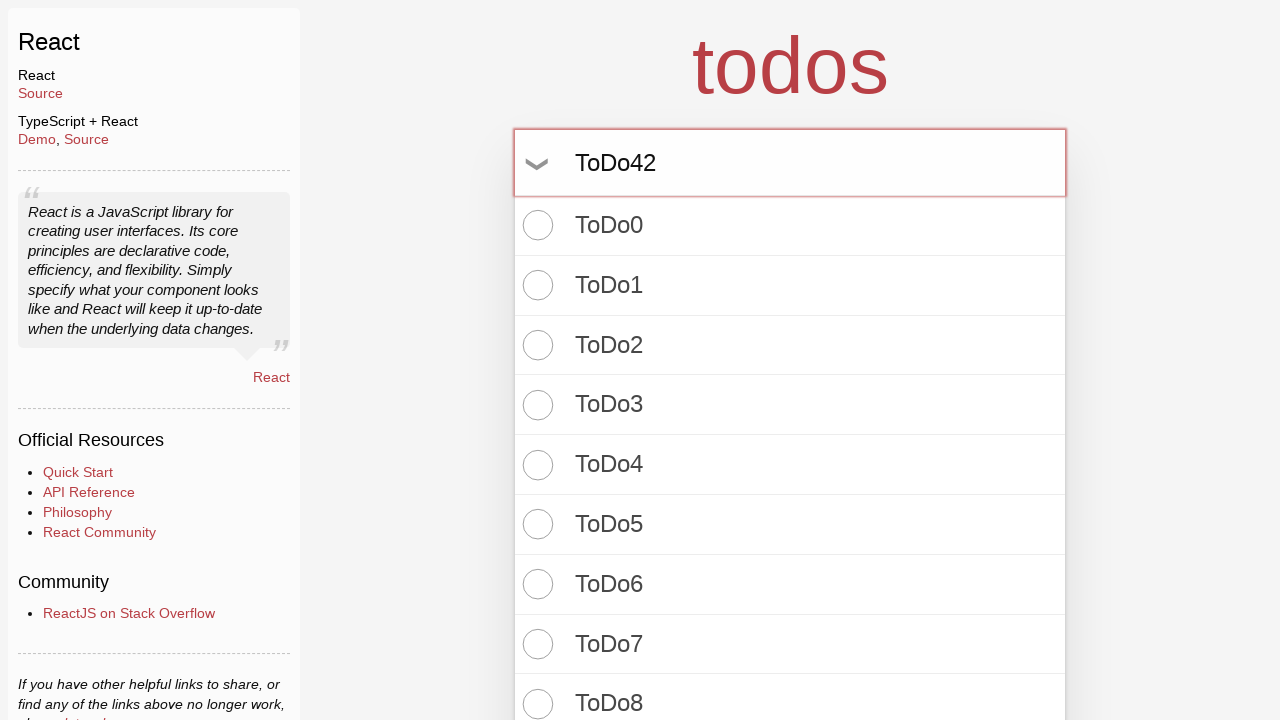

Pressed Enter to create todo item 43 of 100 on input.new-todo
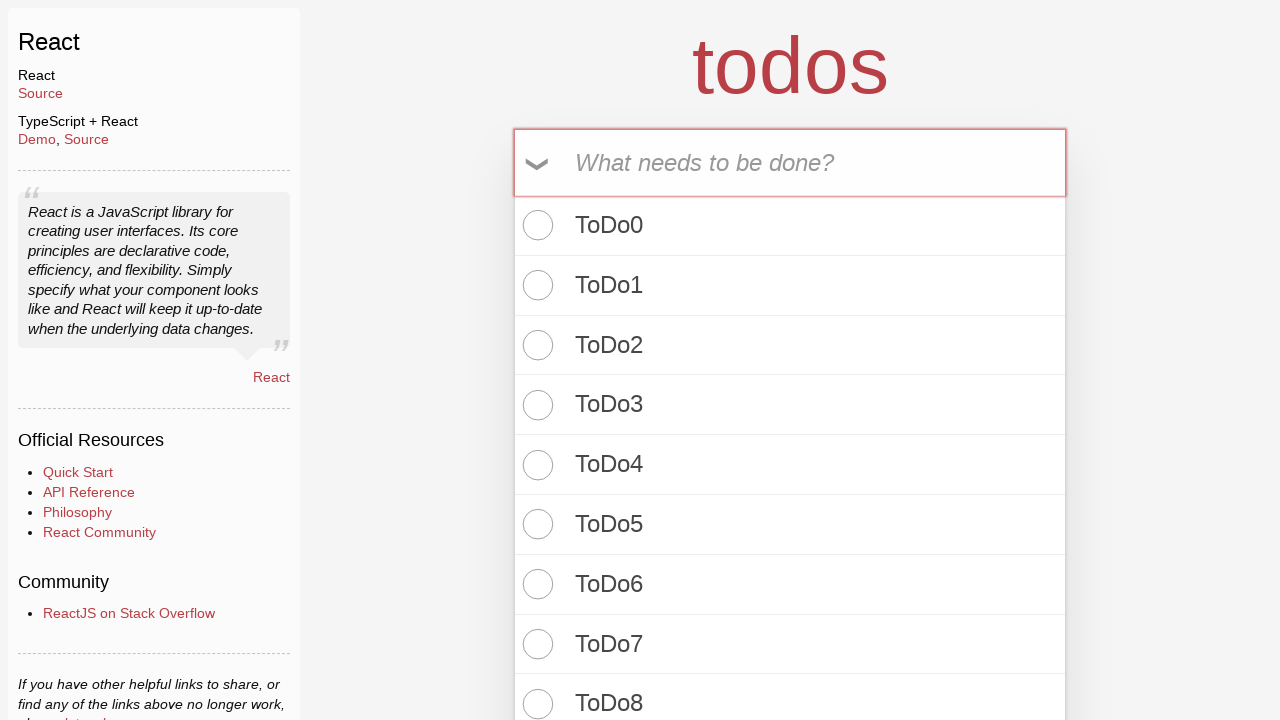

Filled new todo input with 'ToDo43' on input.new-todo
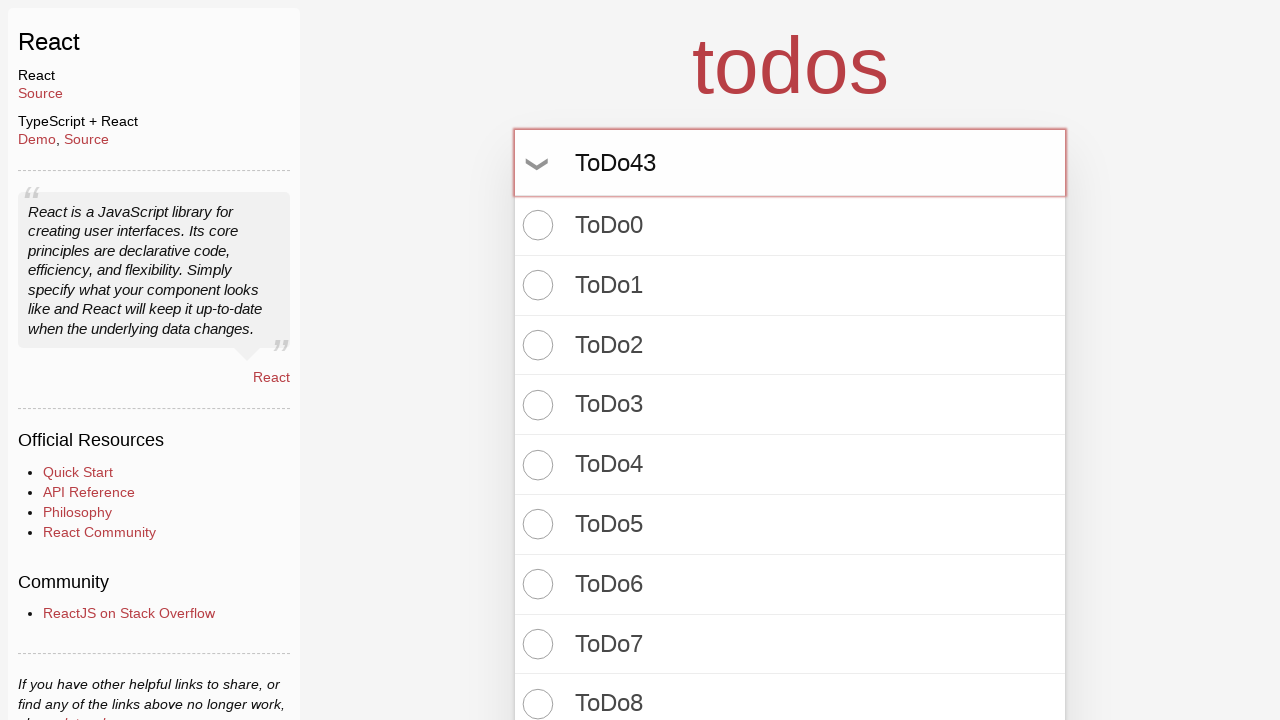

Pressed Enter to create todo item 44 of 100 on input.new-todo
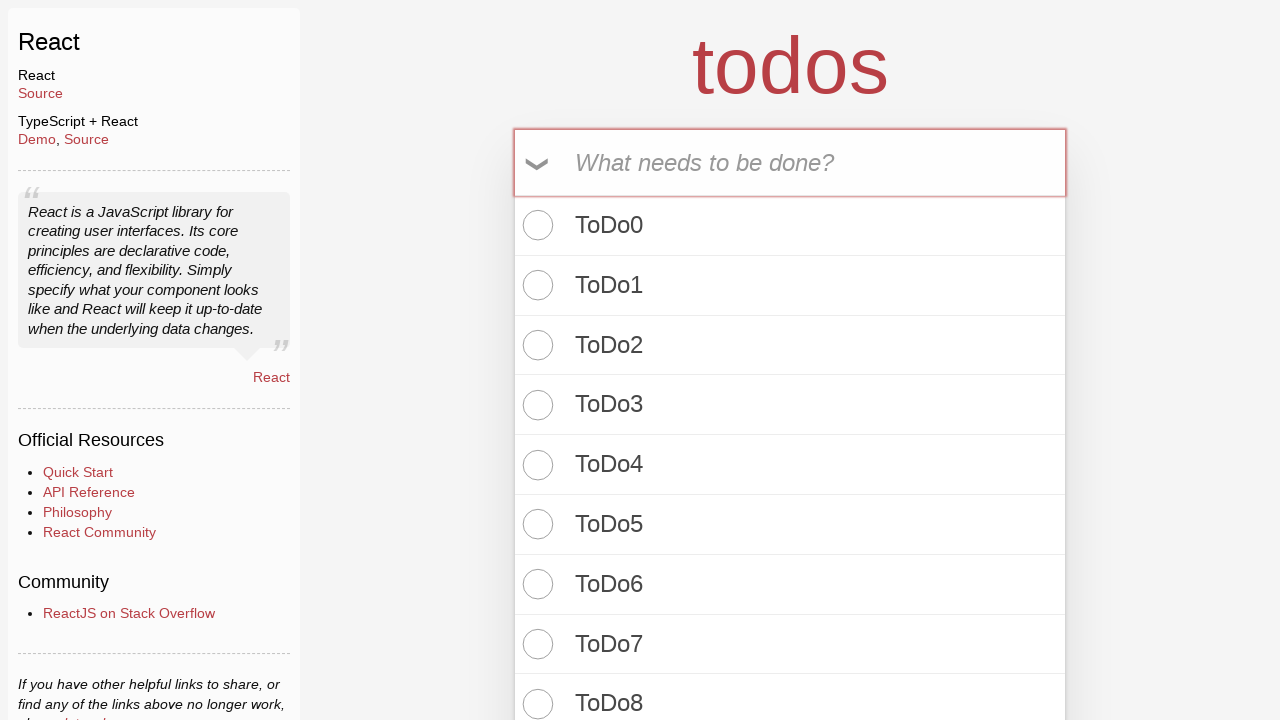

Filled new todo input with 'ToDo44' on input.new-todo
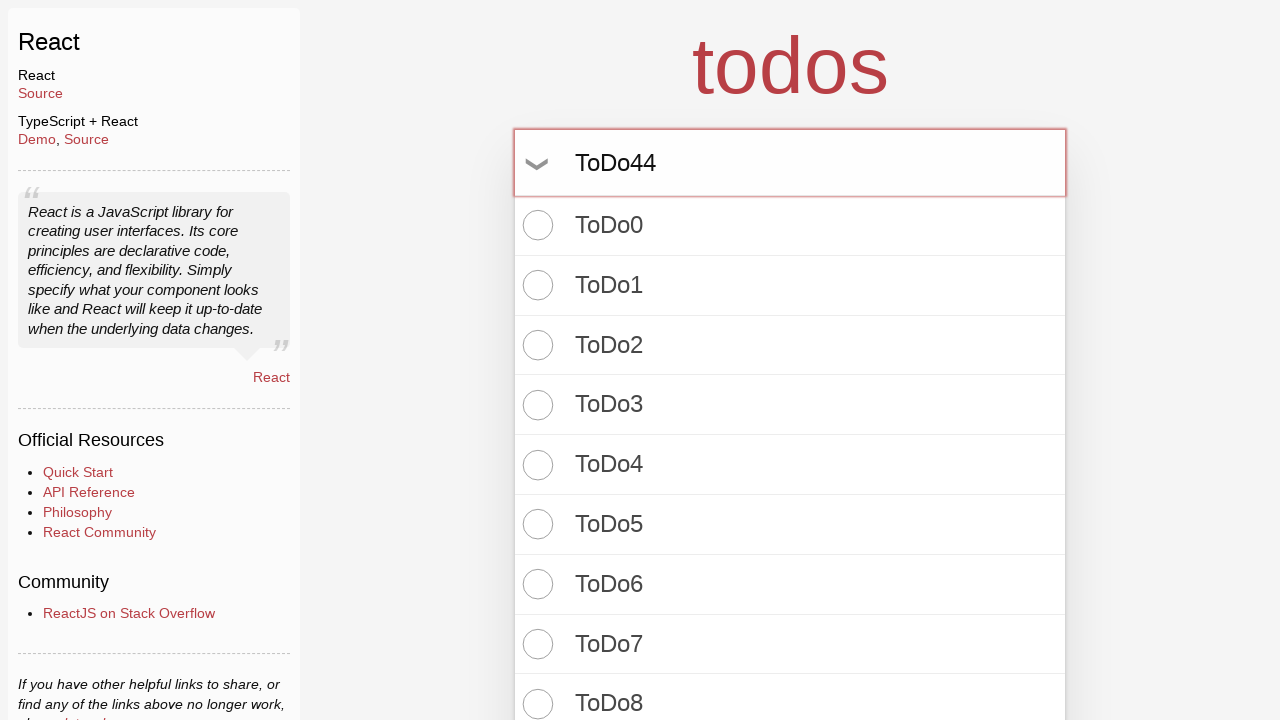

Pressed Enter to create todo item 45 of 100 on input.new-todo
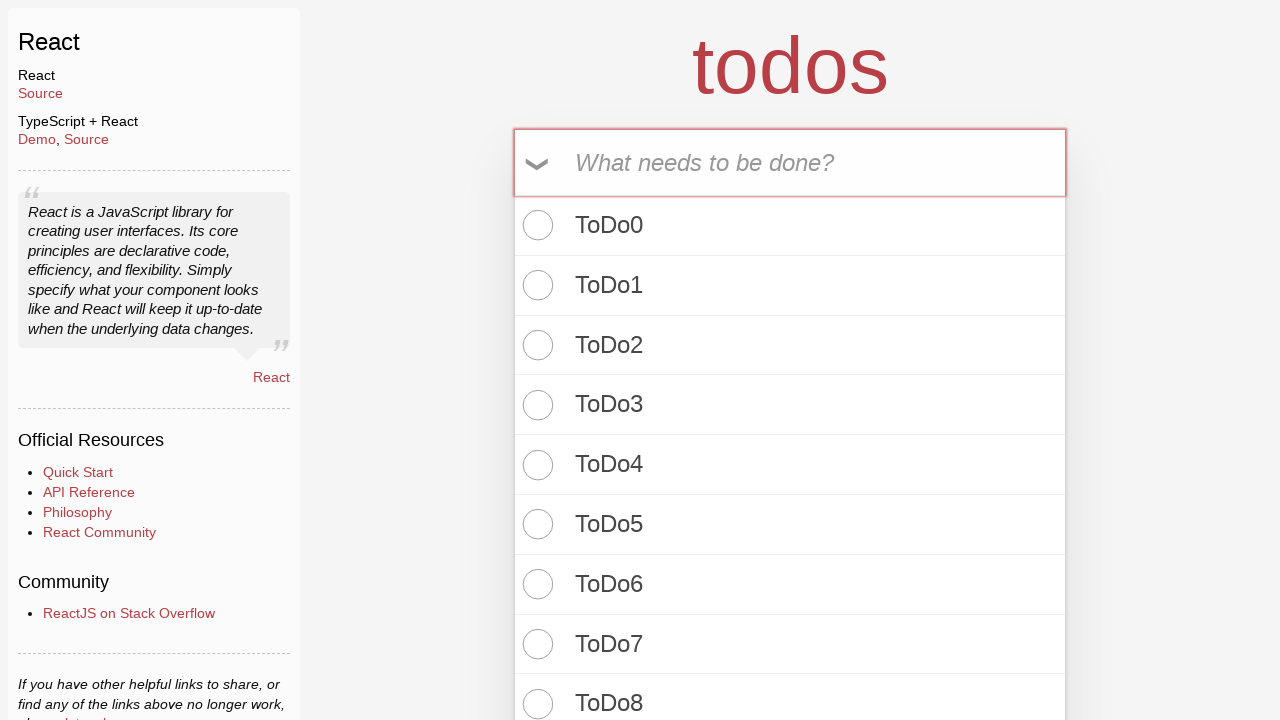

Filled new todo input with 'ToDo45' on input.new-todo
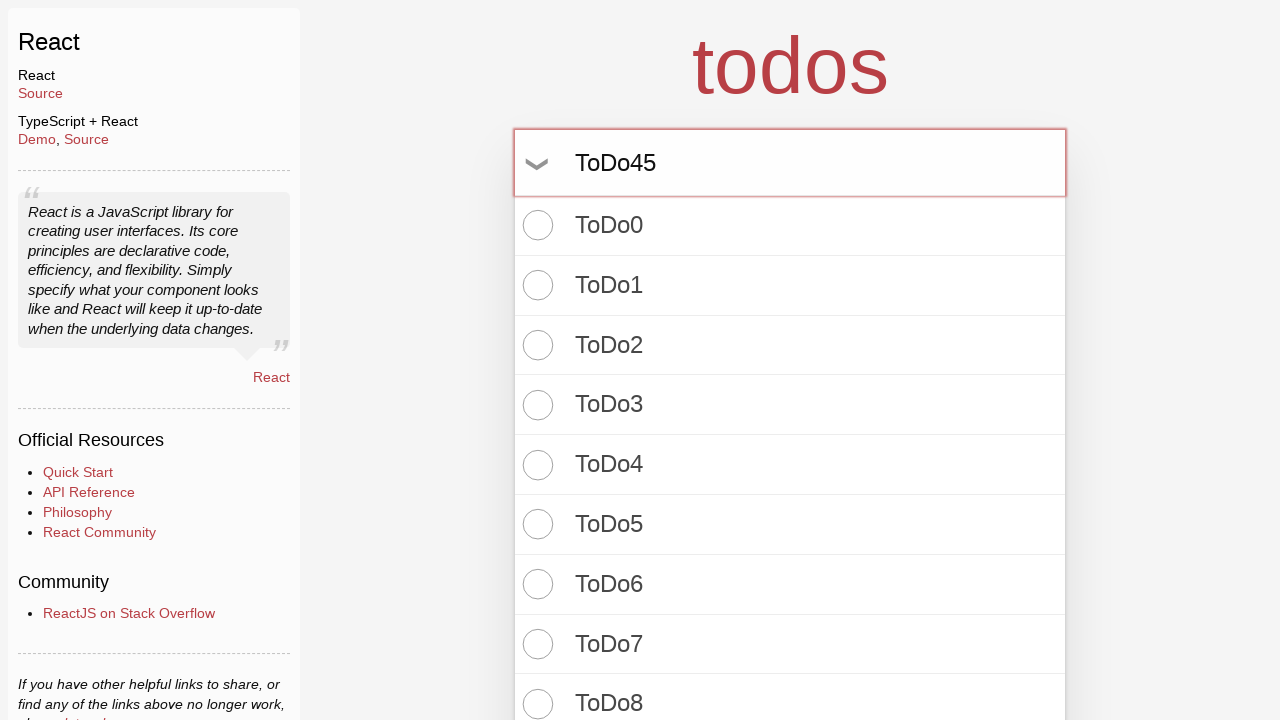

Pressed Enter to create todo item 46 of 100 on input.new-todo
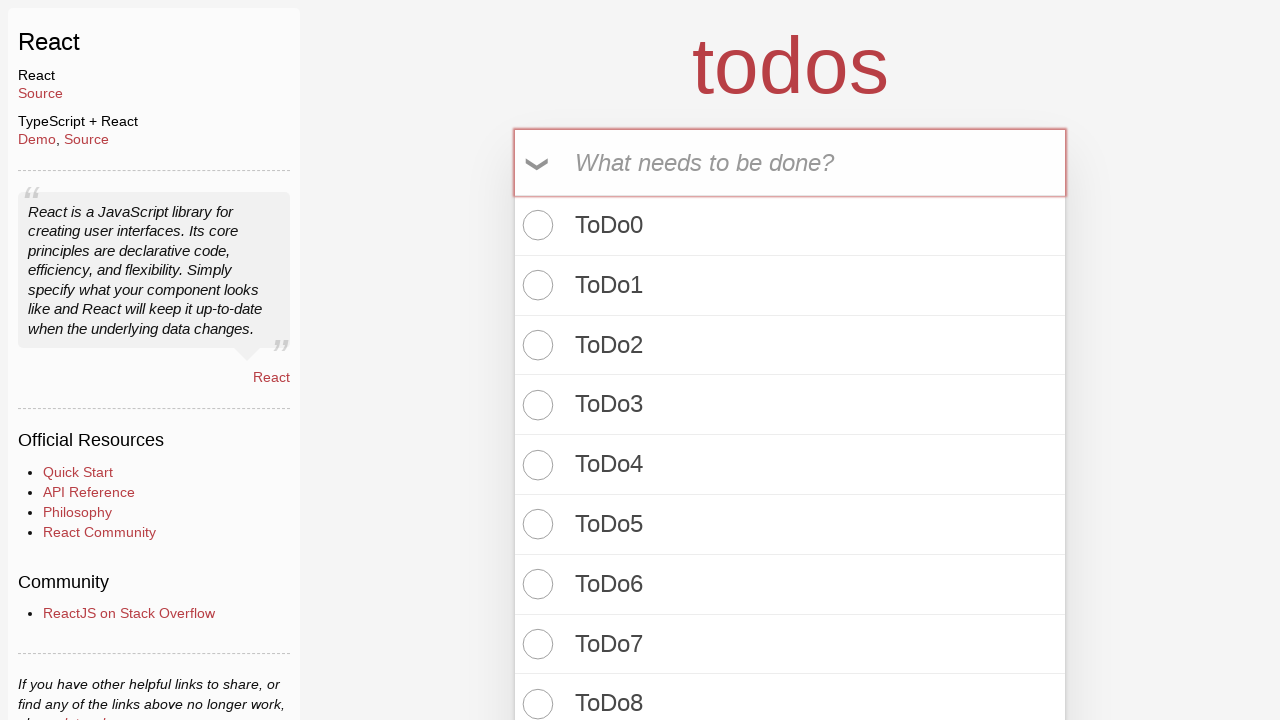

Filled new todo input with 'ToDo46' on input.new-todo
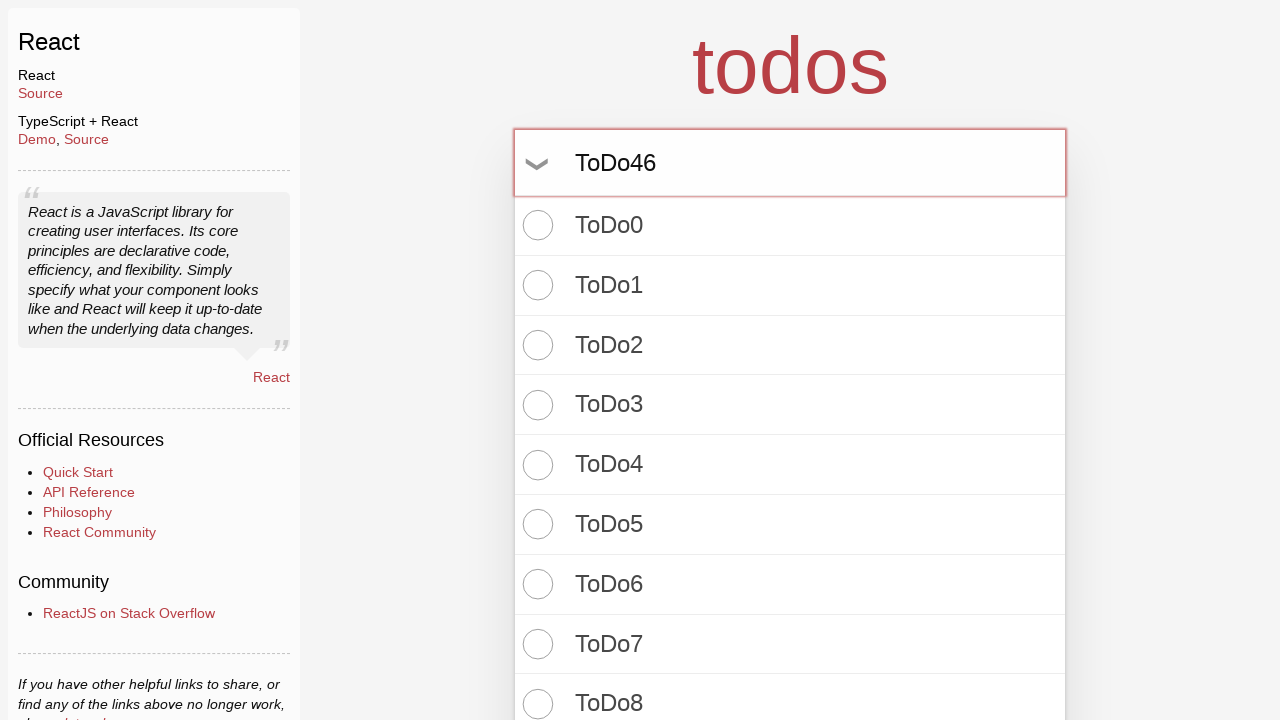

Pressed Enter to create todo item 47 of 100 on input.new-todo
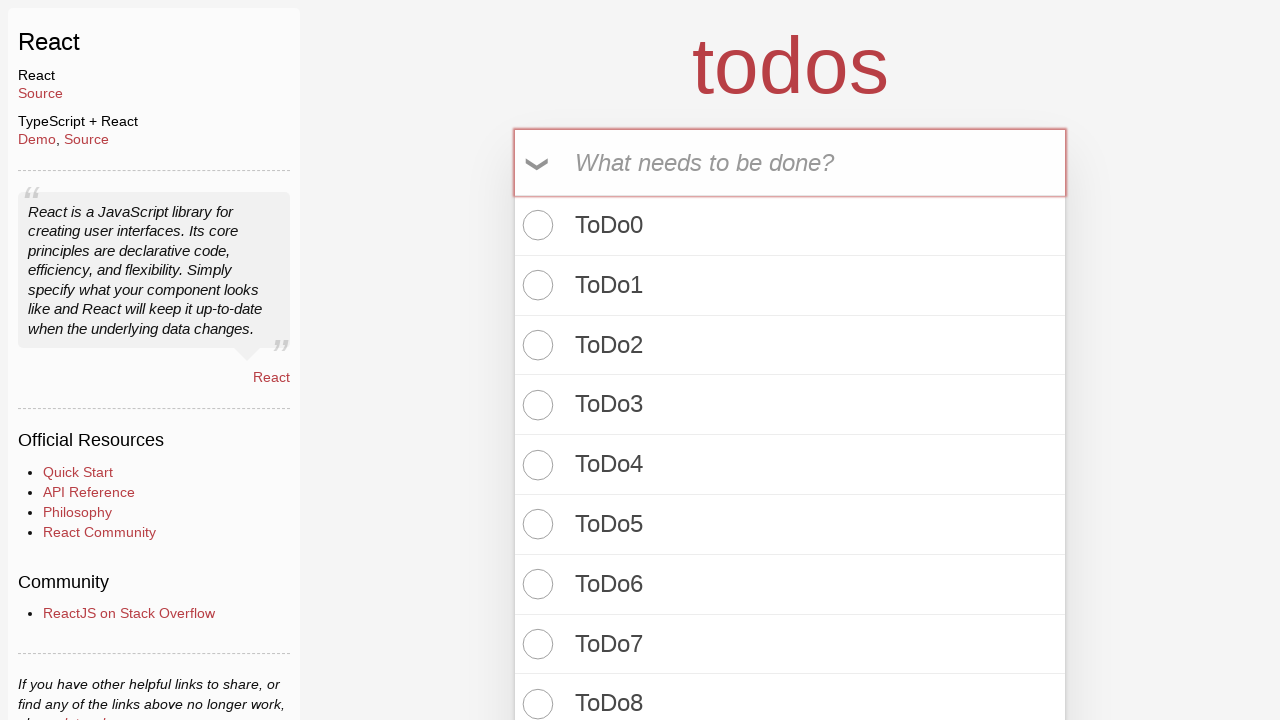

Filled new todo input with 'ToDo47' on input.new-todo
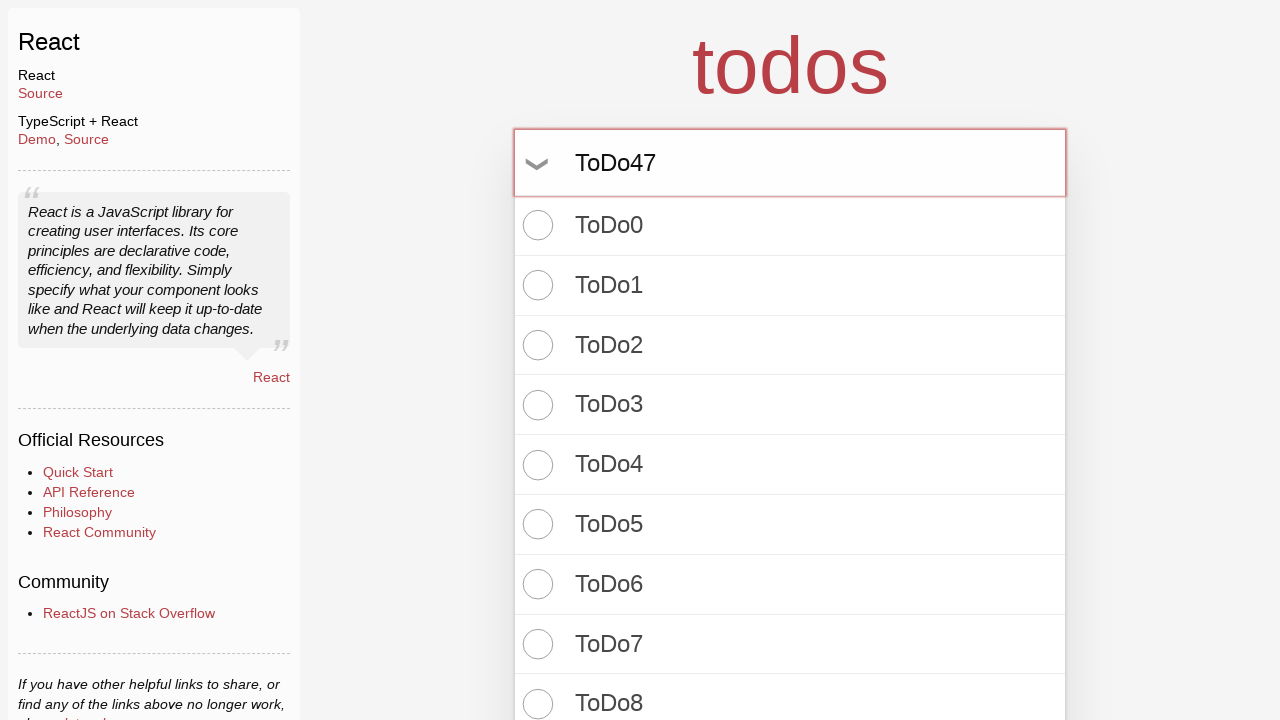

Pressed Enter to create todo item 48 of 100 on input.new-todo
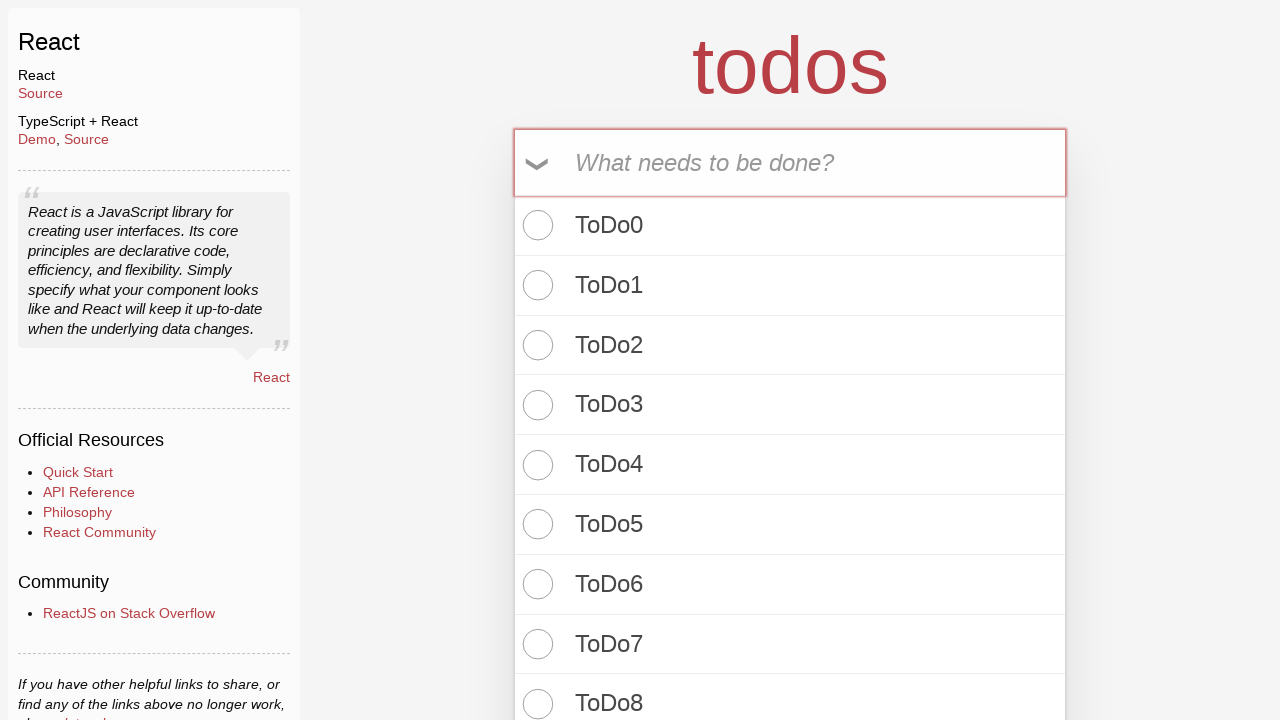

Filled new todo input with 'ToDo48' on input.new-todo
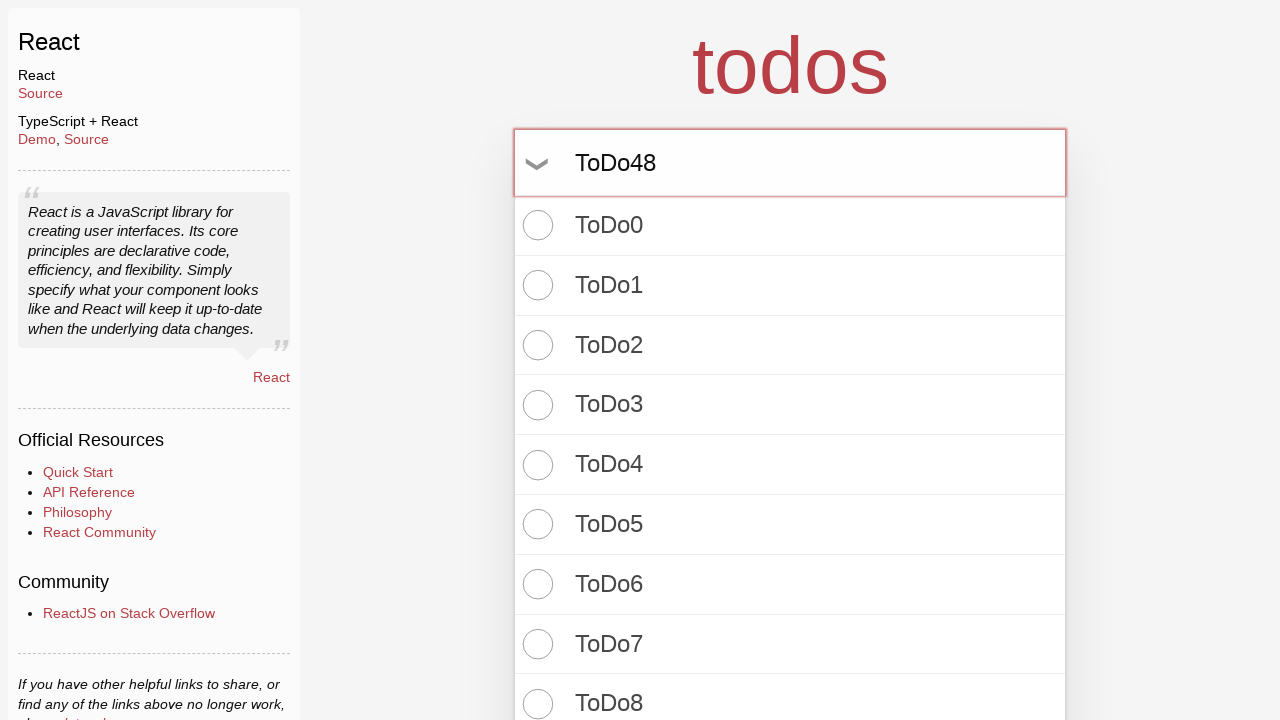

Pressed Enter to create todo item 49 of 100 on input.new-todo
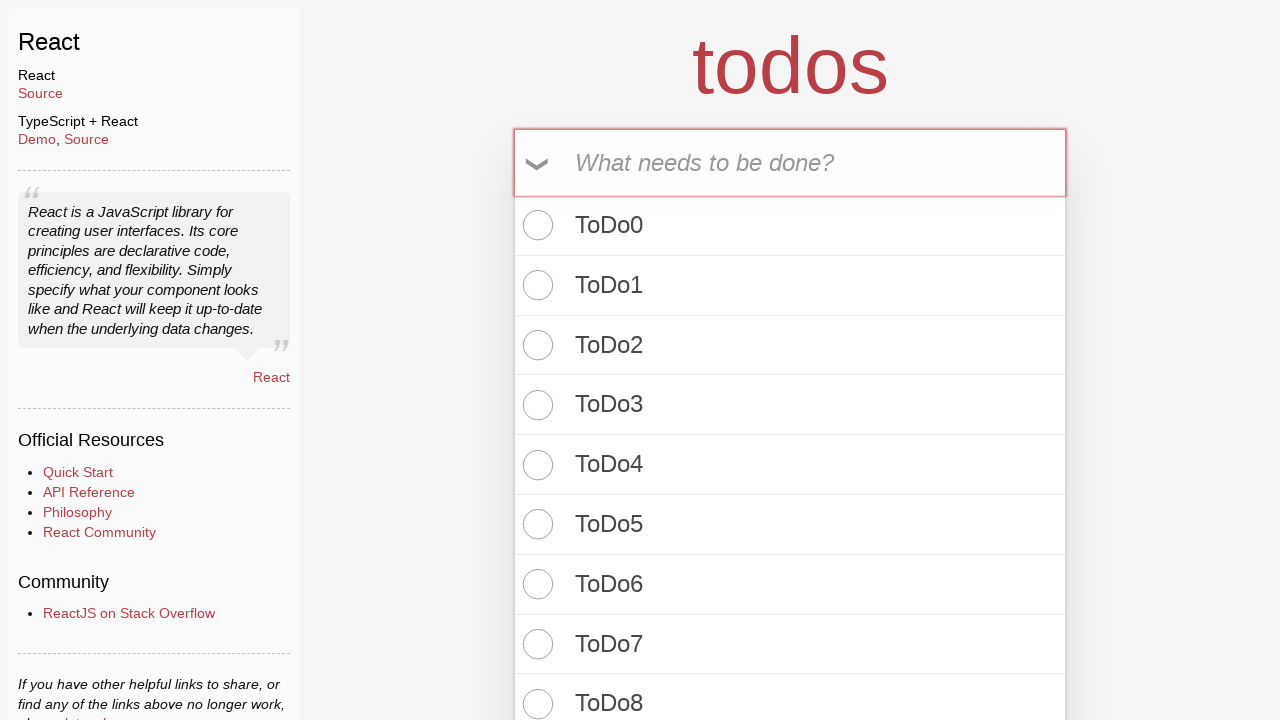

Filled new todo input with 'ToDo49' on input.new-todo
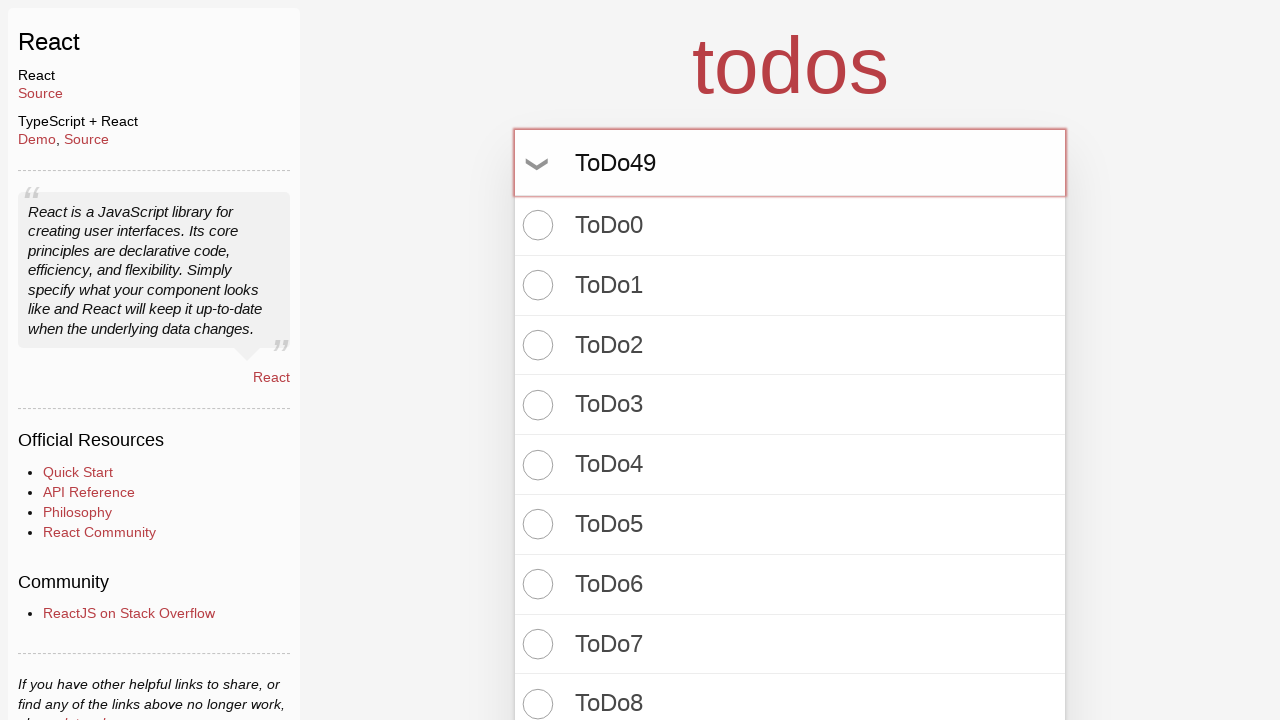

Pressed Enter to create todo item 50 of 100 on input.new-todo
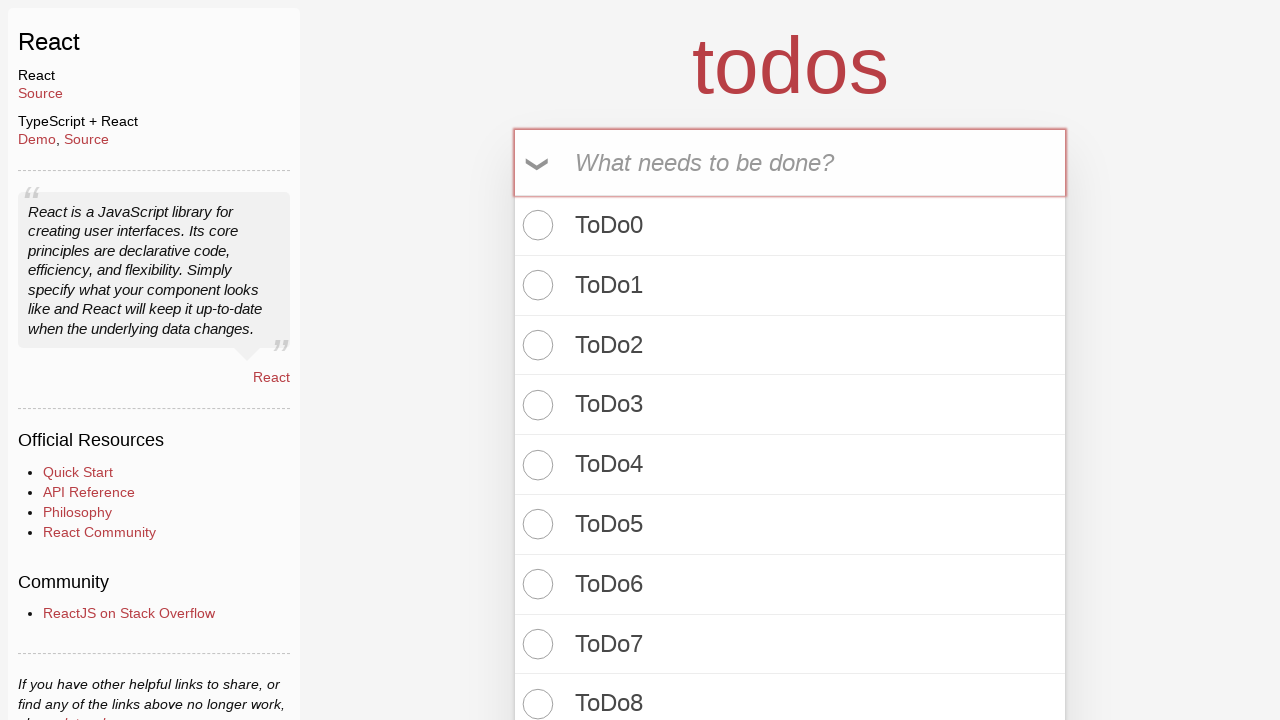

Filled new todo input with 'ToDo50' on input.new-todo
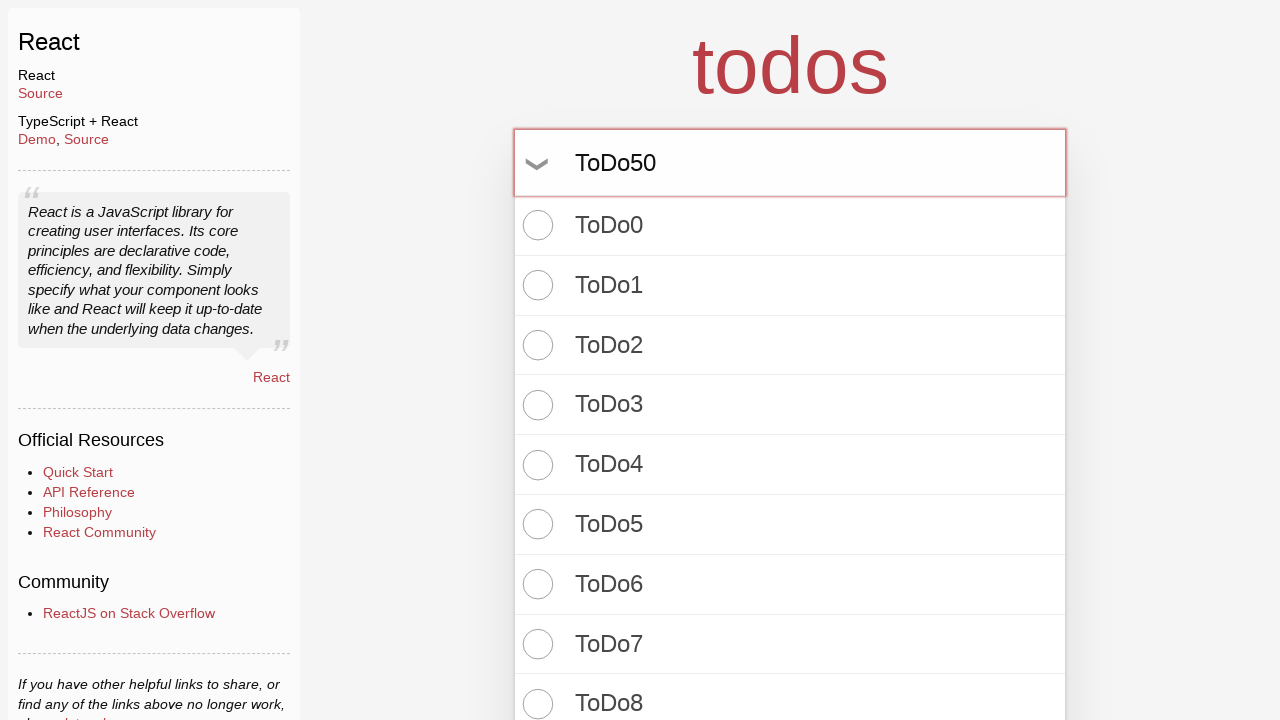

Pressed Enter to create todo item 51 of 100 on input.new-todo
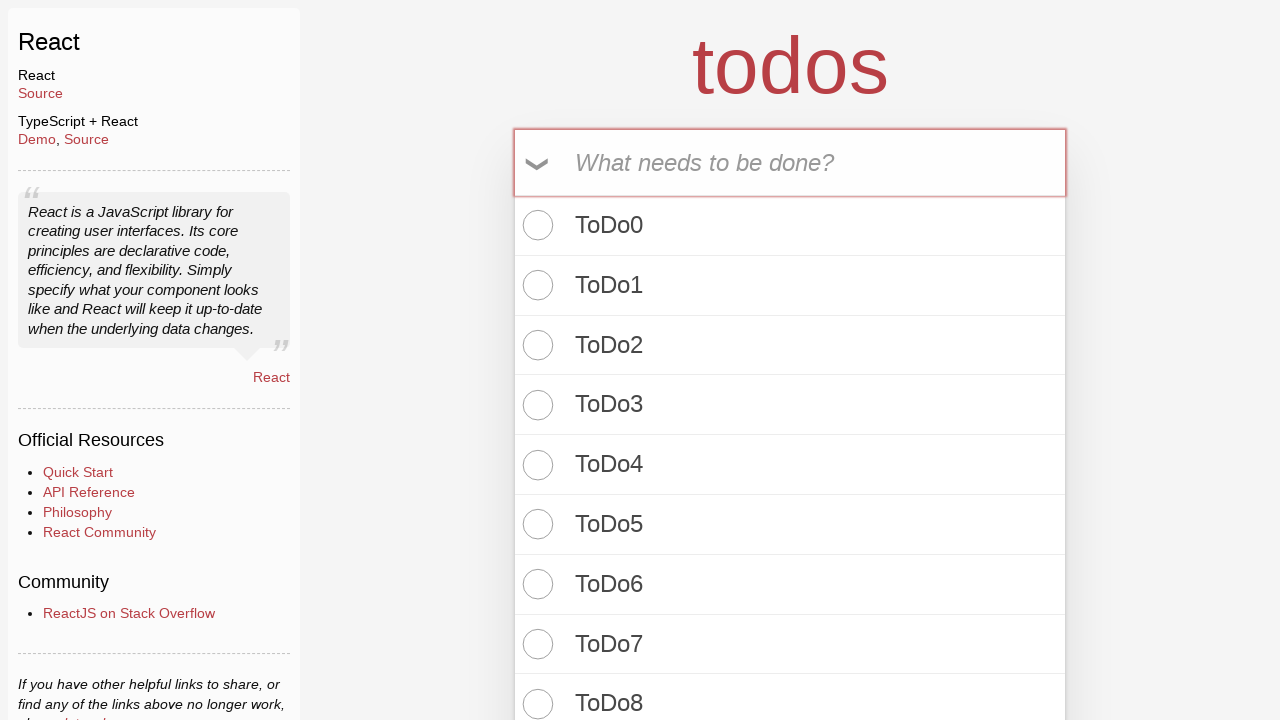

Filled new todo input with 'ToDo51' on input.new-todo
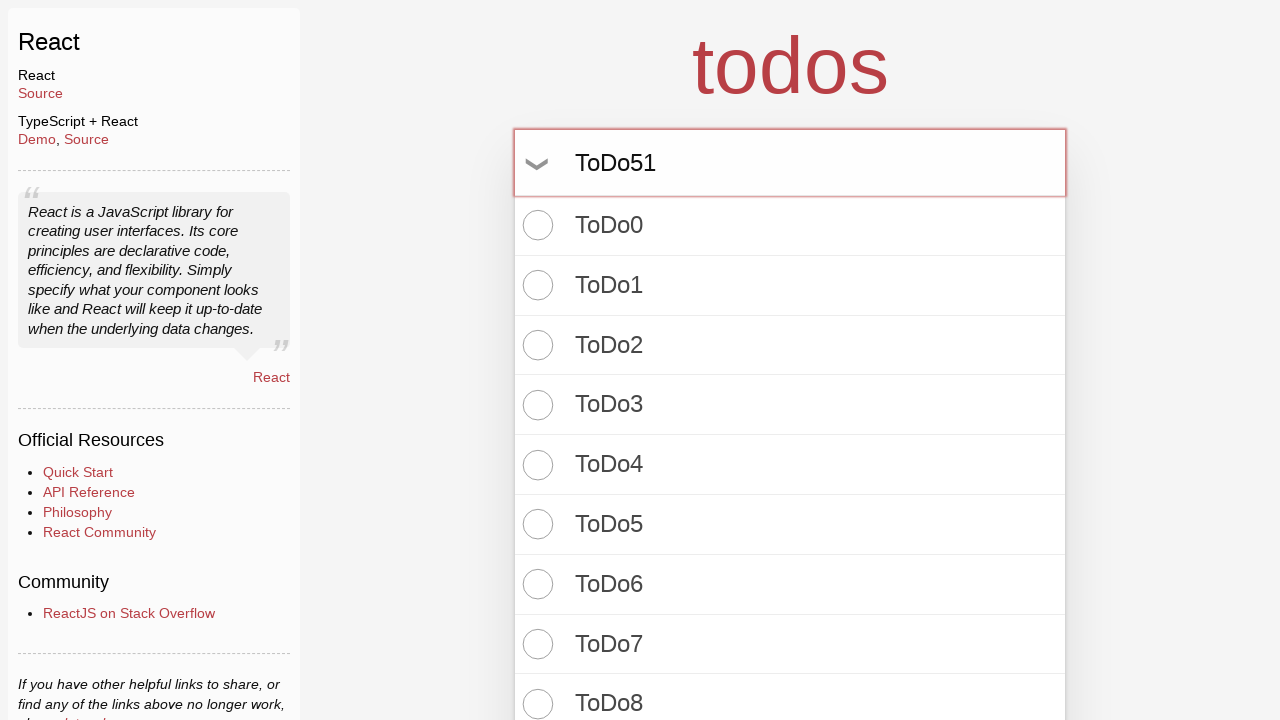

Pressed Enter to create todo item 52 of 100 on input.new-todo
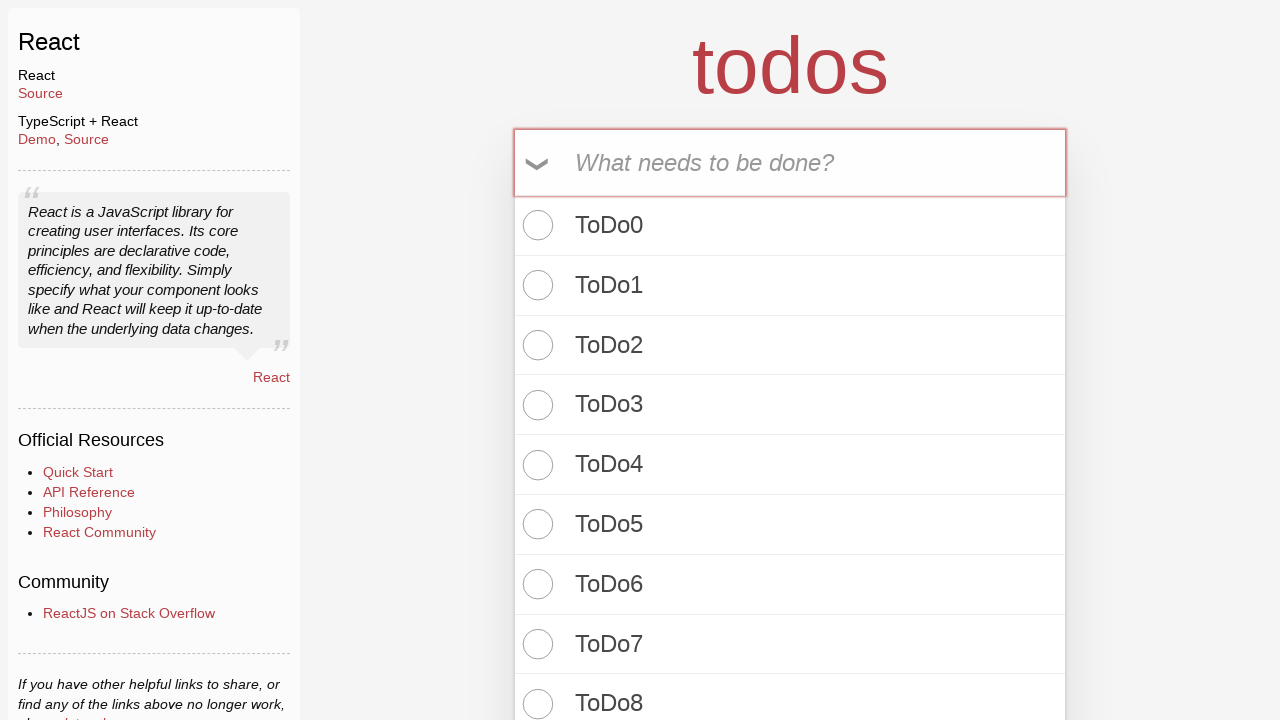

Filled new todo input with 'ToDo52' on input.new-todo
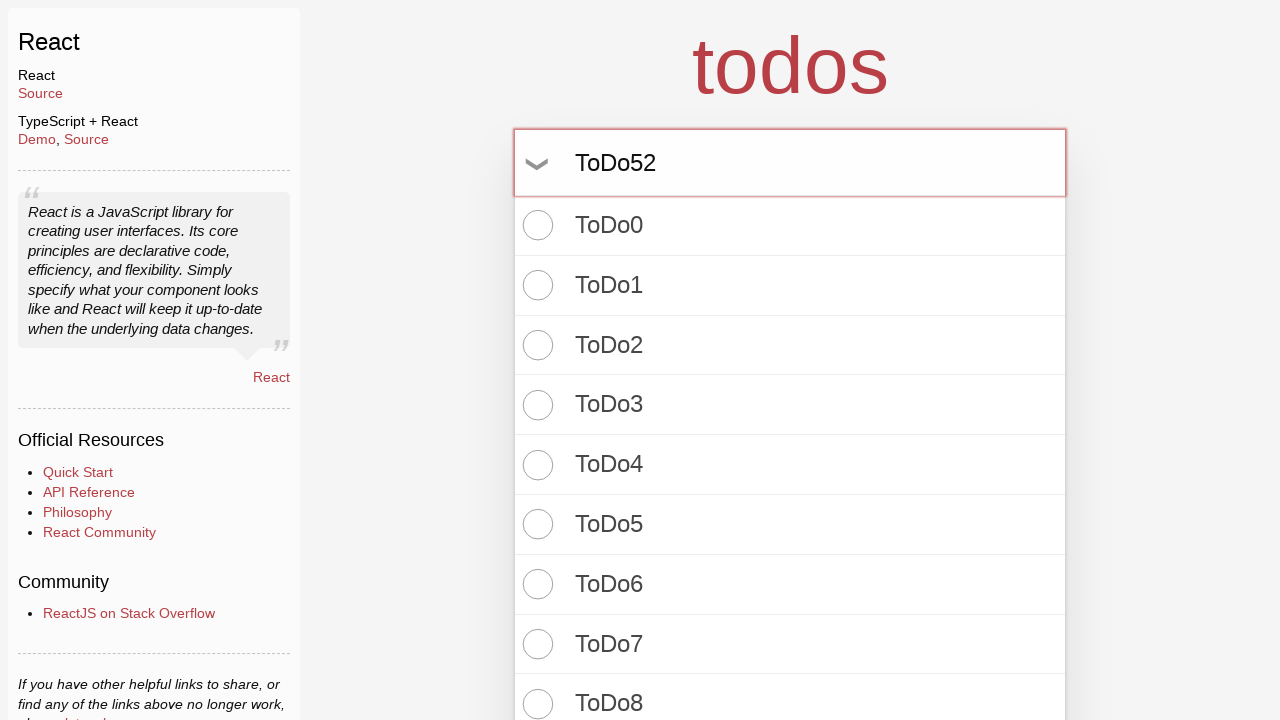

Pressed Enter to create todo item 53 of 100 on input.new-todo
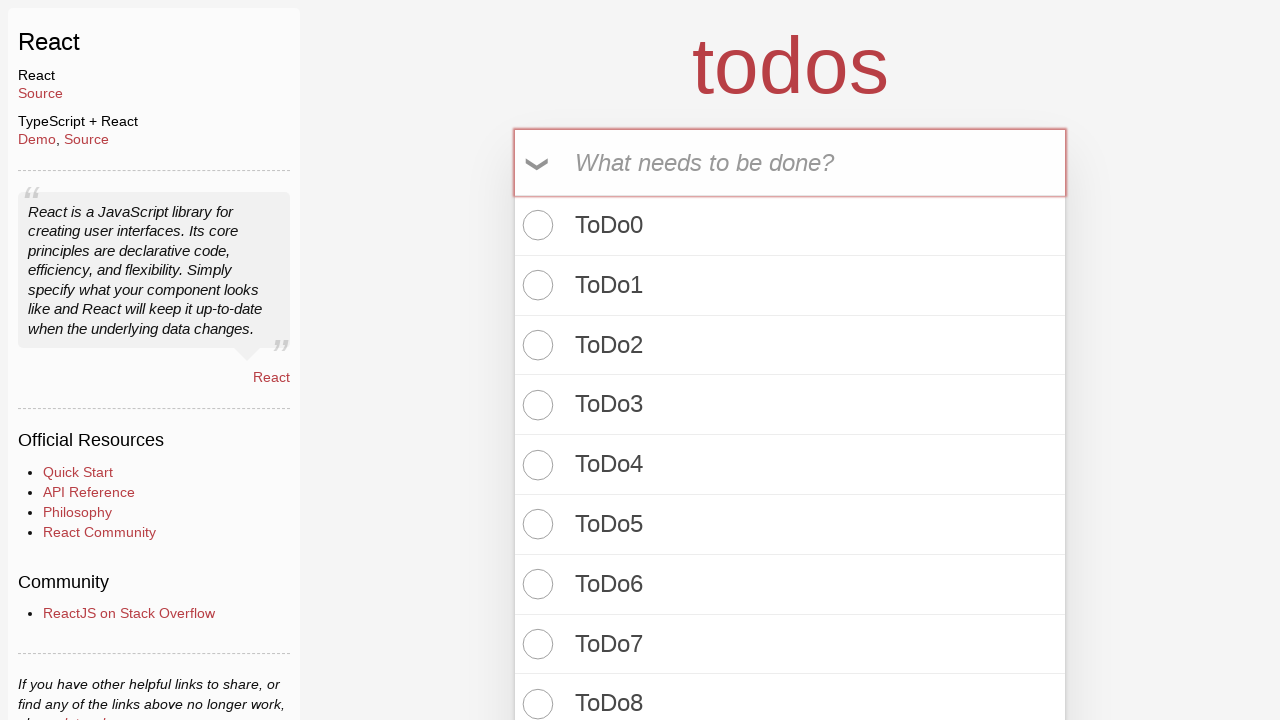

Filled new todo input with 'ToDo53' on input.new-todo
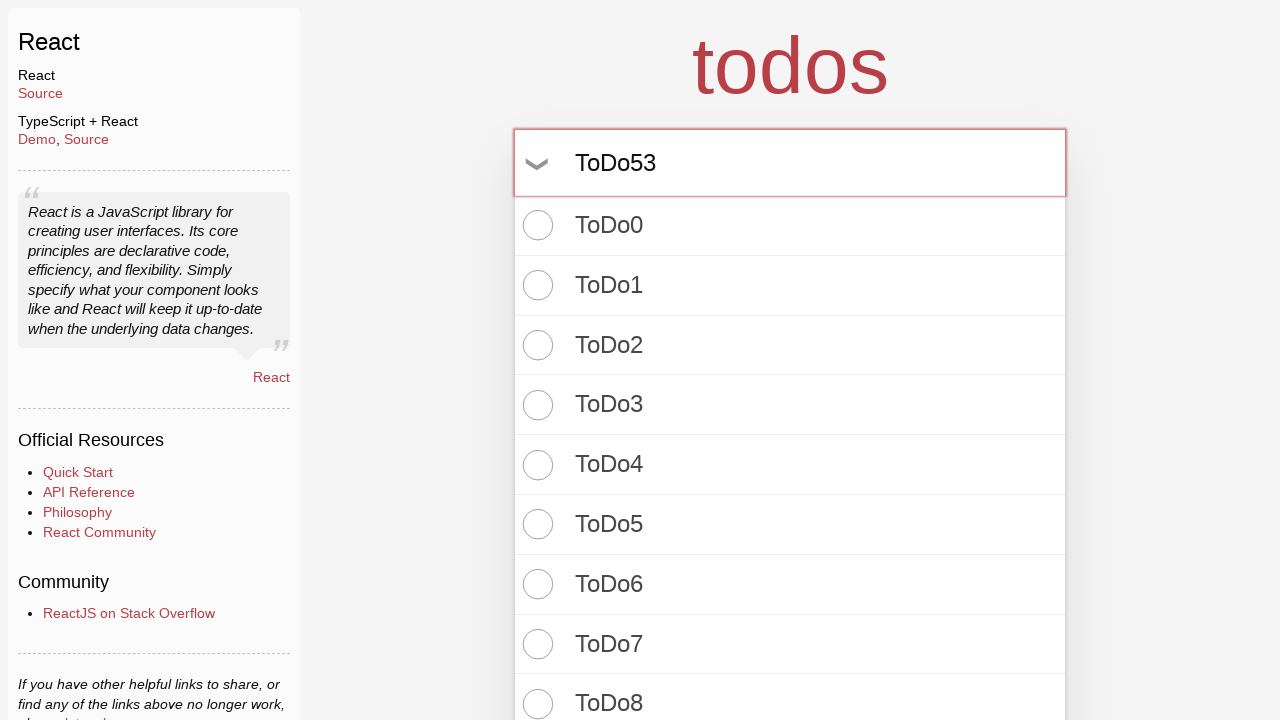

Pressed Enter to create todo item 54 of 100 on input.new-todo
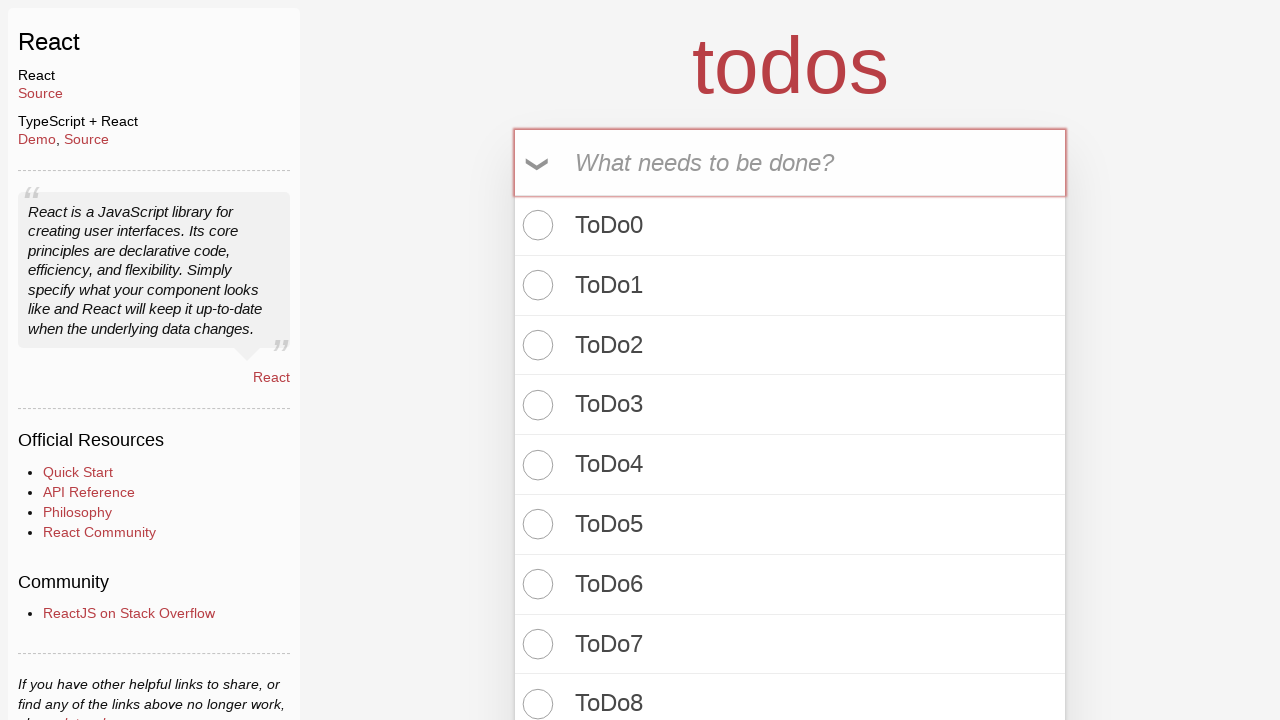

Filled new todo input with 'ToDo54' on input.new-todo
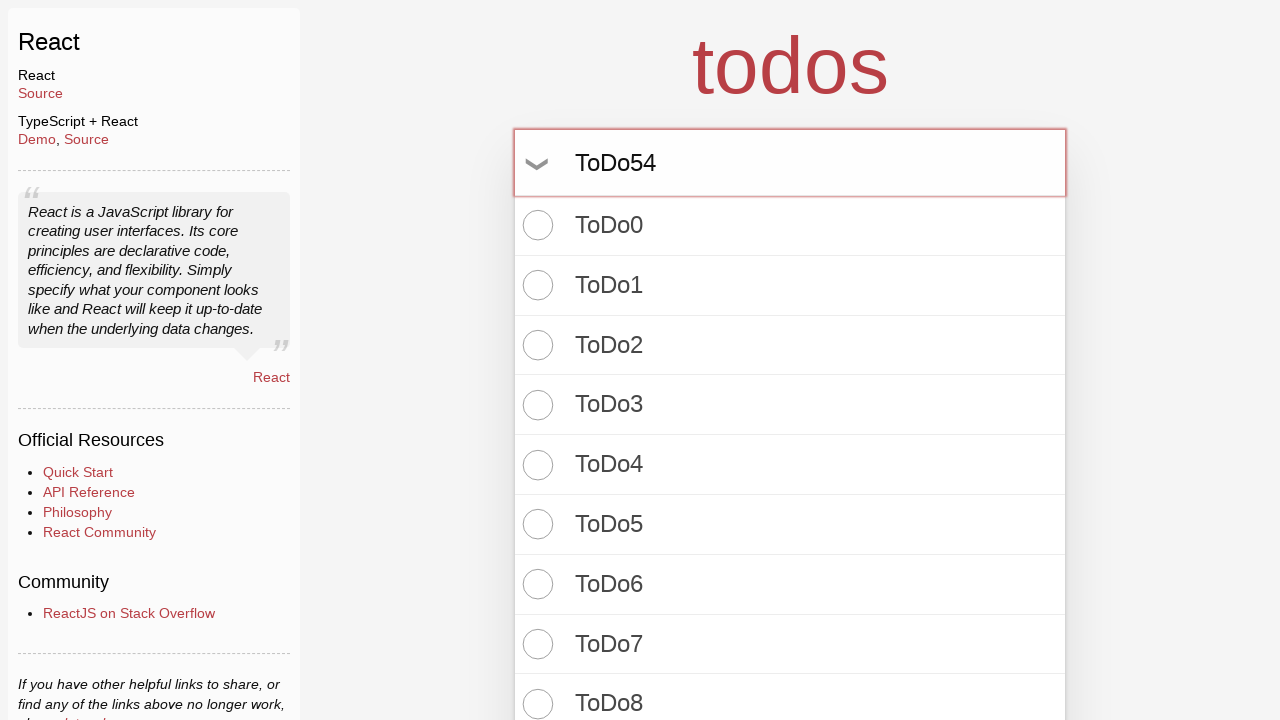

Pressed Enter to create todo item 55 of 100 on input.new-todo
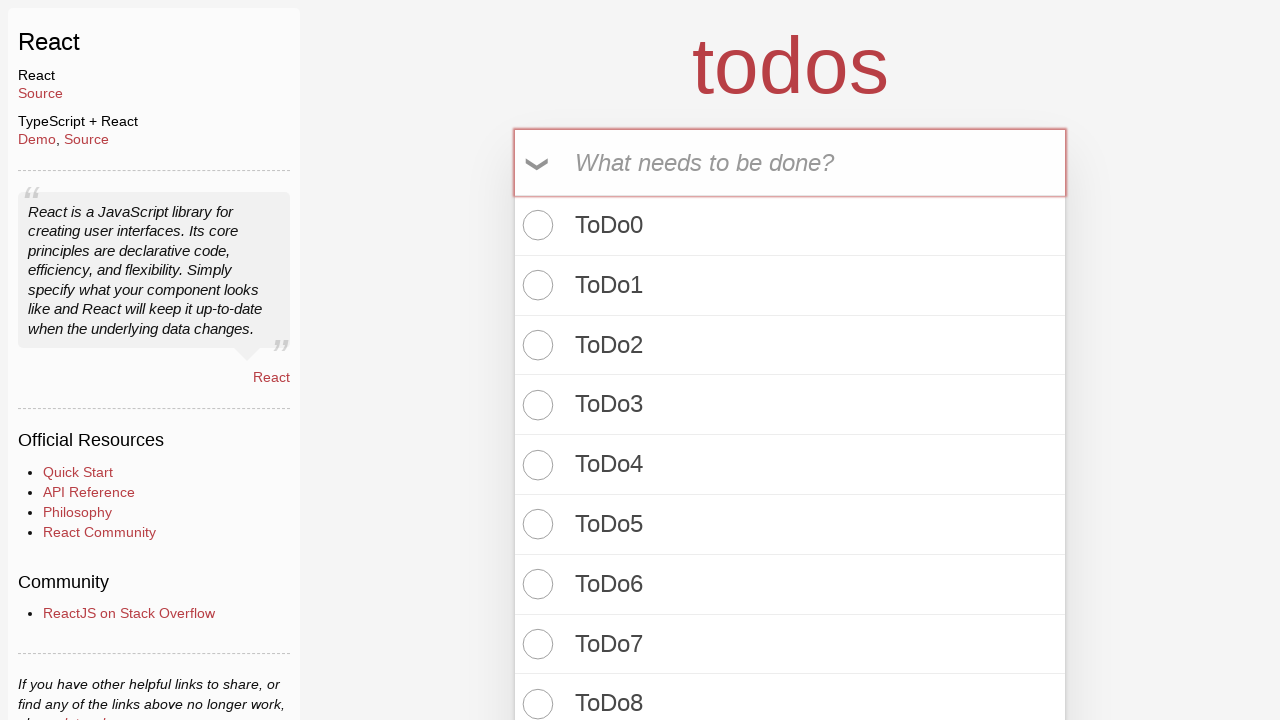

Filled new todo input with 'ToDo55' on input.new-todo
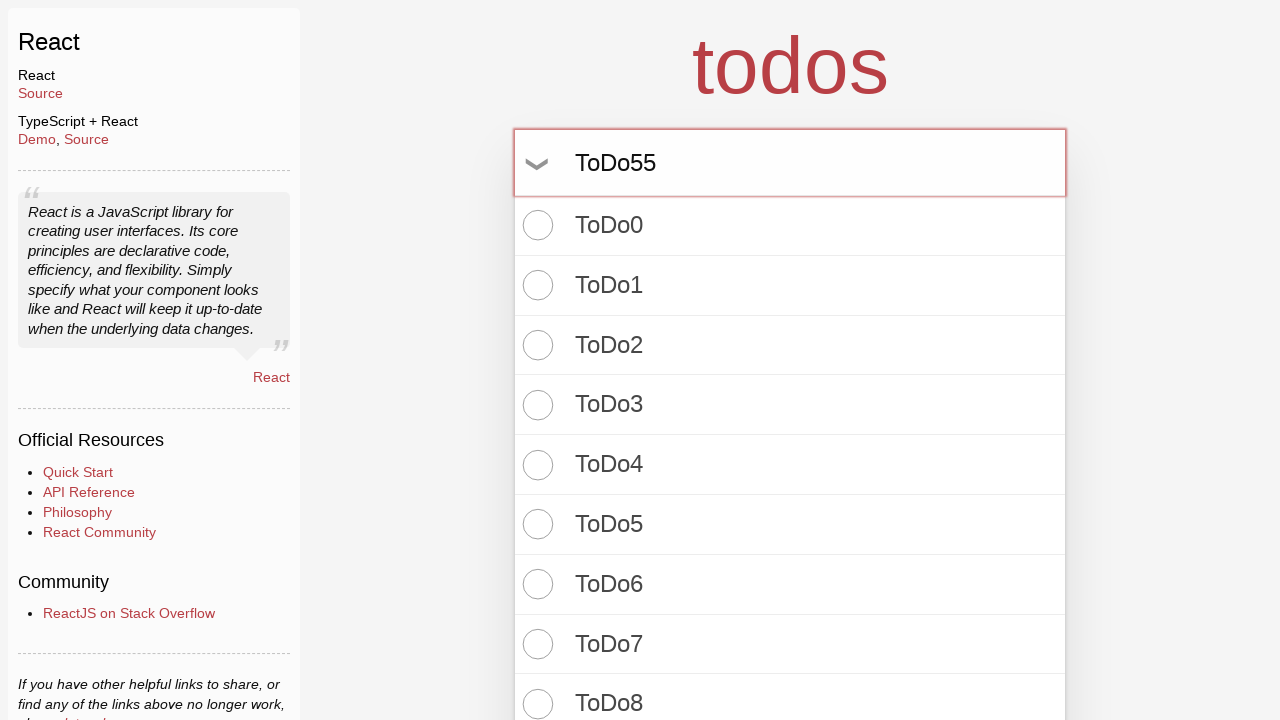

Pressed Enter to create todo item 56 of 100 on input.new-todo
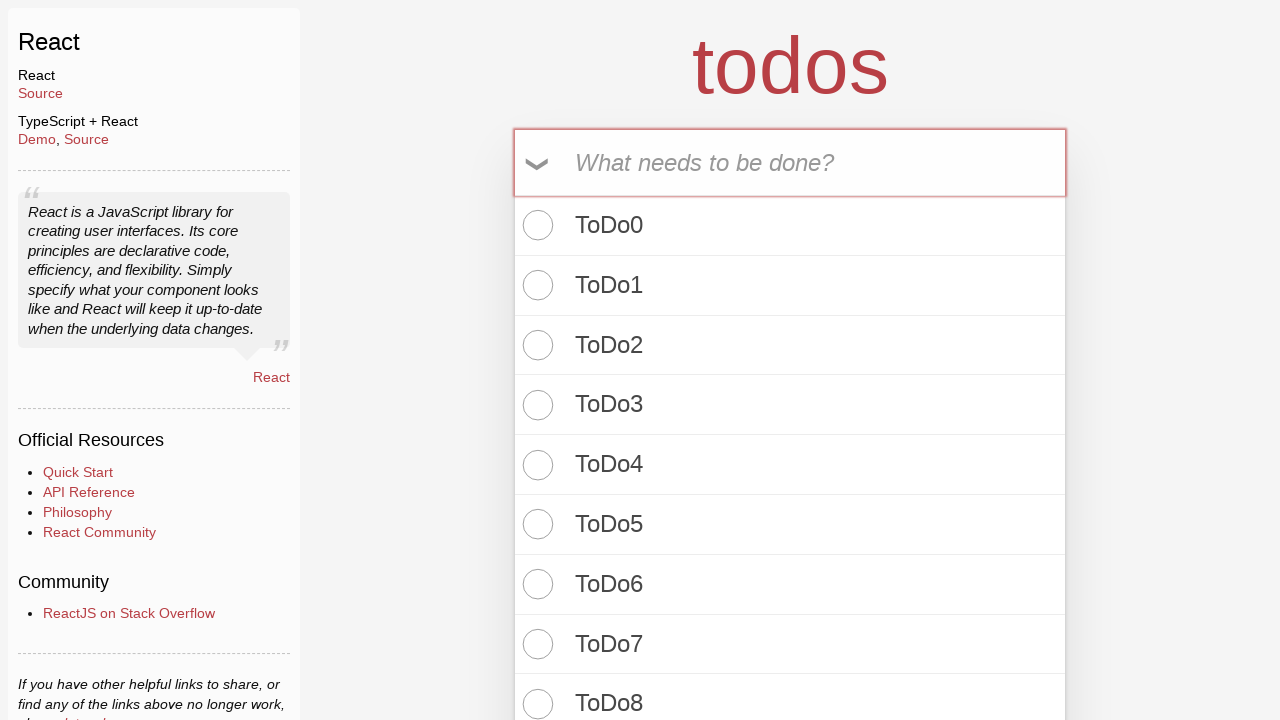

Filled new todo input with 'ToDo56' on input.new-todo
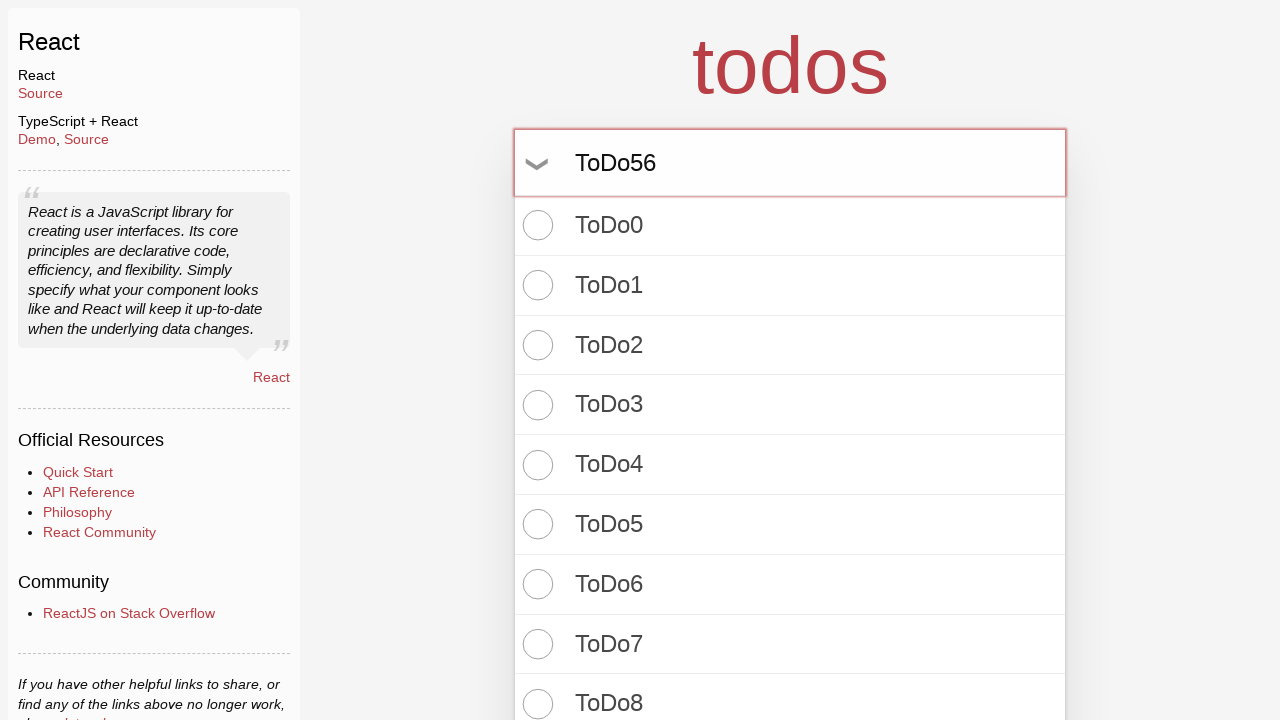

Pressed Enter to create todo item 57 of 100 on input.new-todo
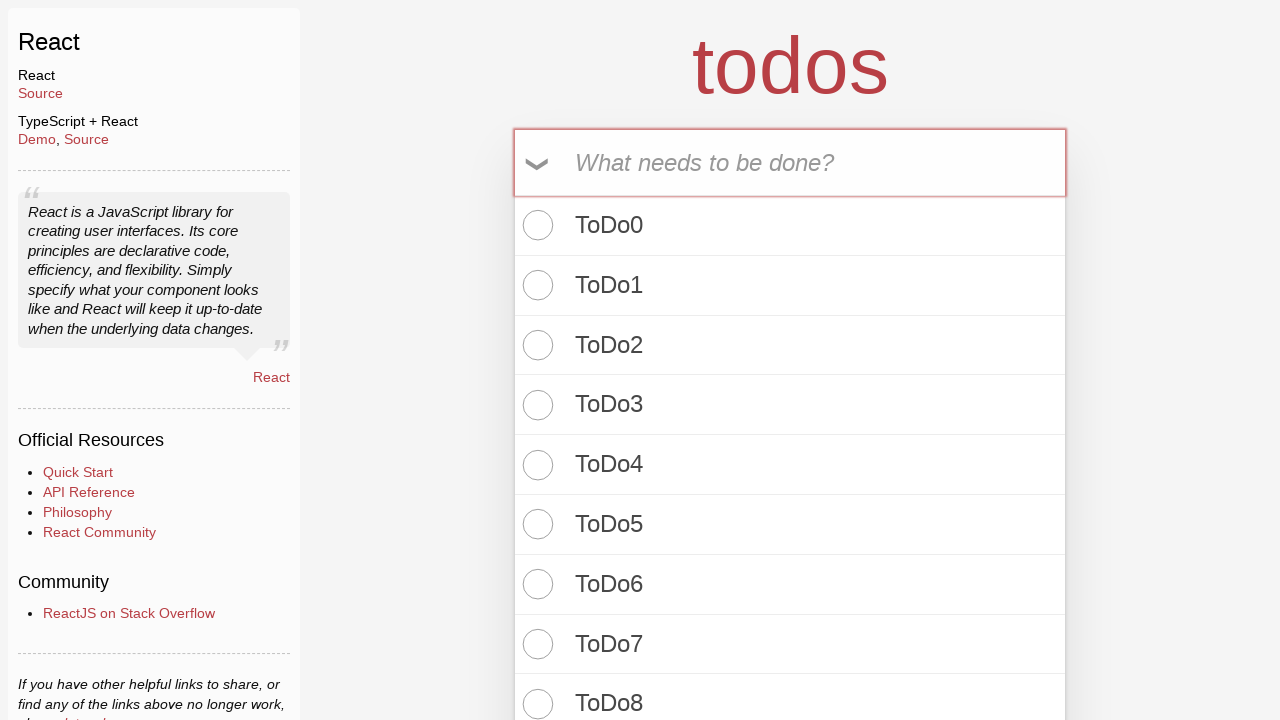

Filled new todo input with 'ToDo57' on input.new-todo
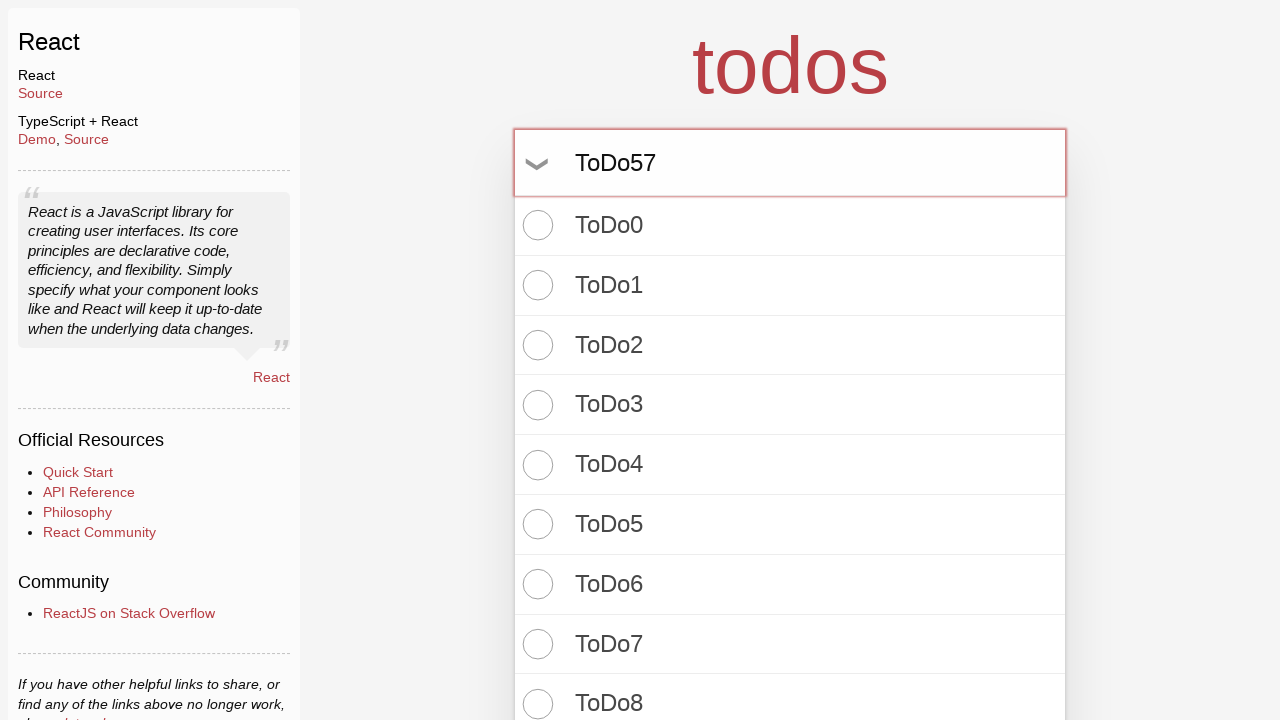

Pressed Enter to create todo item 58 of 100 on input.new-todo
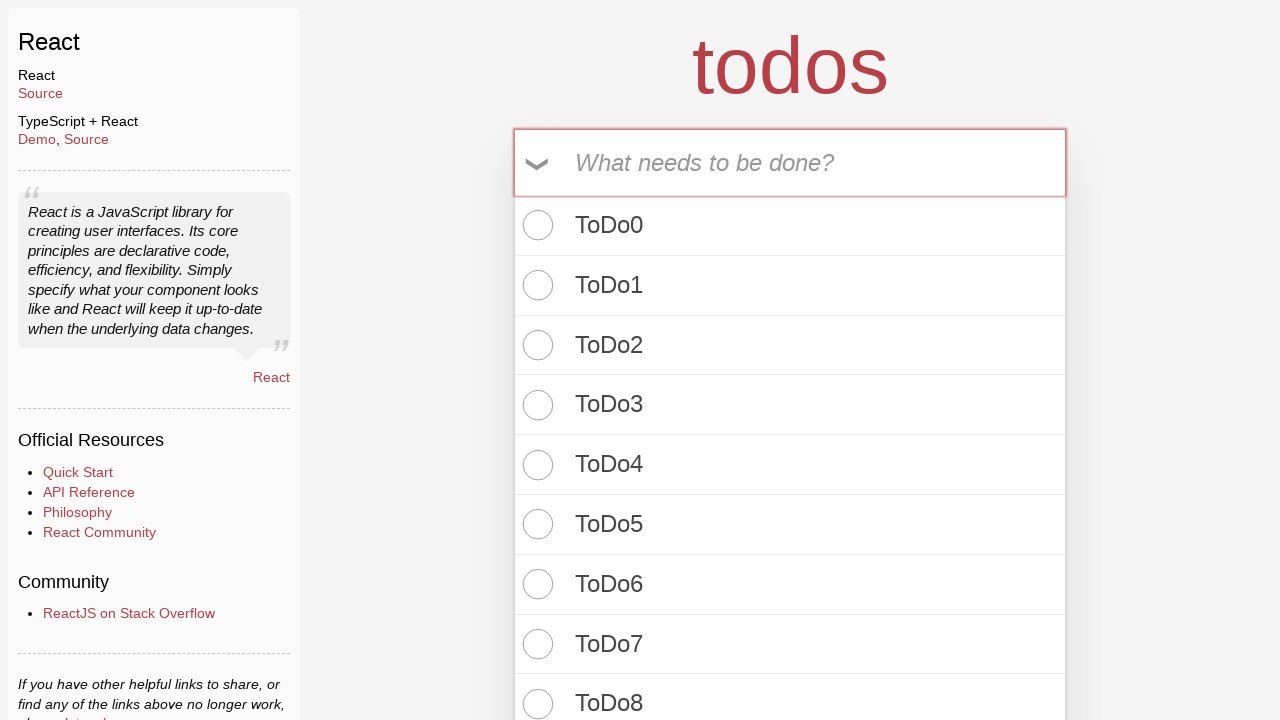

Filled new todo input with 'ToDo58' on input.new-todo
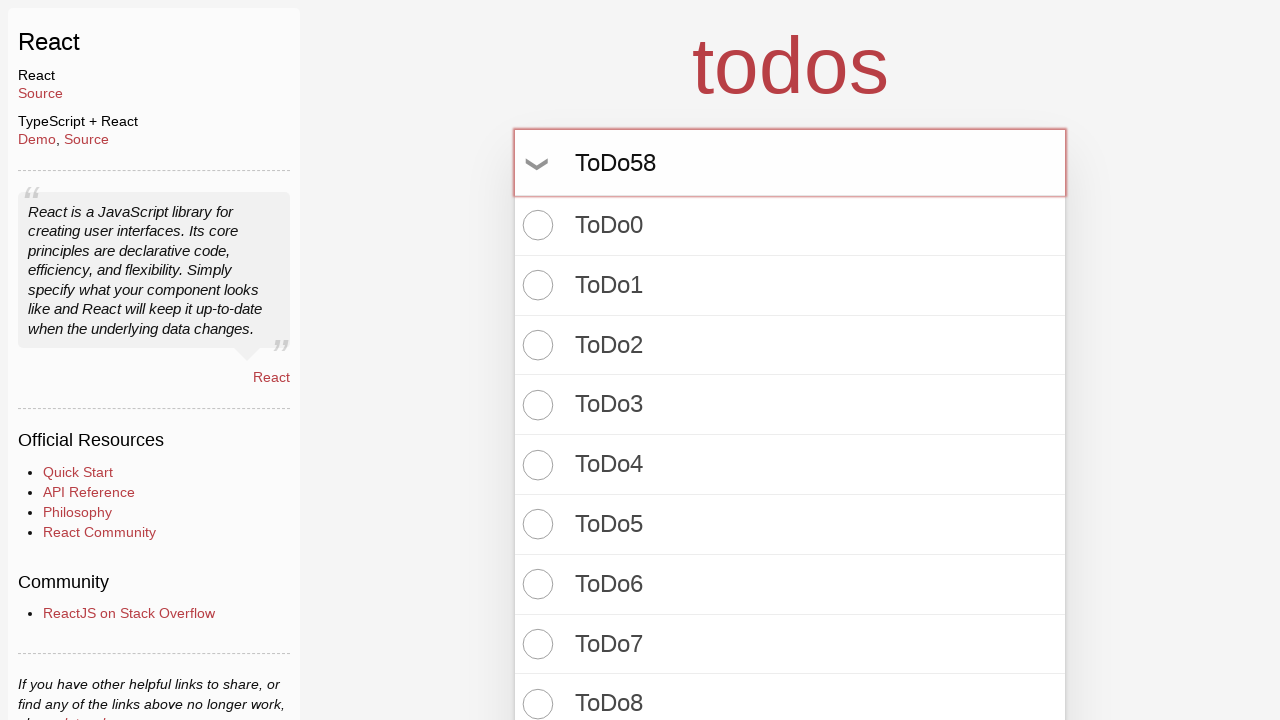

Pressed Enter to create todo item 59 of 100 on input.new-todo
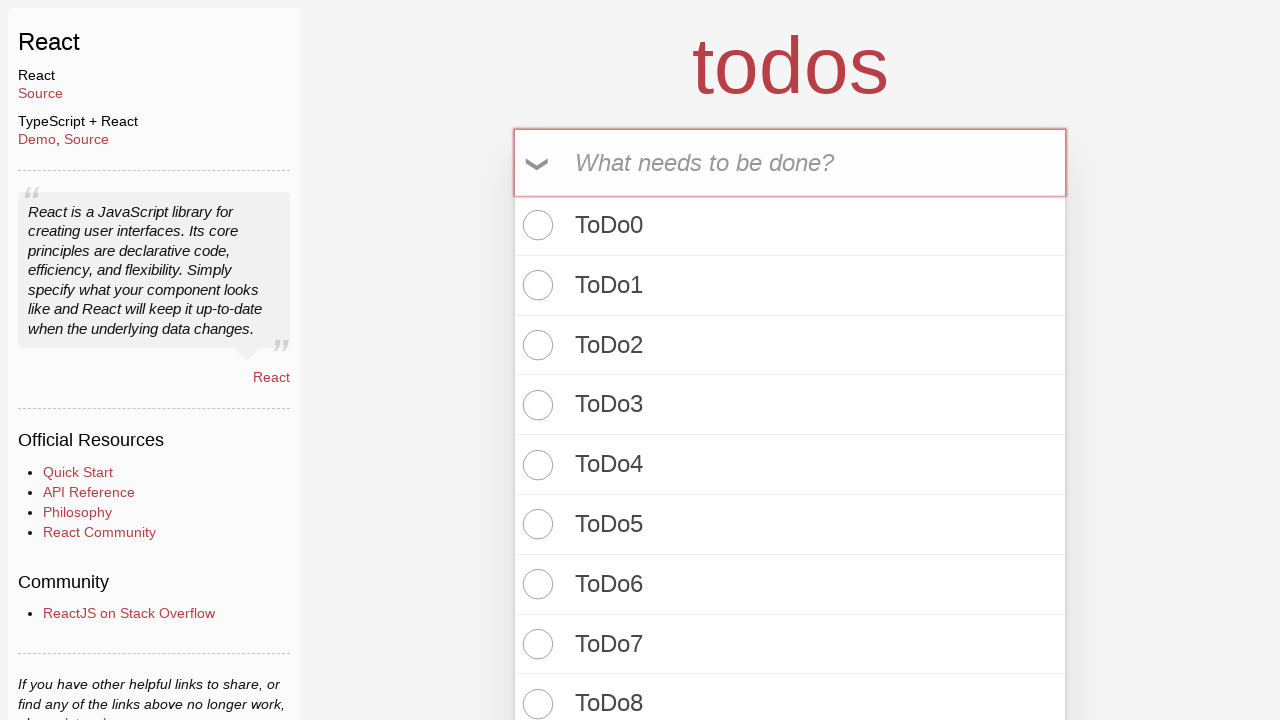

Filled new todo input with 'ToDo59' on input.new-todo
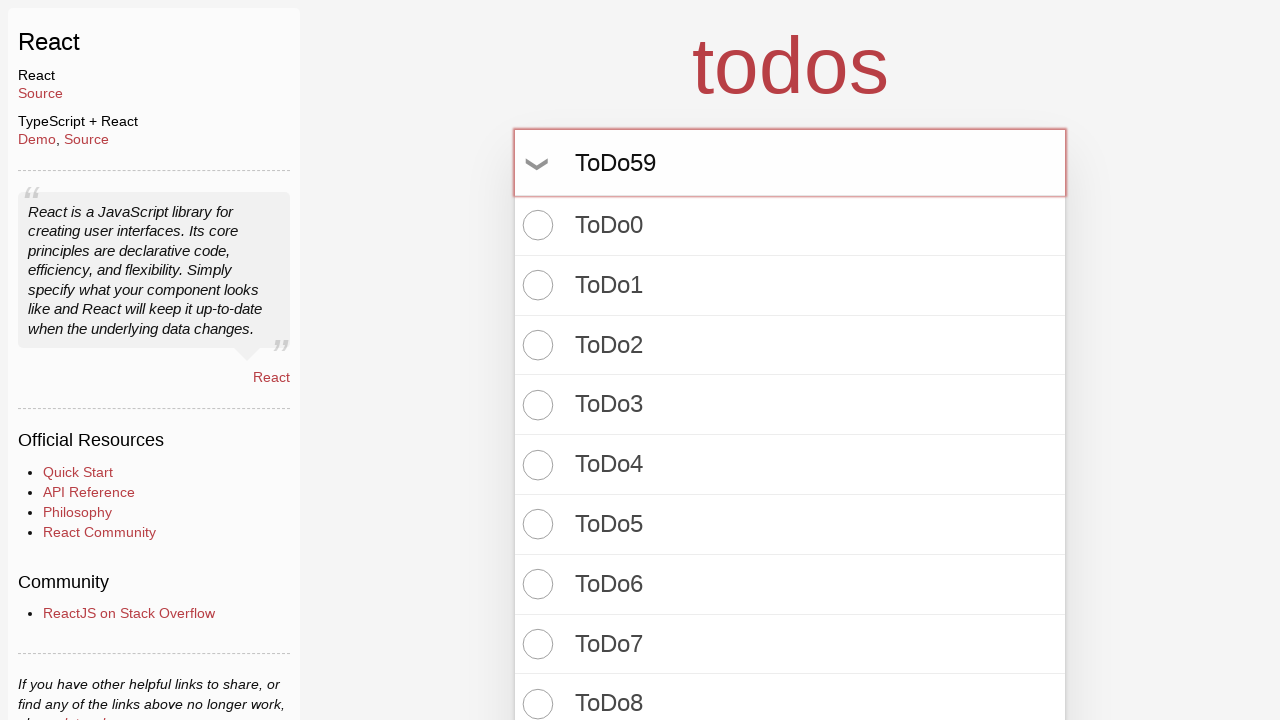

Pressed Enter to create todo item 60 of 100 on input.new-todo
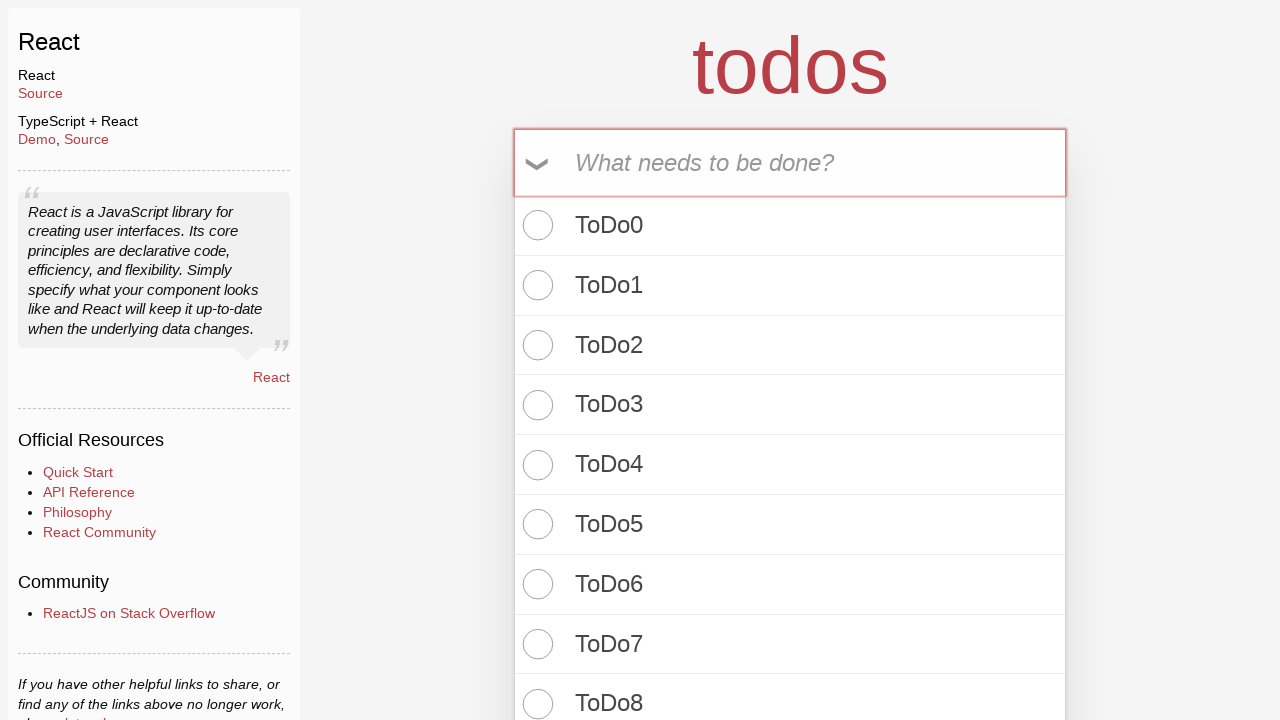

Filled new todo input with 'ToDo60' on input.new-todo
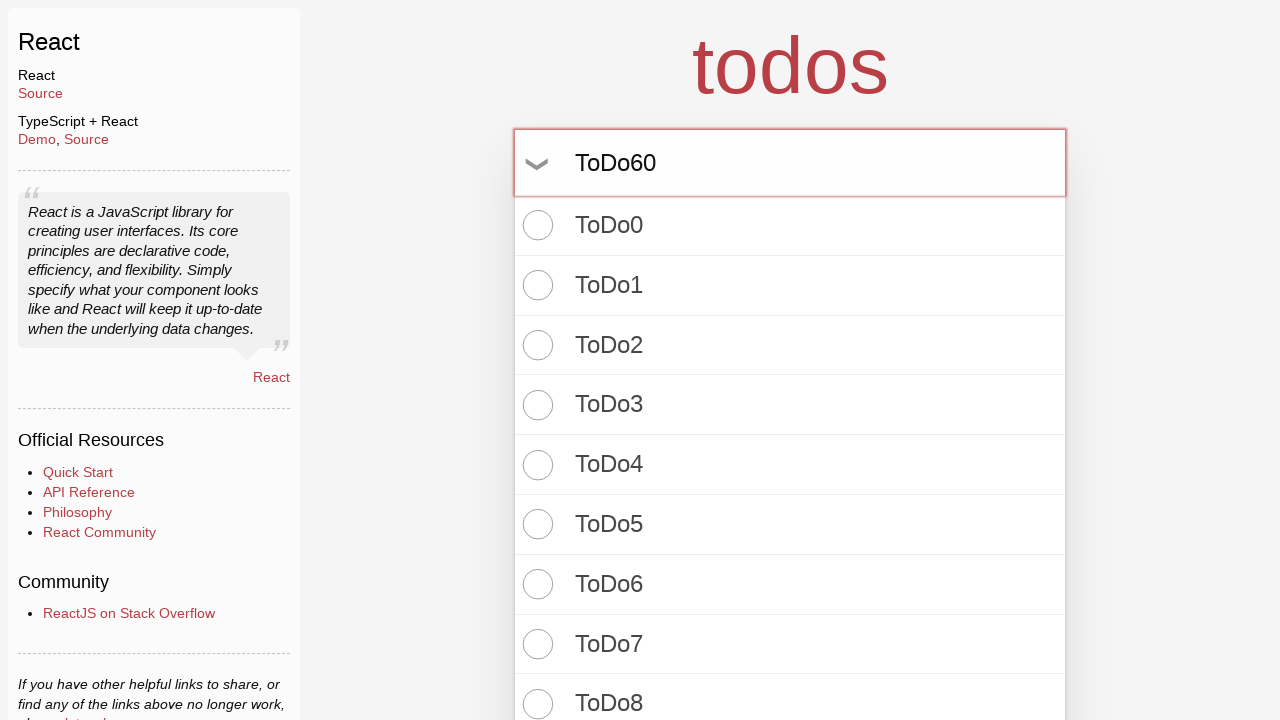

Pressed Enter to create todo item 61 of 100 on input.new-todo
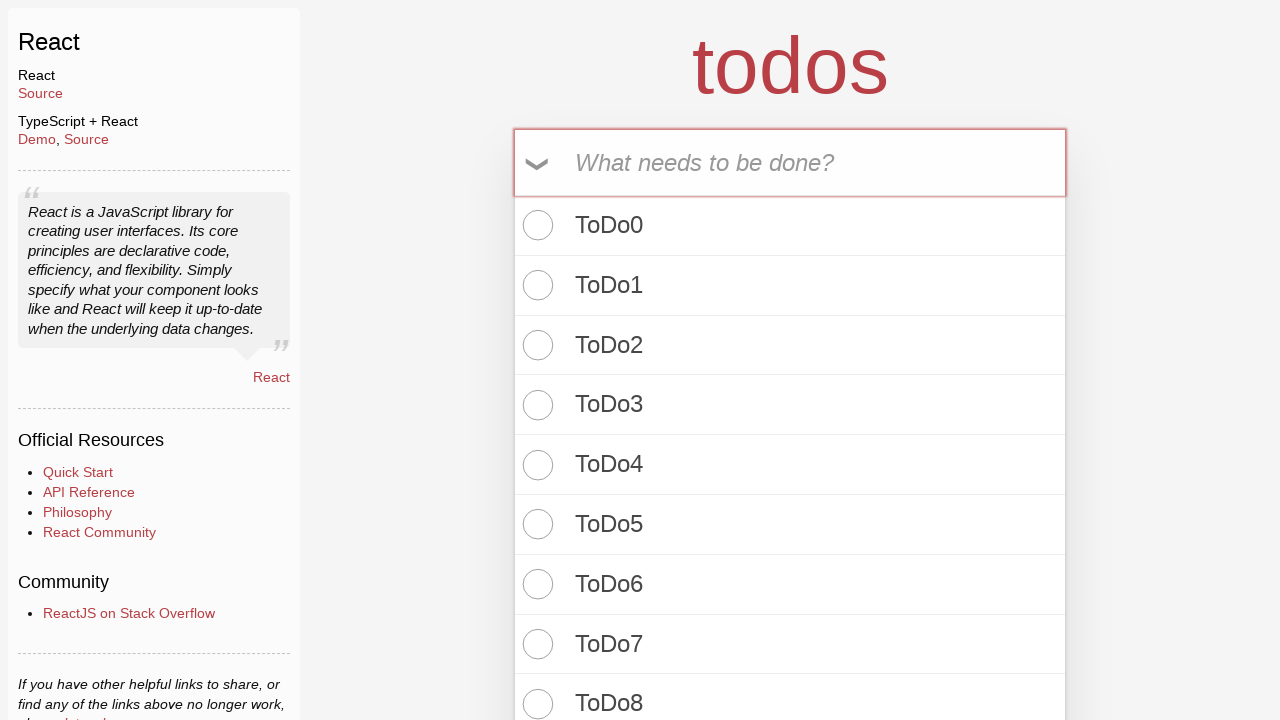

Filled new todo input with 'ToDo61' on input.new-todo
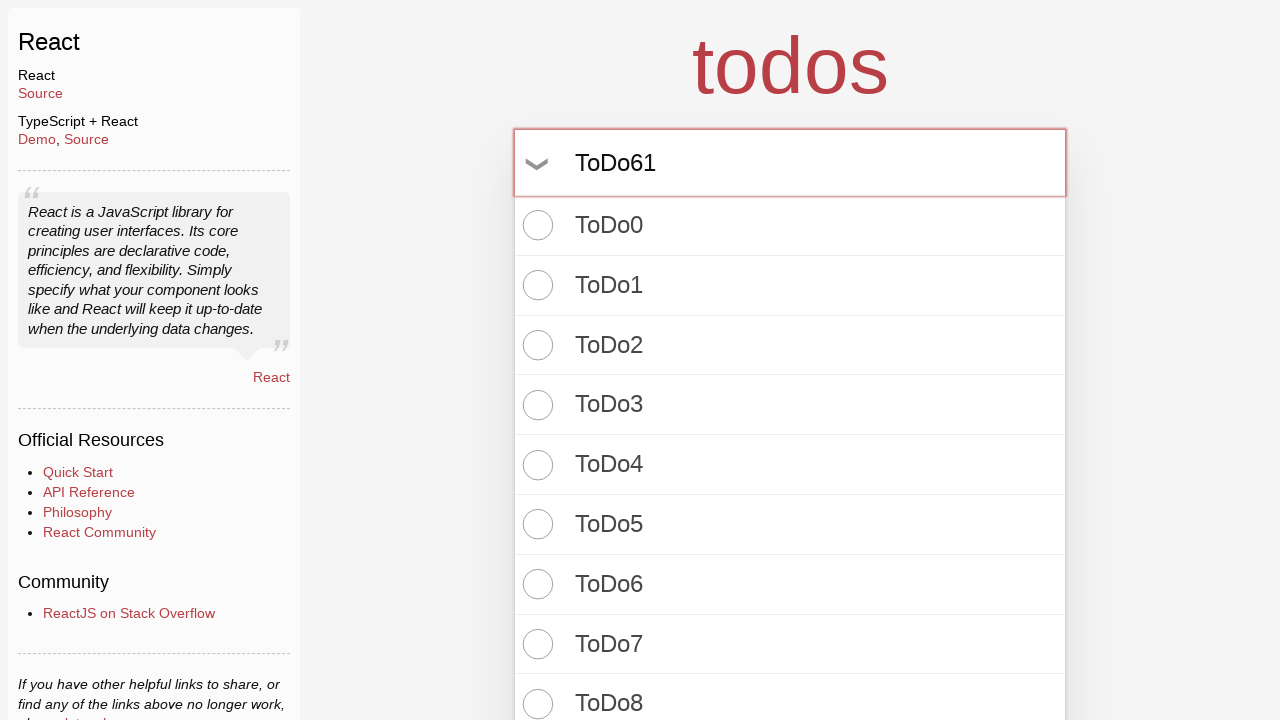

Pressed Enter to create todo item 62 of 100 on input.new-todo
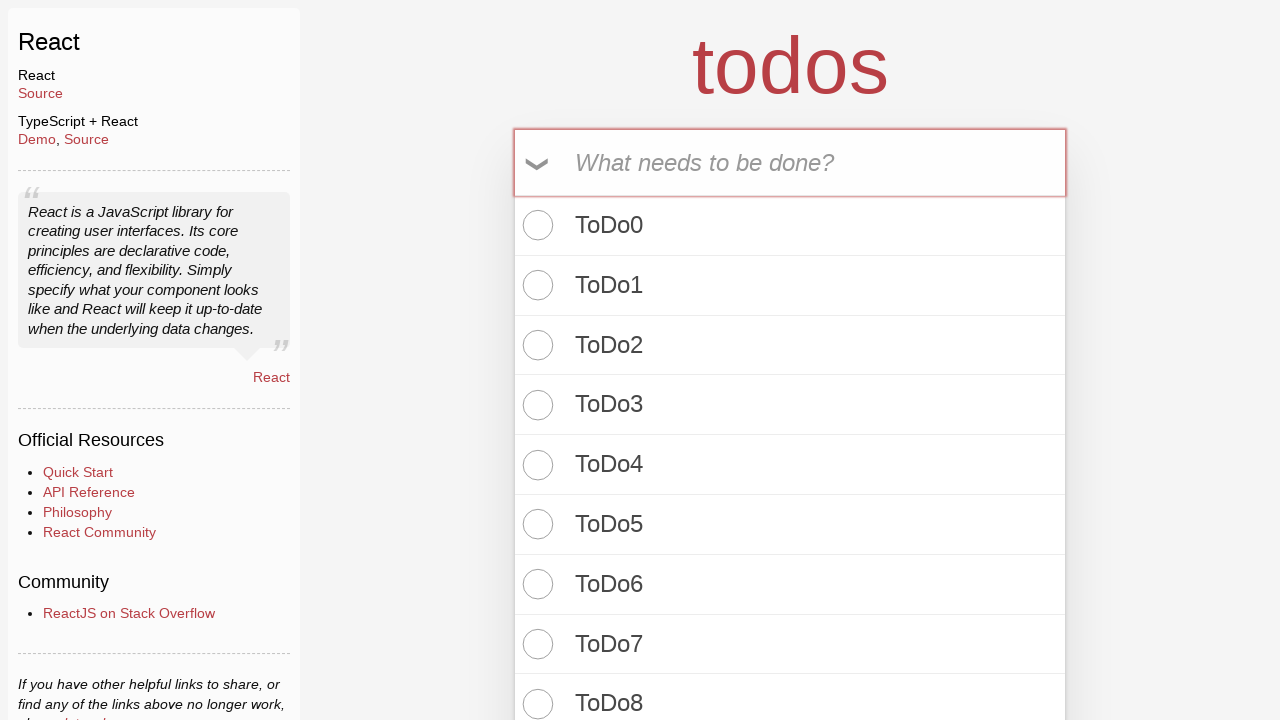

Filled new todo input with 'ToDo62' on input.new-todo
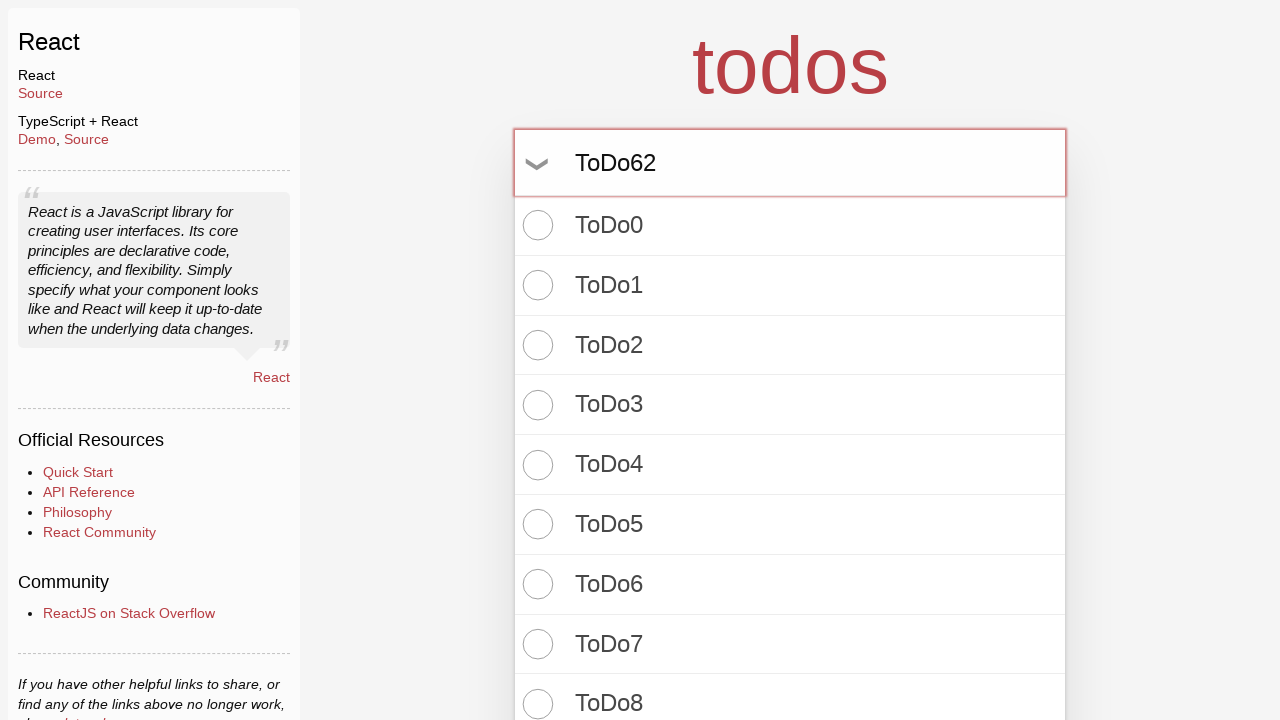

Pressed Enter to create todo item 63 of 100 on input.new-todo
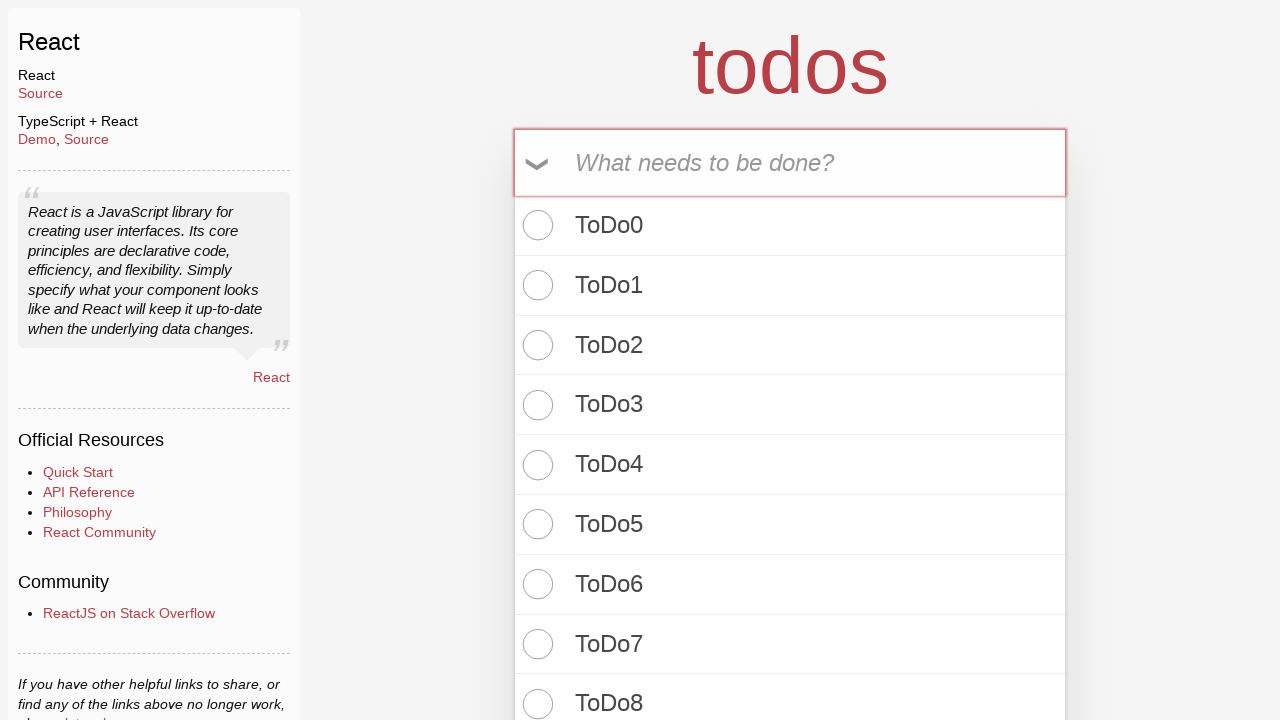

Filled new todo input with 'ToDo63' on input.new-todo
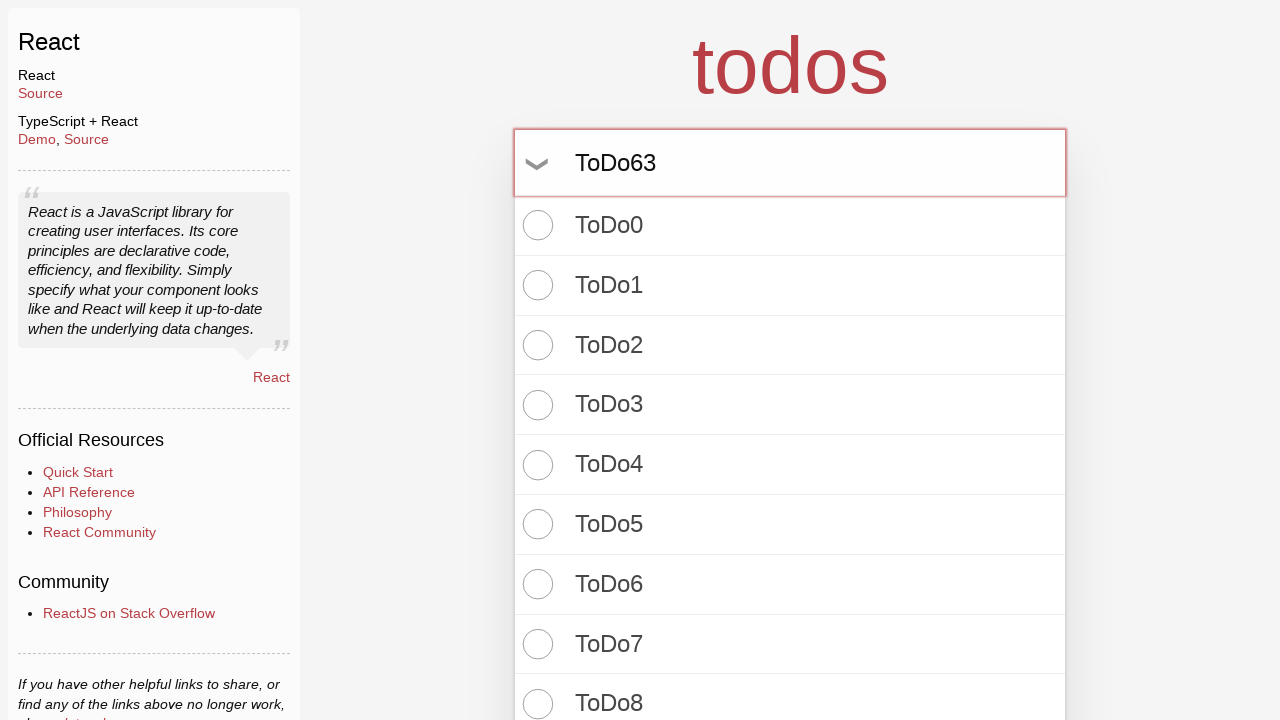

Pressed Enter to create todo item 64 of 100 on input.new-todo
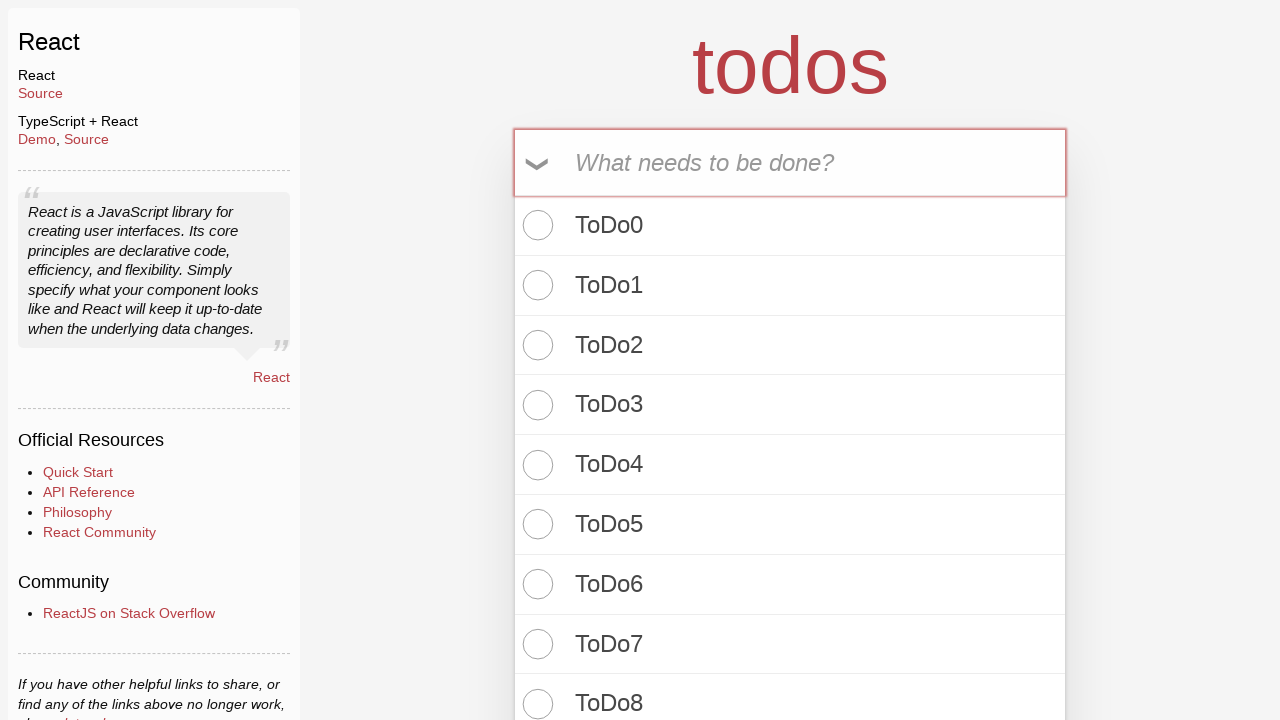

Filled new todo input with 'ToDo64' on input.new-todo
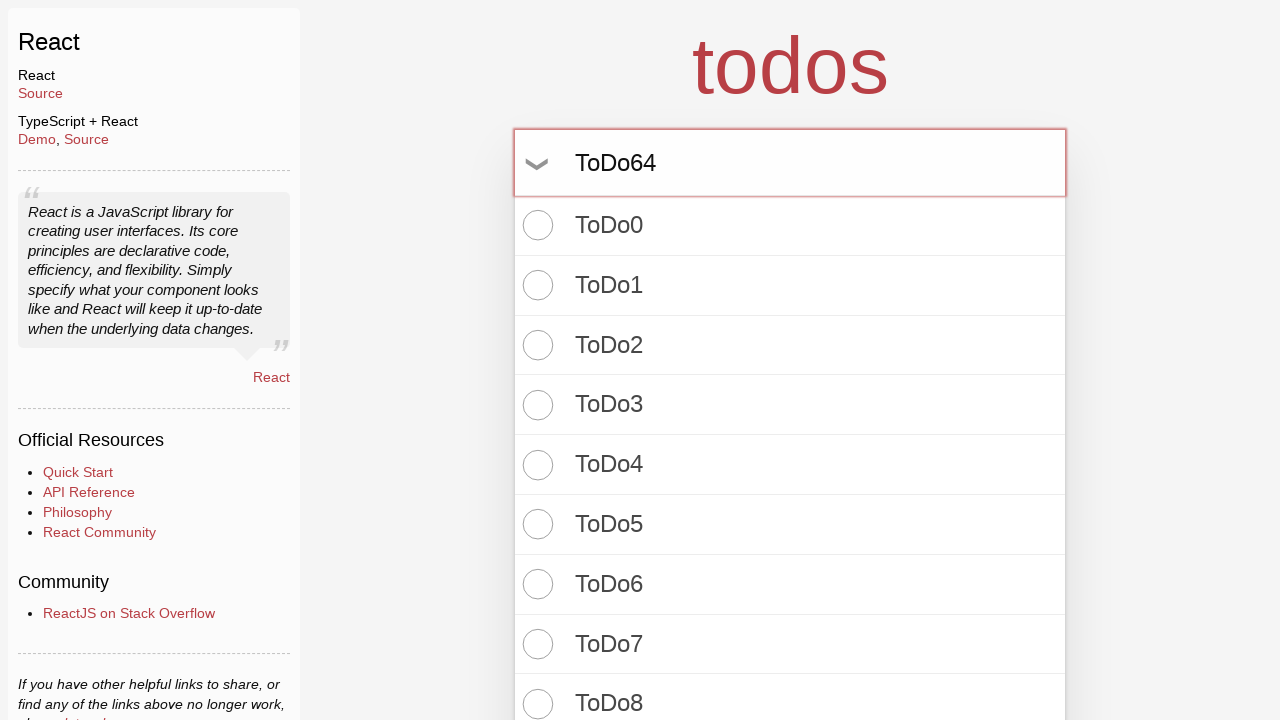

Pressed Enter to create todo item 65 of 100 on input.new-todo
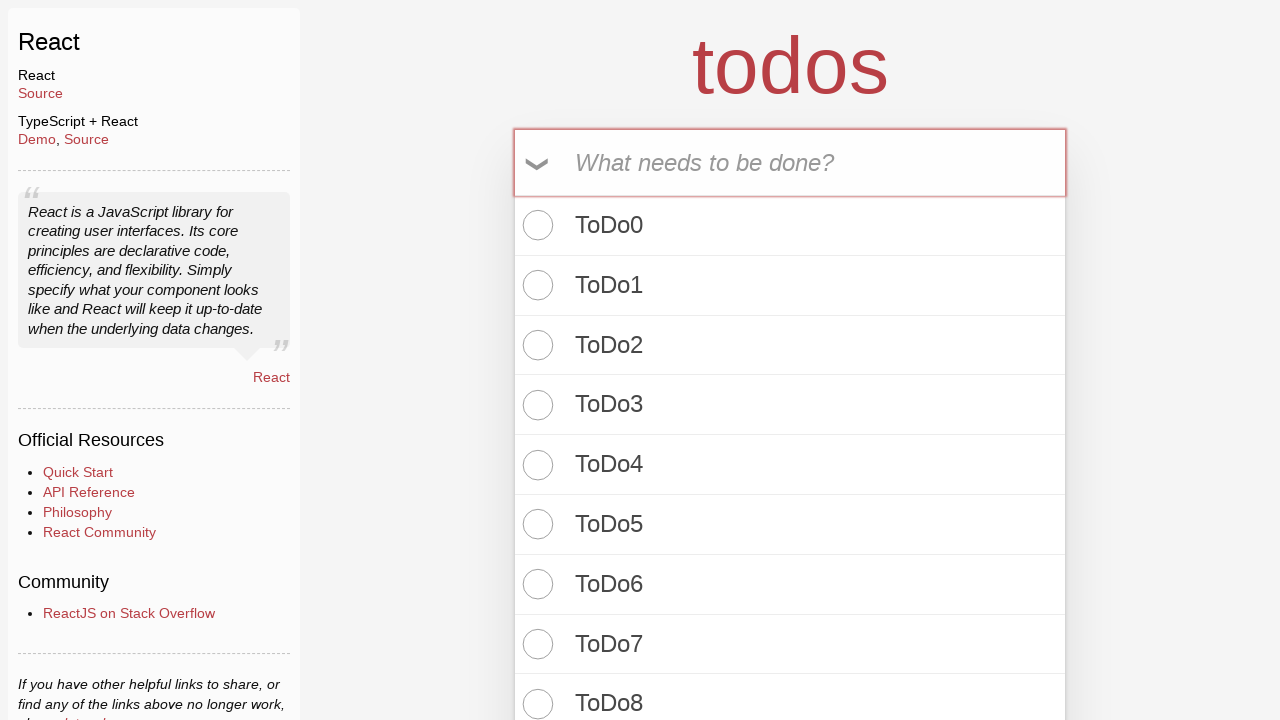

Filled new todo input with 'ToDo65' on input.new-todo
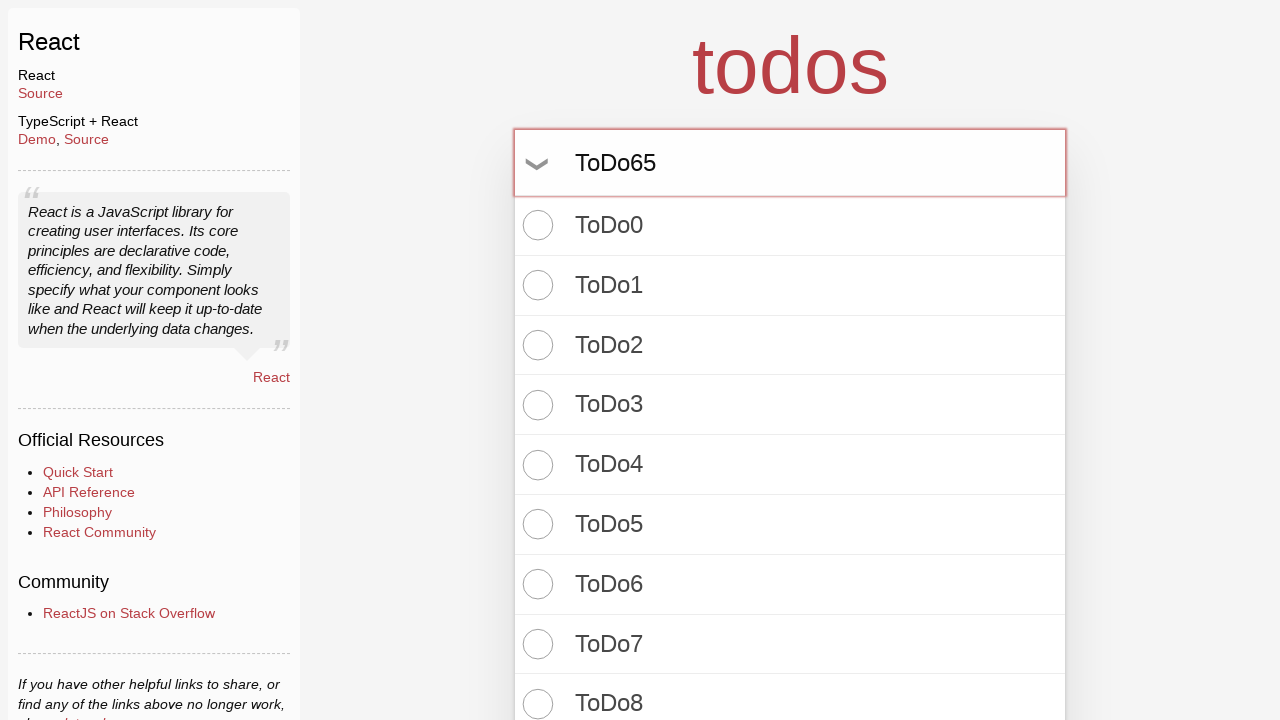

Pressed Enter to create todo item 66 of 100 on input.new-todo
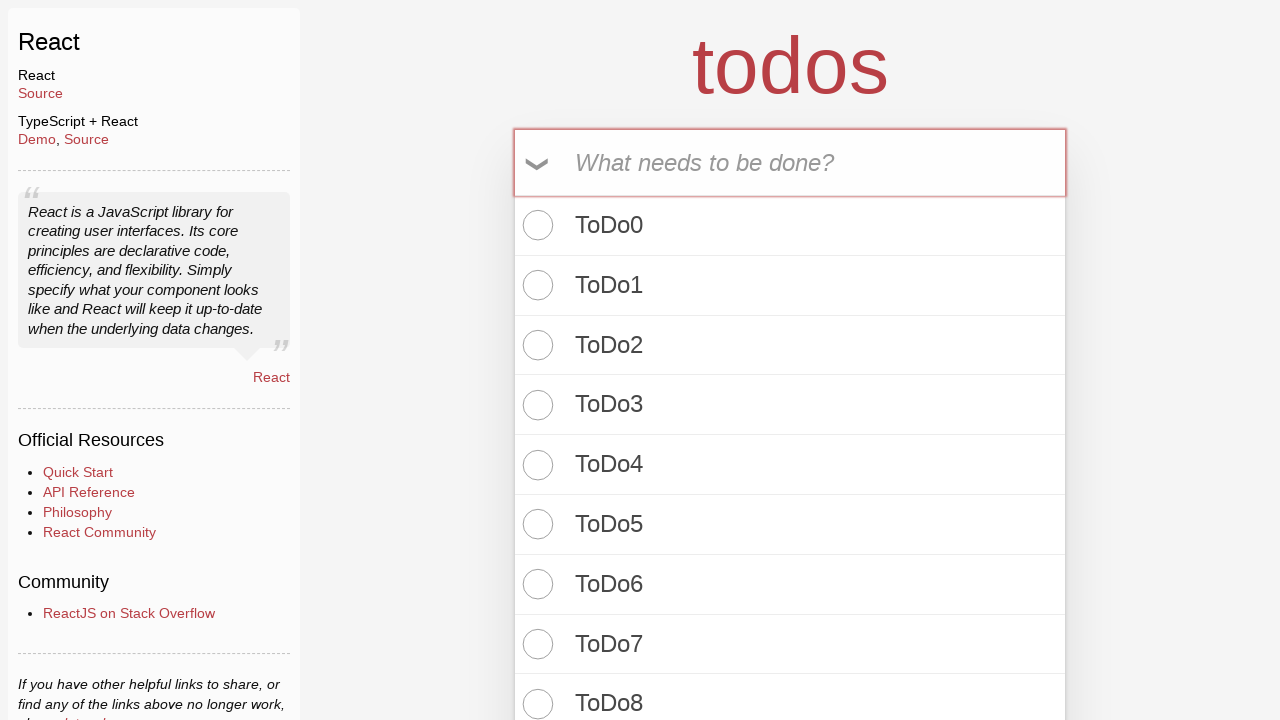

Filled new todo input with 'ToDo66' on input.new-todo
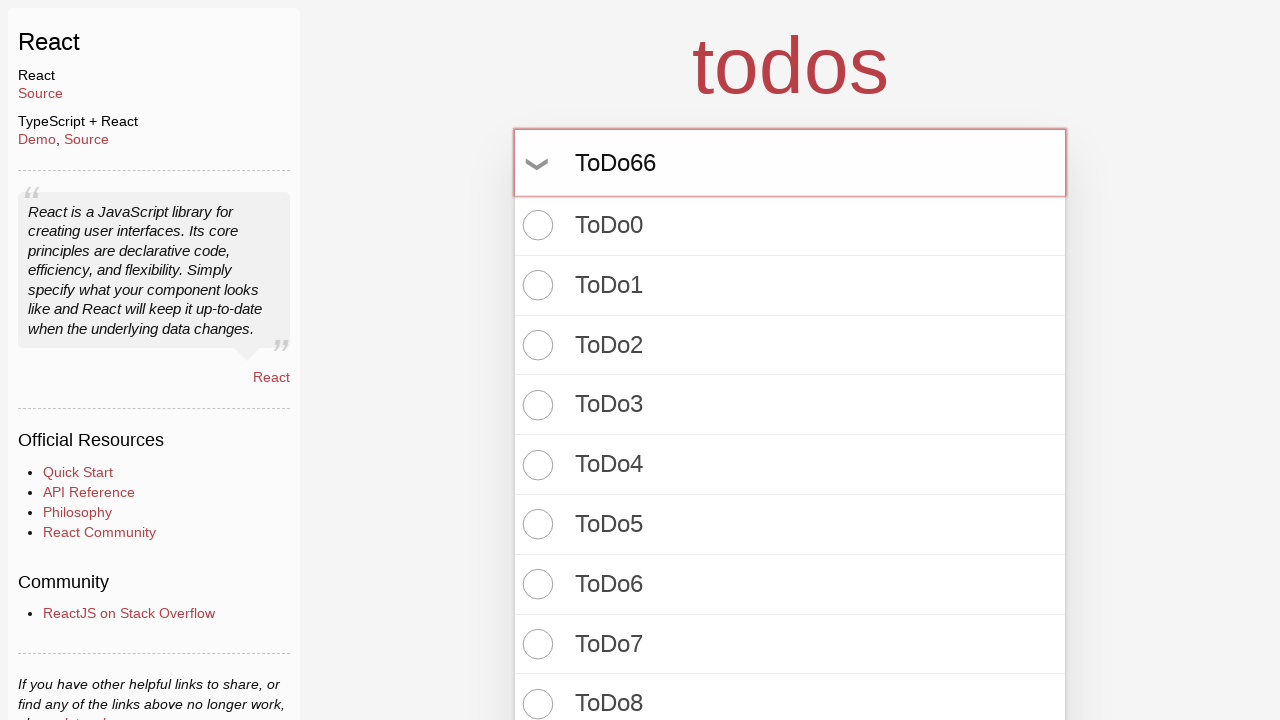

Pressed Enter to create todo item 67 of 100 on input.new-todo
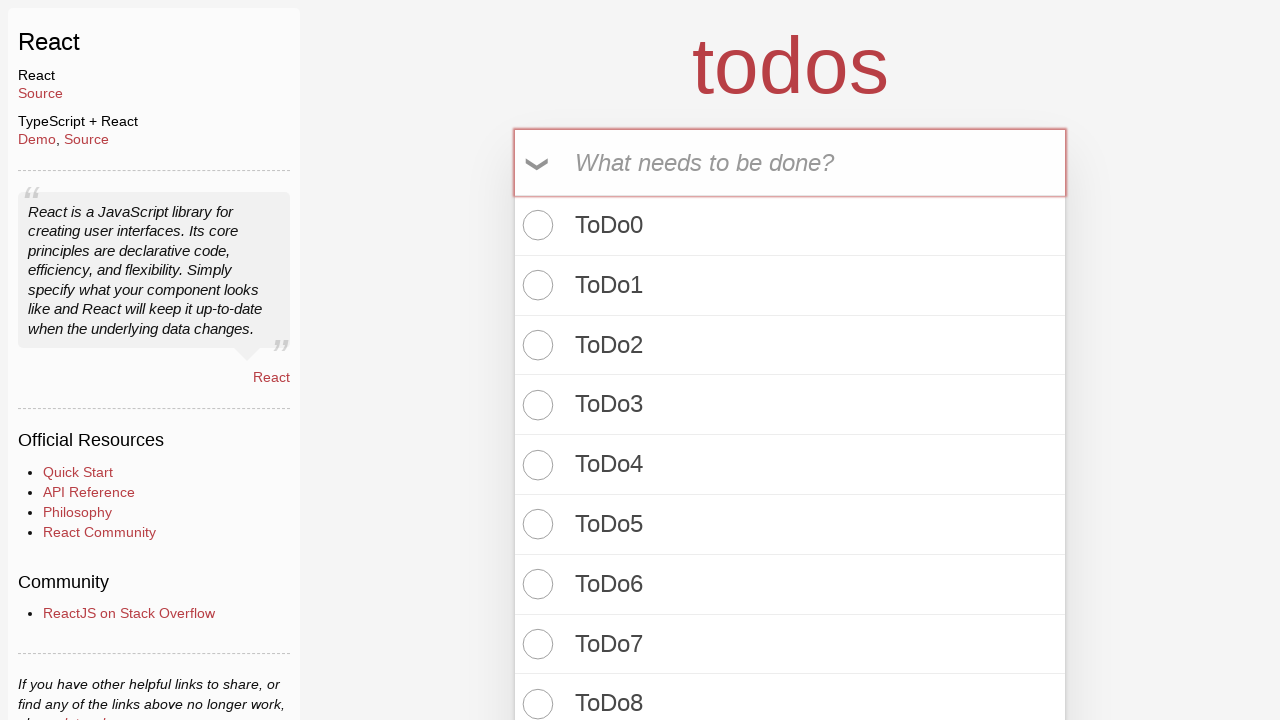

Filled new todo input with 'ToDo67' on input.new-todo
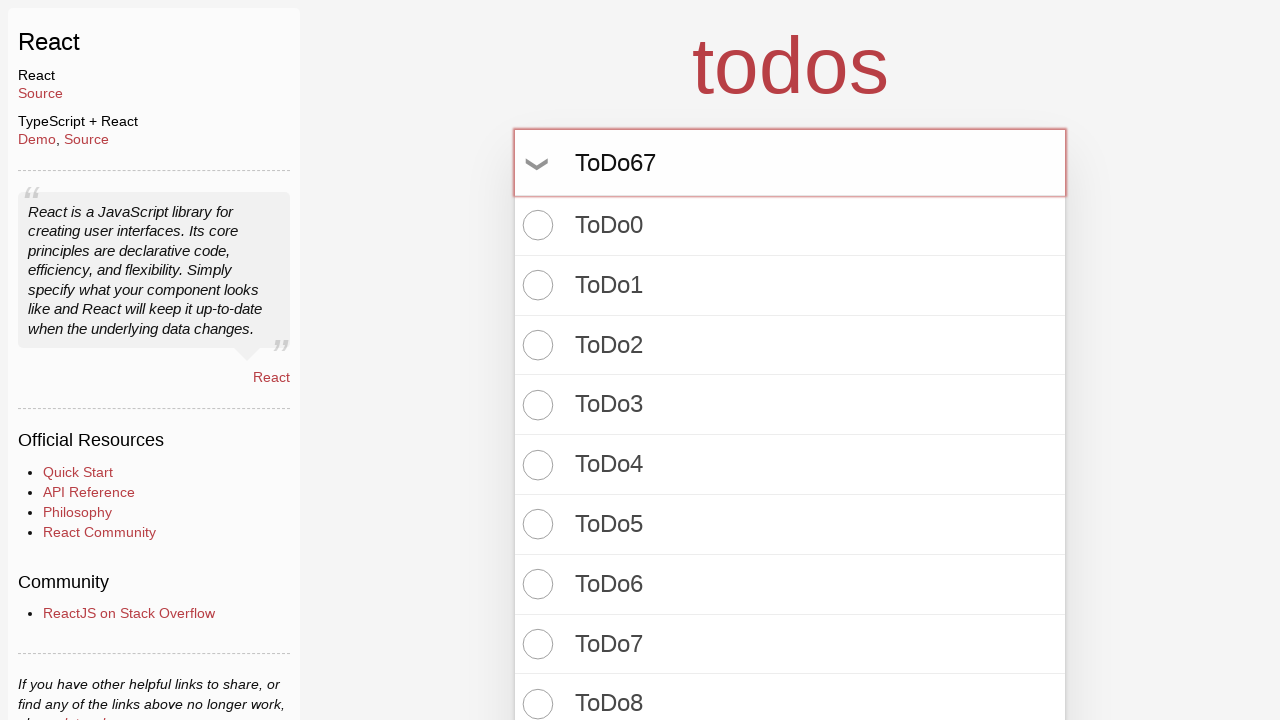

Pressed Enter to create todo item 68 of 100 on input.new-todo
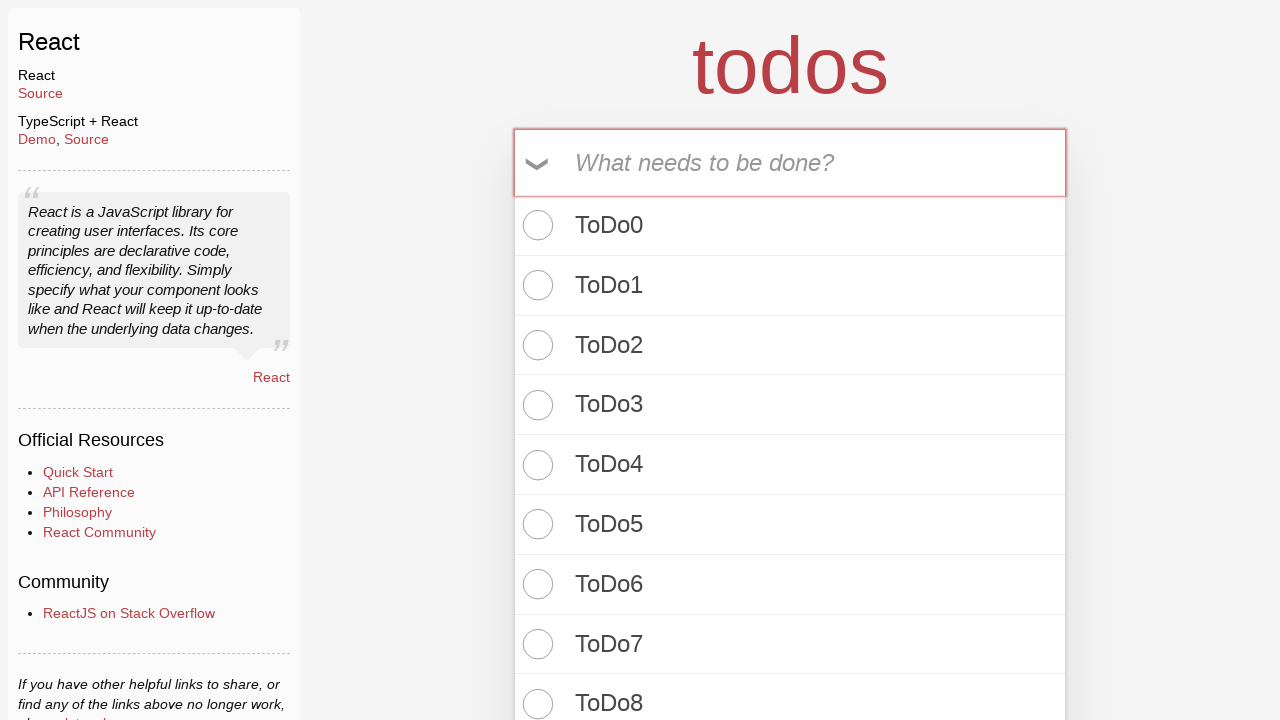

Filled new todo input with 'ToDo68' on input.new-todo
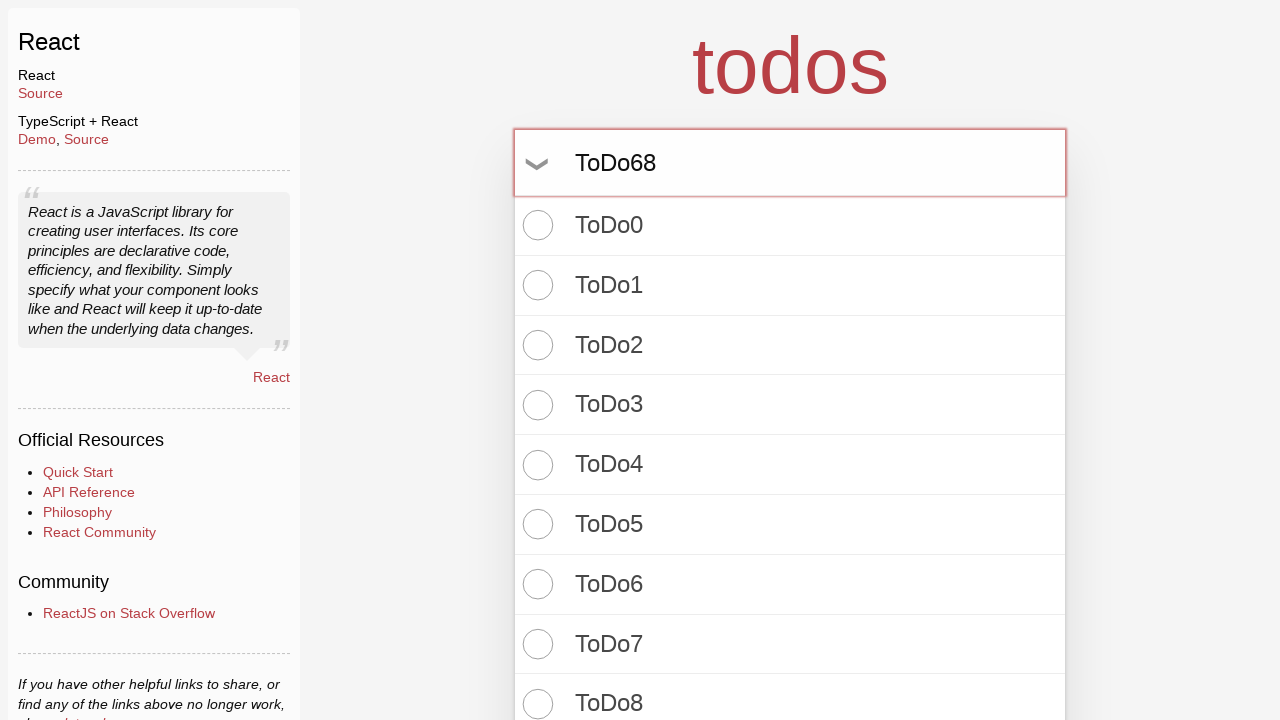

Pressed Enter to create todo item 69 of 100 on input.new-todo
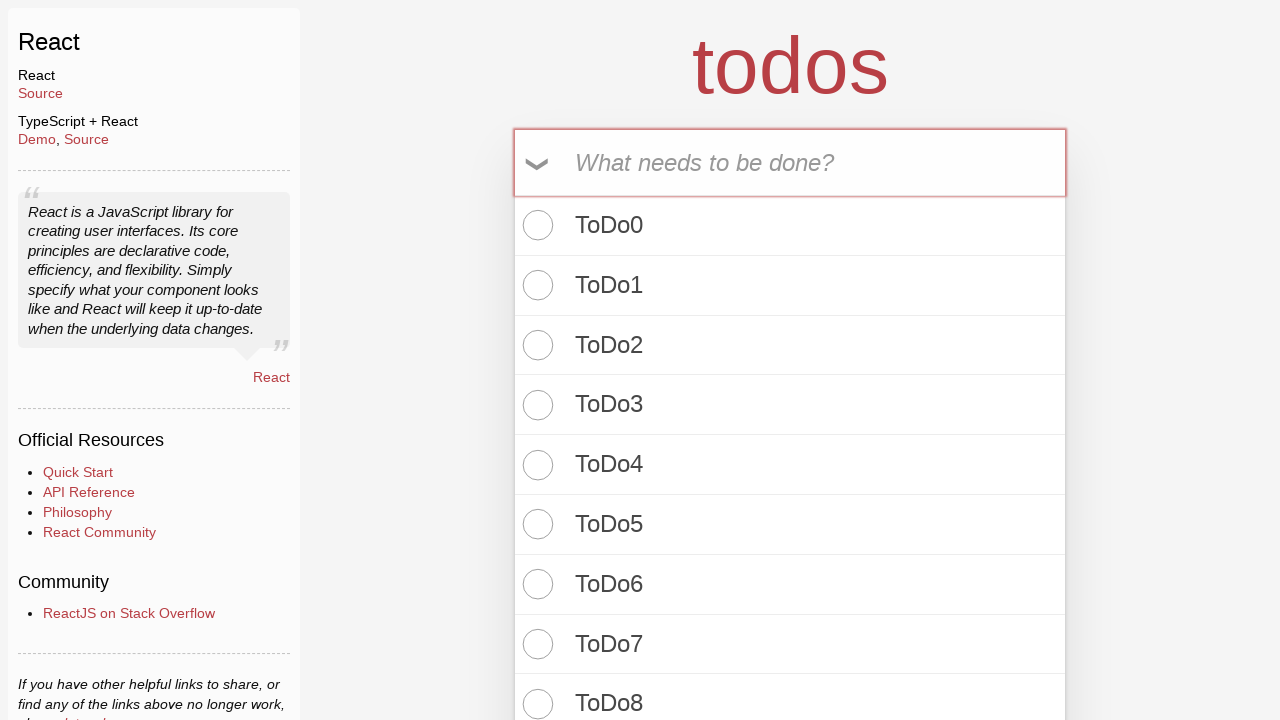

Filled new todo input with 'ToDo69' on input.new-todo
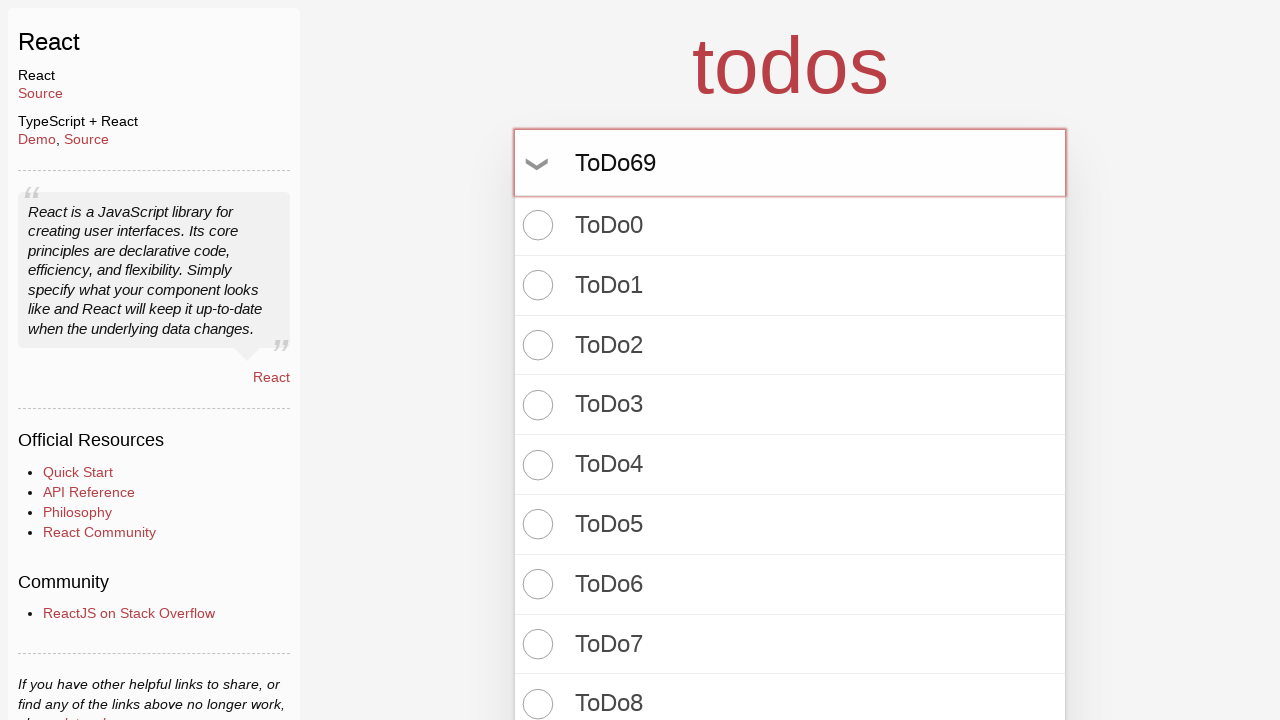

Pressed Enter to create todo item 70 of 100 on input.new-todo
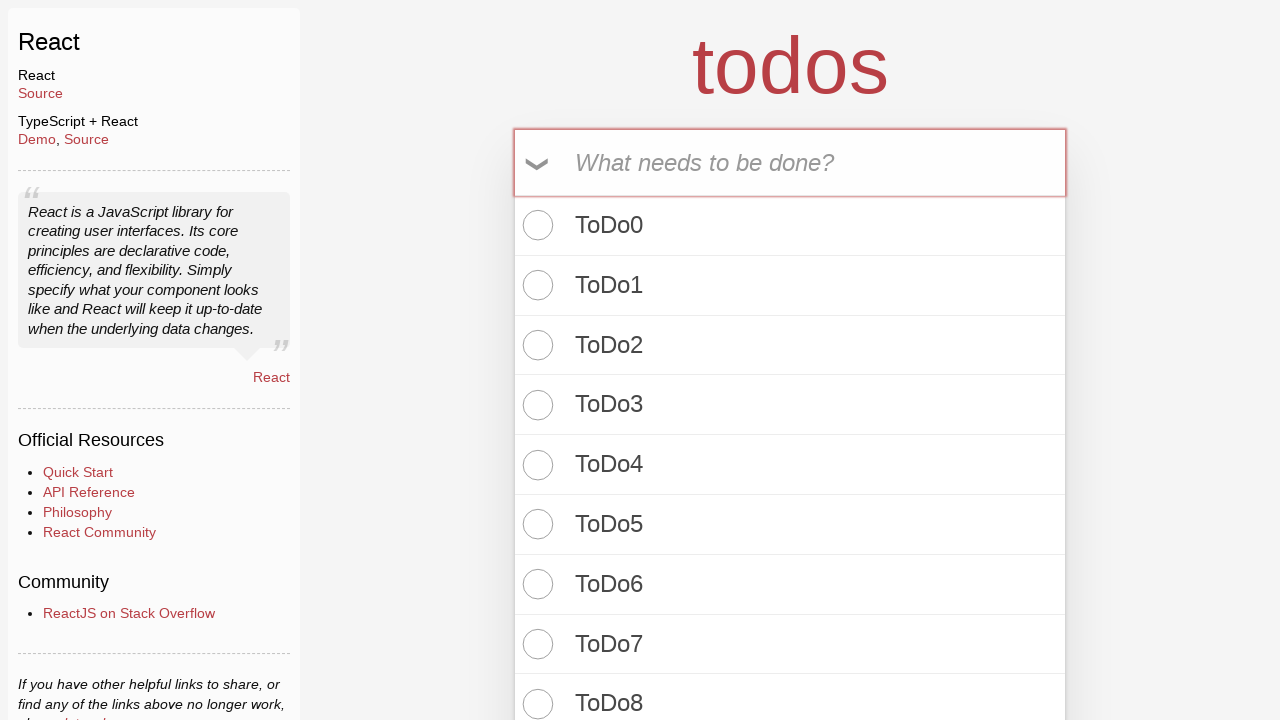

Filled new todo input with 'ToDo70' on input.new-todo
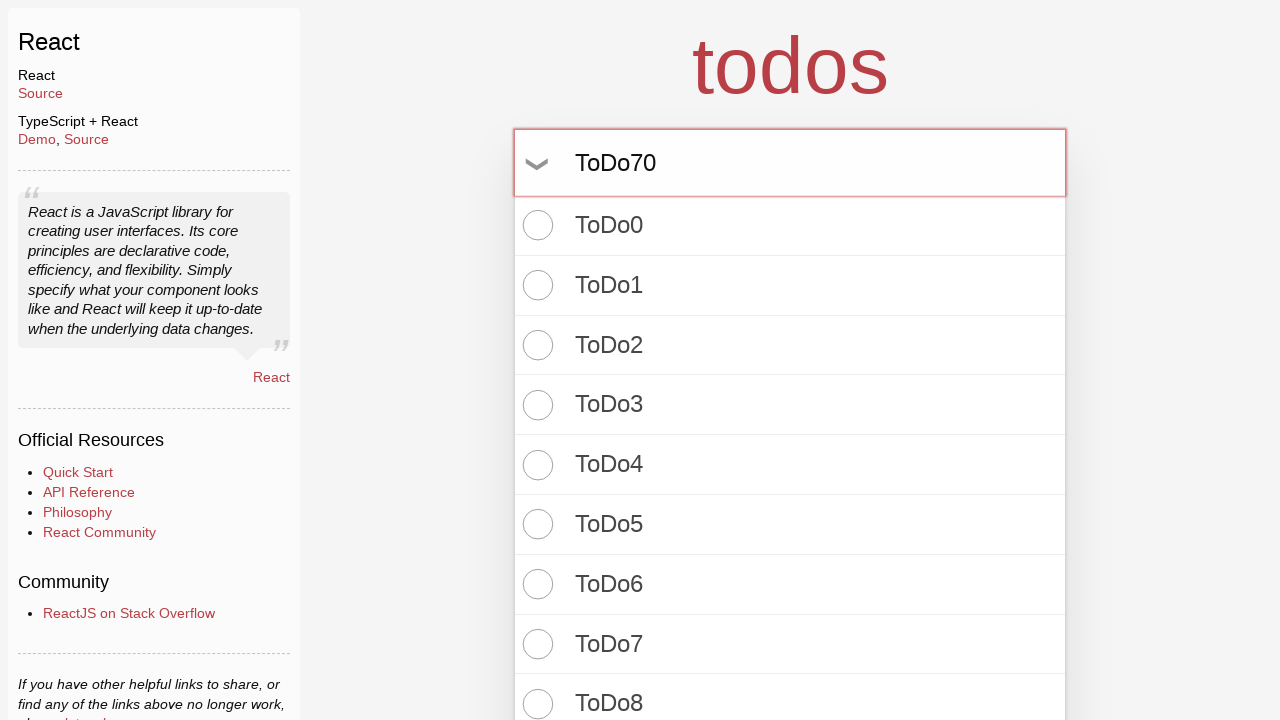

Pressed Enter to create todo item 71 of 100 on input.new-todo
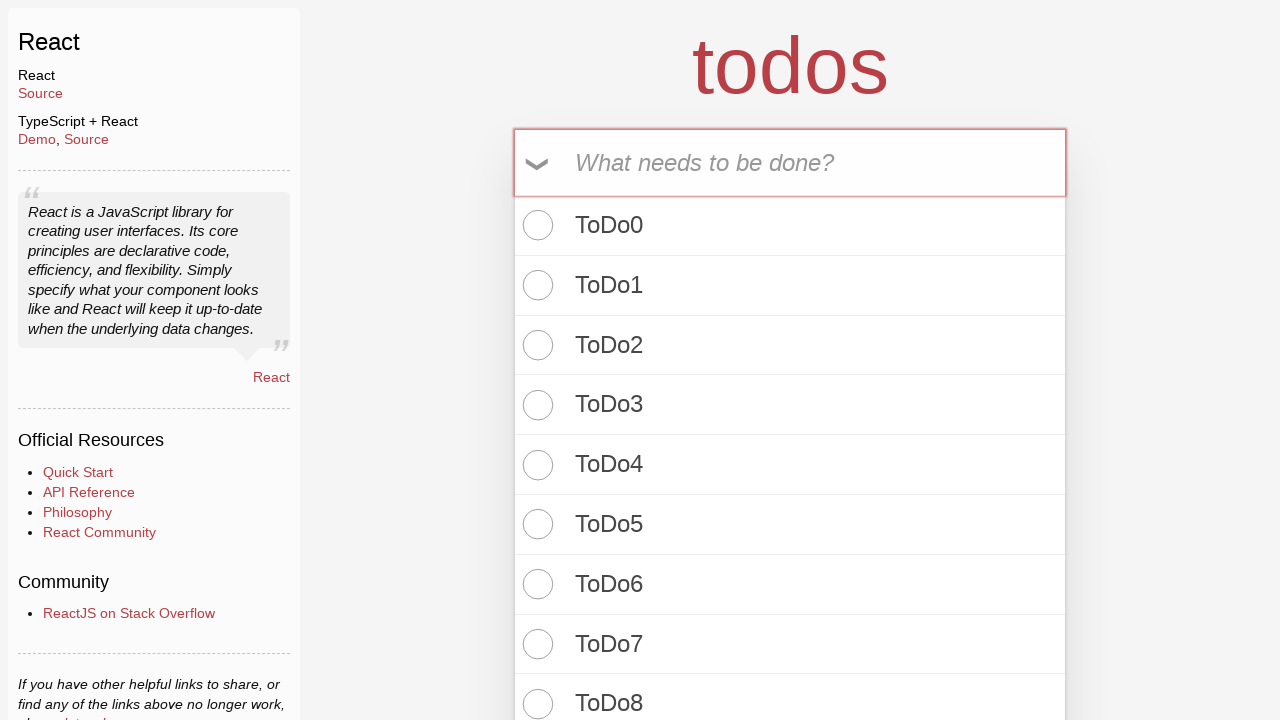

Filled new todo input with 'ToDo71' on input.new-todo
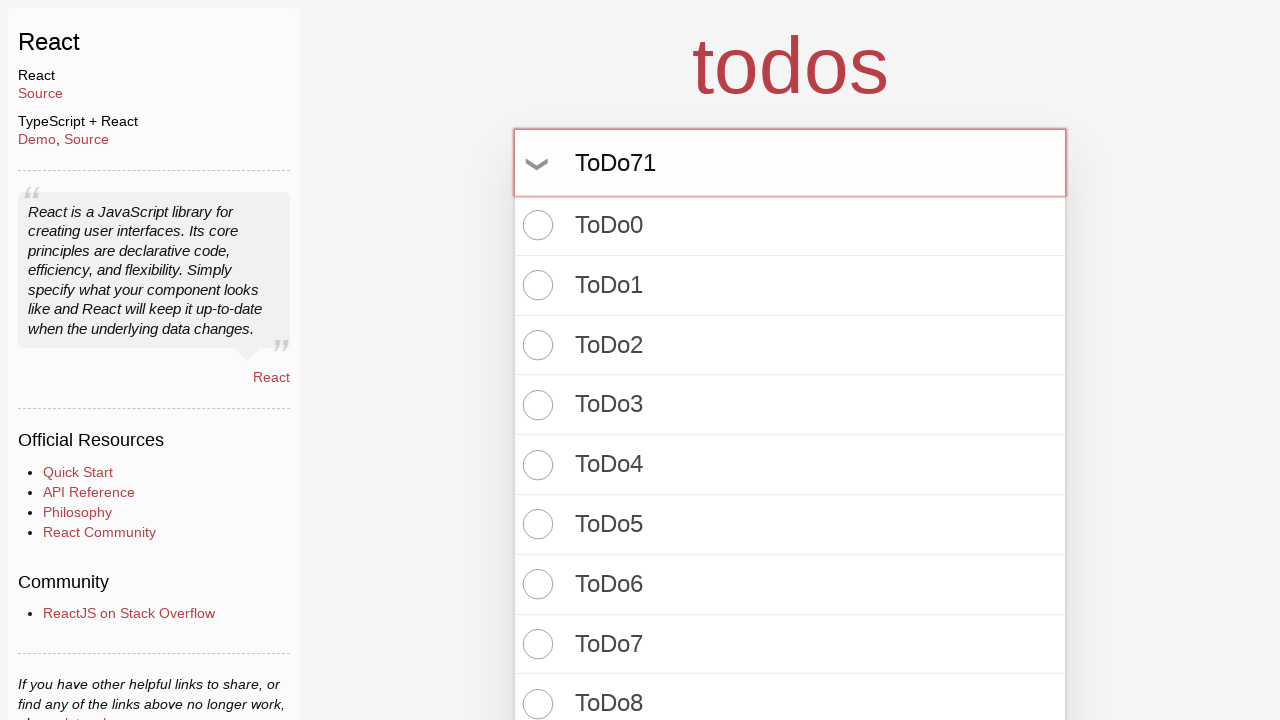

Pressed Enter to create todo item 72 of 100 on input.new-todo
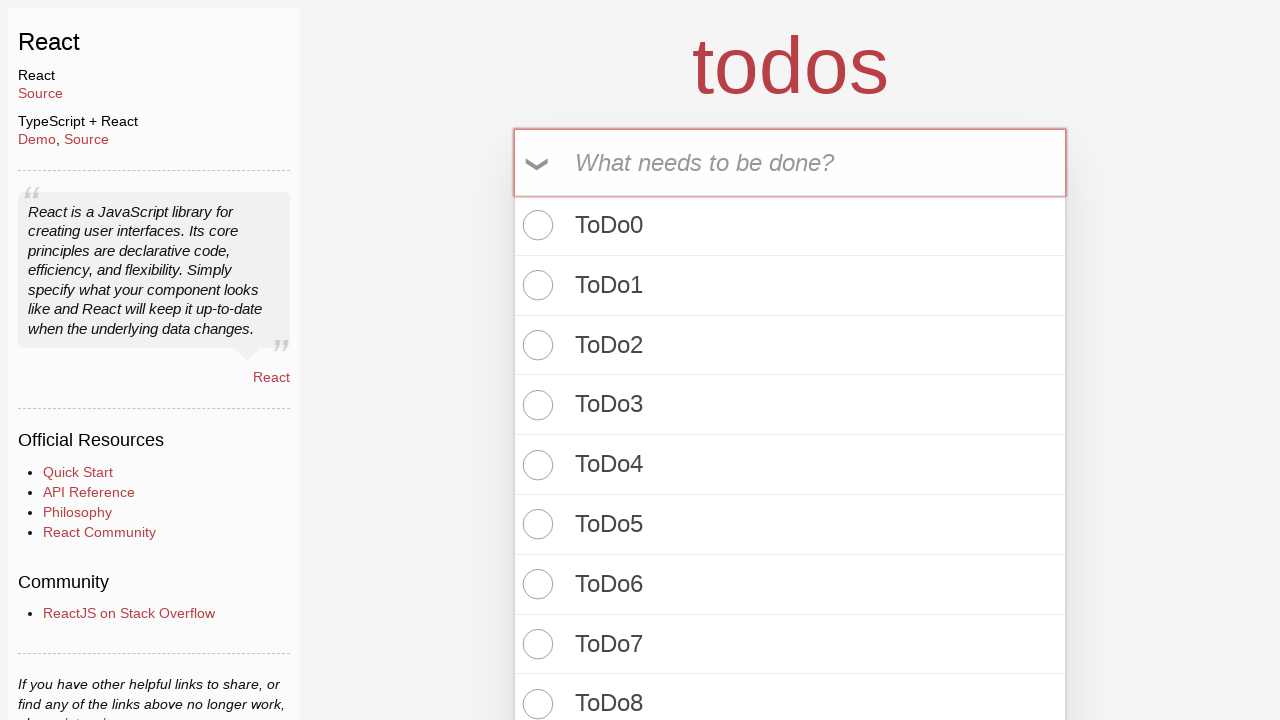

Filled new todo input with 'ToDo72' on input.new-todo
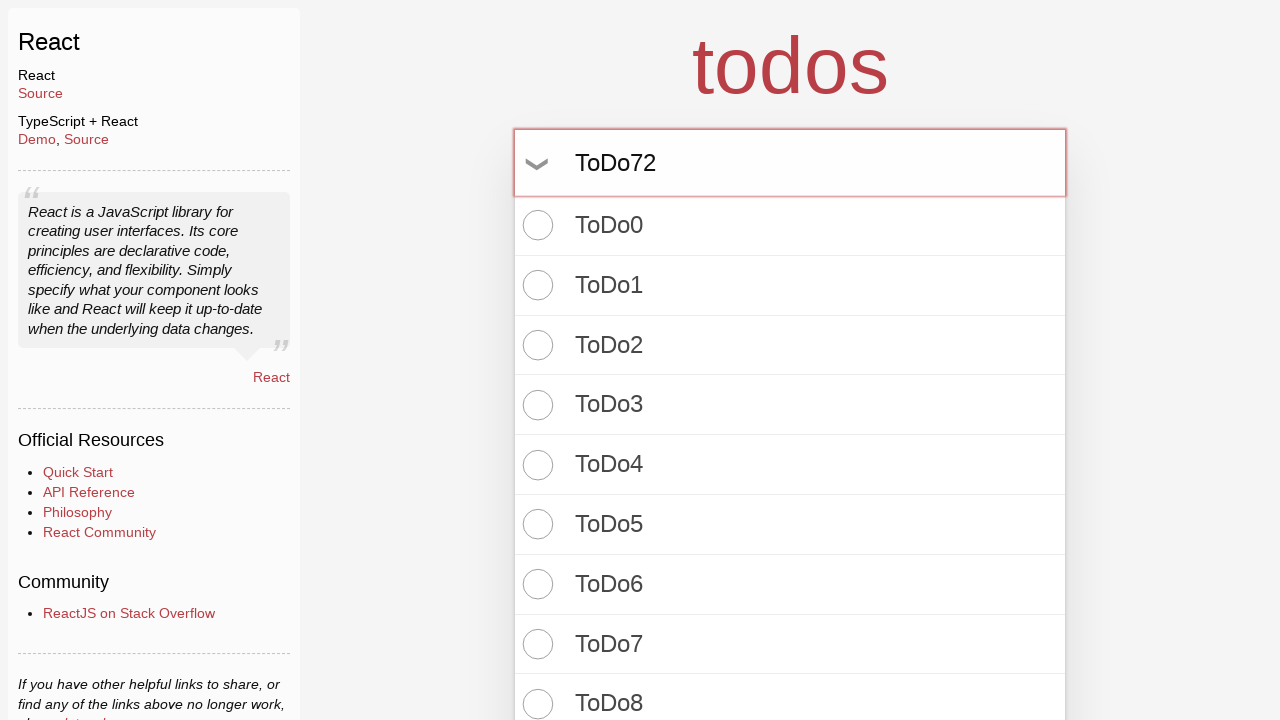

Pressed Enter to create todo item 73 of 100 on input.new-todo
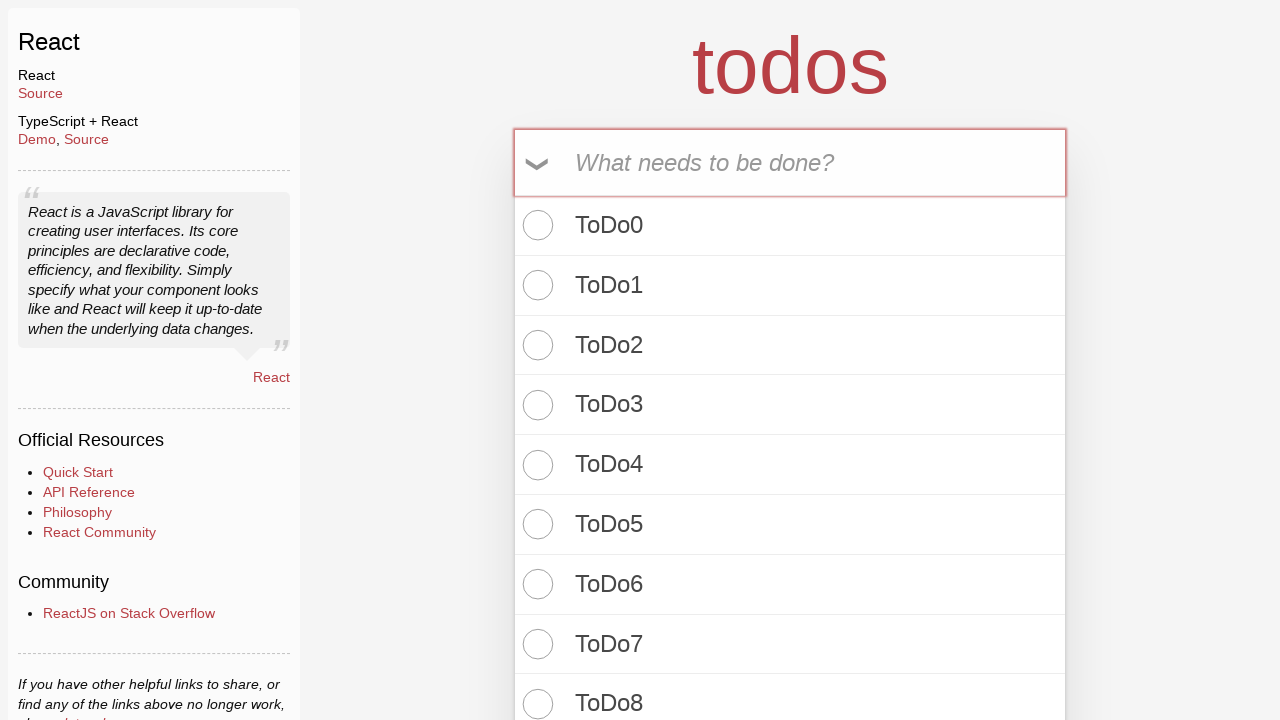

Filled new todo input with 'ToDo73' on input.new-todo
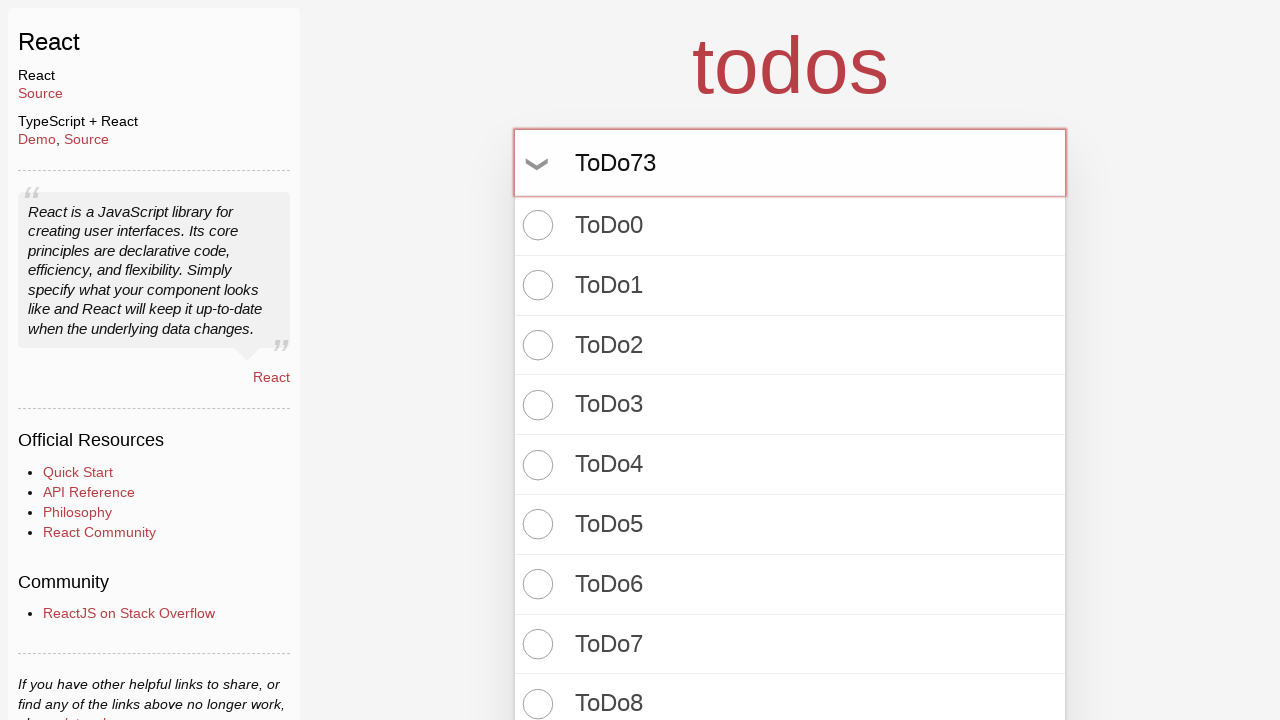

Pressed Enter to create todo item 74 of 100 on input.new-todo
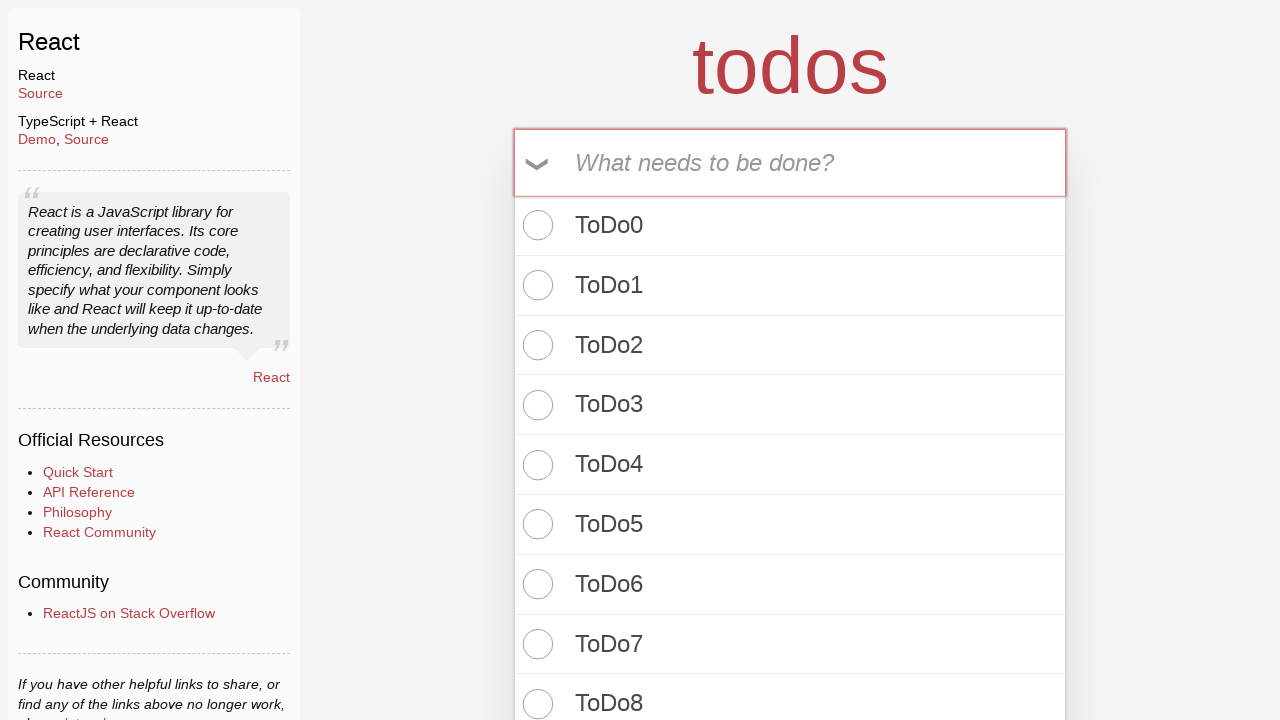

Filled new todo input with 'ToDo74' on input.new-todo
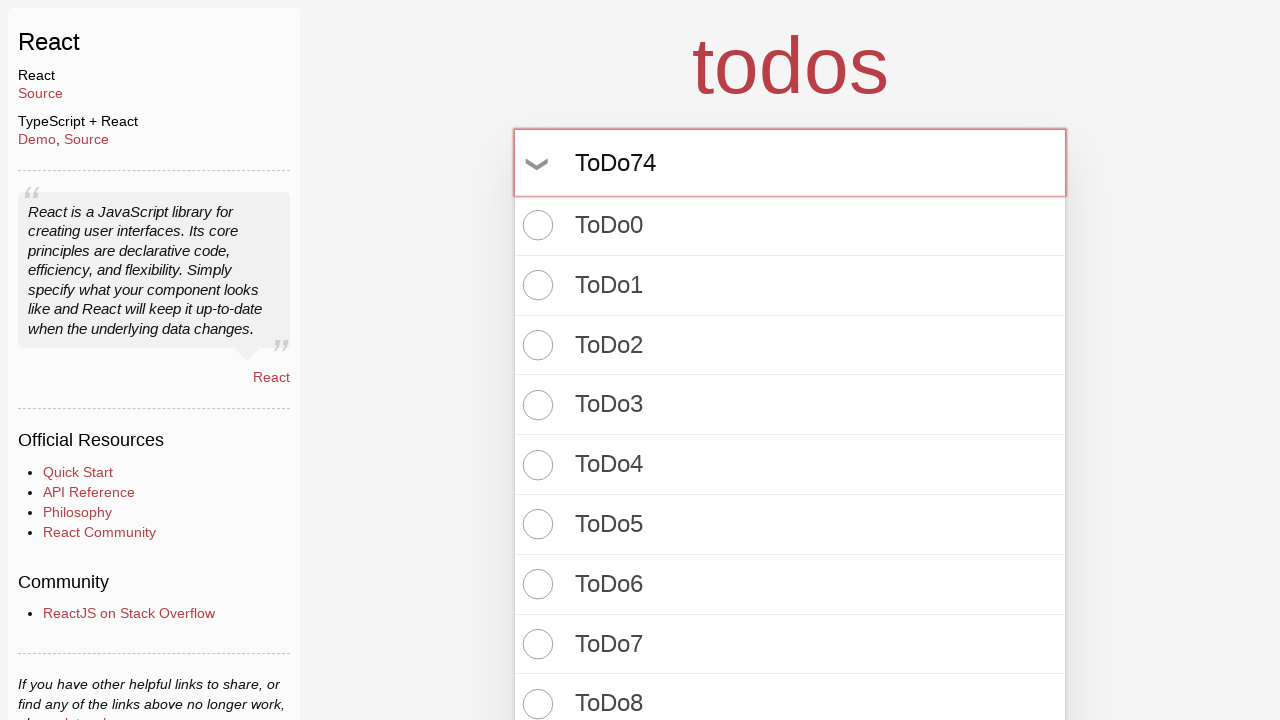

Pressed Enter to create todo item 75 of 100 on input.new-todo
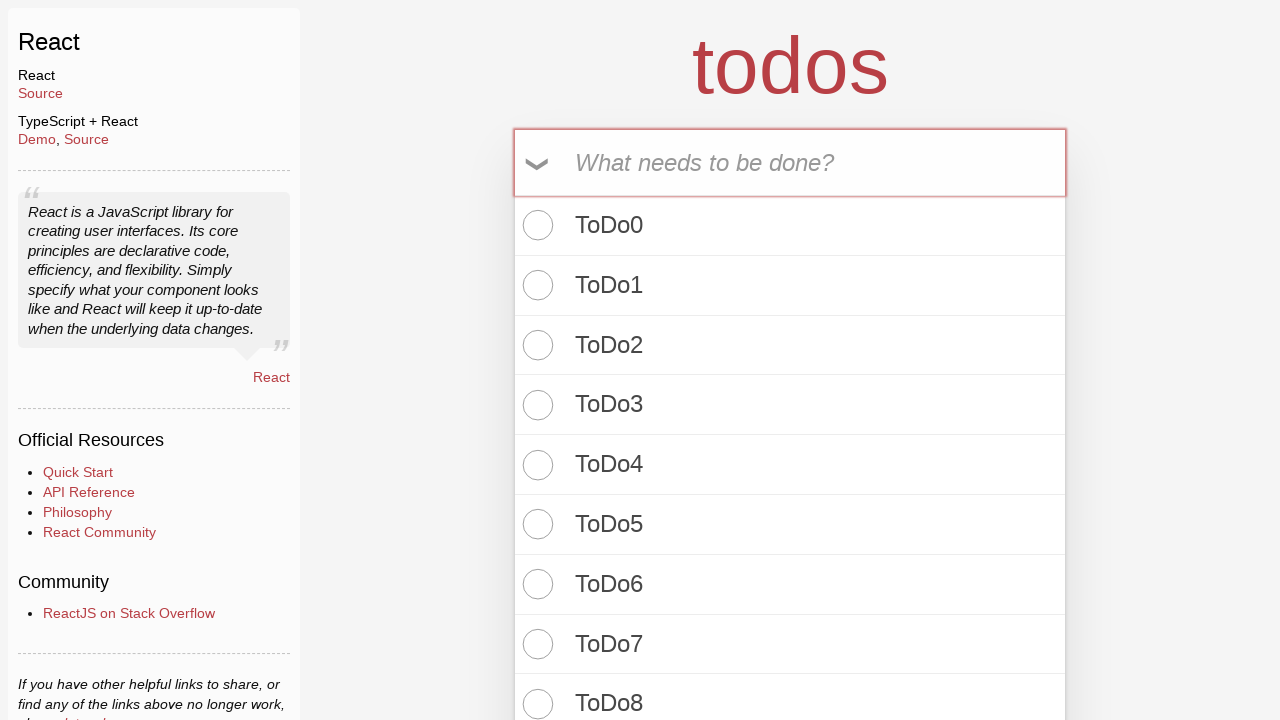

Filled new todo input with 'ToDo75' on input.new-todo
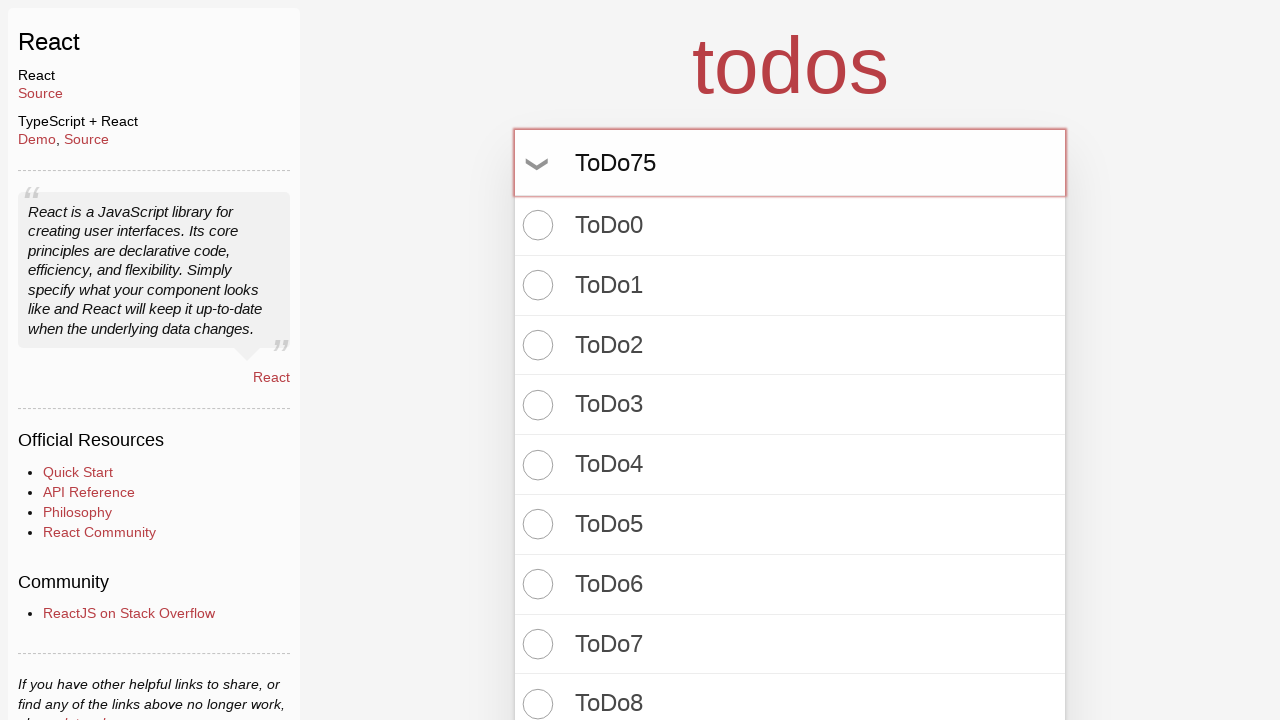

Pressed Enter to create todo item 76 of 100 on input.new-todo
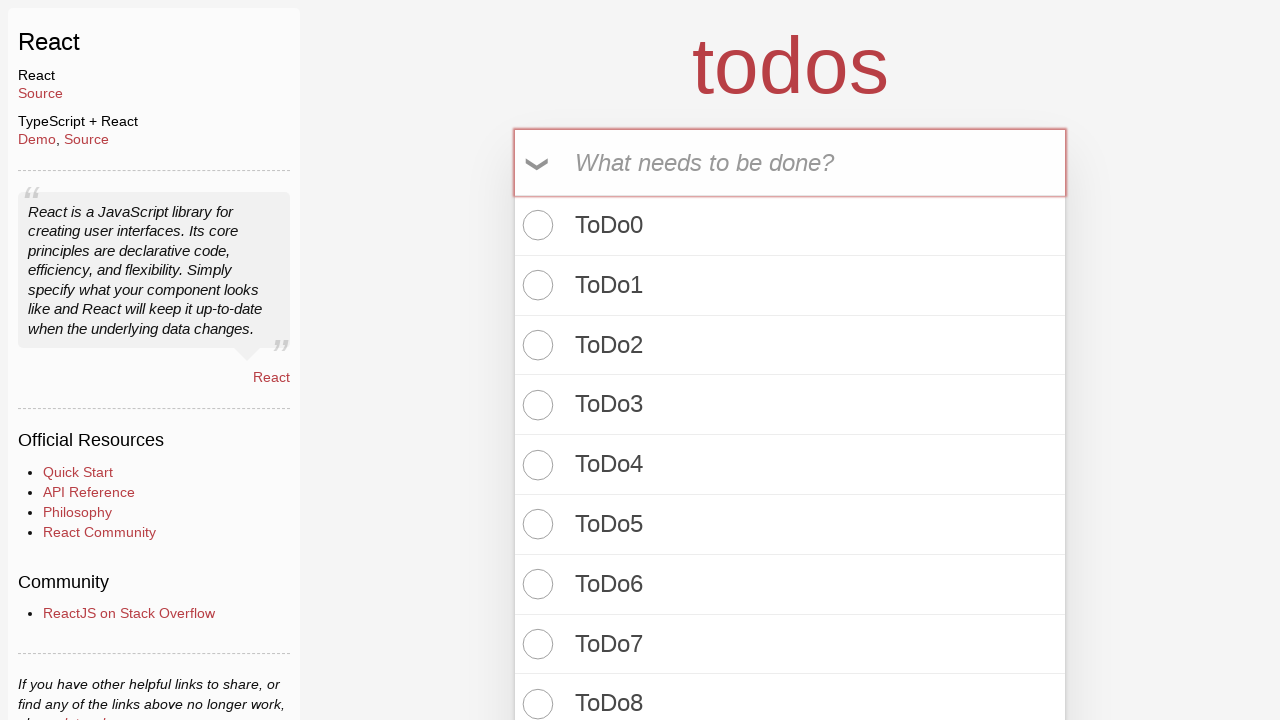

Filled new todo input with 'ToDo76' on input.new-todo
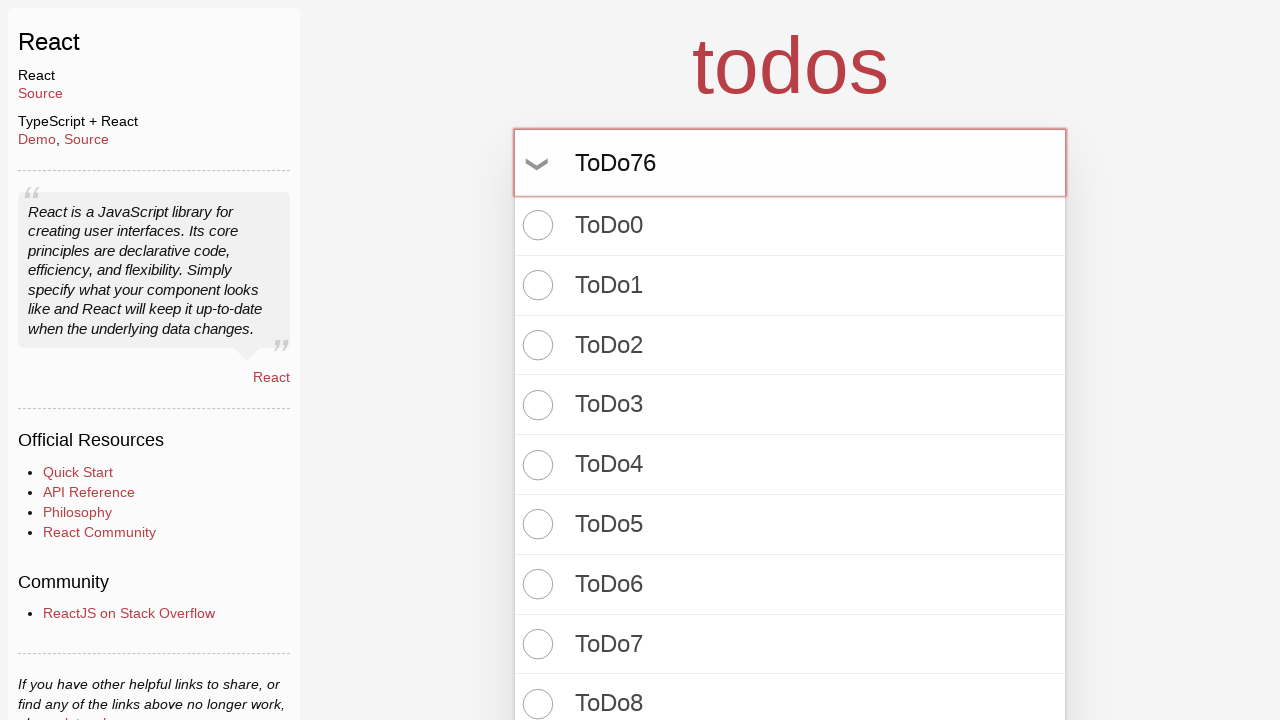

Pressed Enter to create todo item 77 of 100 on input.new-todo
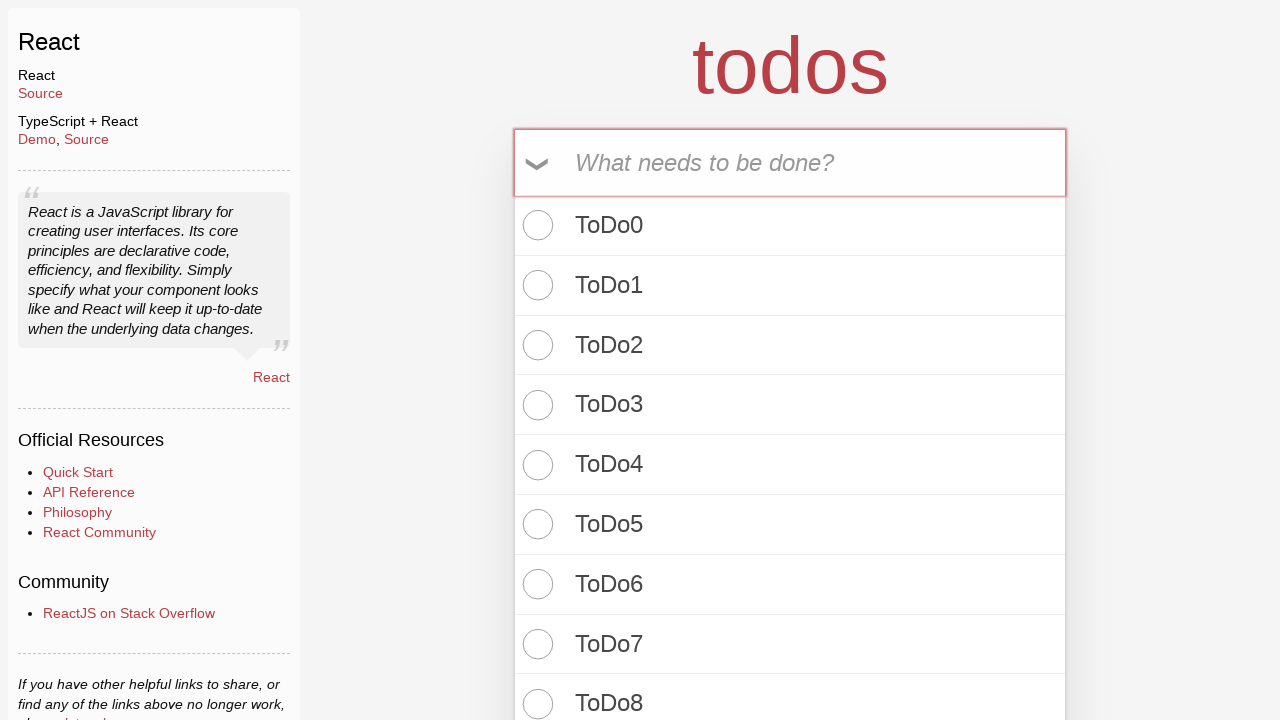

Filled new todo input with 'ToDo77' on input.new-todo
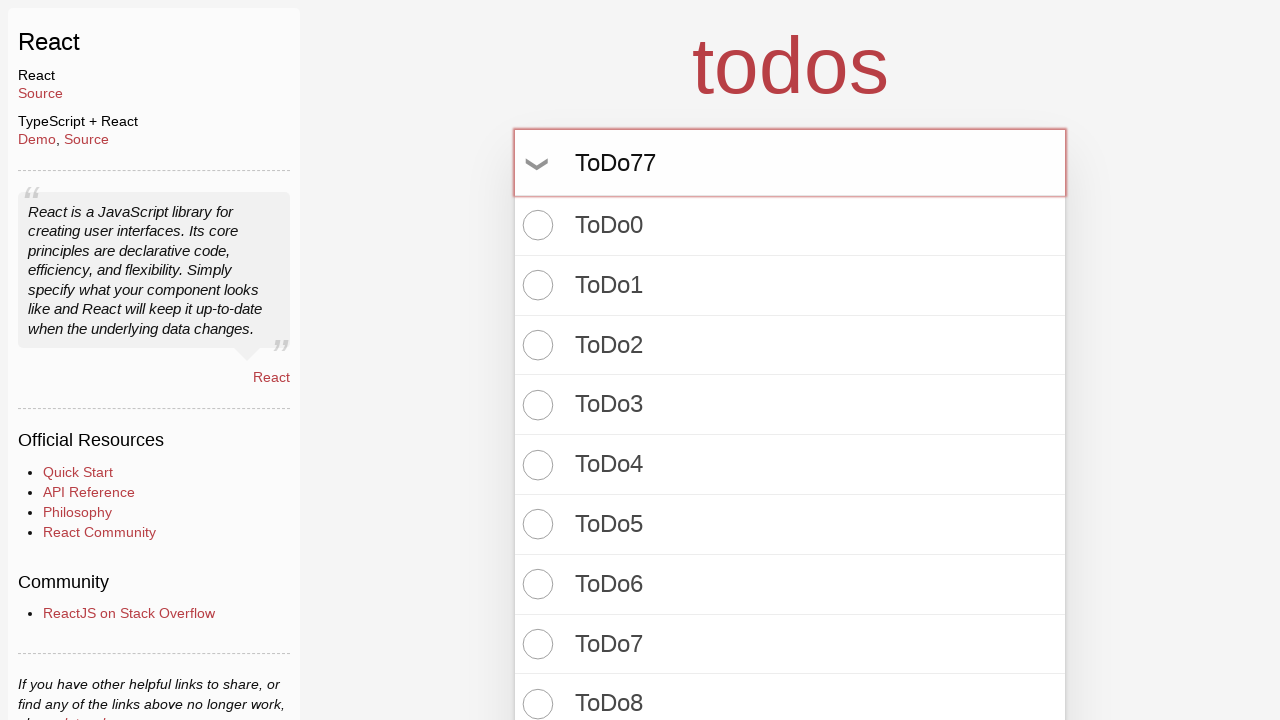

Pressed Enter to create todo item 78 of 100 on input.new-todo
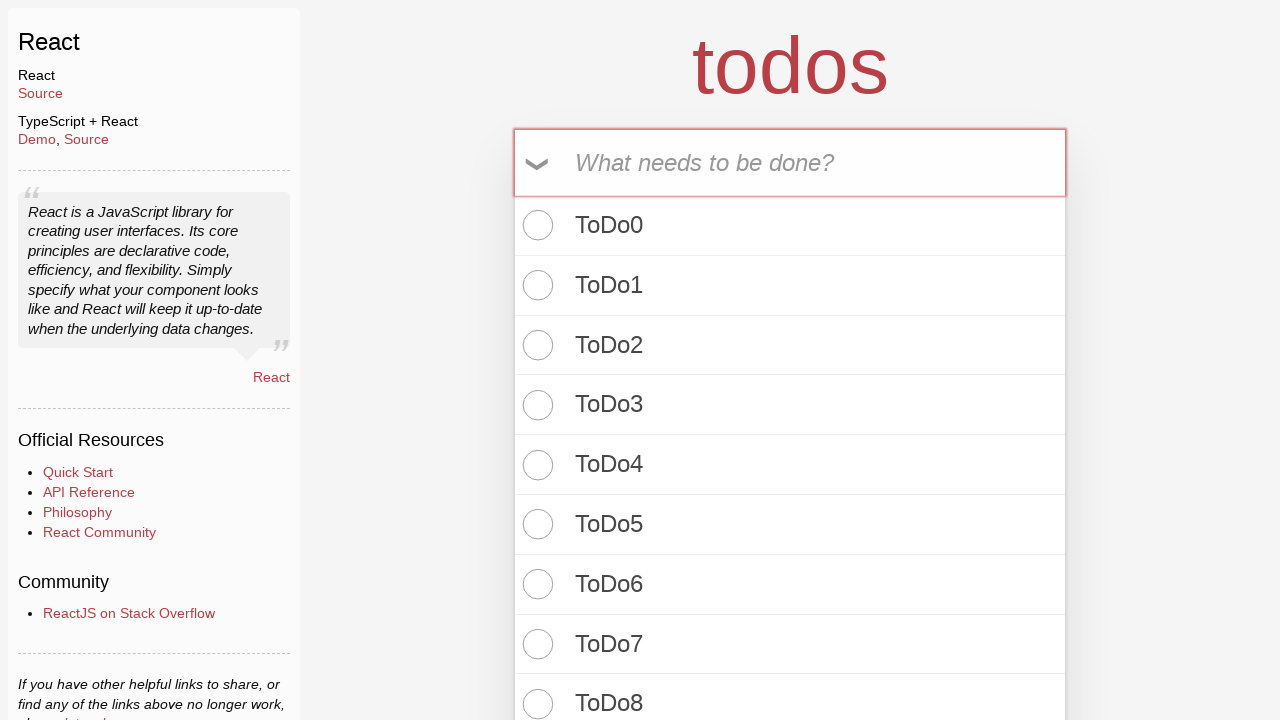

Filled new todo input with 'ToDo78' on input.new-todo
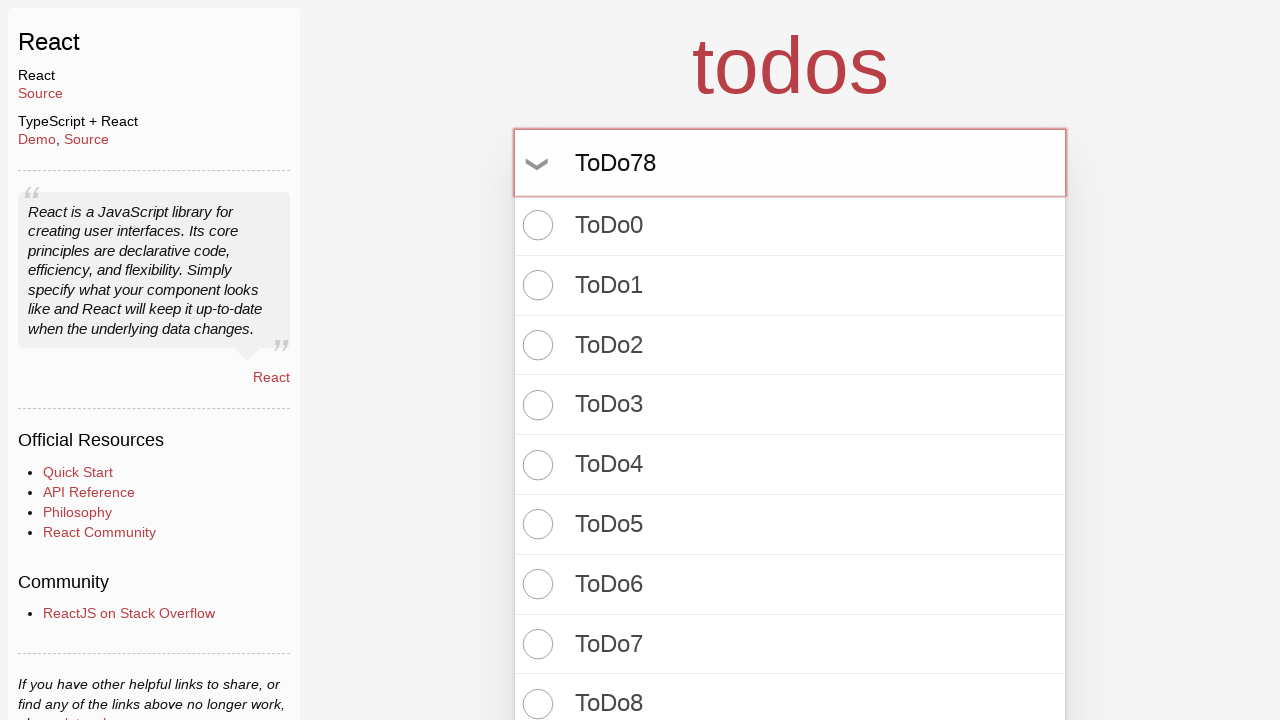

Pressed Enter to create todo item 79 of 100 on input.new-todo
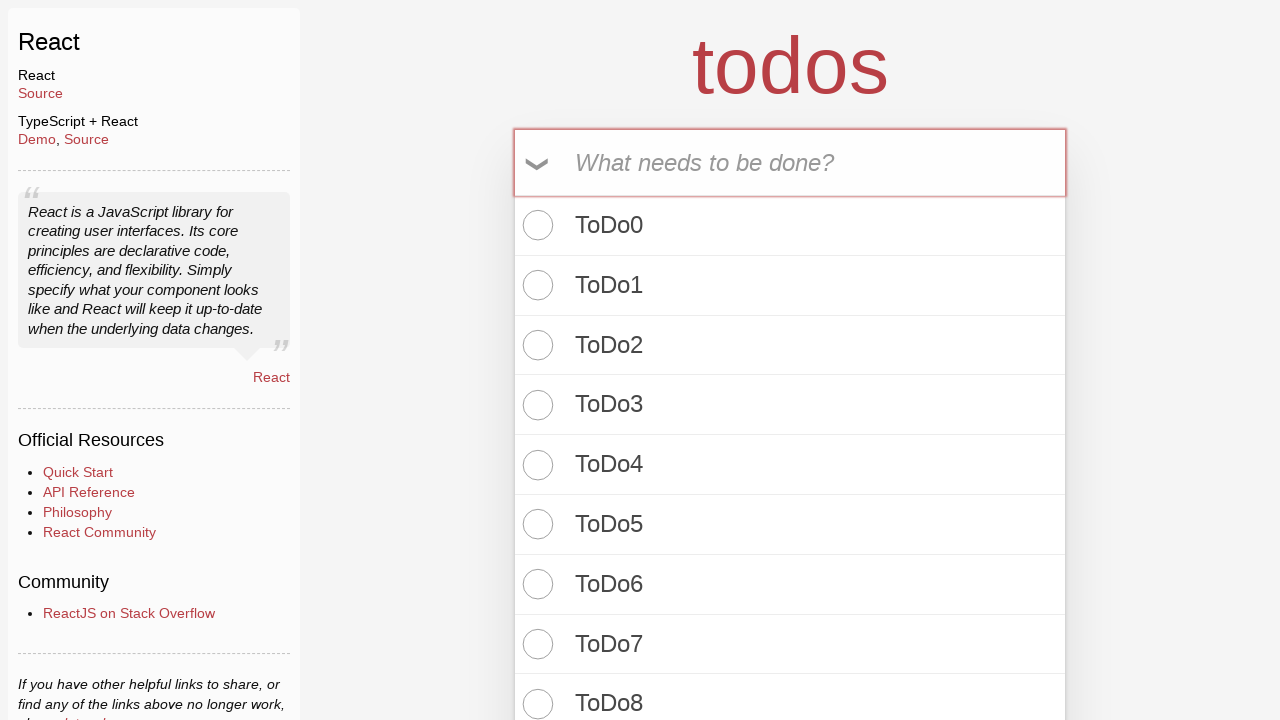

Filled new todo input with 'ToDo79' on input.new-todo
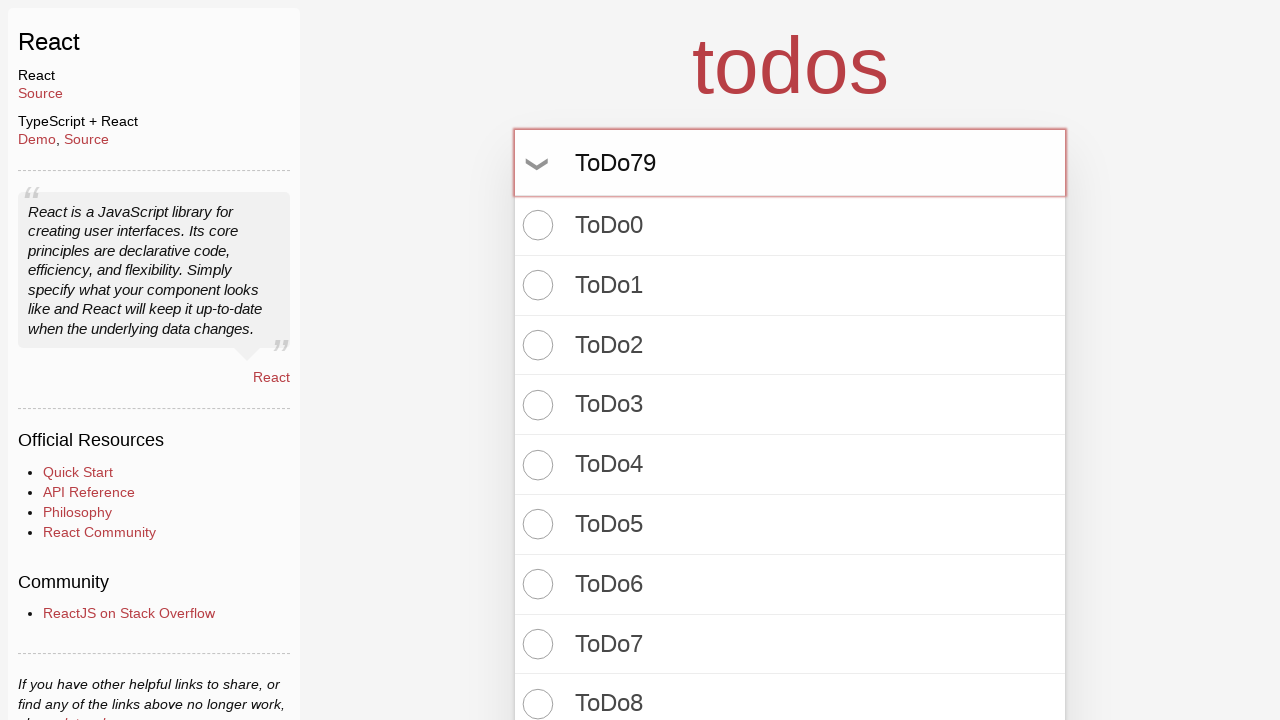

Pressed Enter to create todo item 80 of 100 on input.new-todo
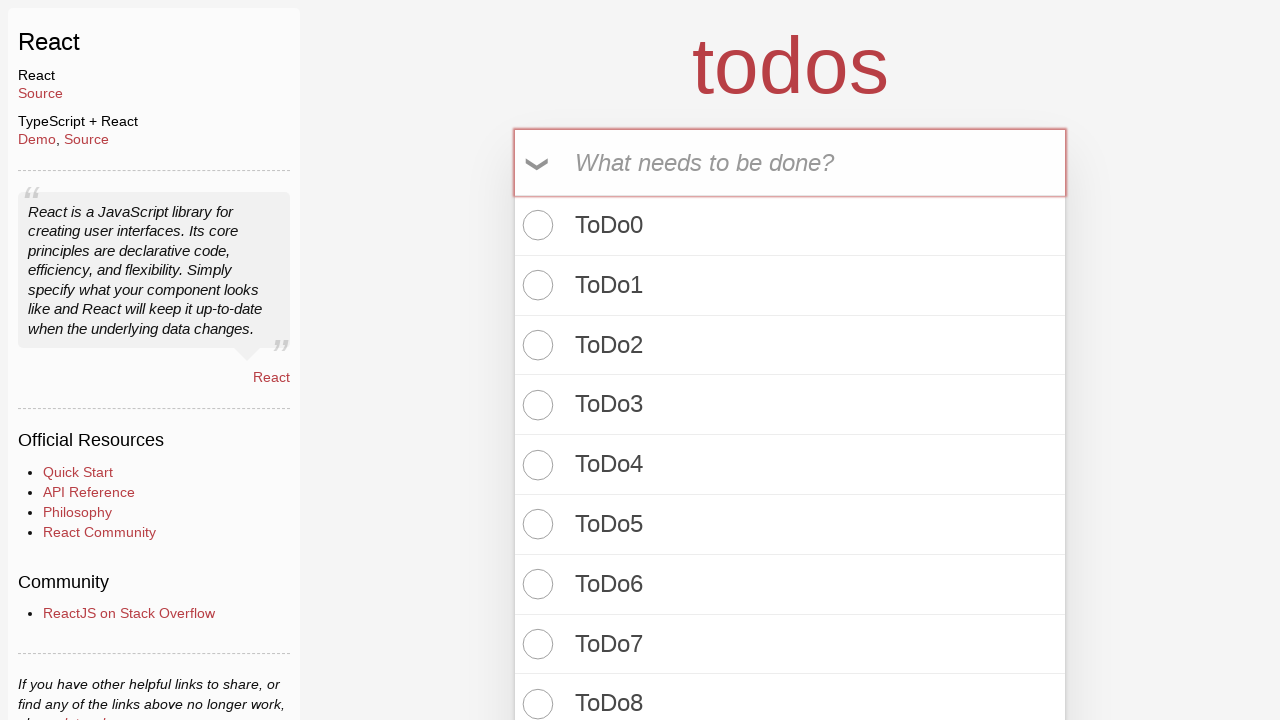

Filled new todo input with 'ToDo80' on input.new-todo
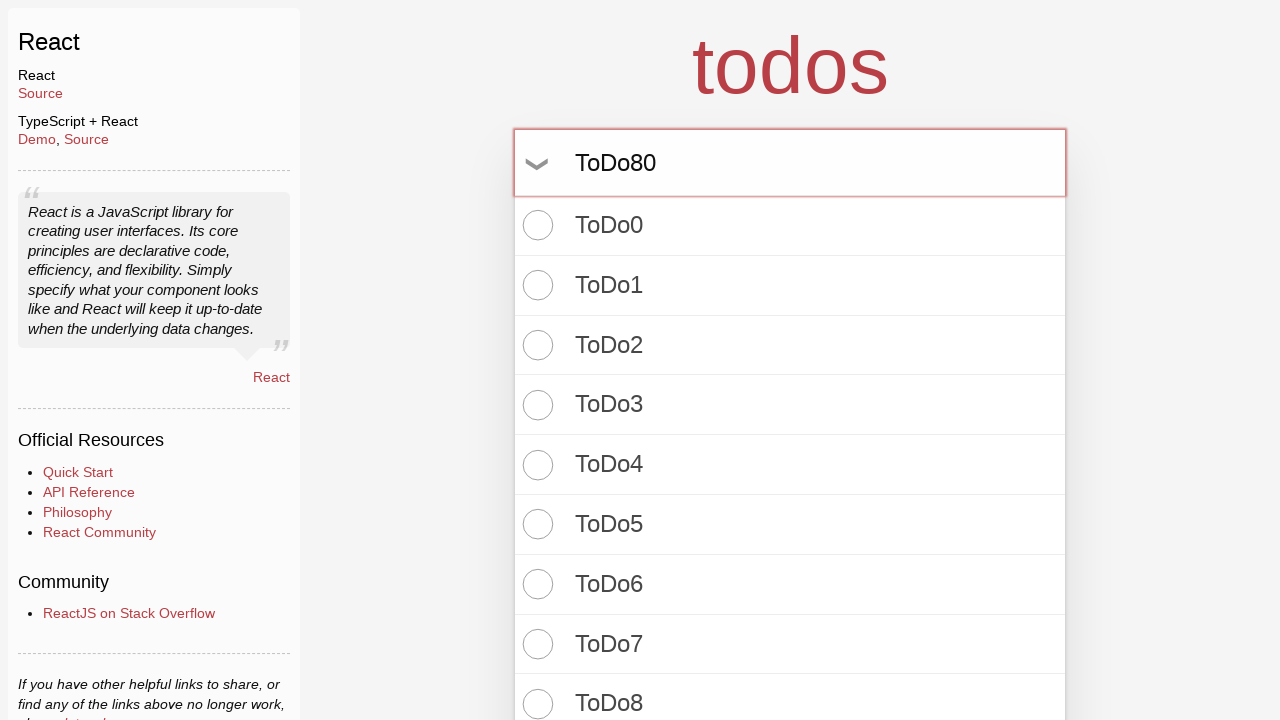

Pressed Enter to create todo item 81 of 100 on input.new-todo
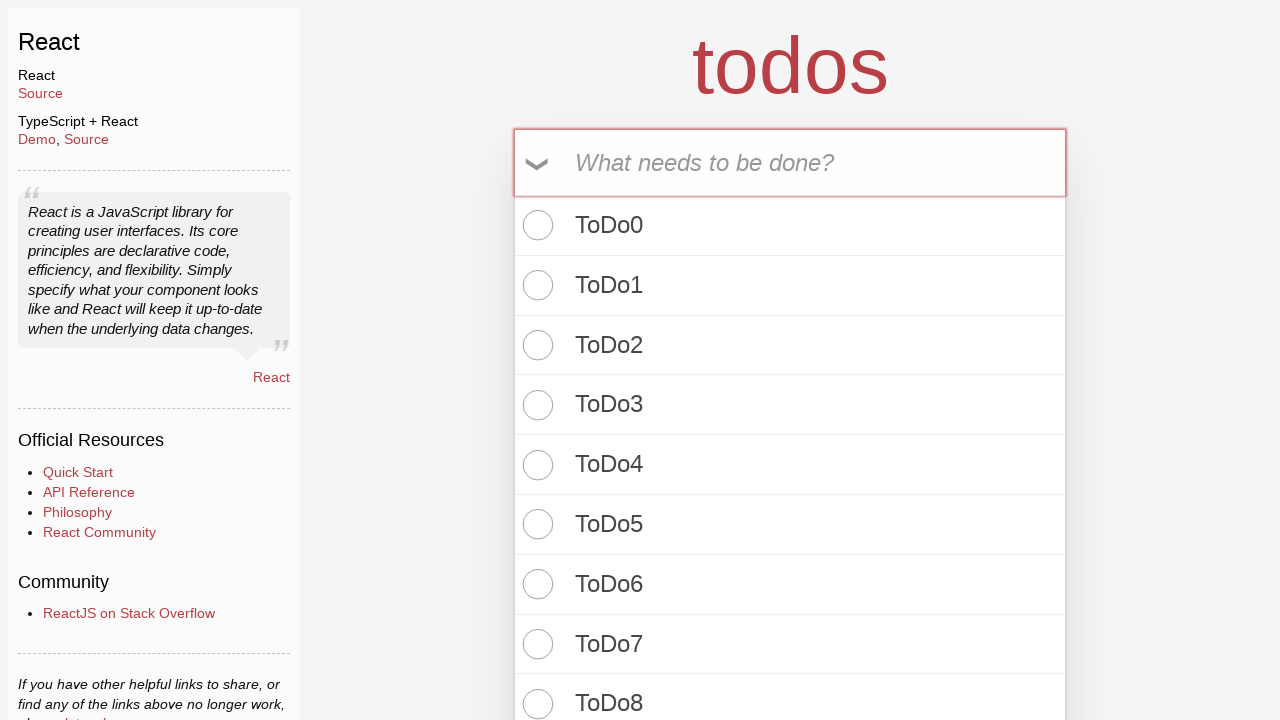

Filled new todo input with 'ToDo81' on input.new-todo
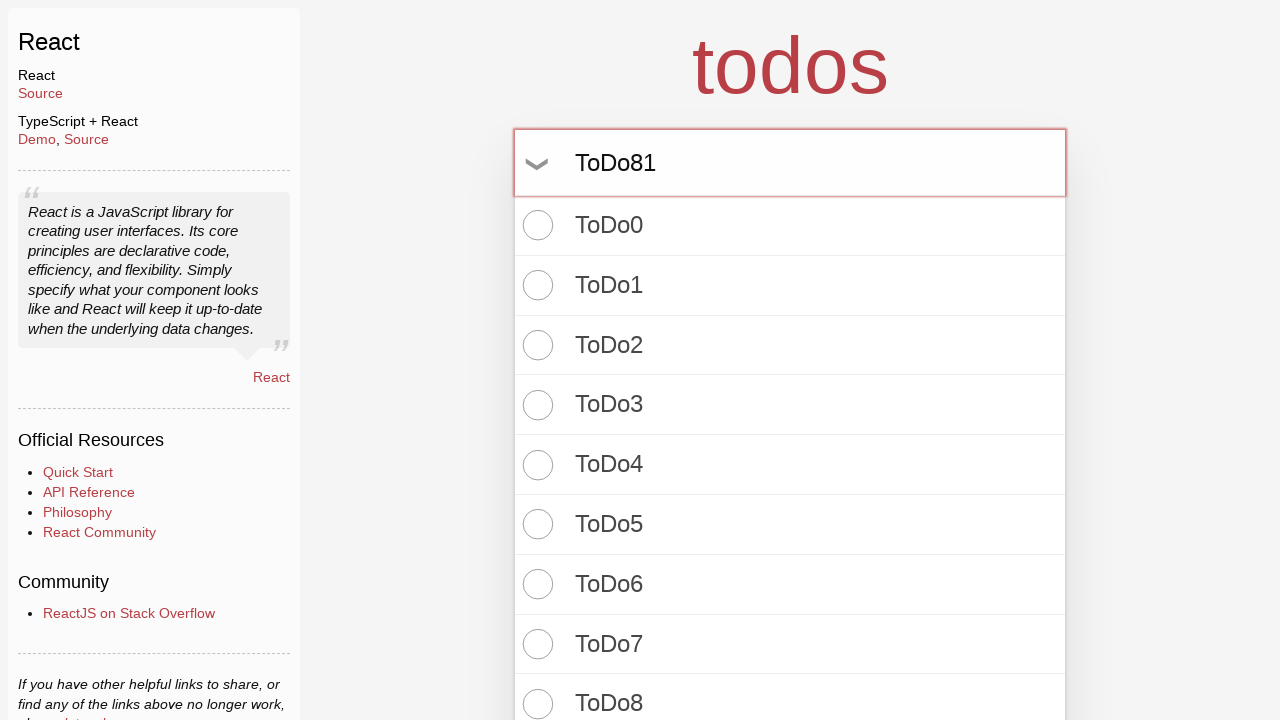

Pressed Enter to create todo item 82 of 100 on input.new-todo
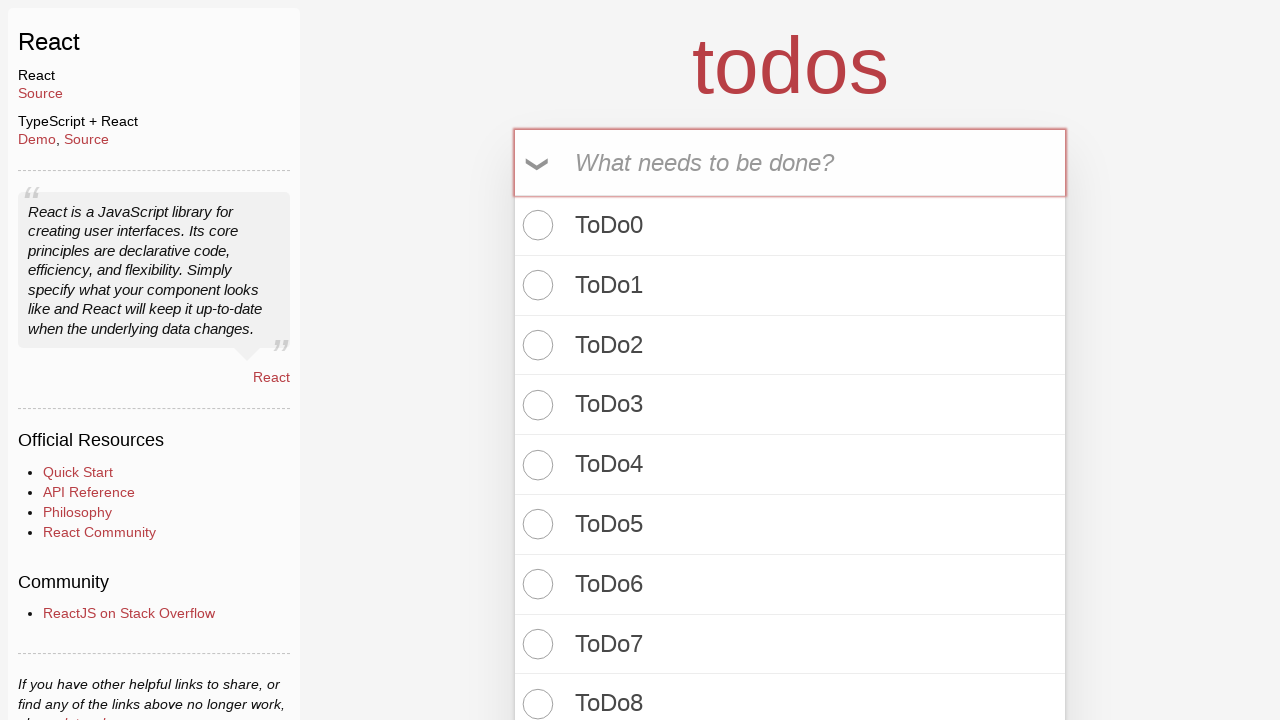

Filled new todo input with 'ToDo82' on input.new-todo
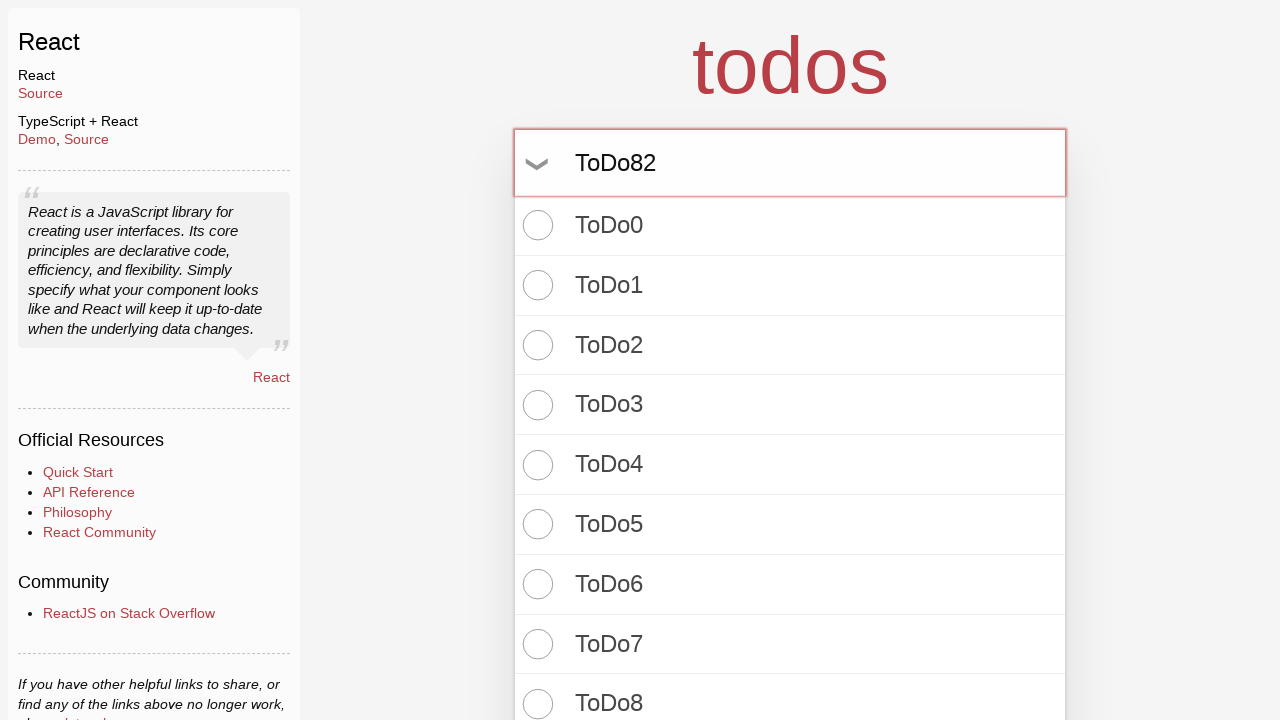

Pressed Enter to create todo item 83 of 100 on input.new-todo
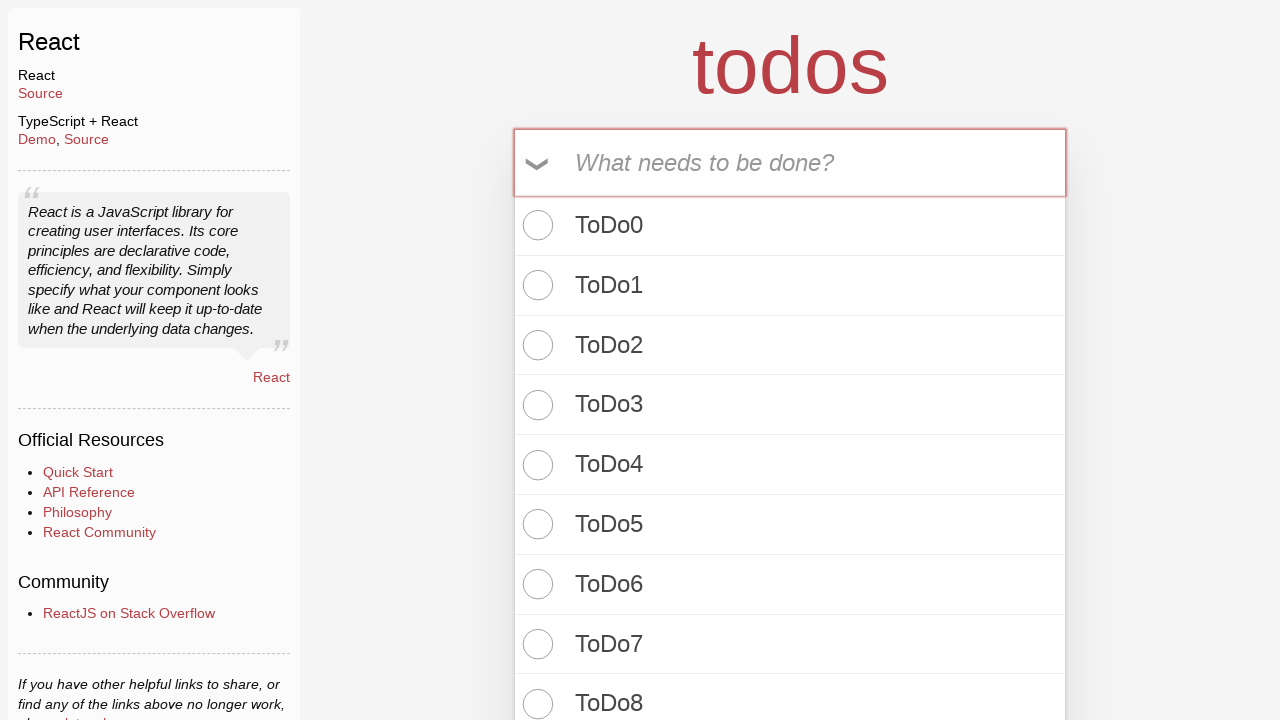

Filled new todo input with 'ToDo83' on input.new-todo
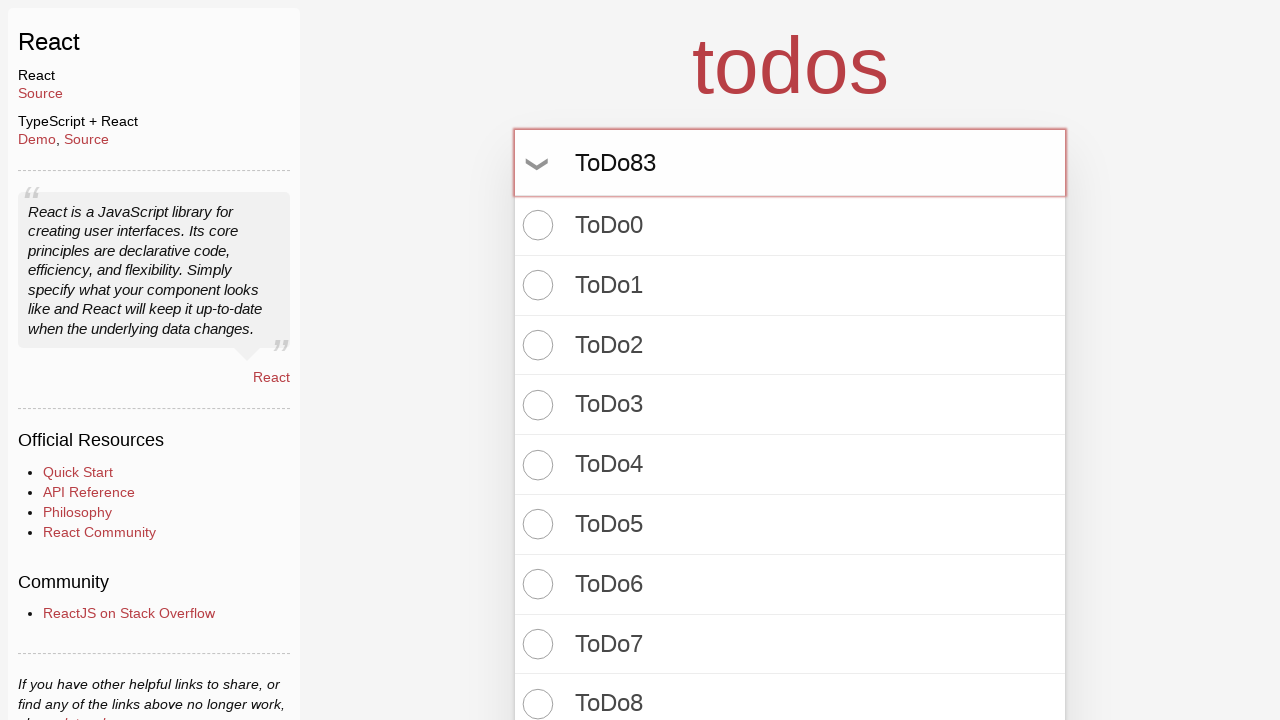

Pressed Enter to create todo item 84 of 100 on input.new-todo
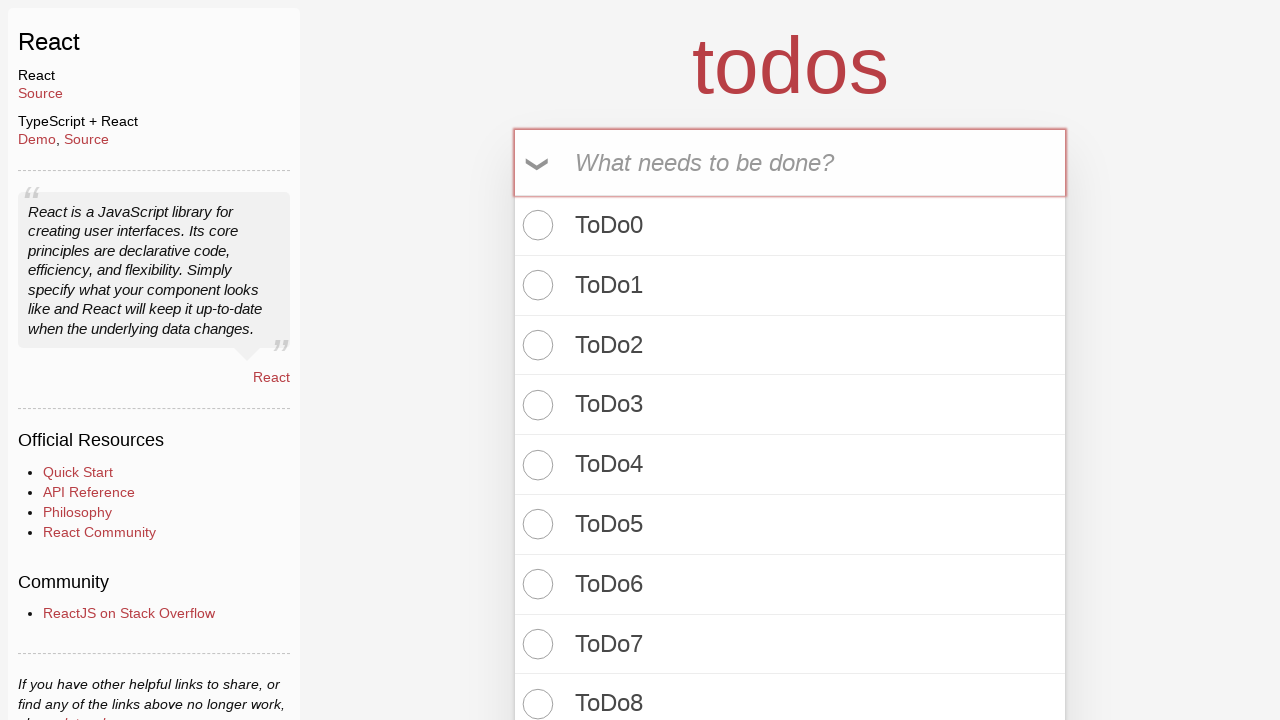

Filled new todo input with 'ToDo84' on input.new-todo
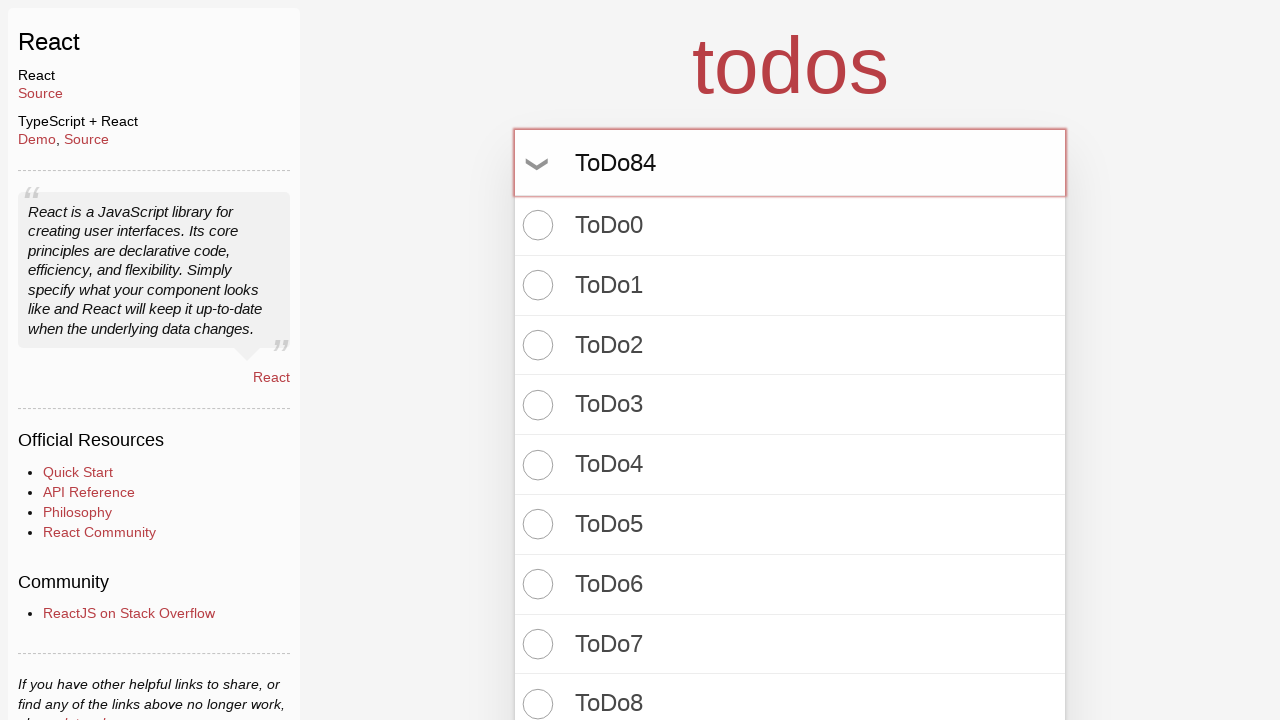

Pressed Enter to create todo item 85 of 100 on input.new-todo
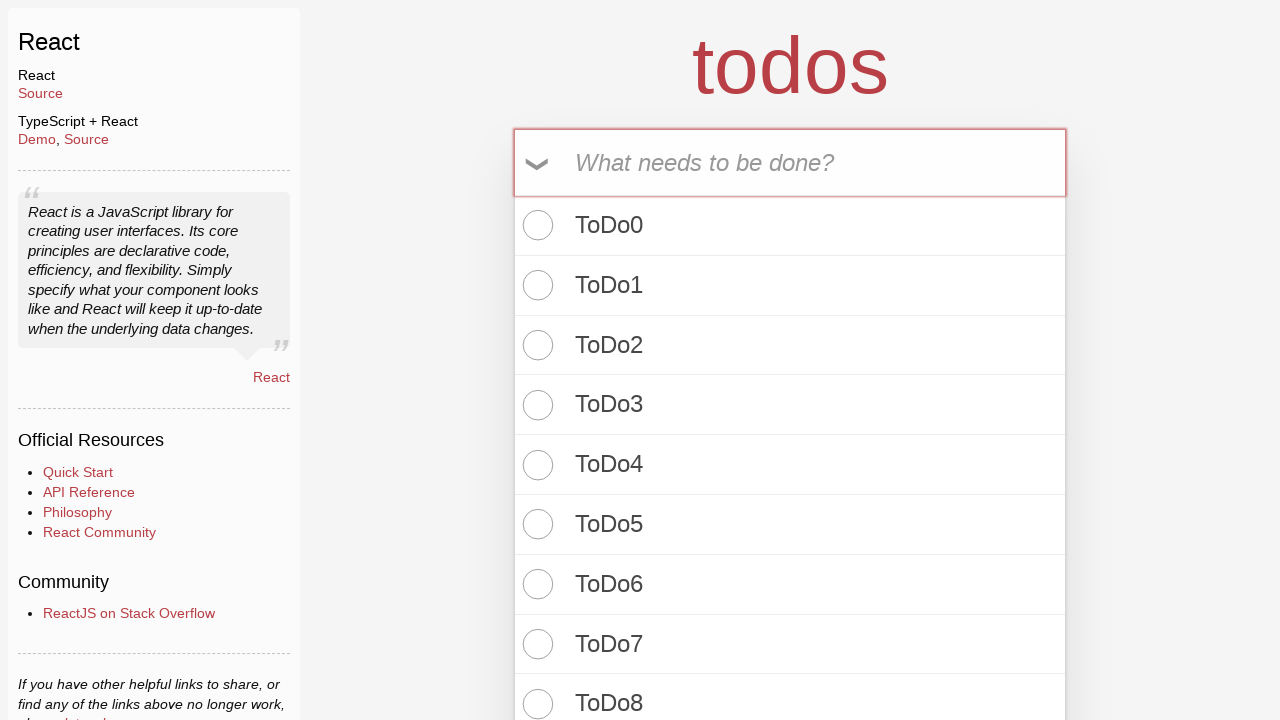

Filled new todo input with 'ToDo85' on input.new-todo
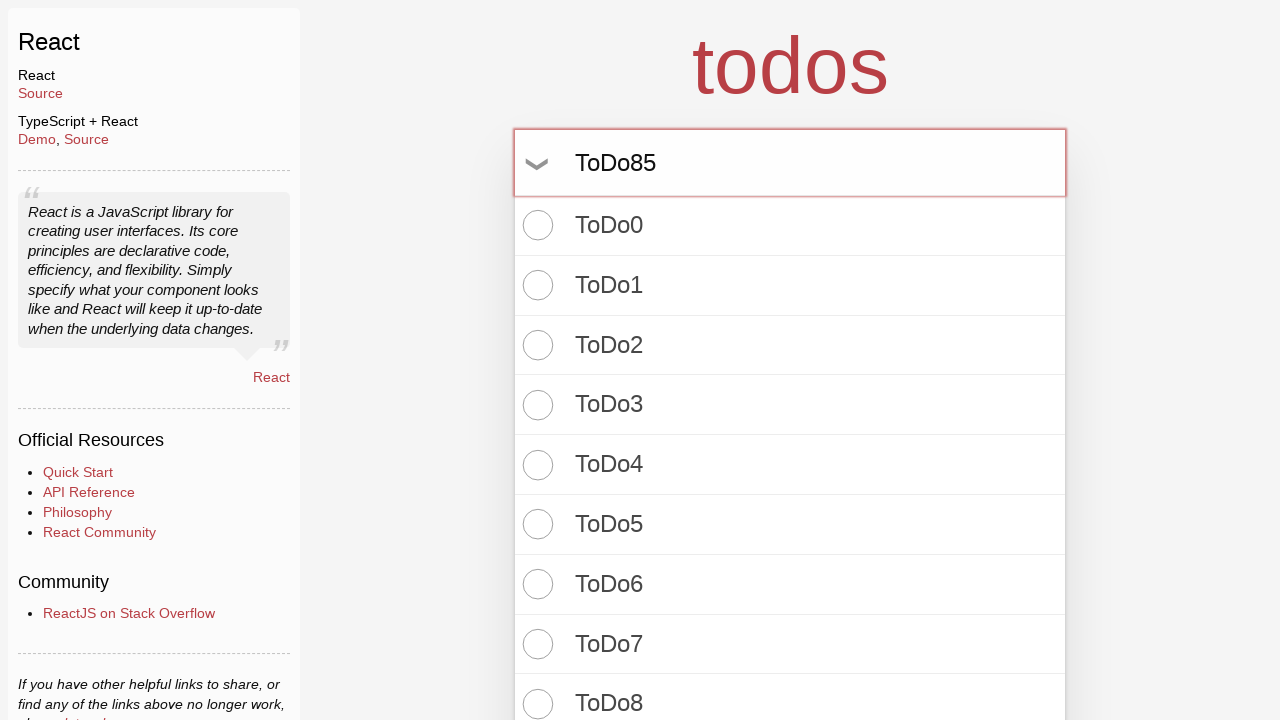

Pressed Enter to create todo item 86 of 100 on input.new-todo
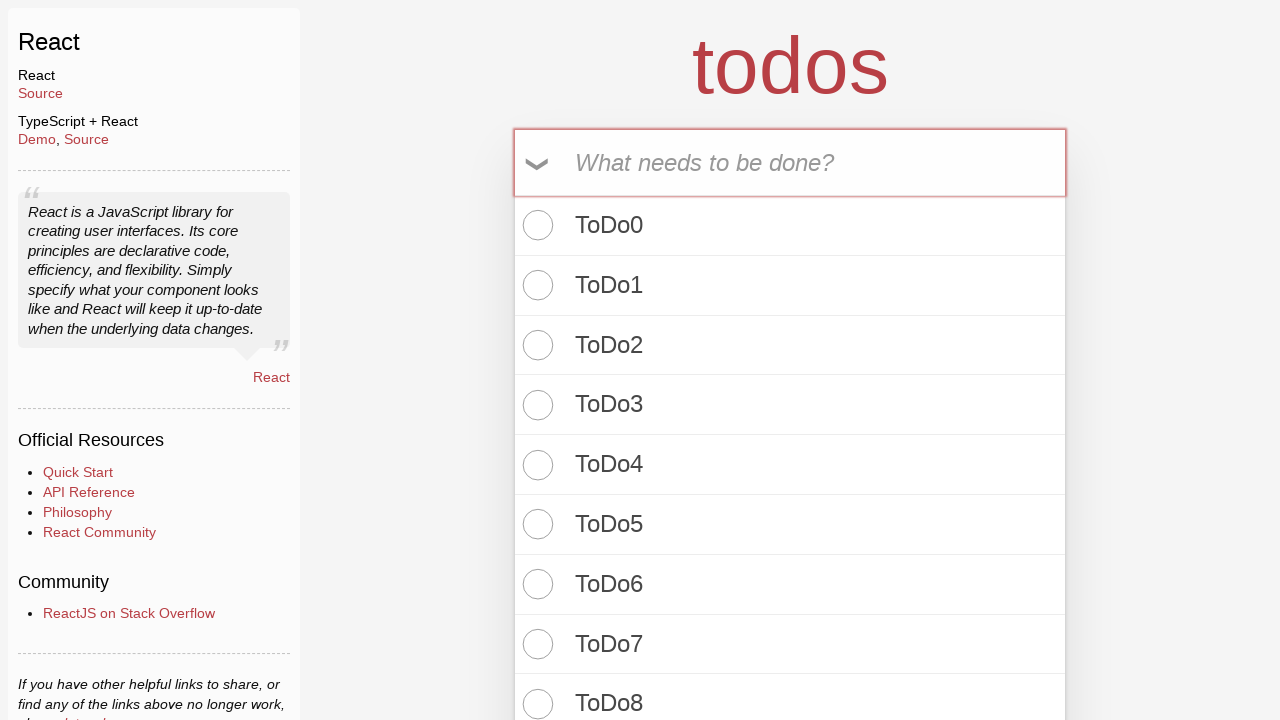

Filled new todo input with 'ToDo86' on input.new-todo
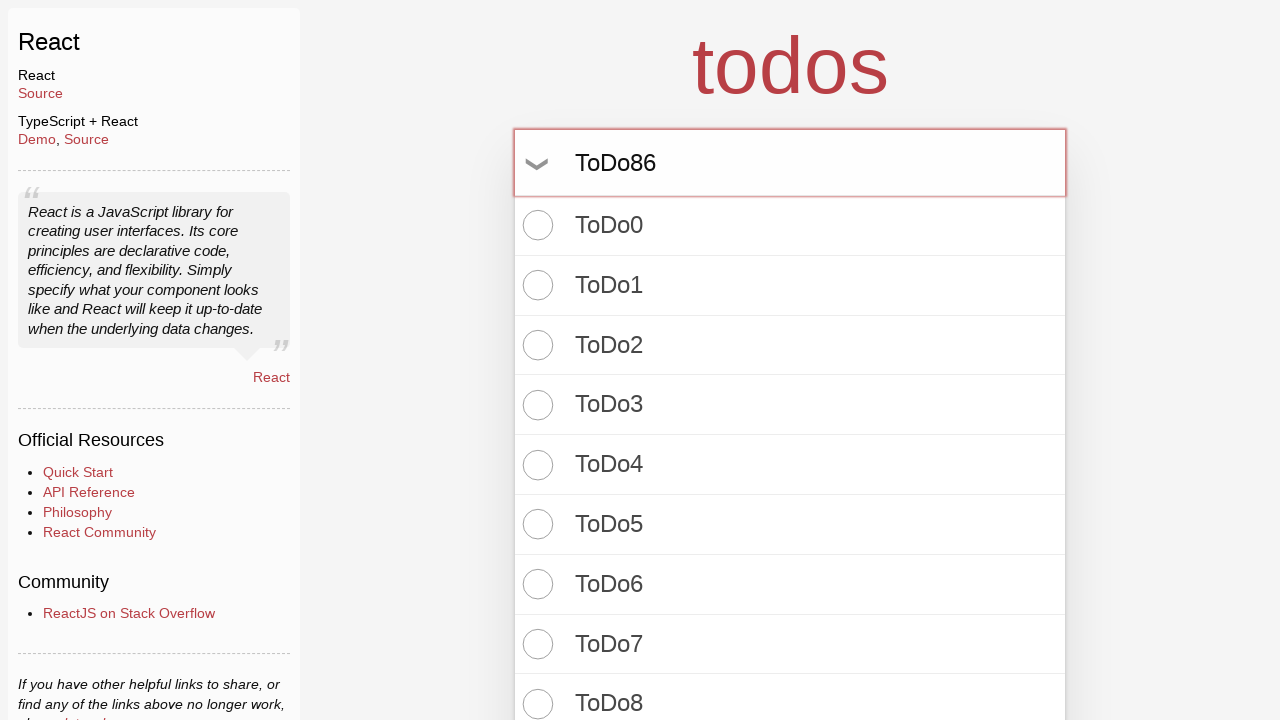

Pressed Enter to create todo item 87 of 100 on input.new-todo
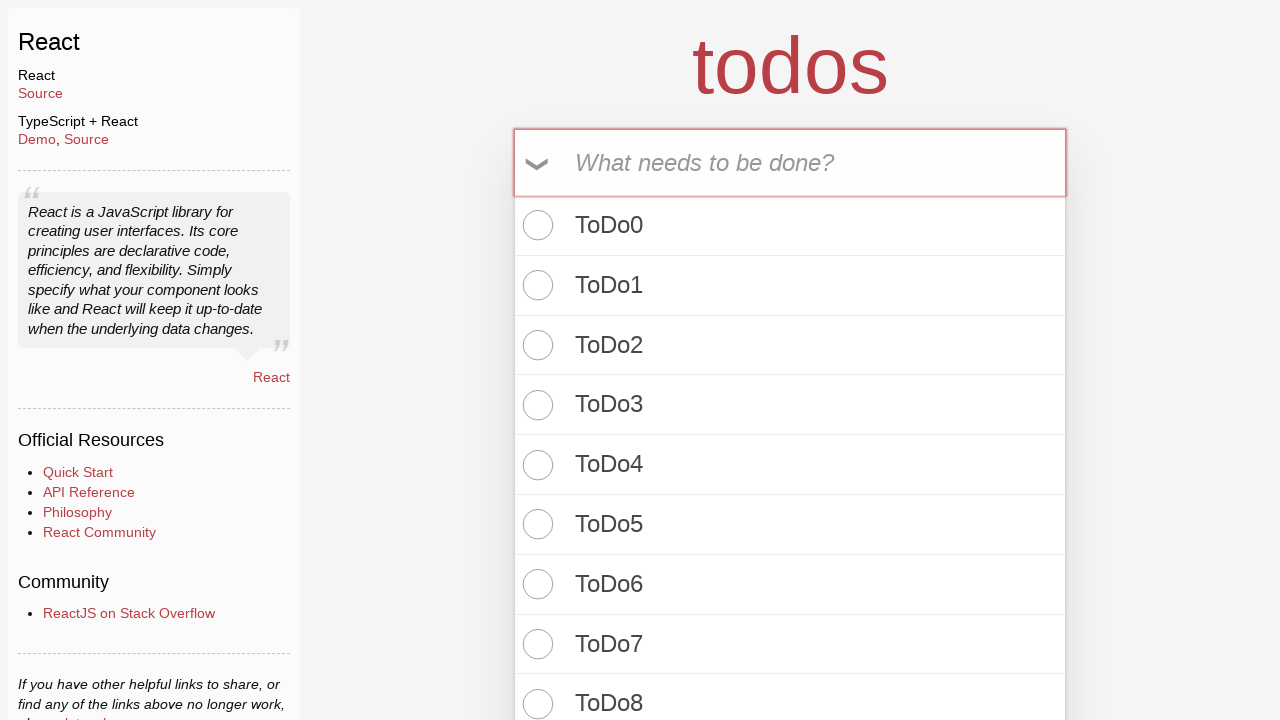

Filled new todo input with 'ToDo87' on input.new-todo
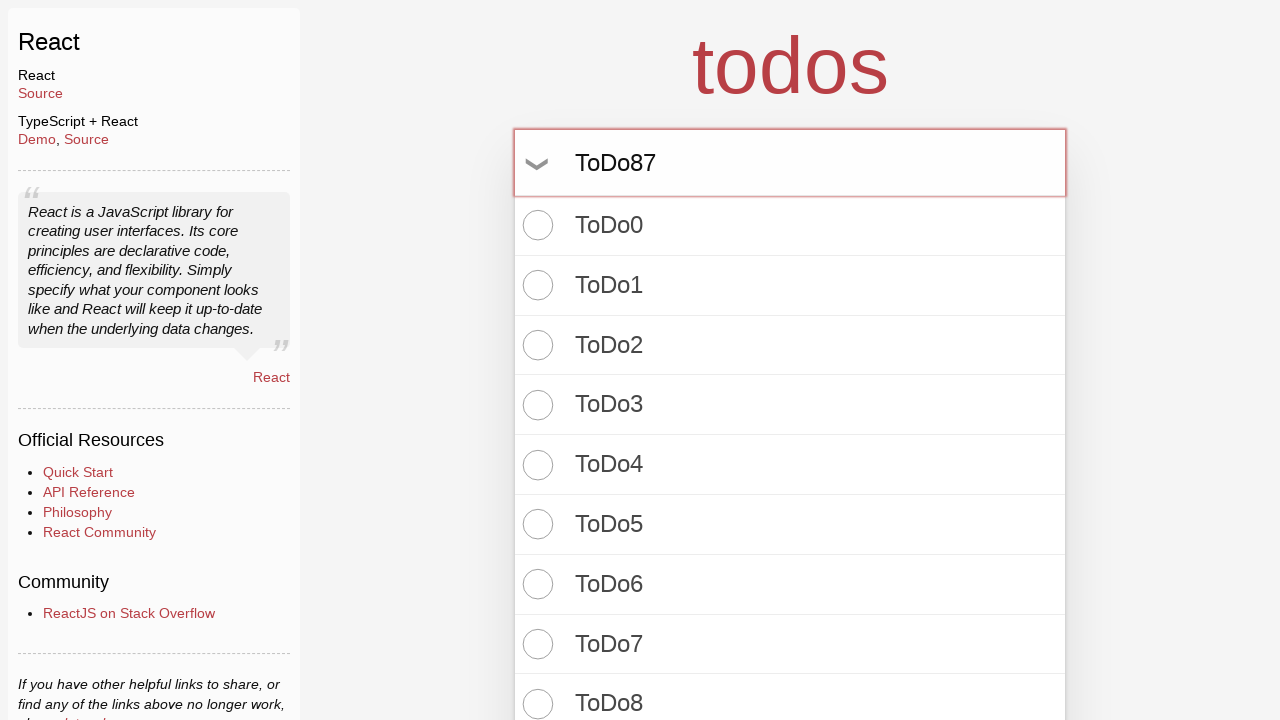

Pressed Enter to create todo item 88 of 100 on input.new-todo
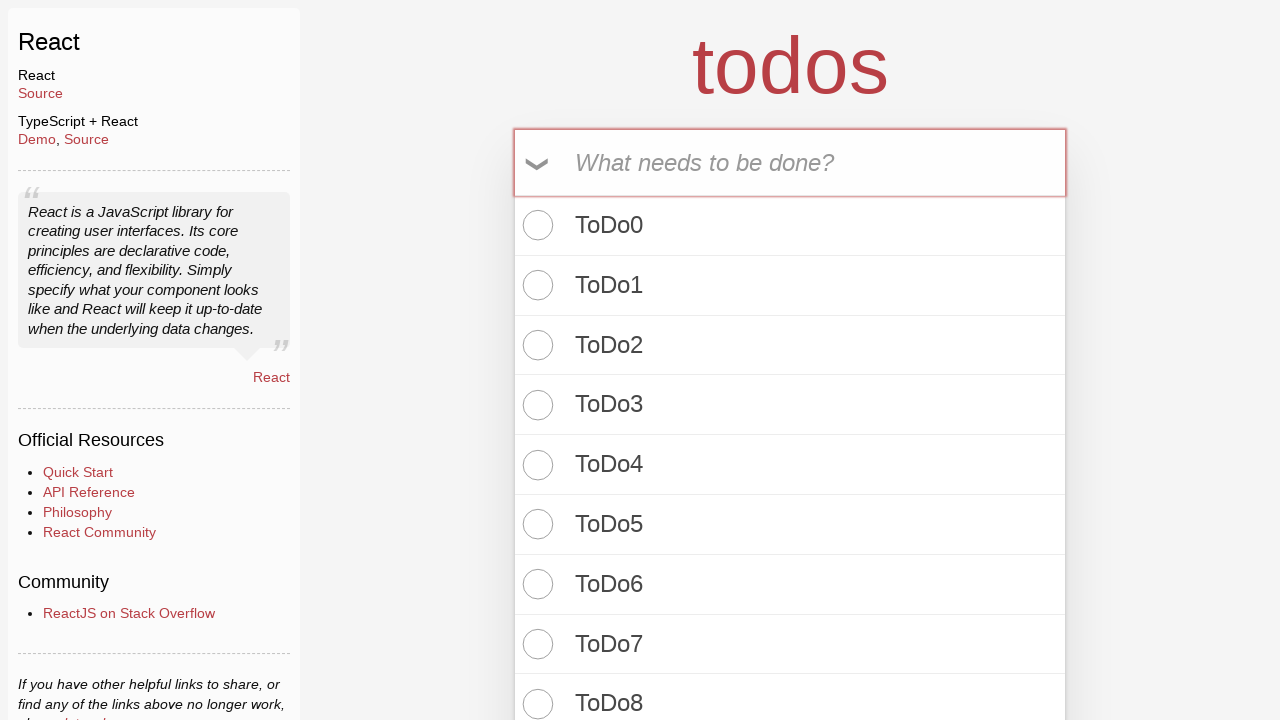

Filled new todo input with 'ToDo88' on input.new-todo
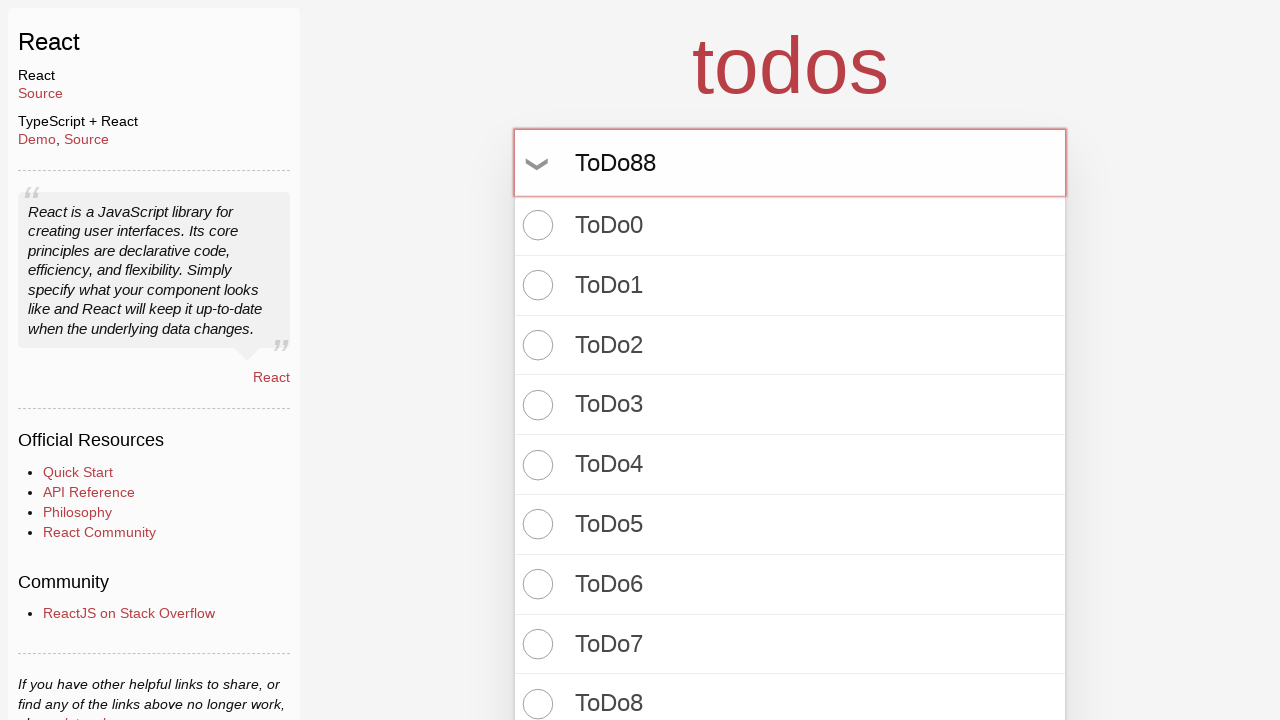

Pressed Enter to create todo item 89 of 100 on input.new-todo
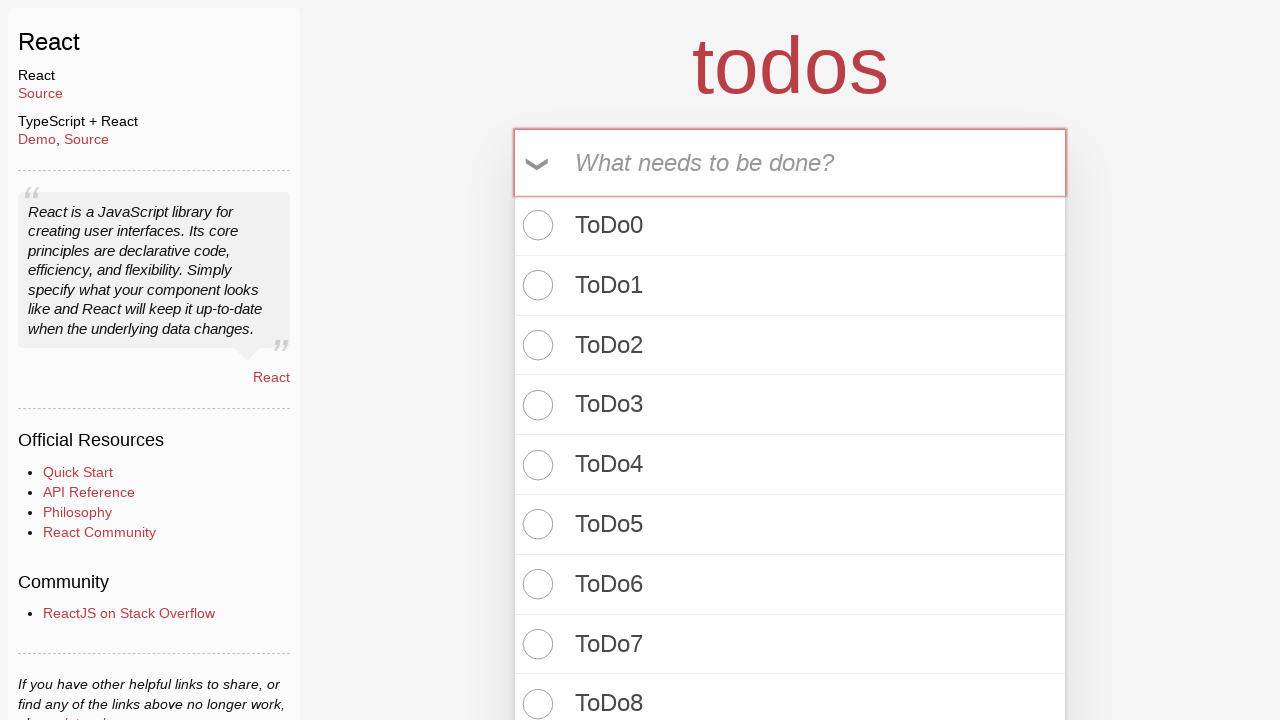

Filled new todo input with 'ToDo89' on input.new-todo
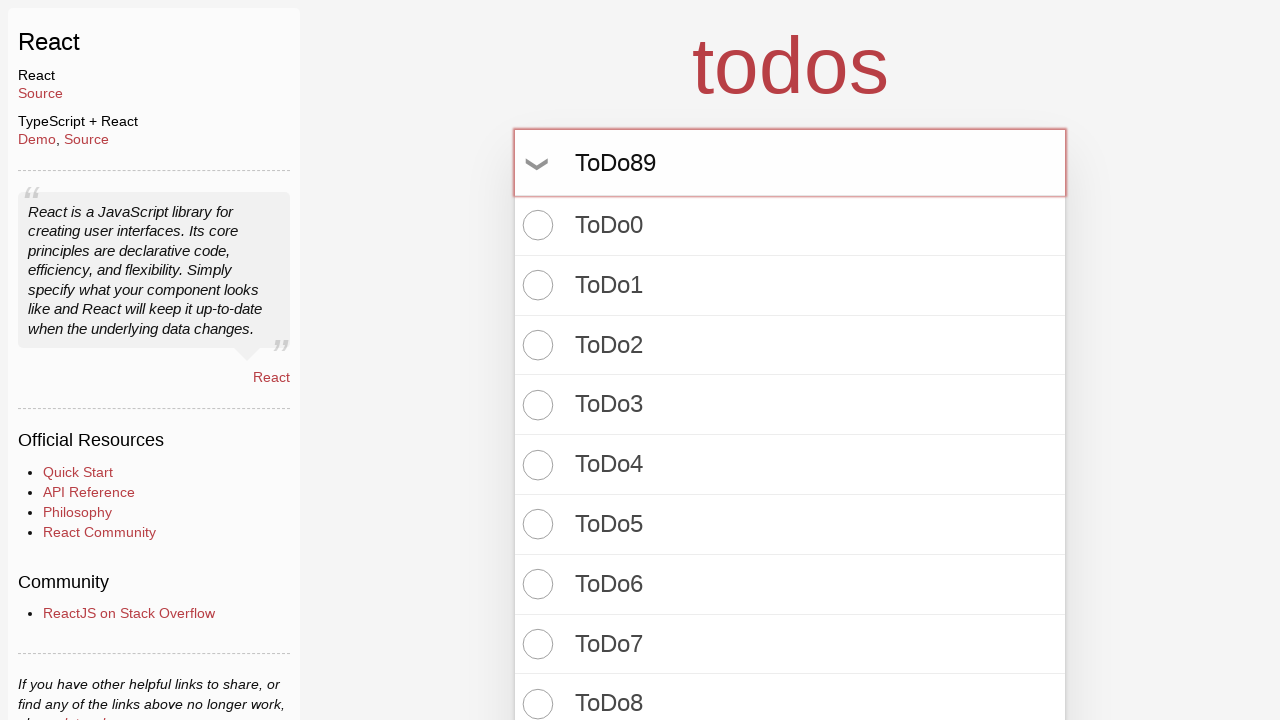

Pressed Enter to create todo item 90 of 100 on input.new-todo
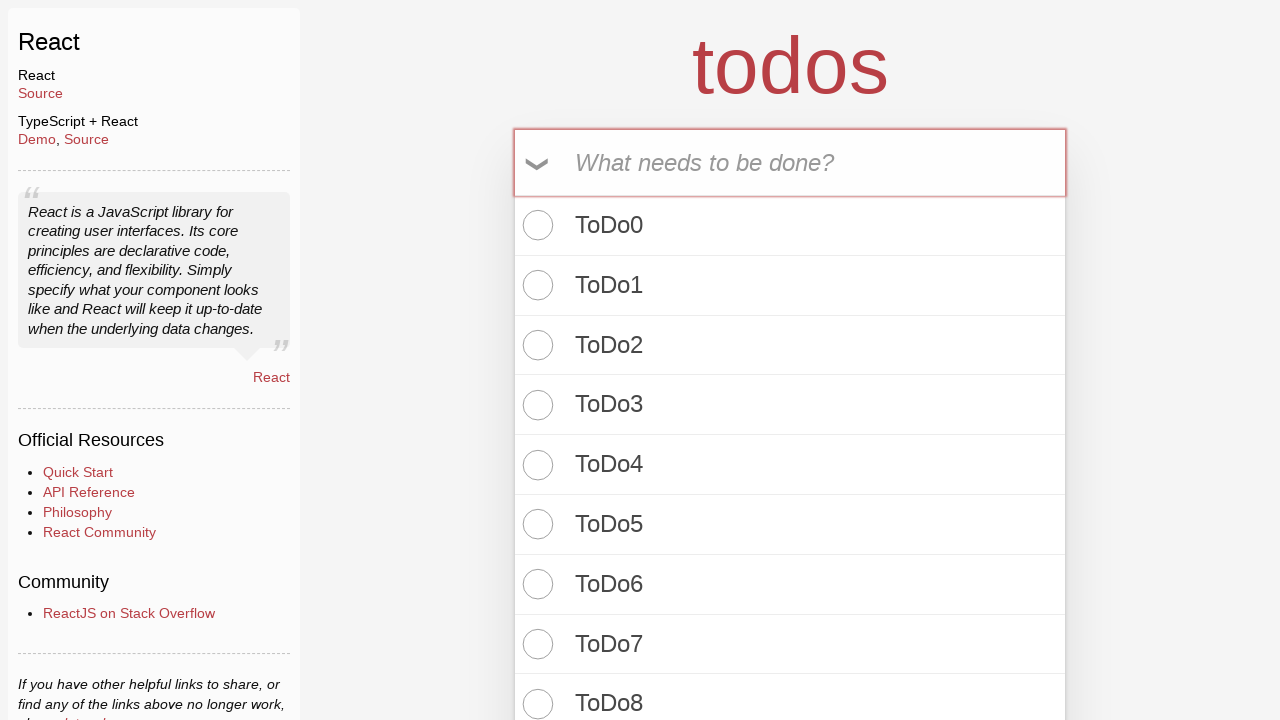

Filled new todo input with 'ToDo90' on input.new-todo
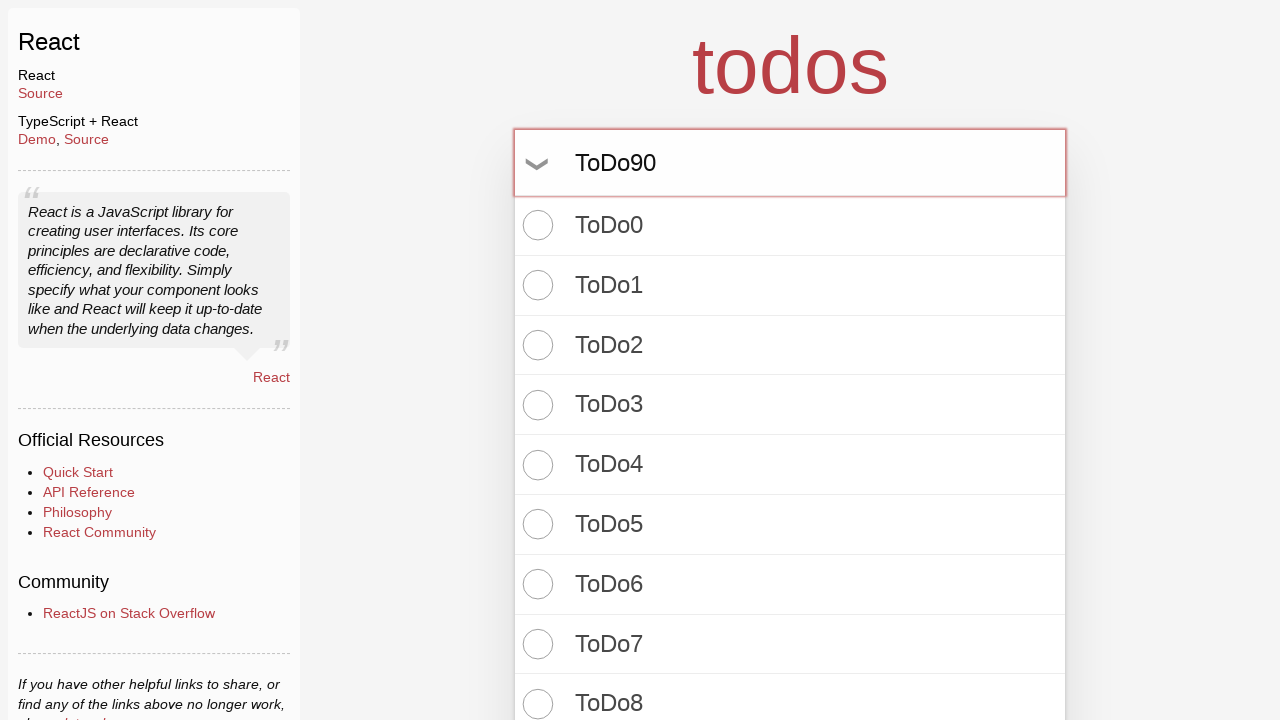

Pressed Enter to create todo item 91 of 100 on input.new-todo
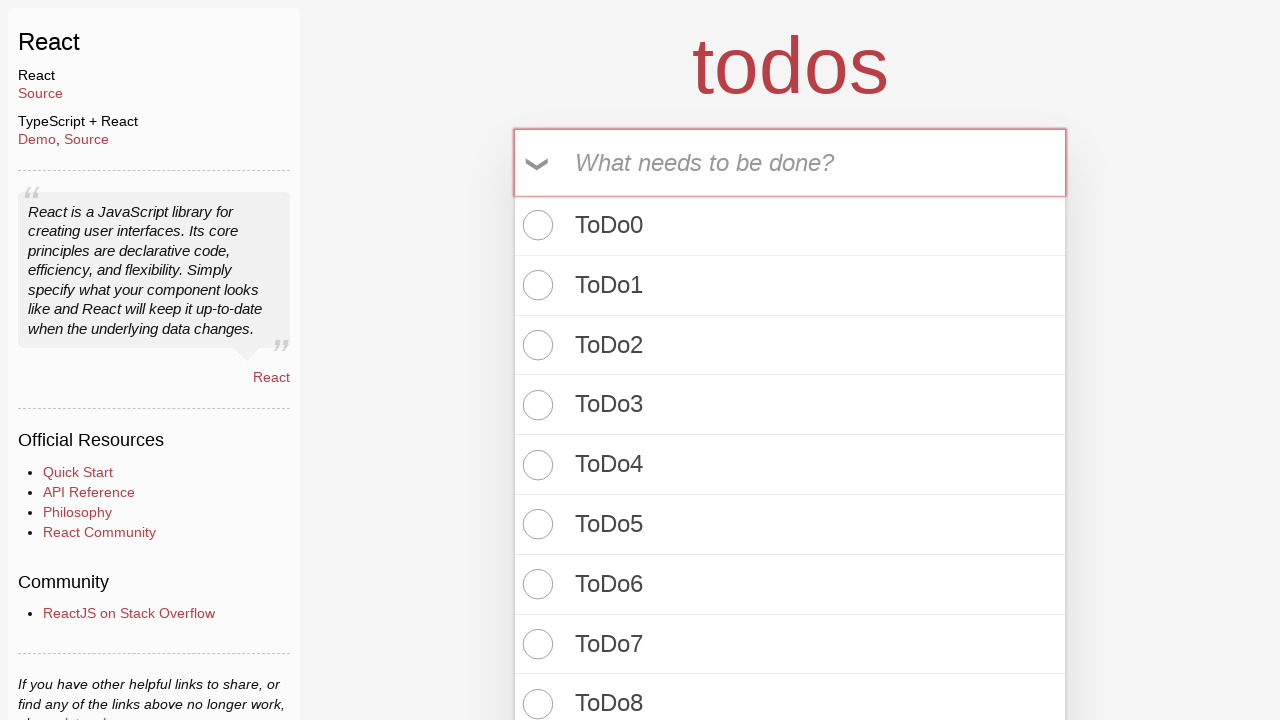

Filled new todo input with 'ToDo91' on input.new-todo
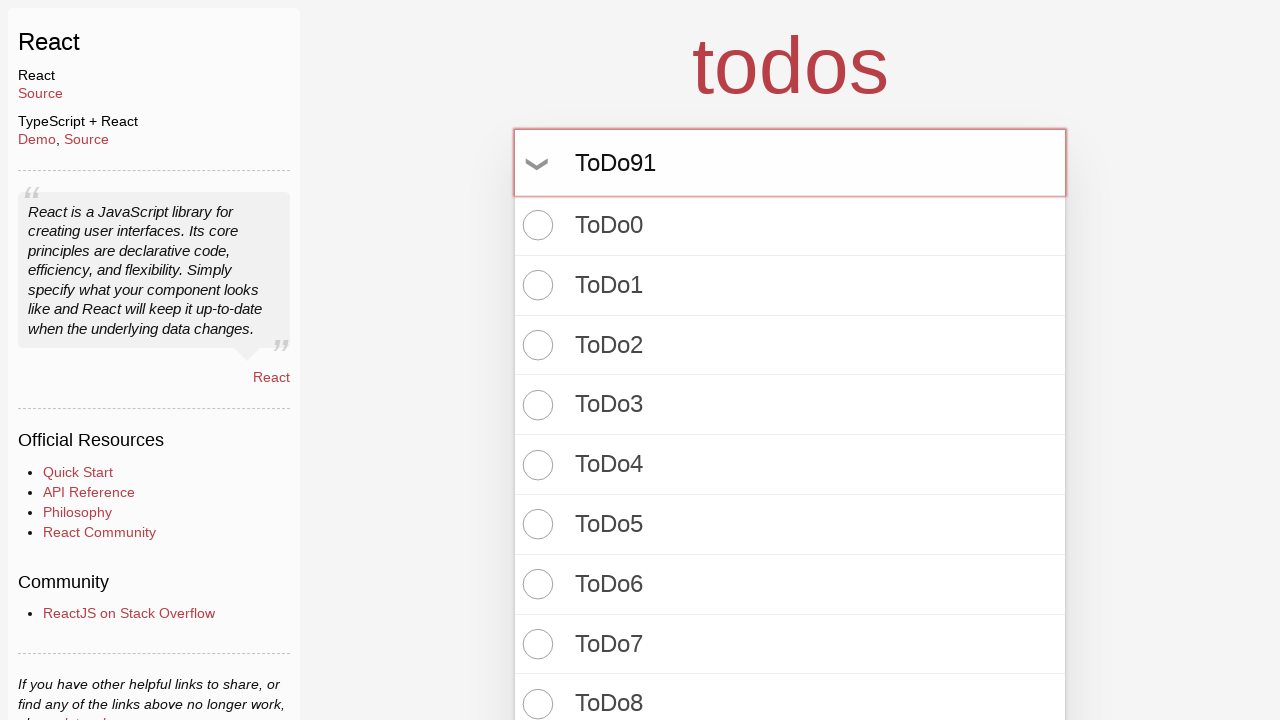

Pressed Enter to create todo item 92 of 100 on input.new-todo
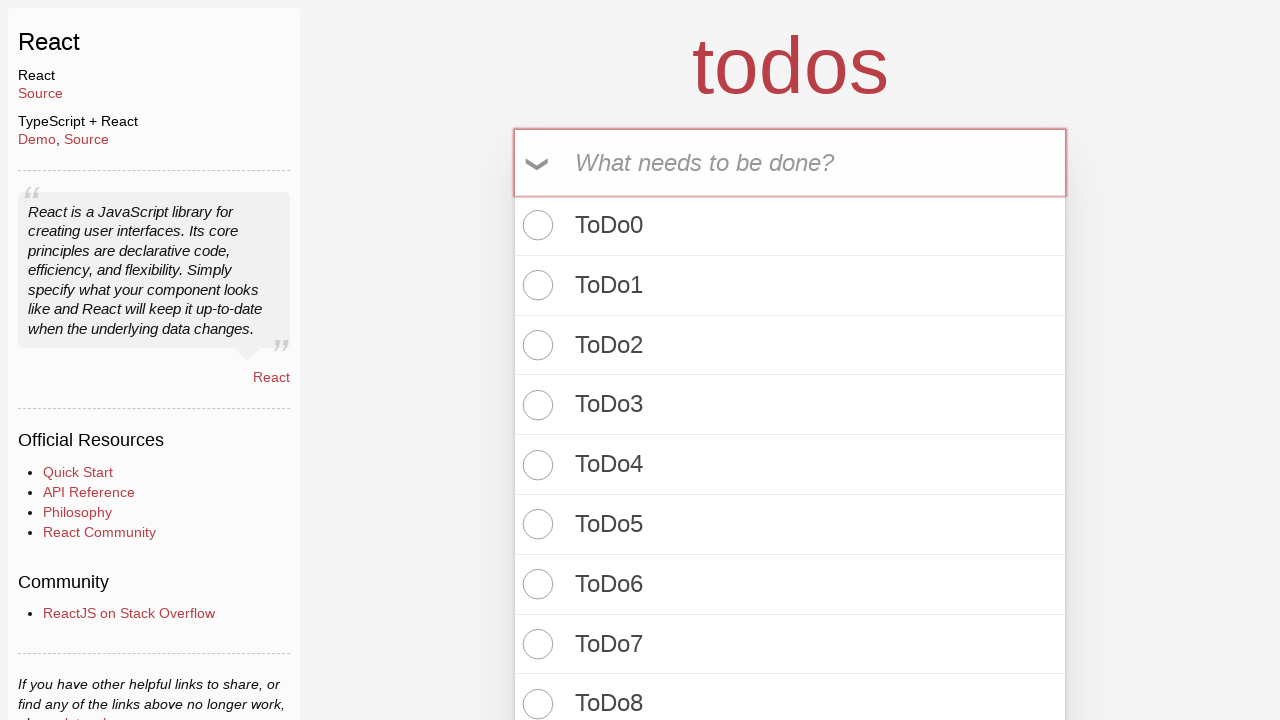

Filled new todo input with 'ToDo92' on input.new-todo
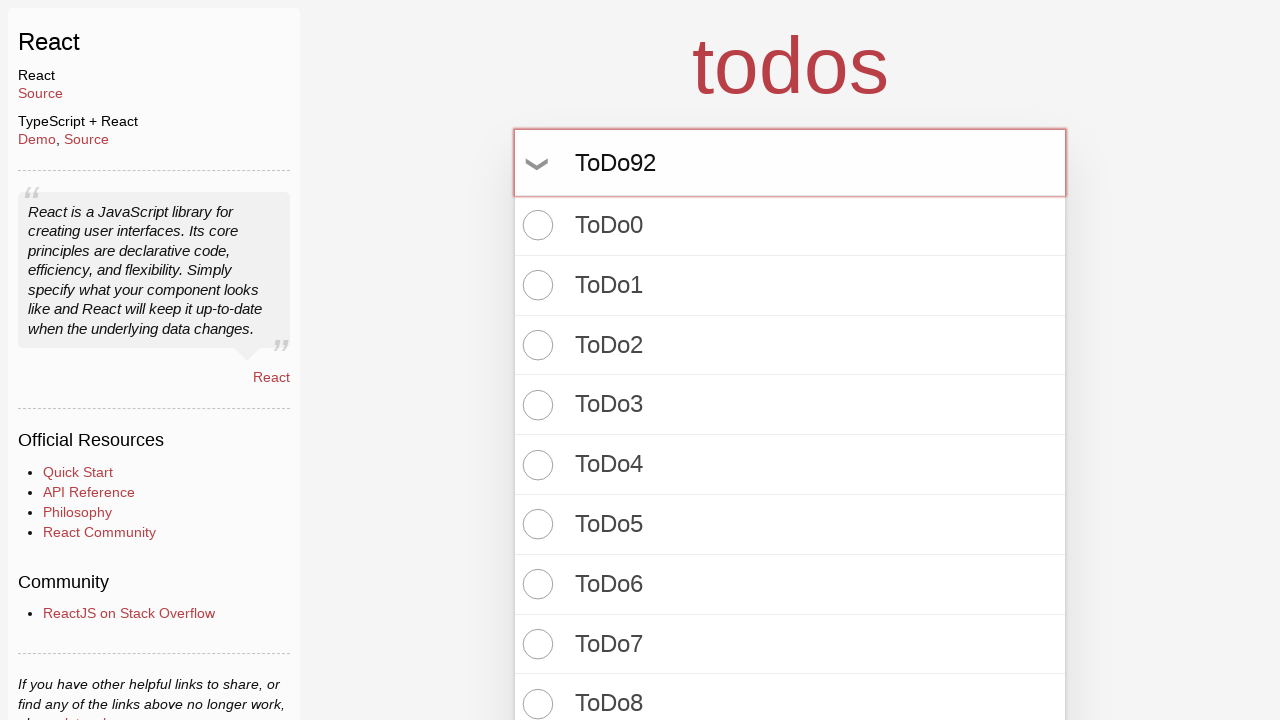

Pressed Enter to create todo item 93 of 100 on input.new-todo
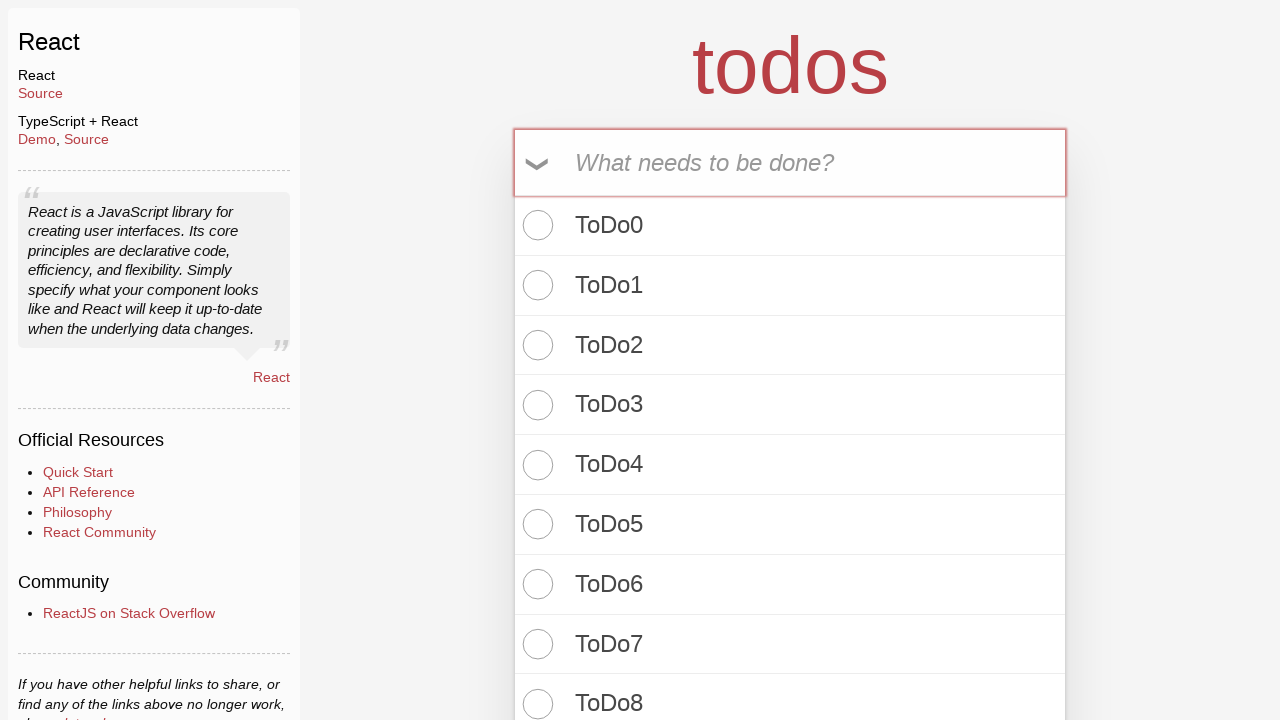

Filled new todo input with 'ToDo93' on input.new-todo
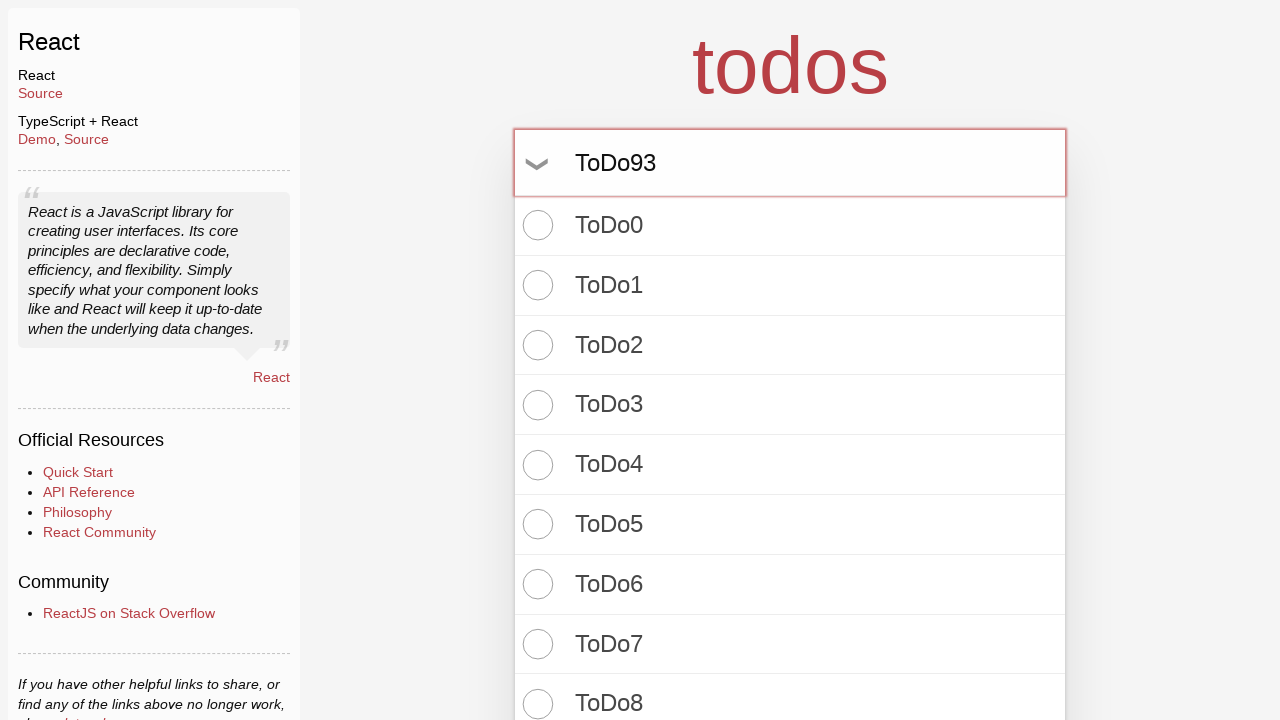

Pressed Enter to create todo item 94 of 100 on input.new-todo
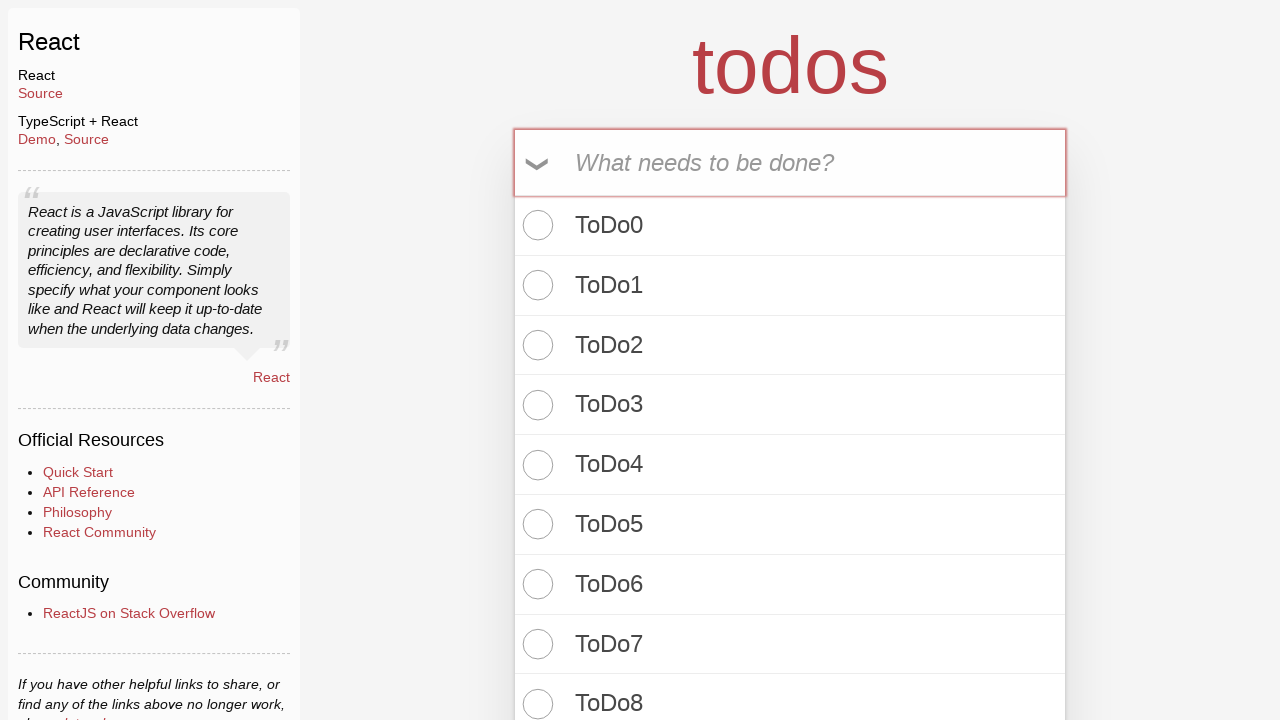

Filled new todo input with 'ToDo94' on input.new-todo
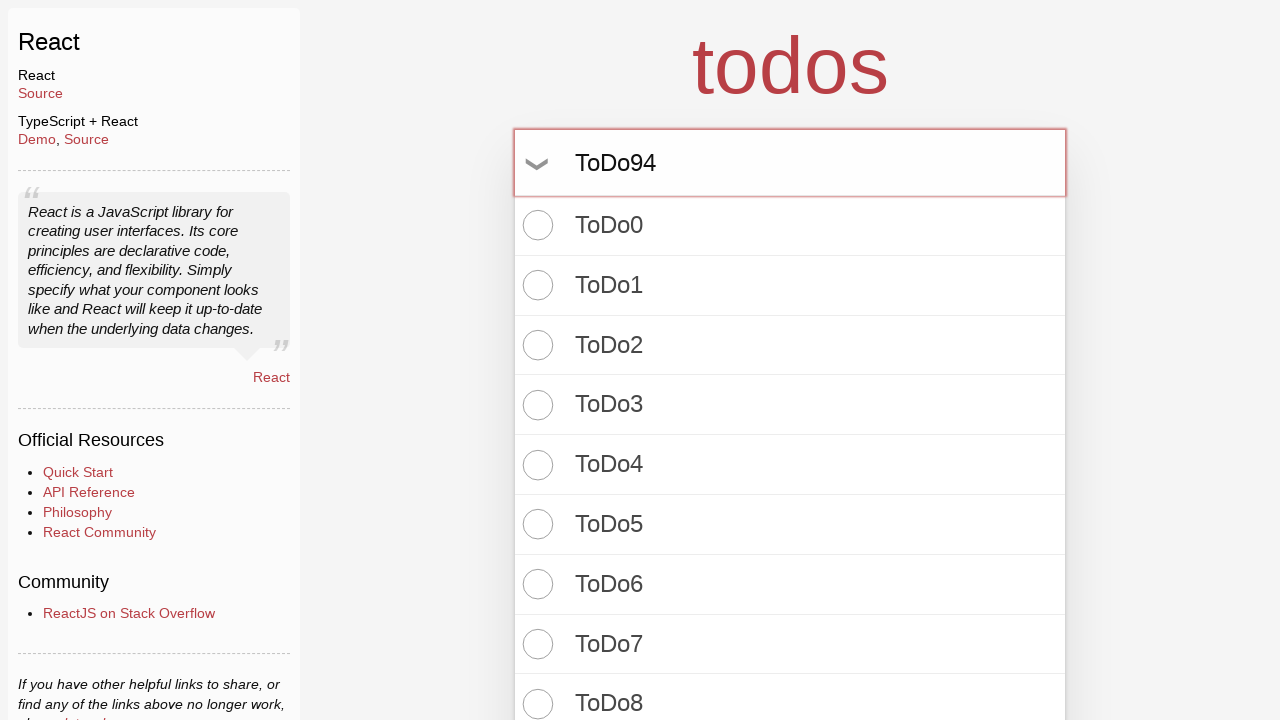

Pressed Enter to create todo item 95 of 100 on input.new-todo
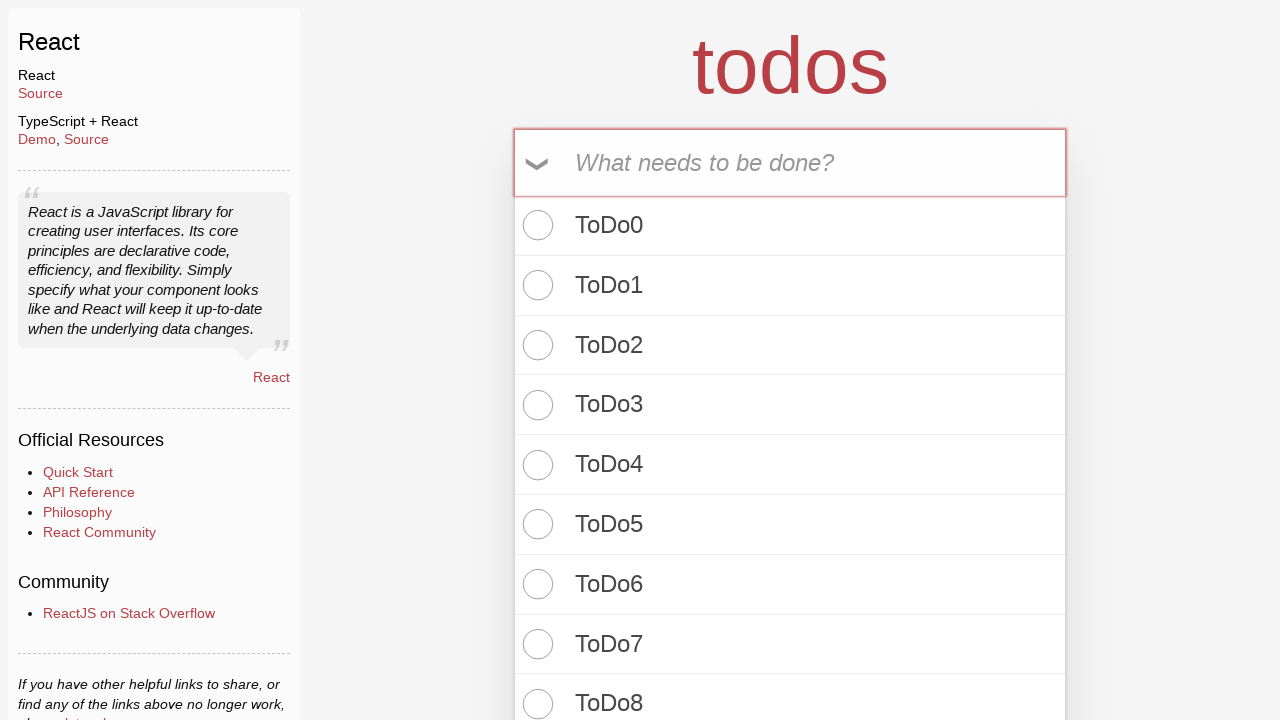

Filled new todo input with 'ToDo95' on input.new-todo
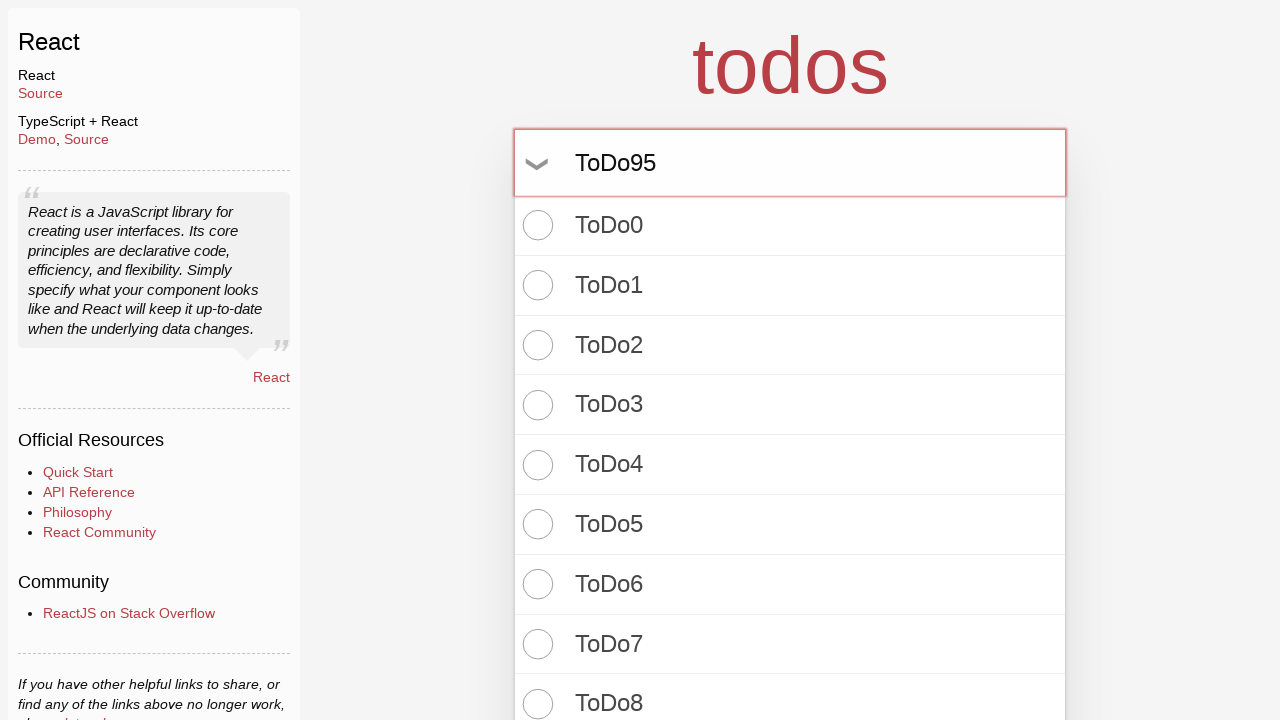

Pressed Enter to create todo item 96 of 100 on input.new-todo
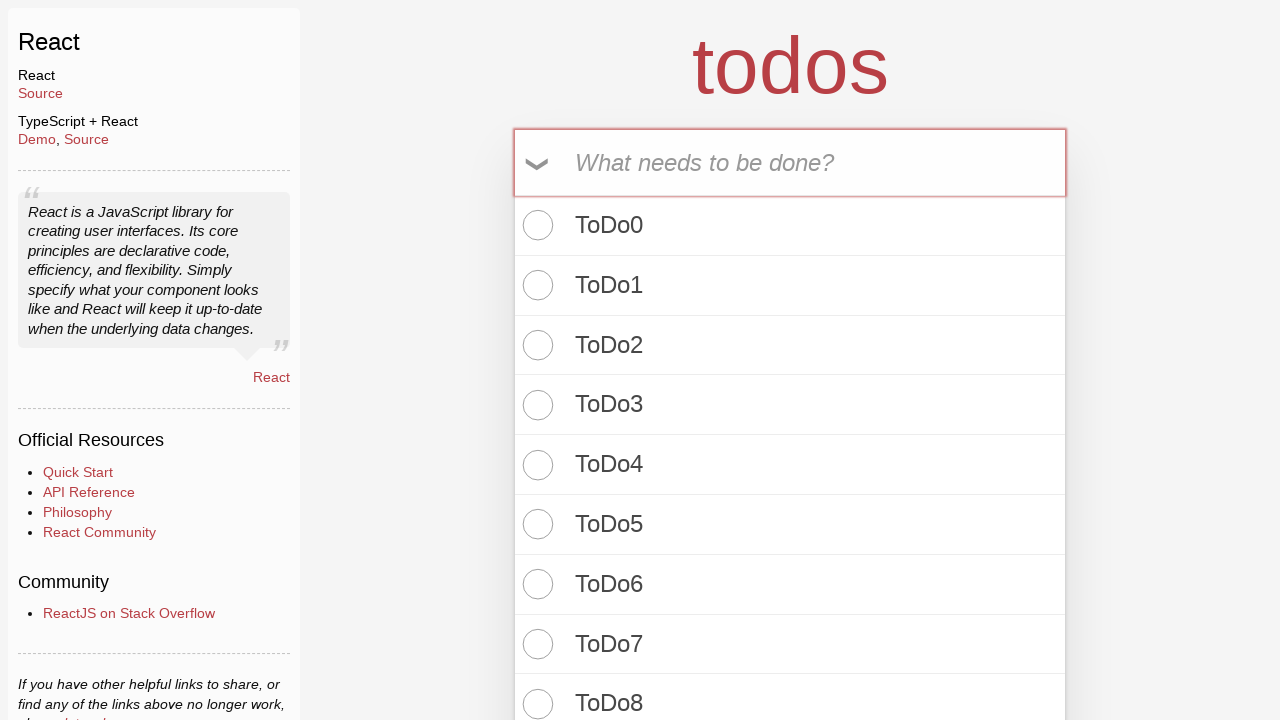

Filled new todo input with 'ToDo96' on input.new-todo
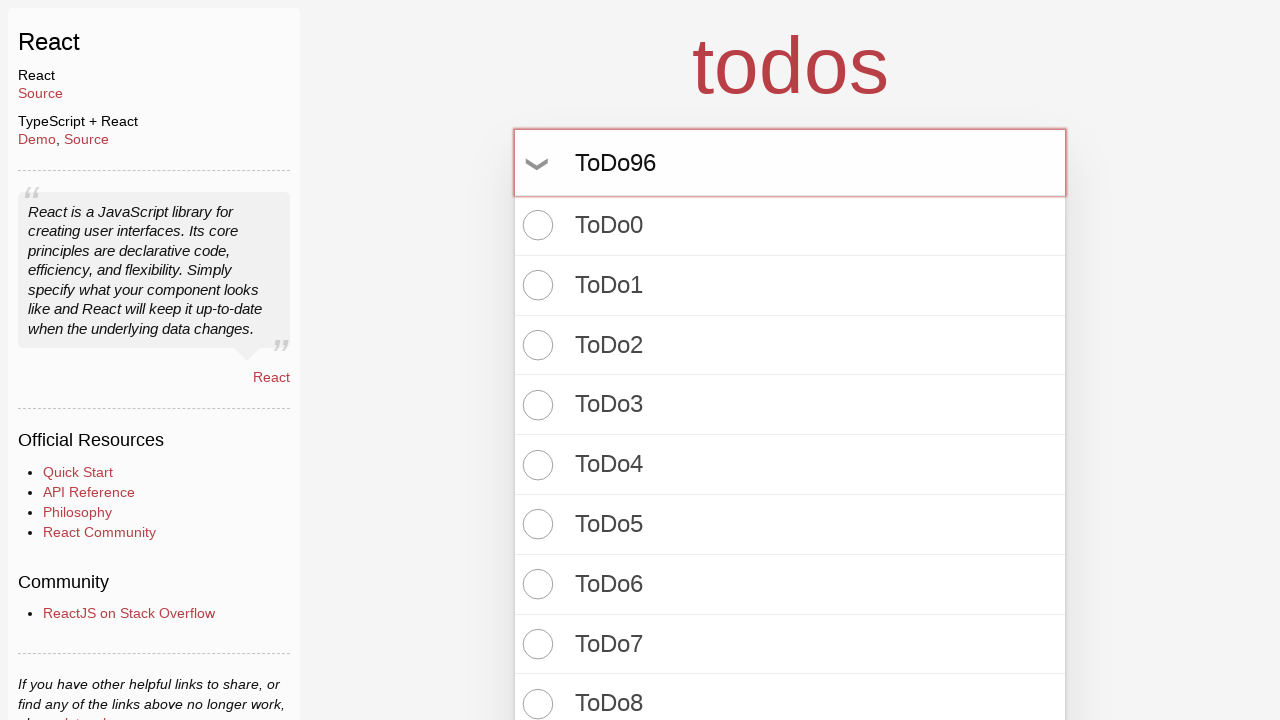

Pressed Enter to create todo item 97 of 100 on input.new-todo
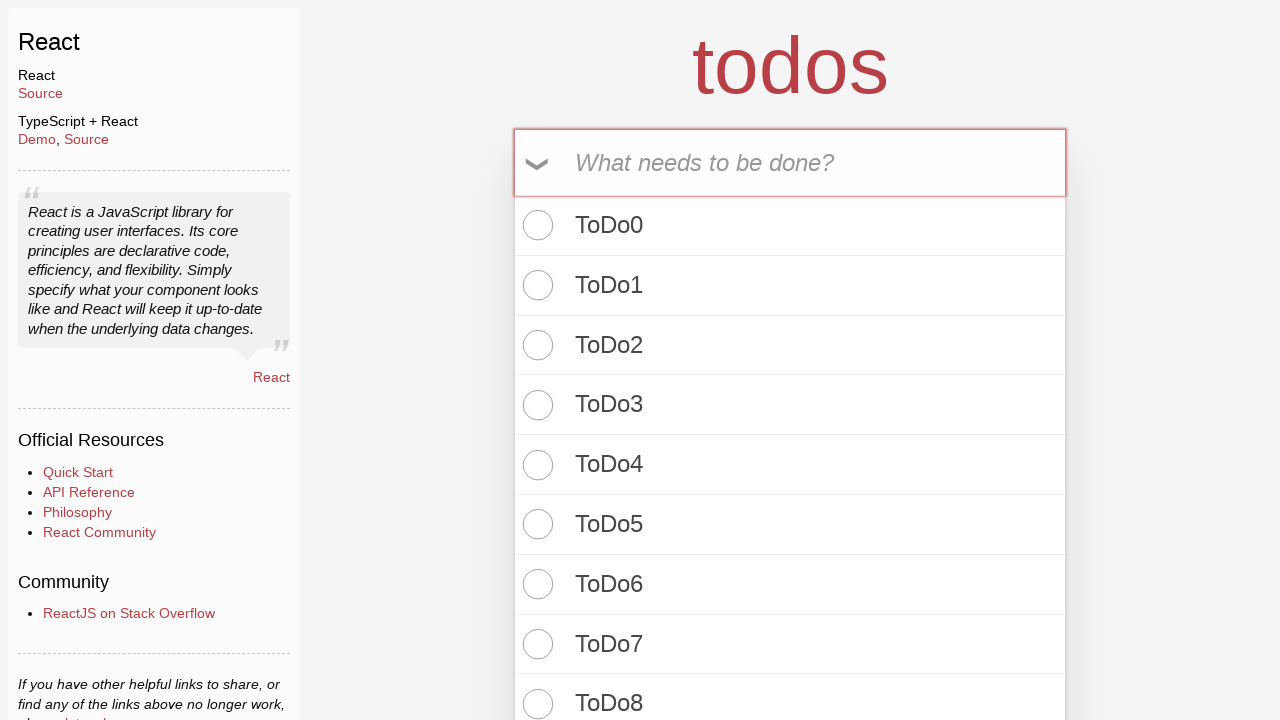

Filled new todo input with 'ToDo97' on input.new-todo
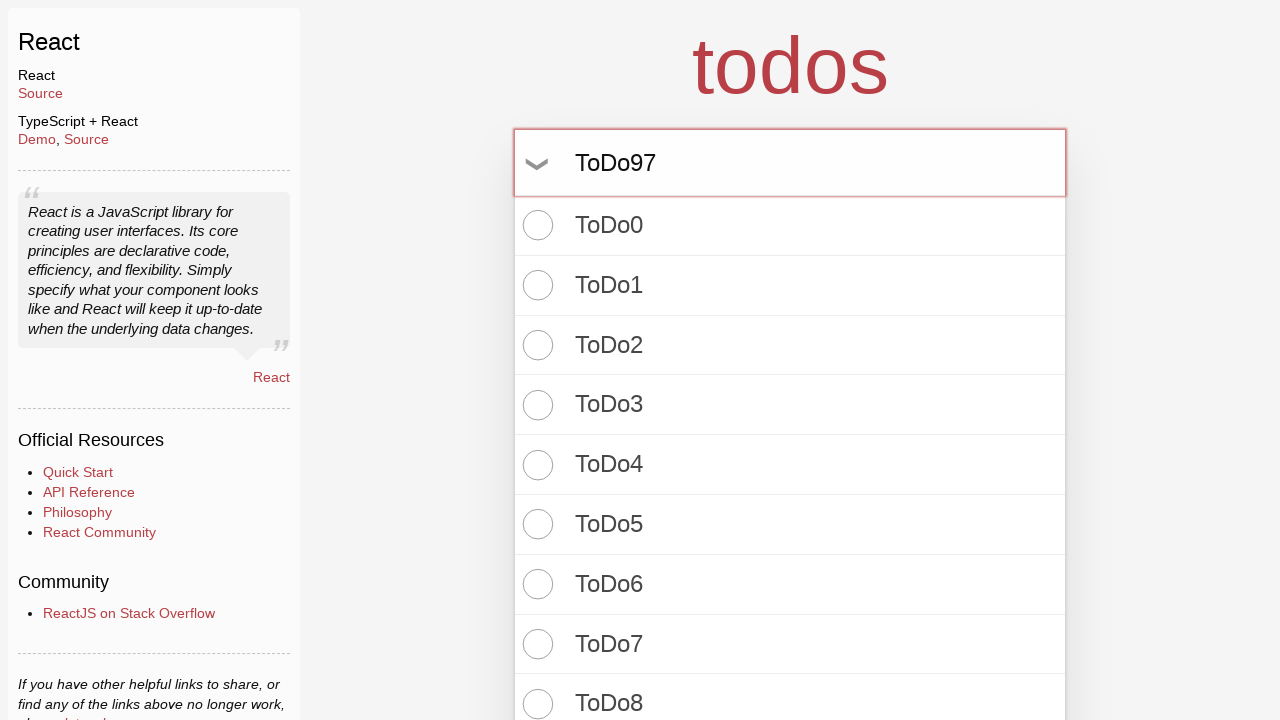

Pressed Enter to create todo item 98 of 100 on input.new-todo
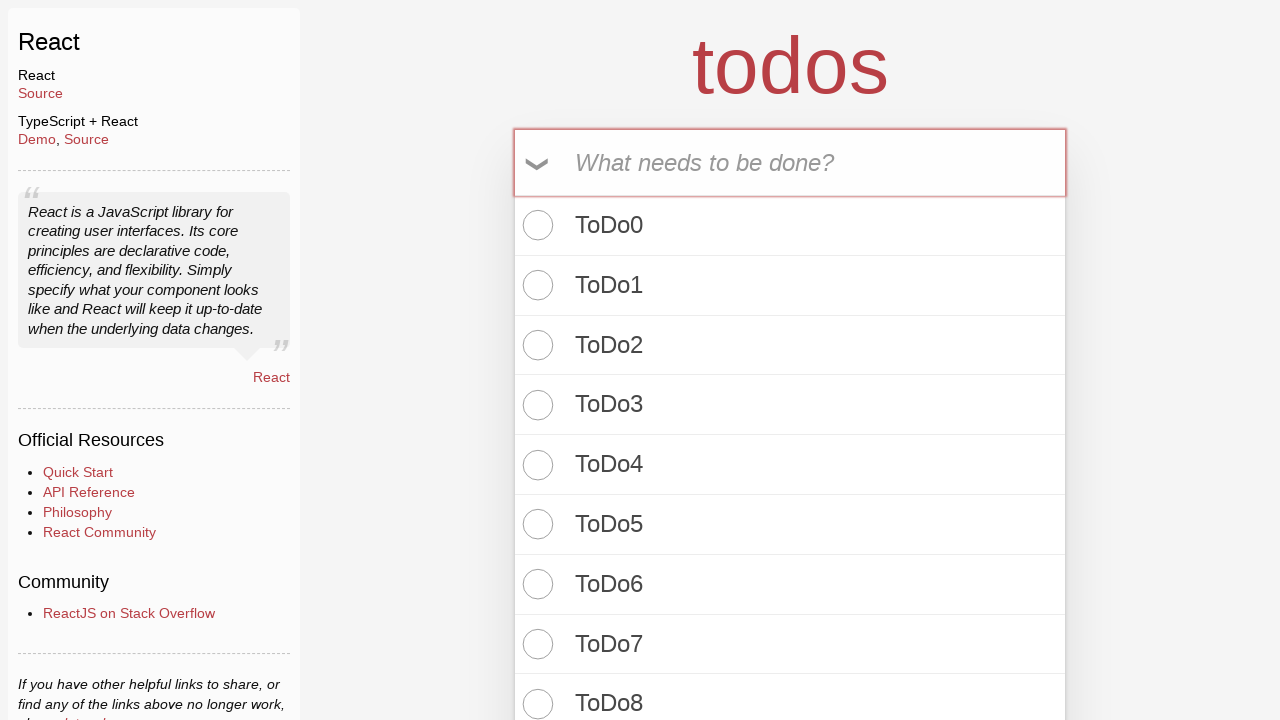

Filled new todo input with 'ToDo98' on input.new-todo
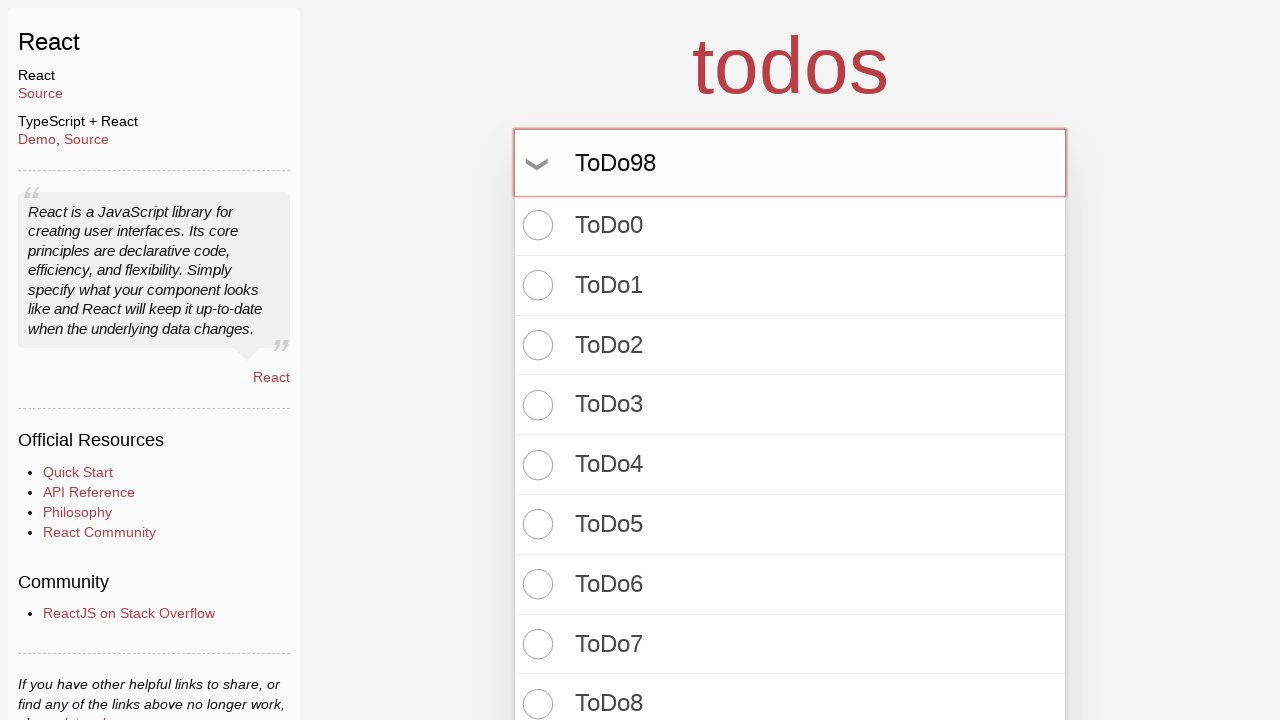

Pressed Enter to create todo item 99 of 100 on input.new-todo
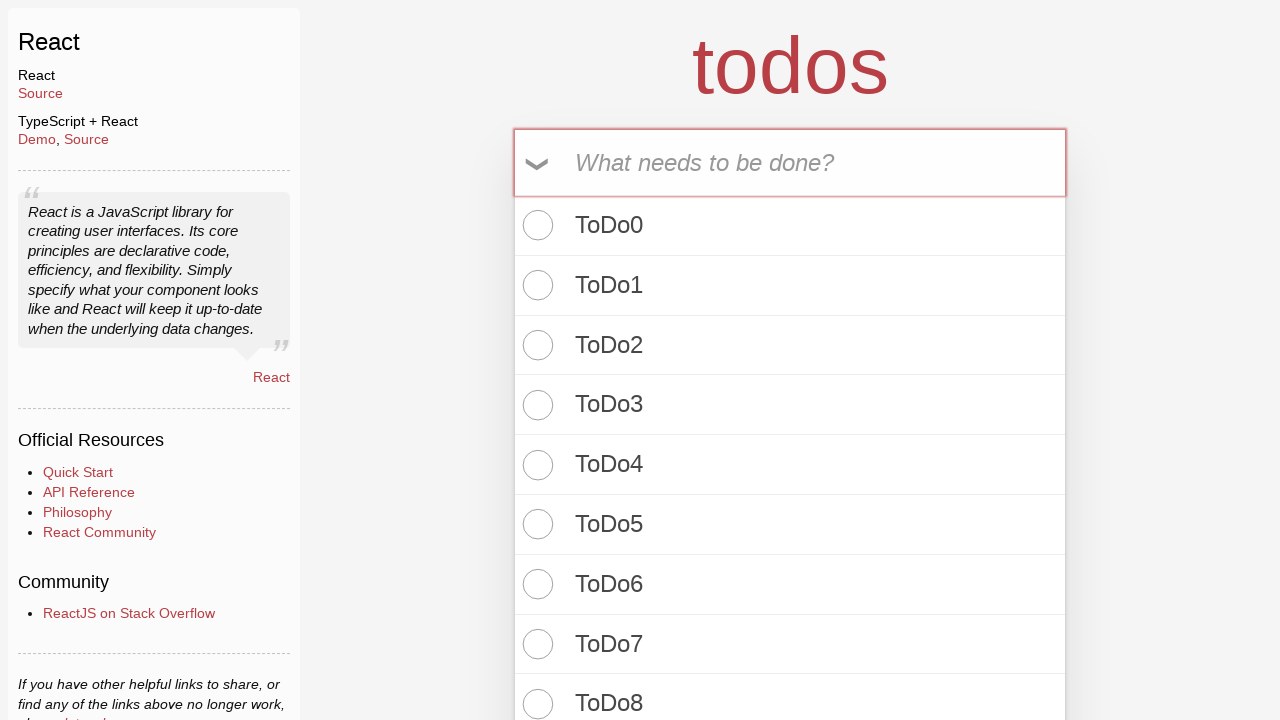

Filled new todo input with 'ToDo99' on input.new-todo
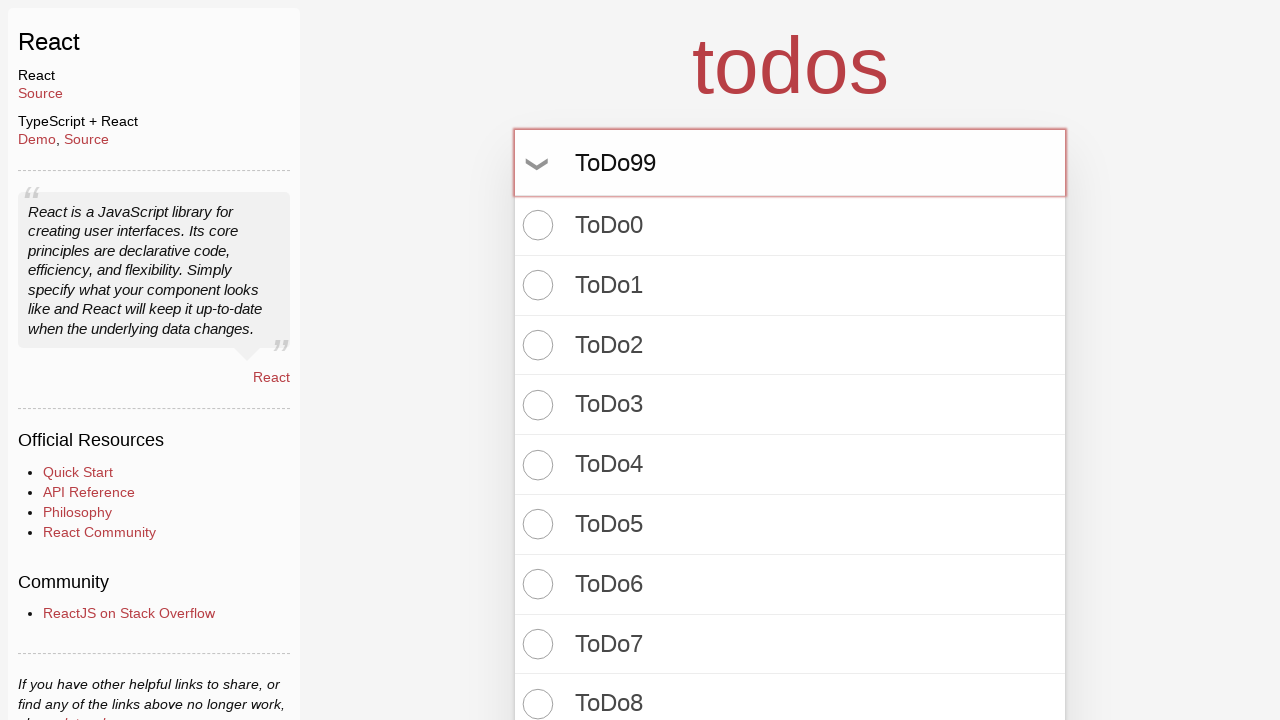

Pressed Enter to create todo item 100 of 100 on input.new-todo
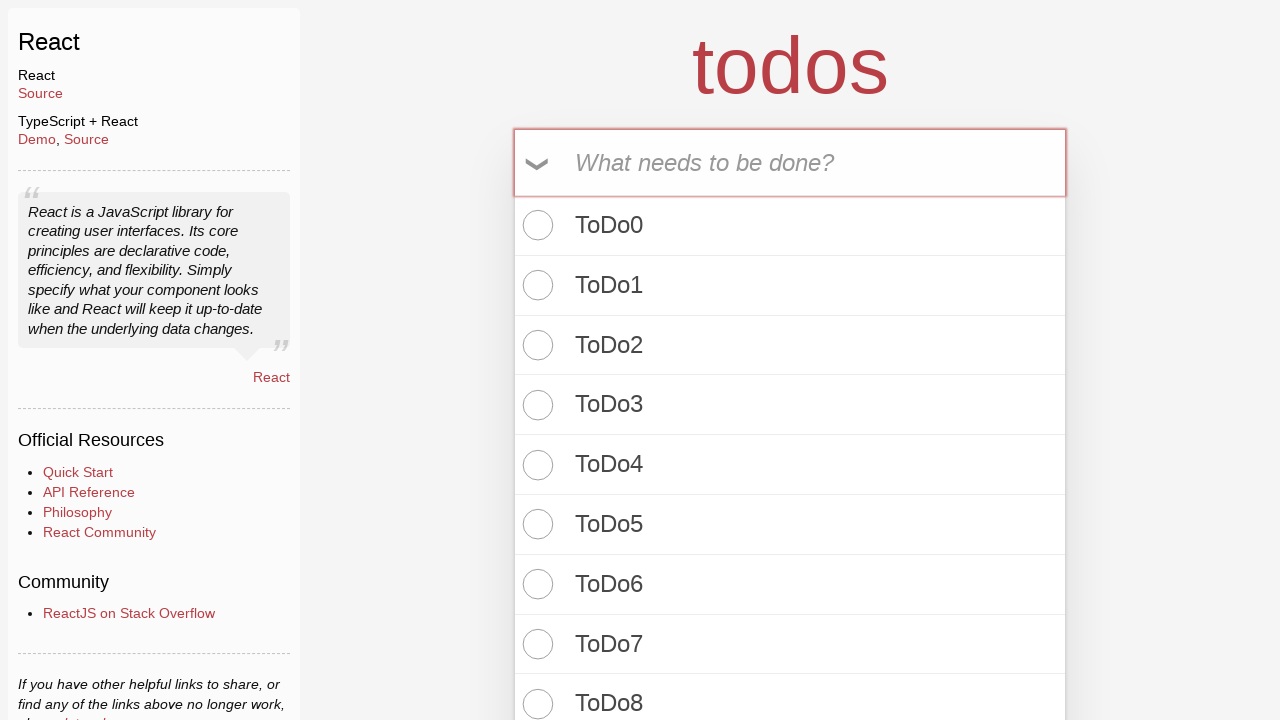

Todo count element is visible displaying 100 items
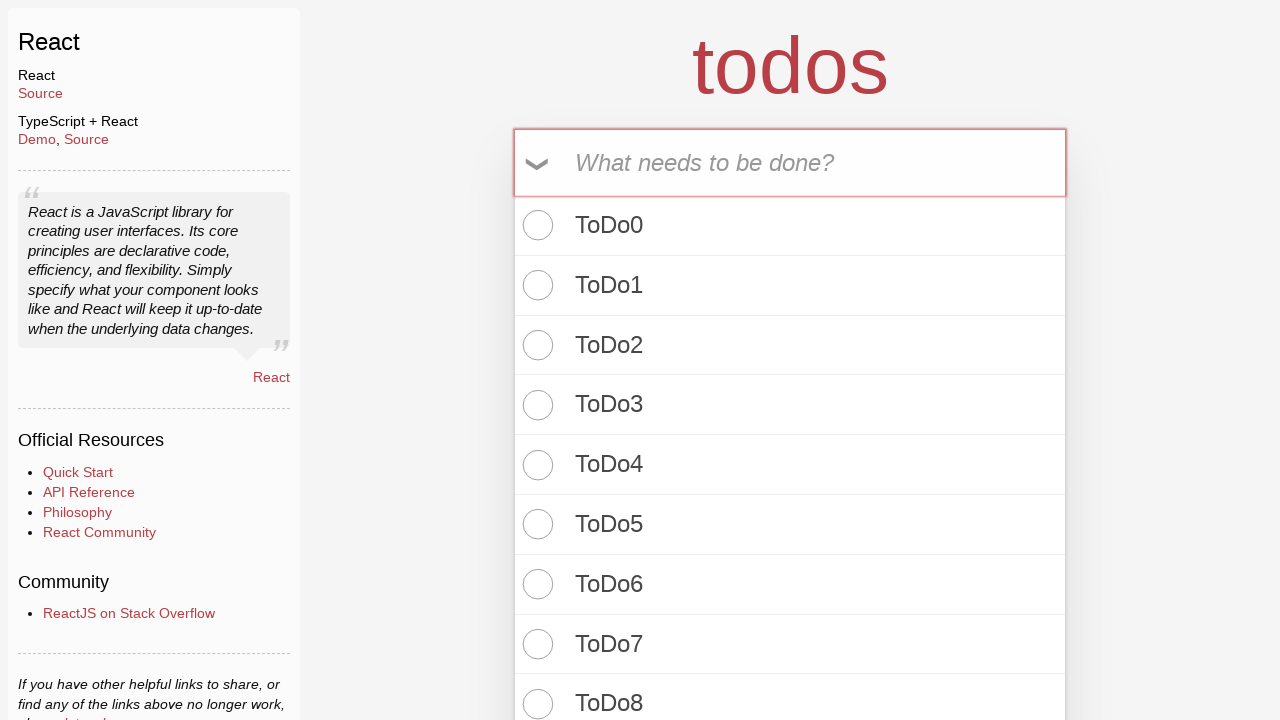

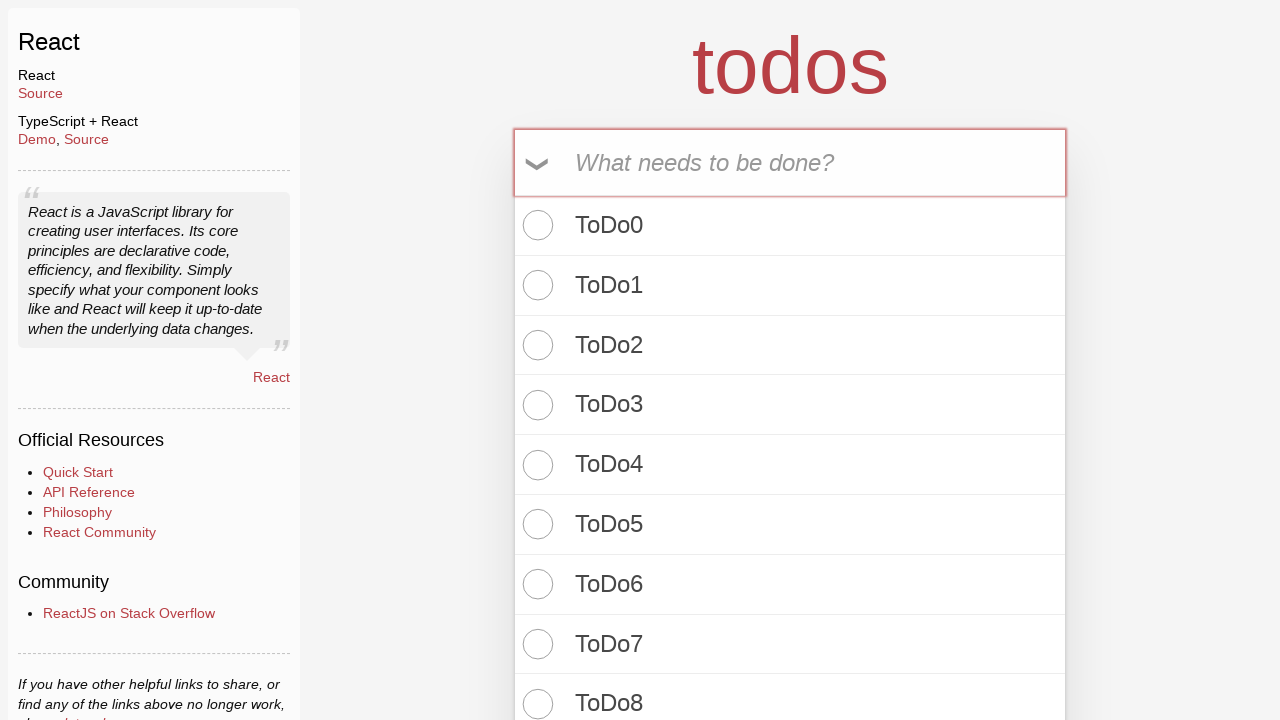